Tests all homepage links by clicking each one and navigating back to verify they are functional and accessible.

Starting URL: https://the-internet.herokuapp.com/

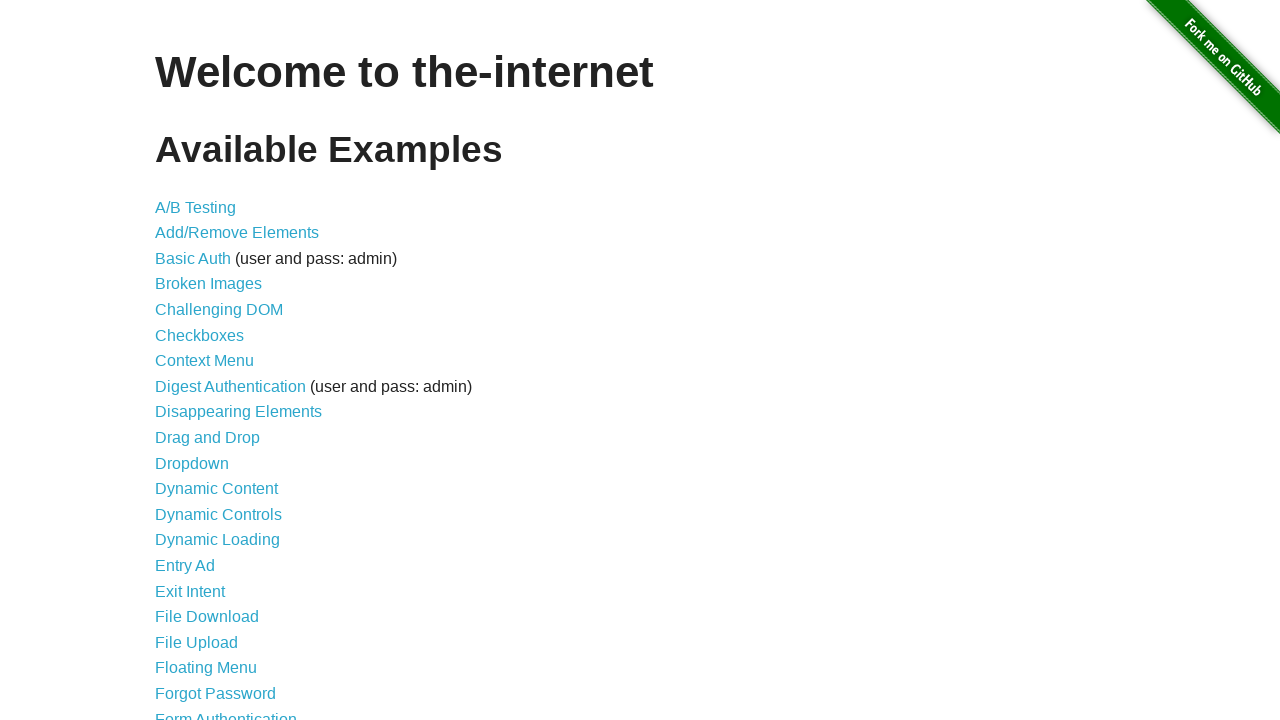

Located all homepage links and counted them
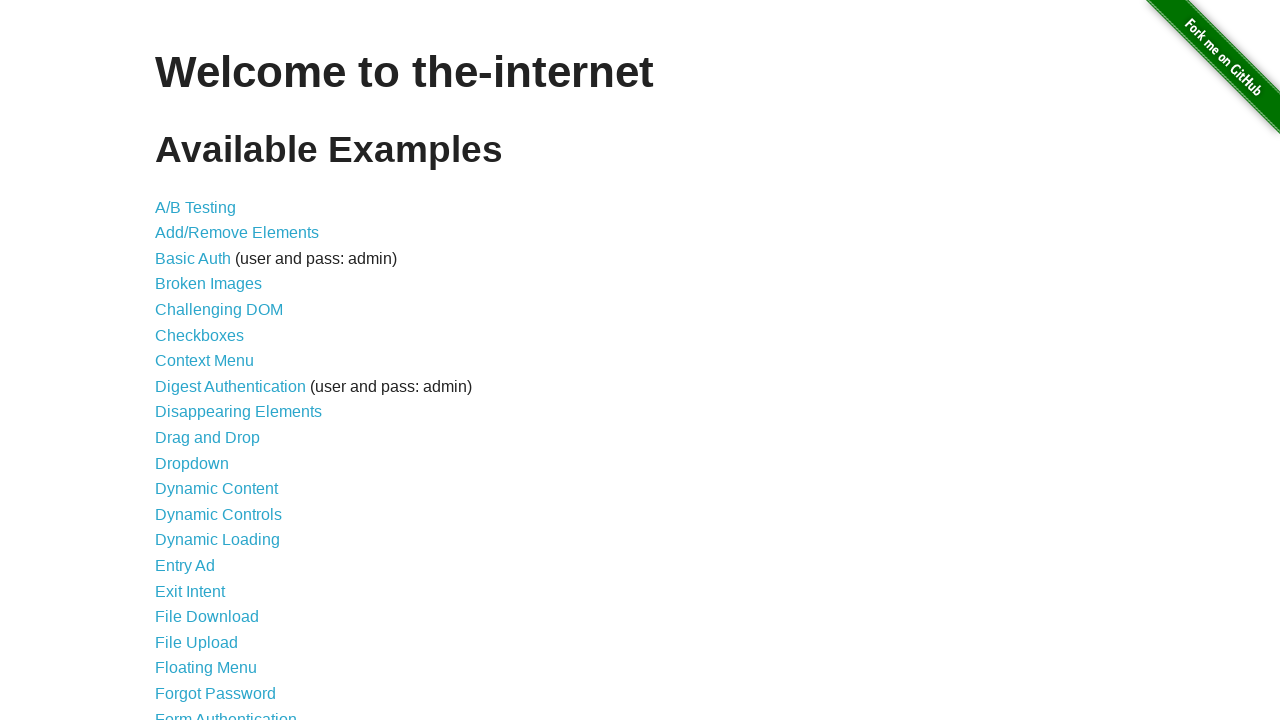

Re-located link at index 0 to avoid stale reference
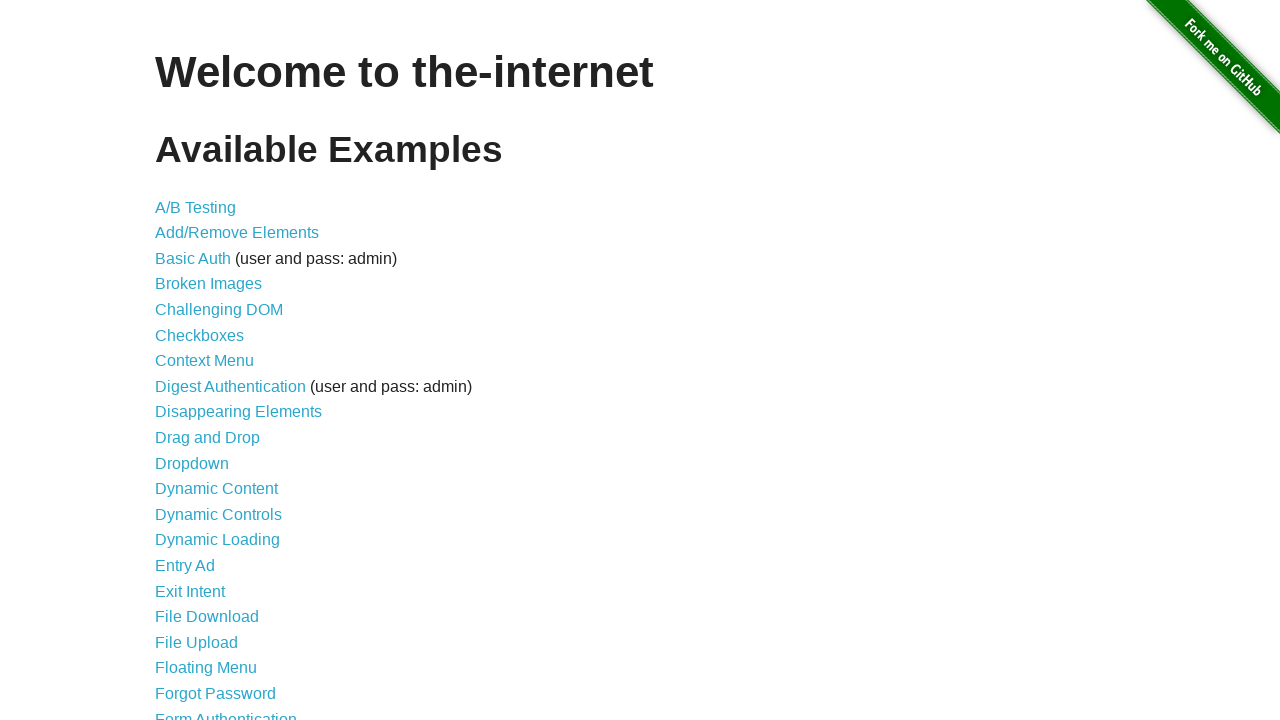

Verified link is visible and enabled: A/B Testing
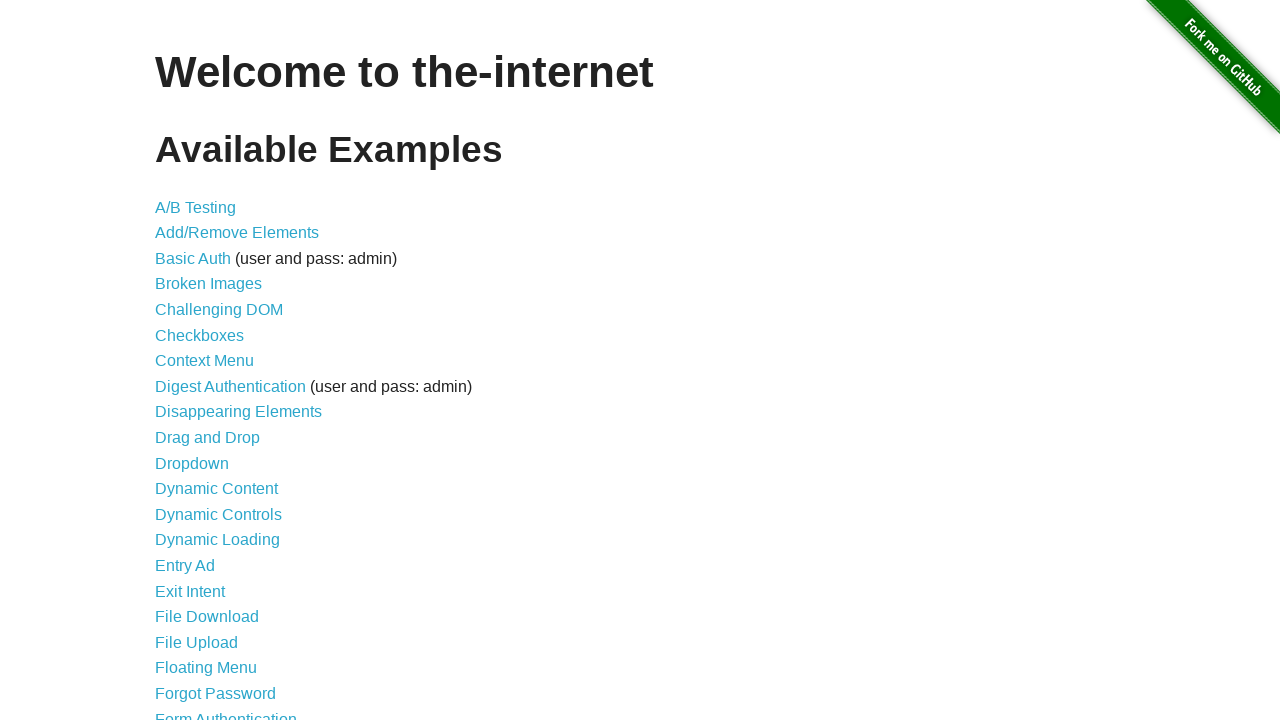

Retrieved href attribute: /abtest
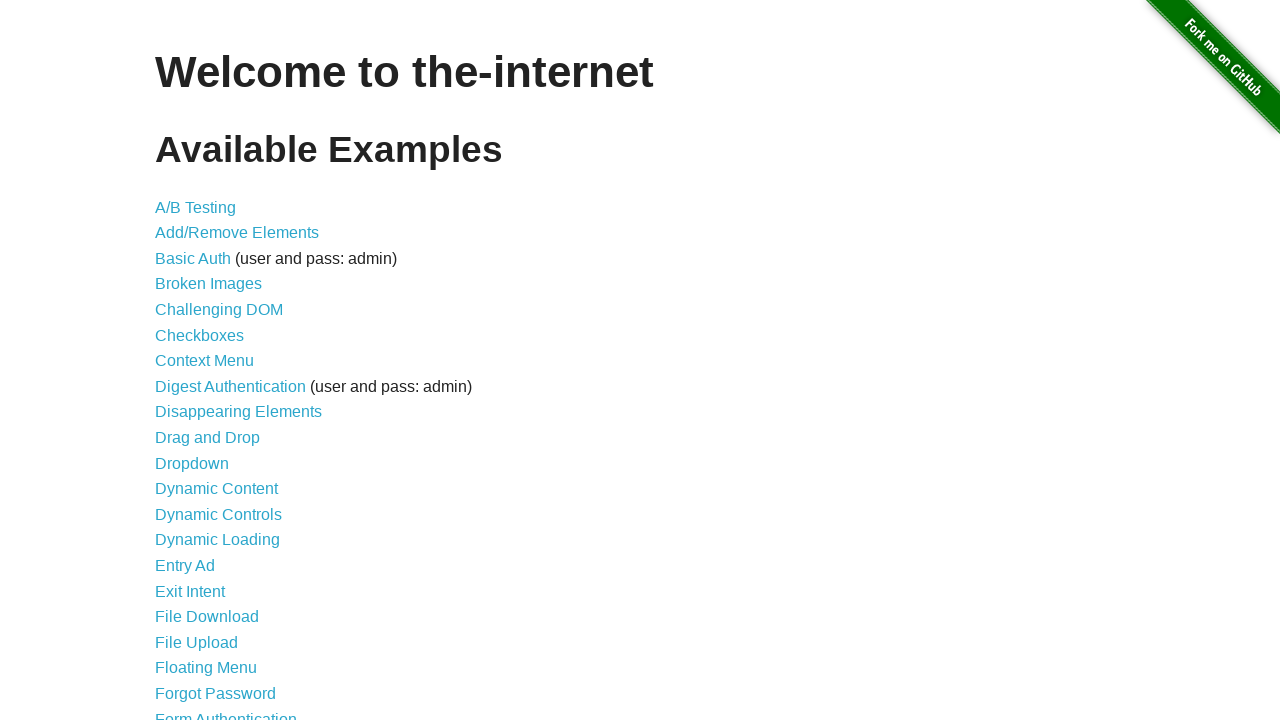

Clicked link: A/B Testing (/abtest) at (196, 207) on ul li a >> nth=0
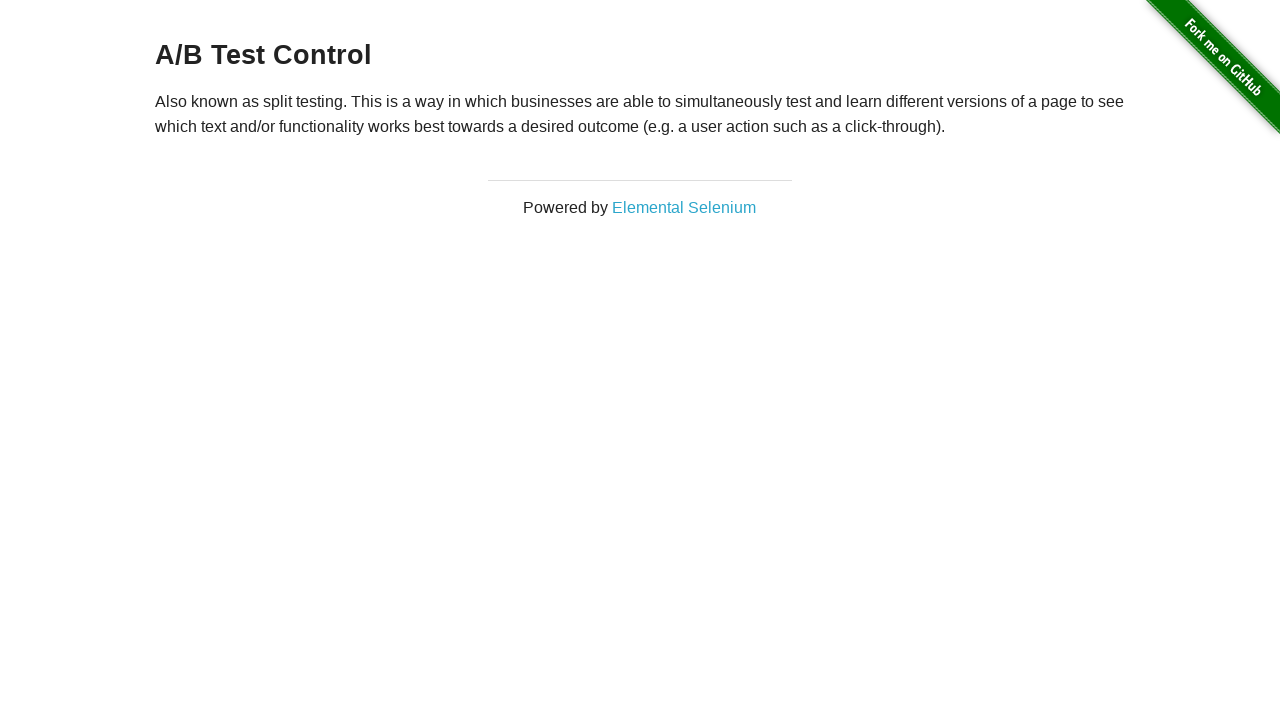

Navigated back to homepage
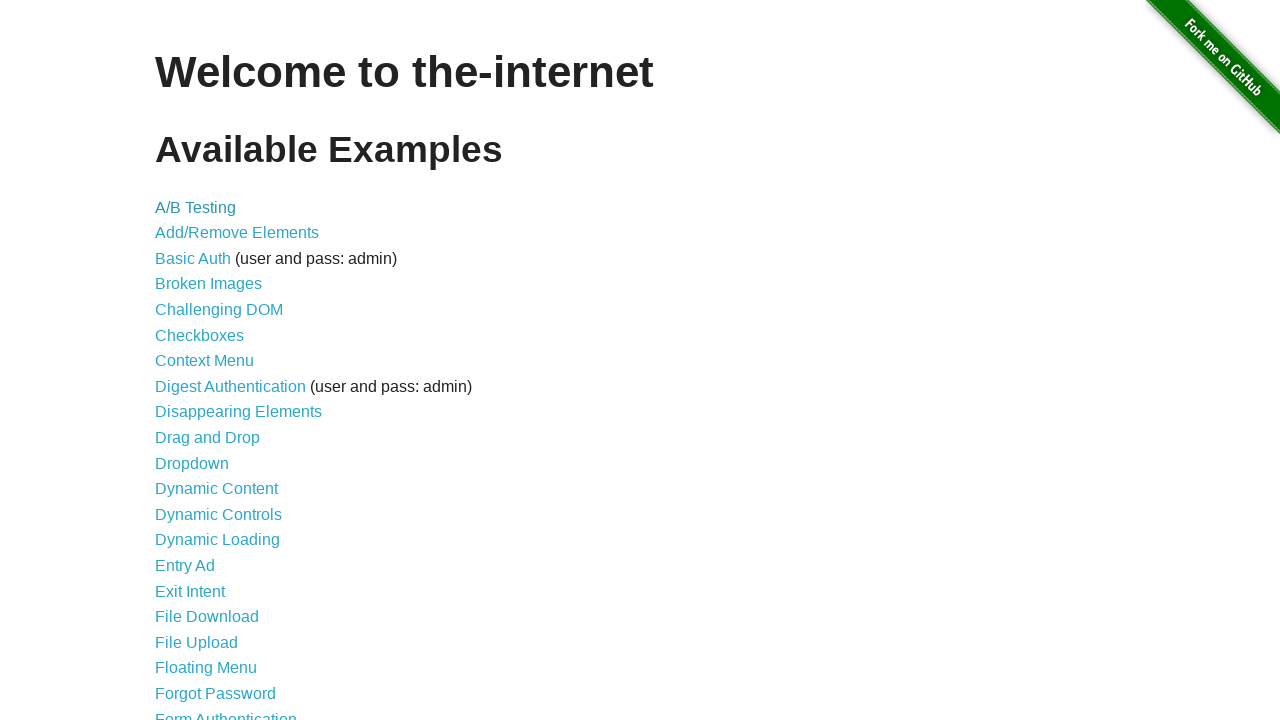

Waited for homepage links to load
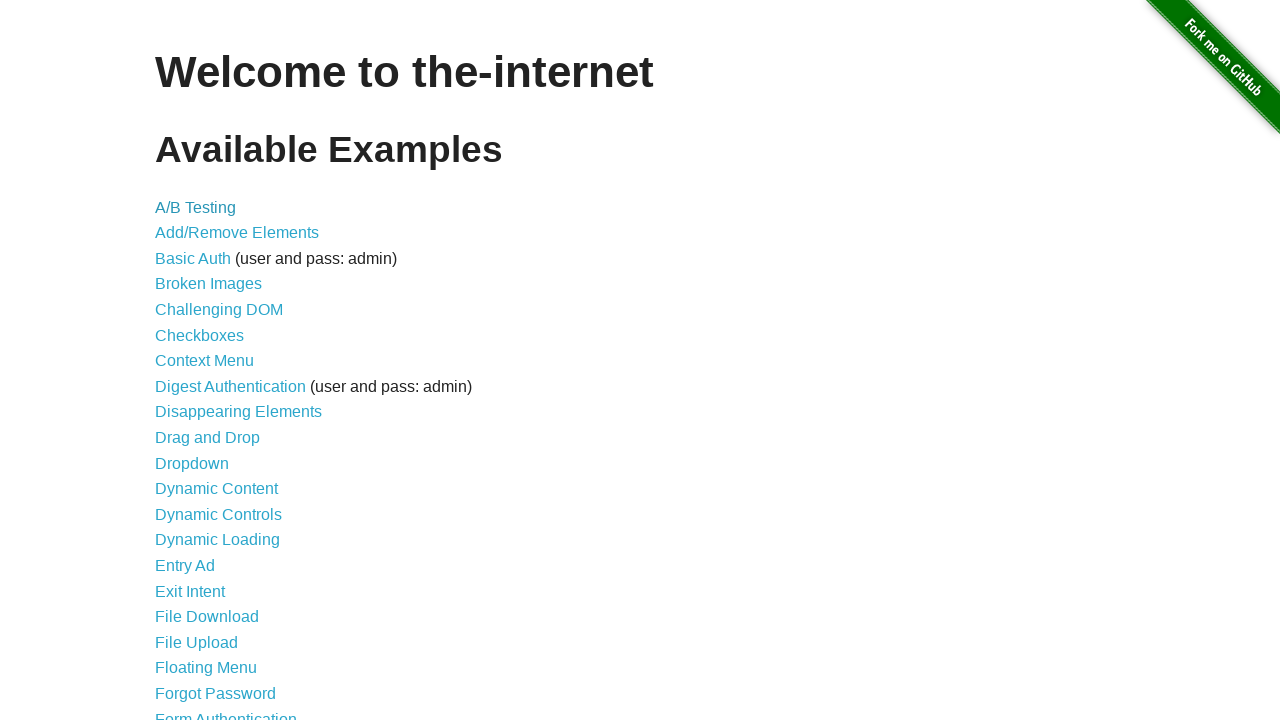

Re-located link at index 1 to avoid stale reference
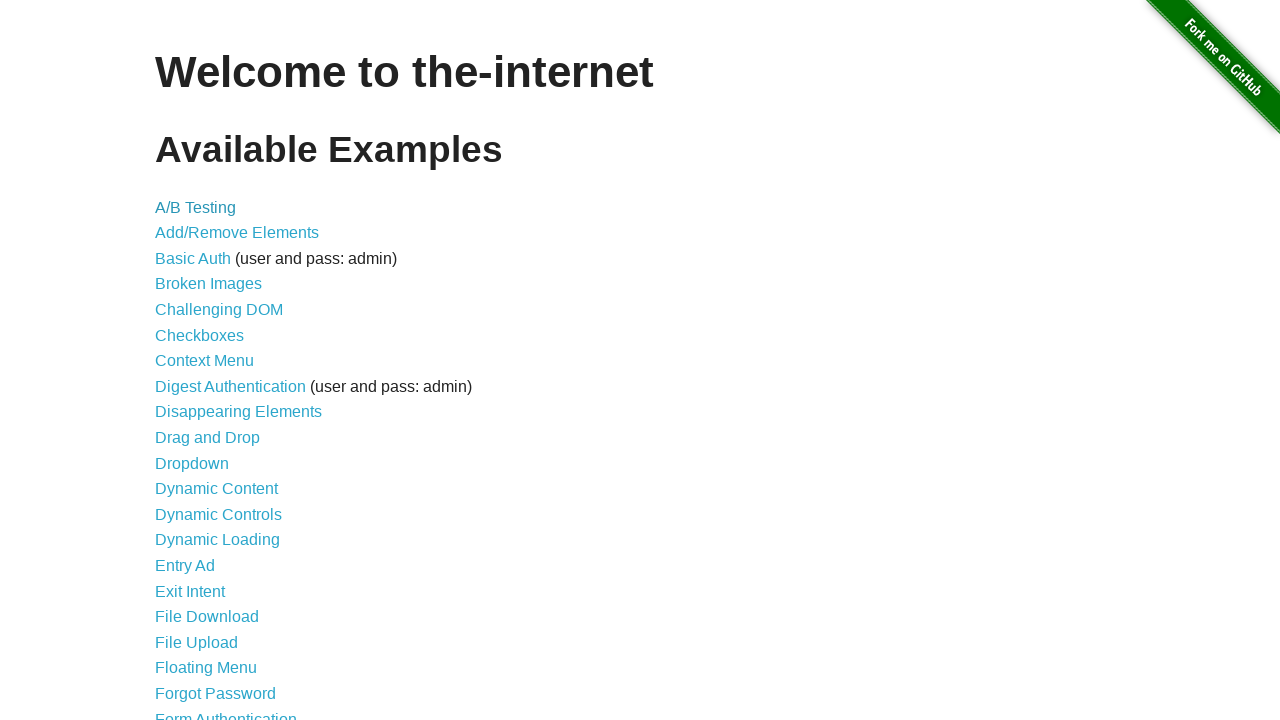

Verified link is visible and enabled: Add/Remove Elements
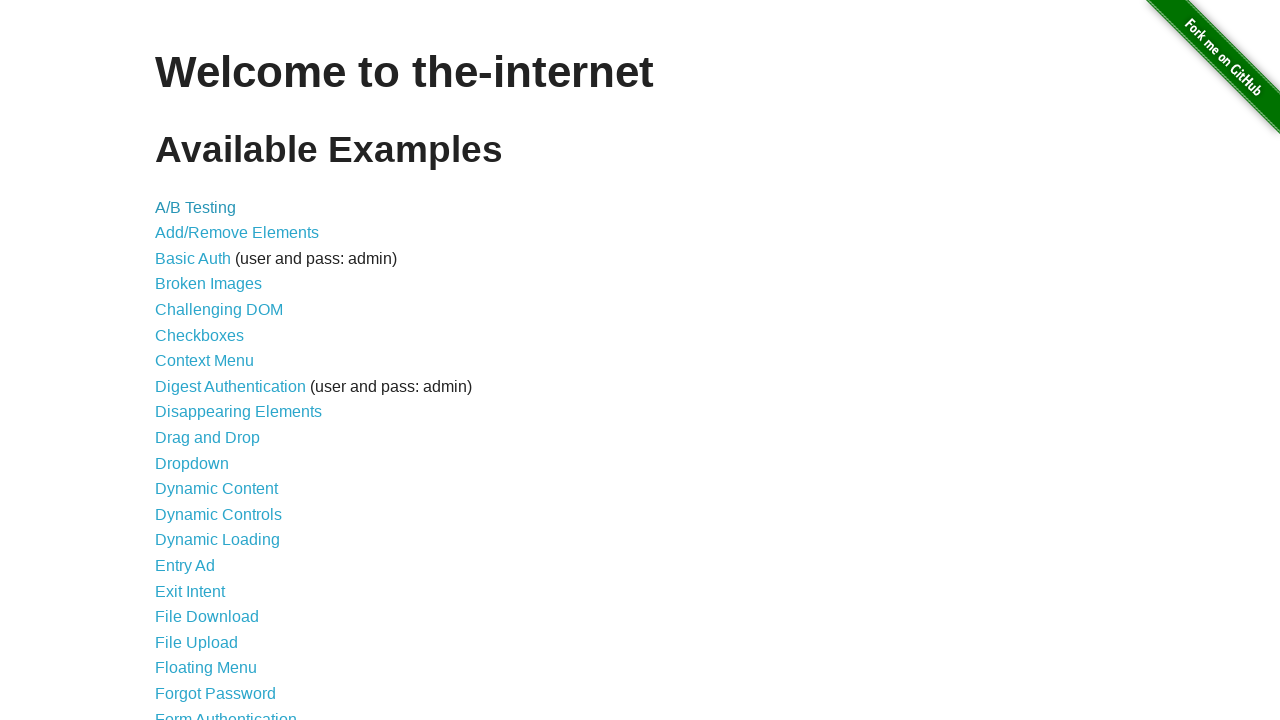

Retrieved href attribute: /add_remove_elements/
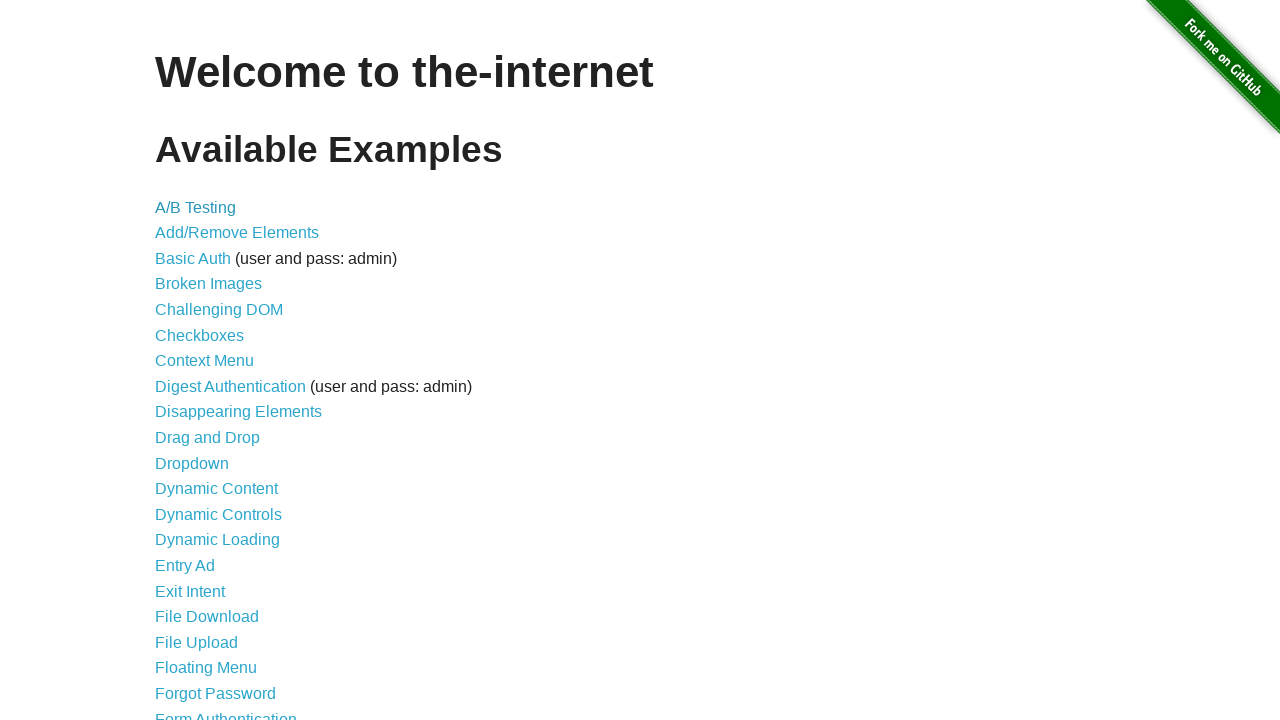

Clicked link: Add/Remove Elements (/add_remove_elements/) at (237, 233) on ul li a >> nth=1
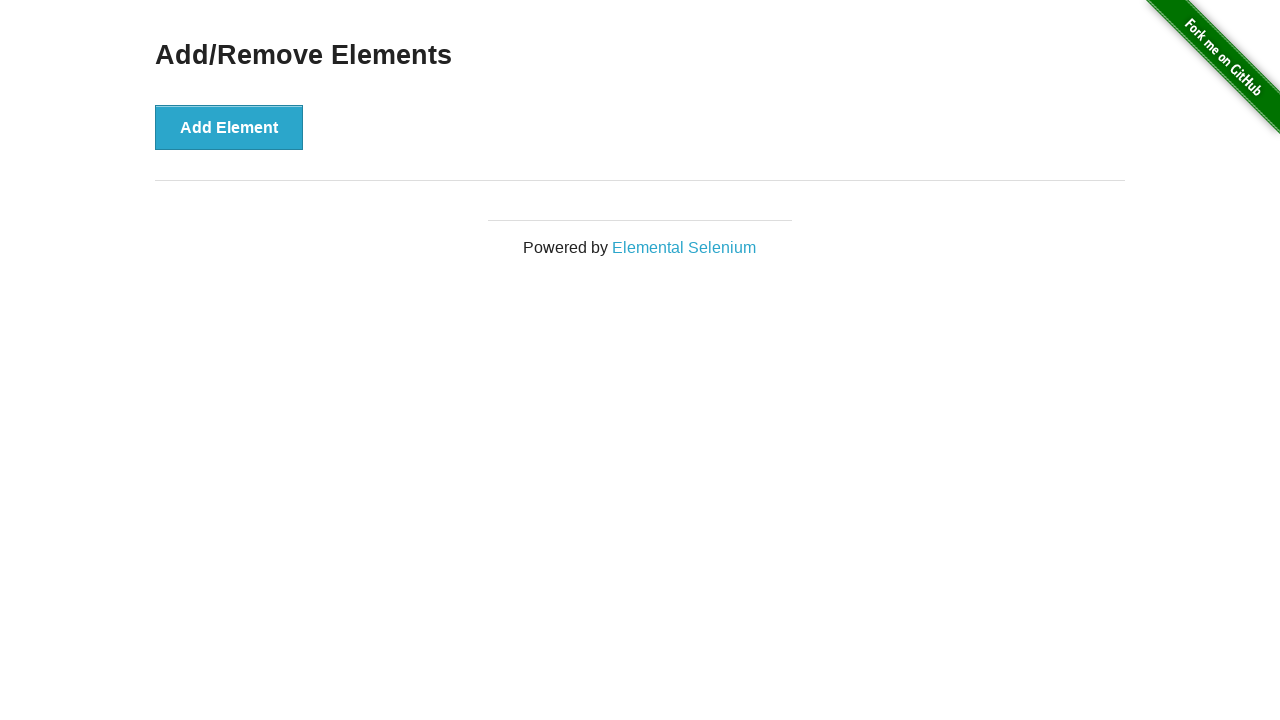

Navigated back to homepage
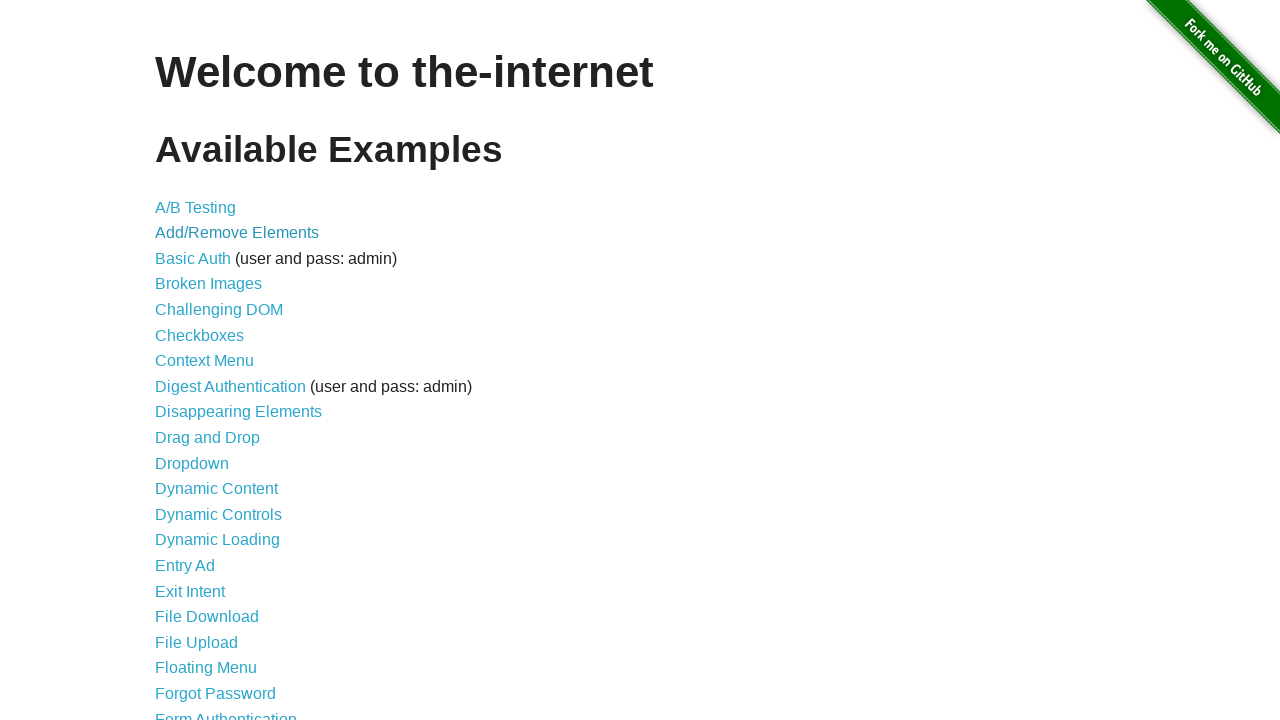

Waited for homepage links to load
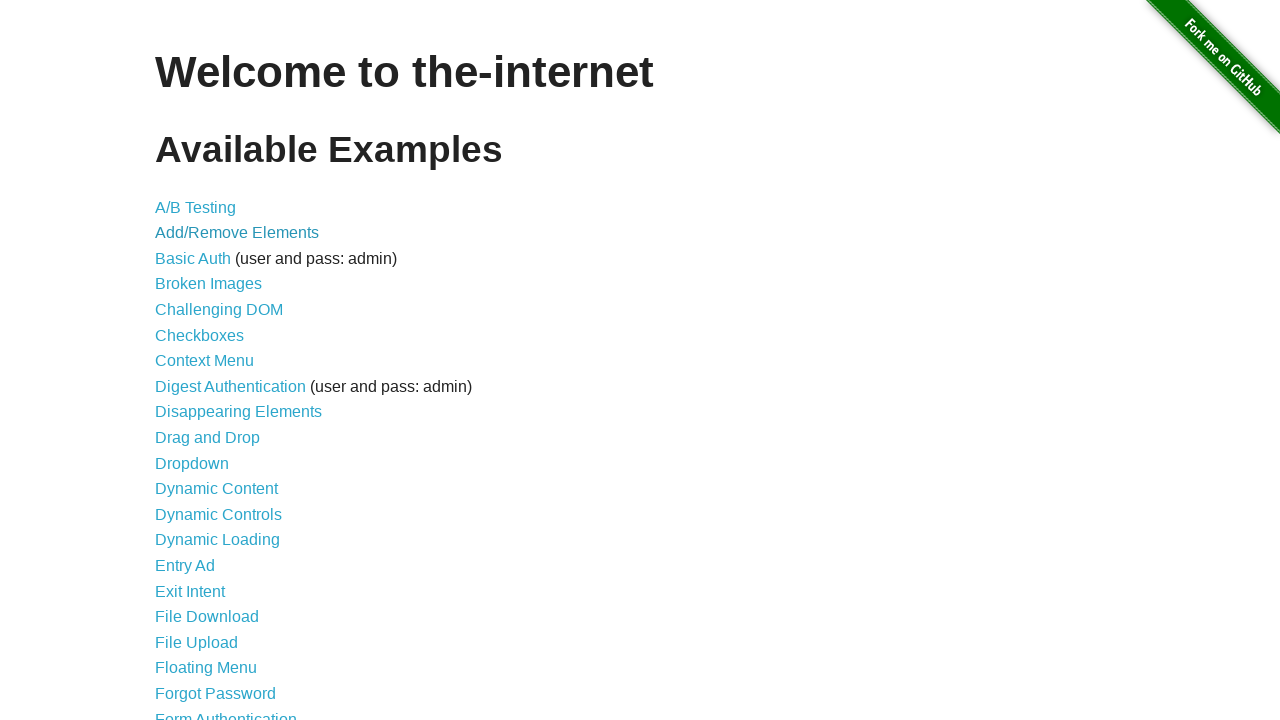

Re-located link at index 2 to avoid stale reference
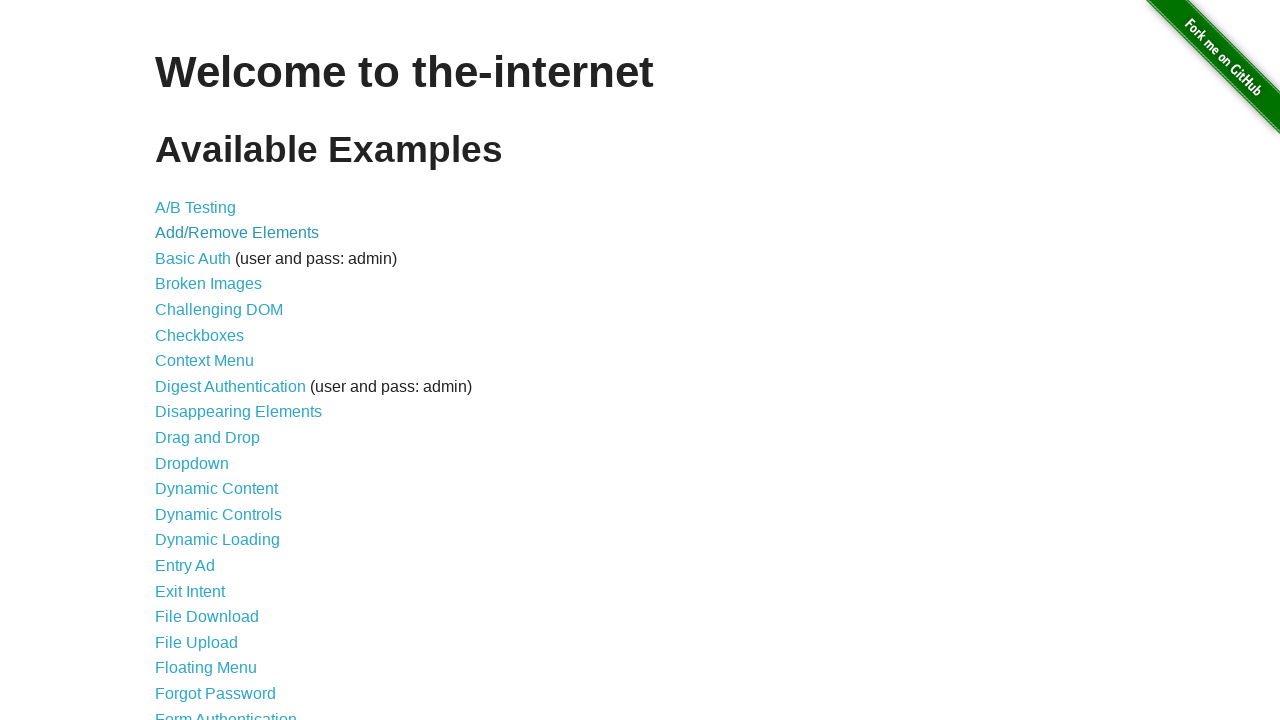

Verified link is visible and enabled: Basic Auth
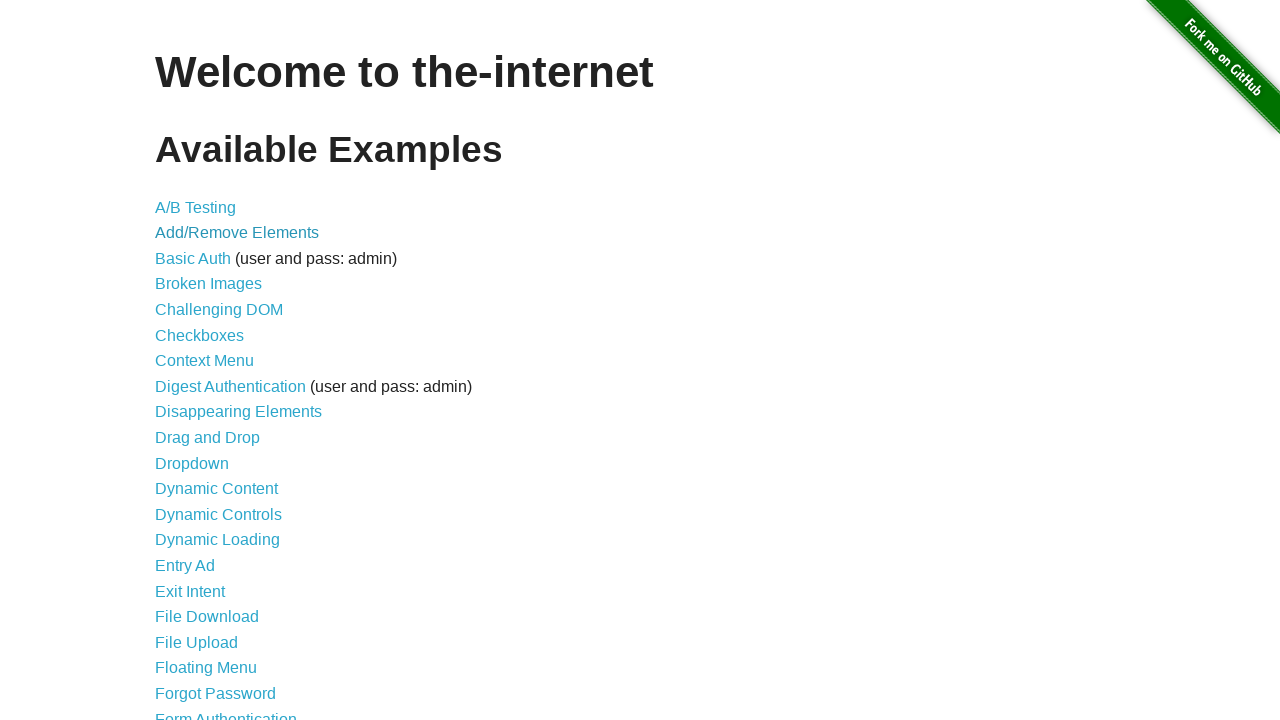

Retrieved href attribute: /basic_auth
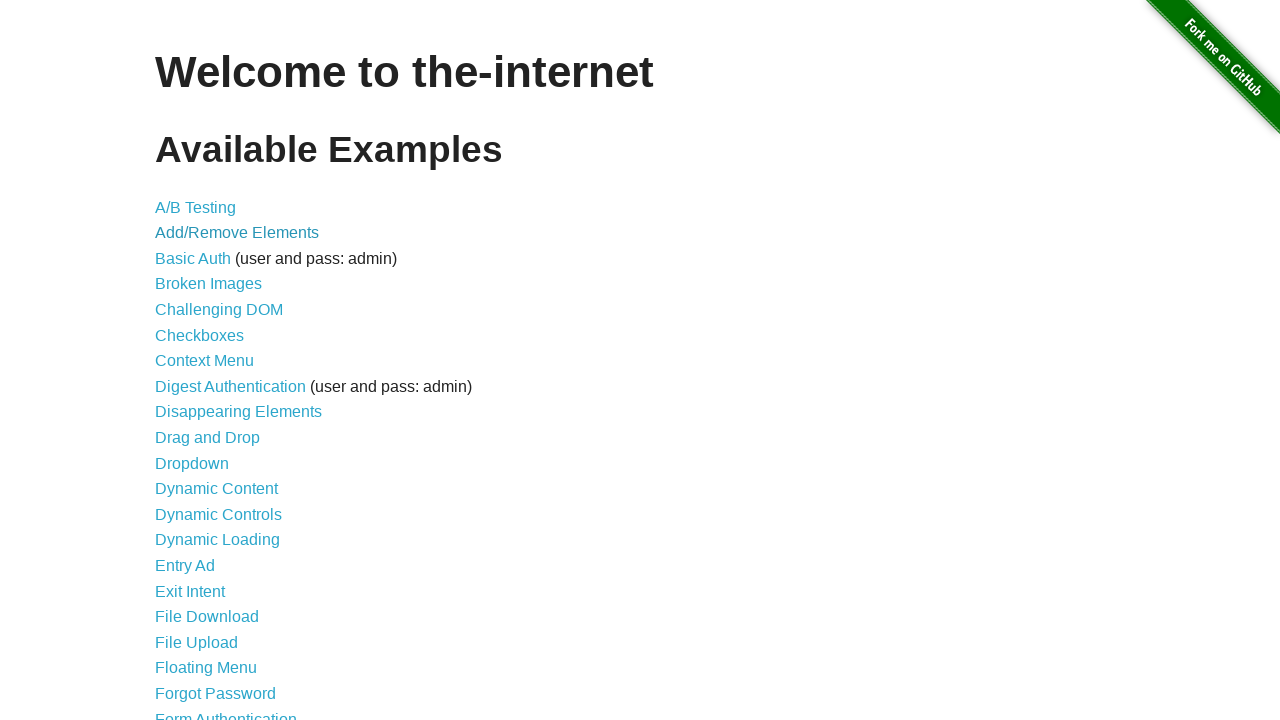

Clicked link: Basic Auth (/basic_auth) at (193, 258) on ul li a >> nth=2
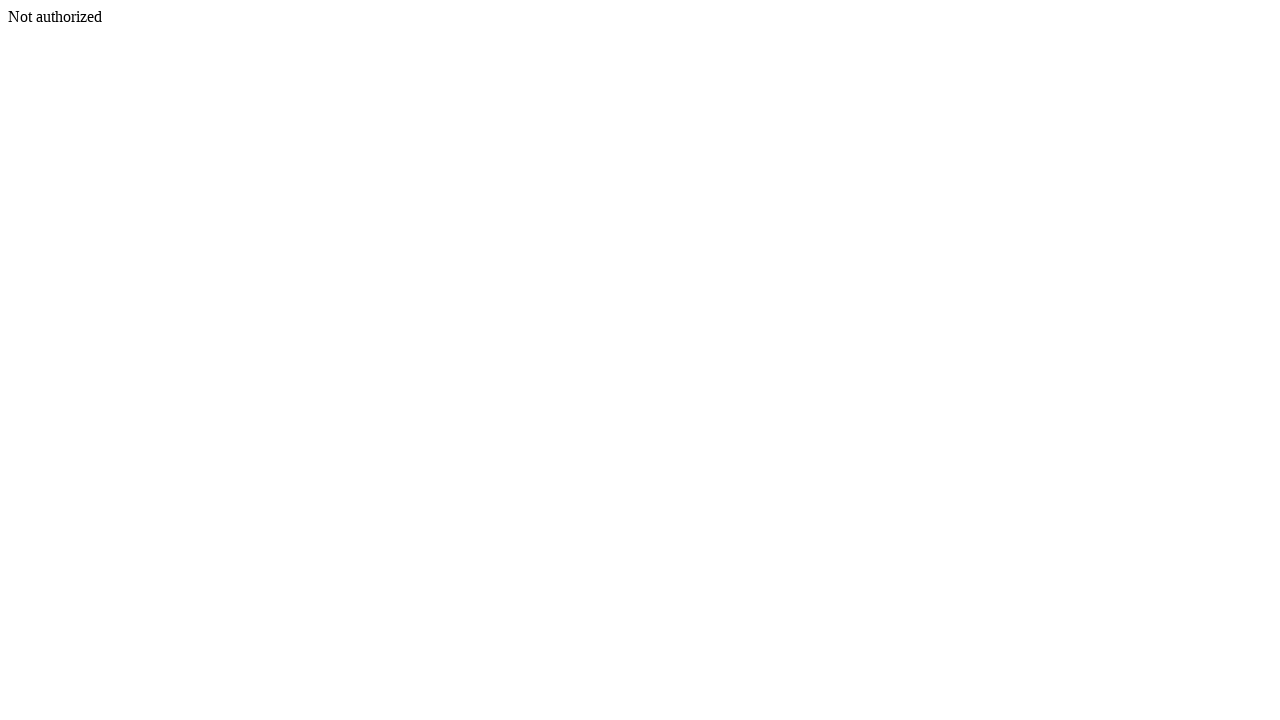

Navigated back to homepage
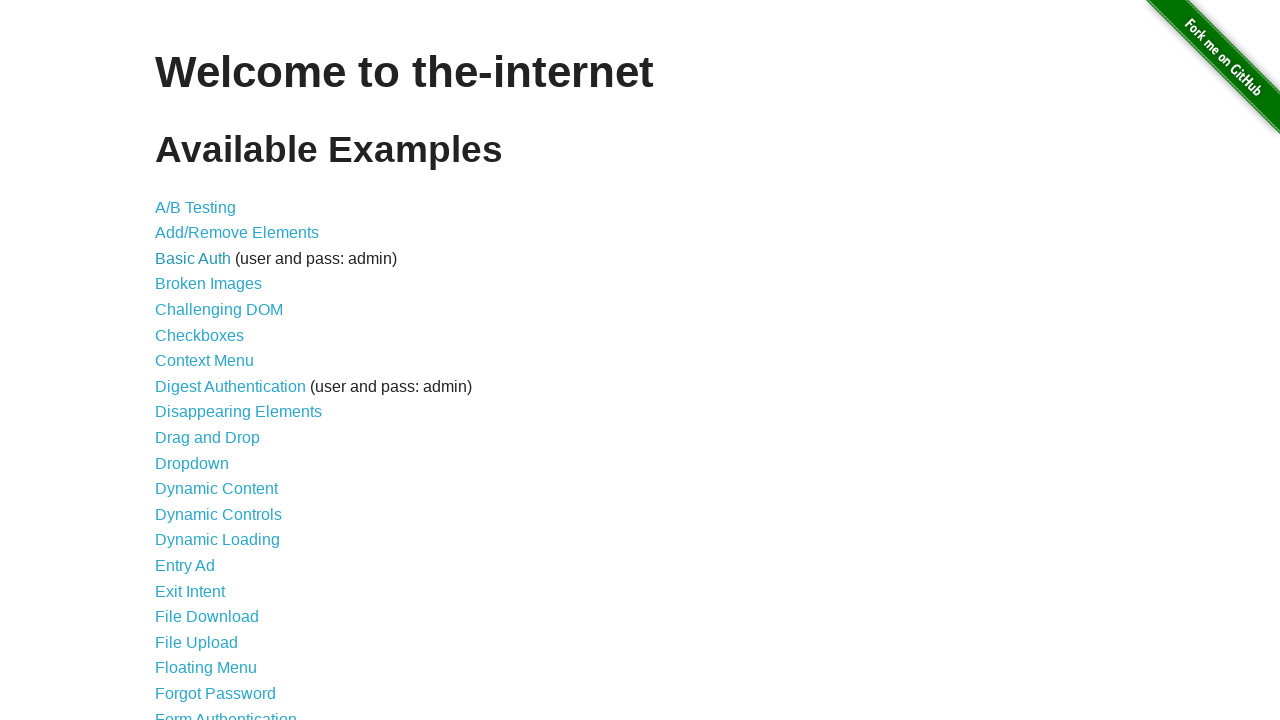

Waited for homepage links to load
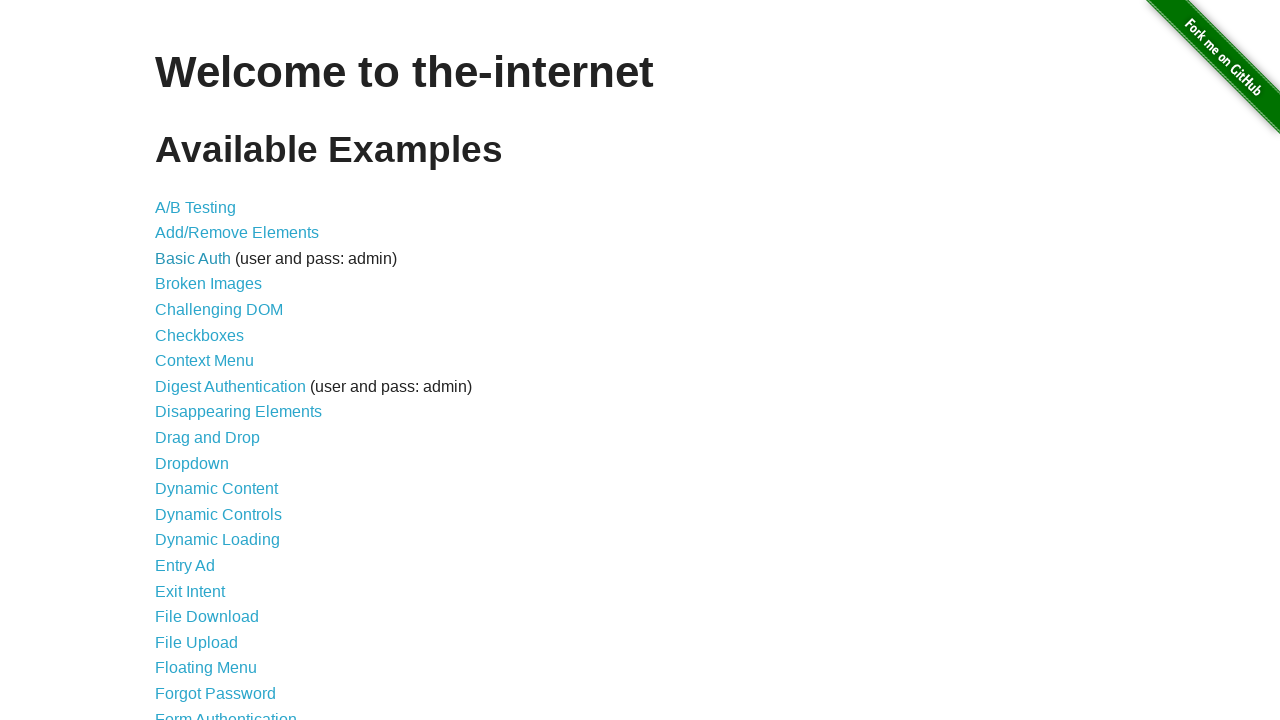

Re-located link at index 3 to avoid stale reference
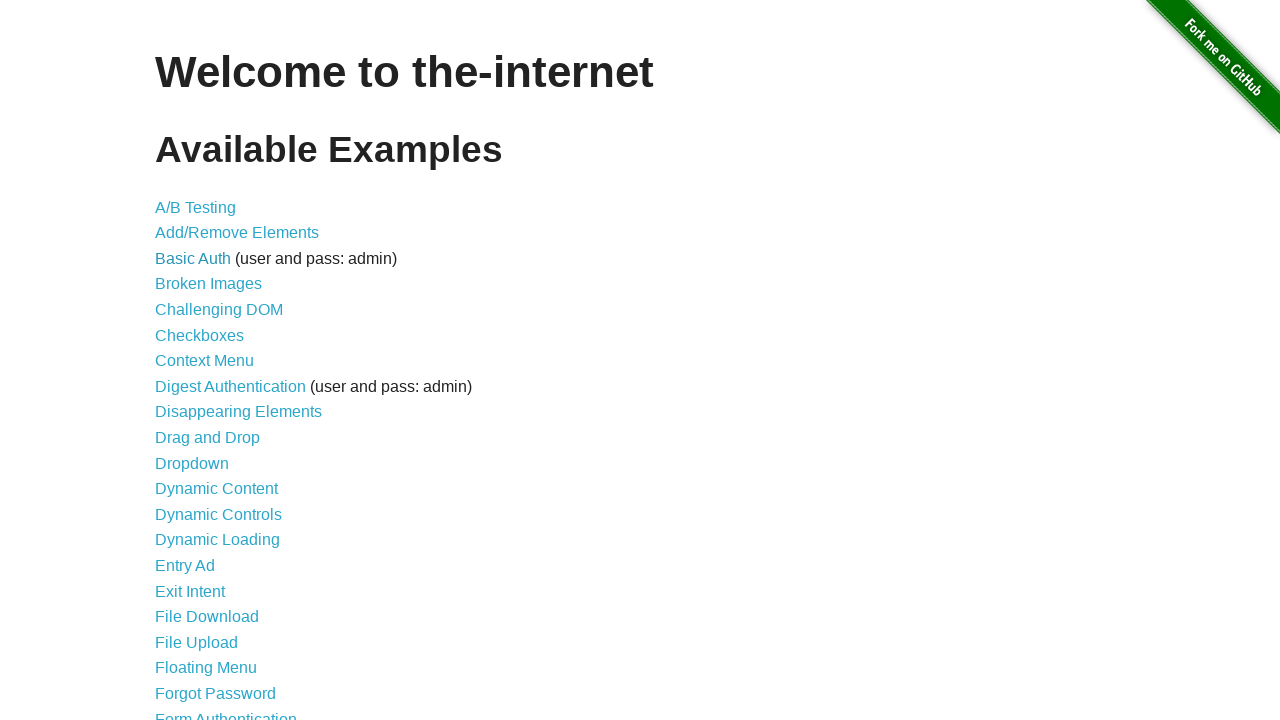

Verified link is visible and enabled: Broken Images
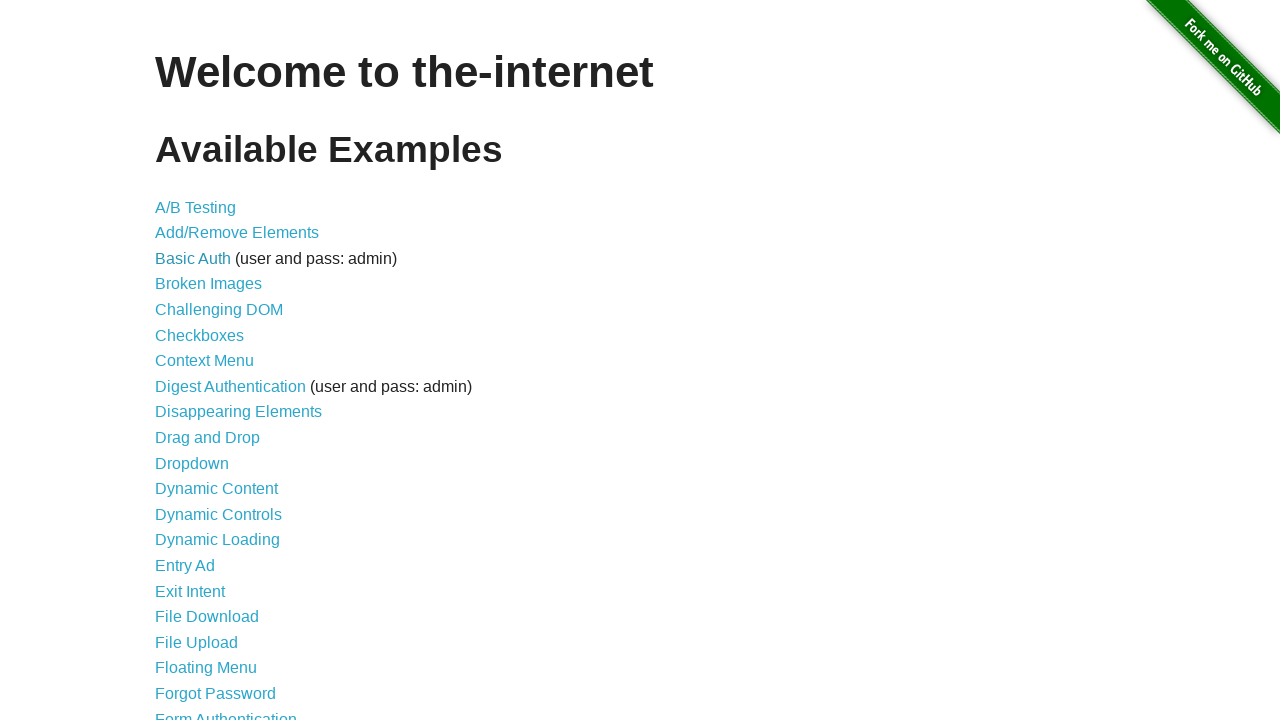

Retrieved href attribute: /broken_images
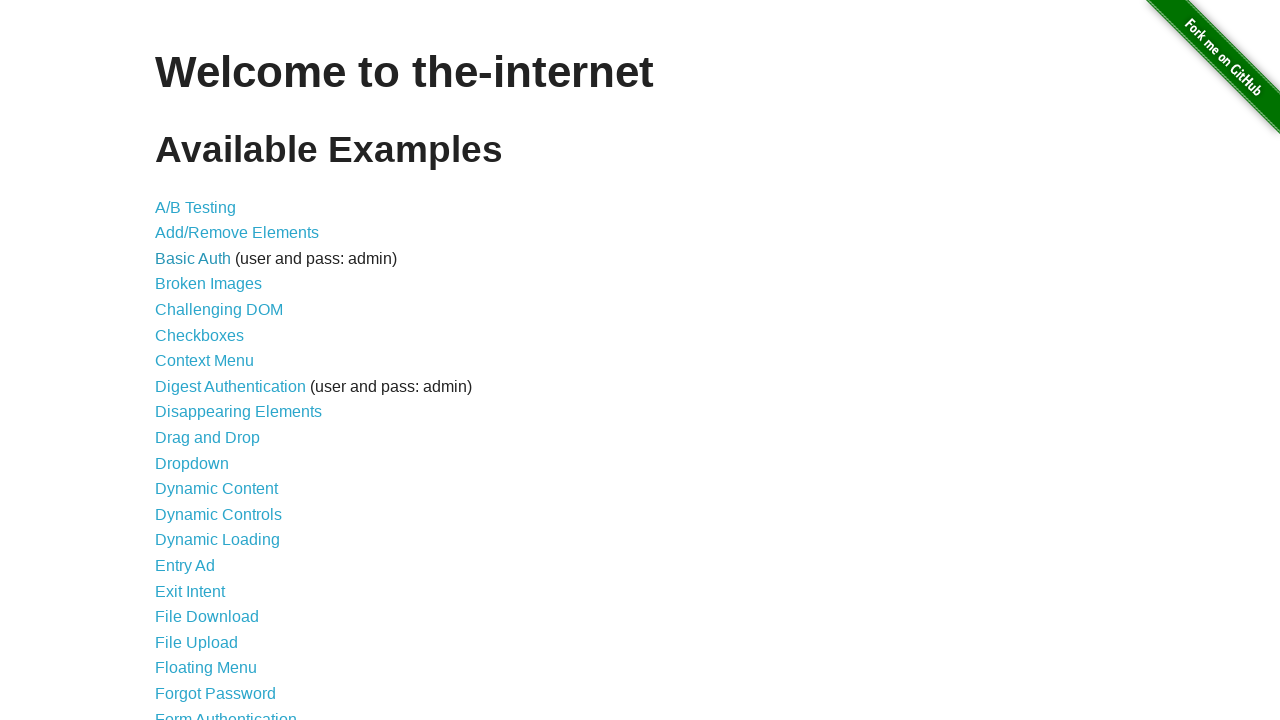

Clicked link: Broken Images (/broken_images) at (208, 284) on ul li a >> nth=3
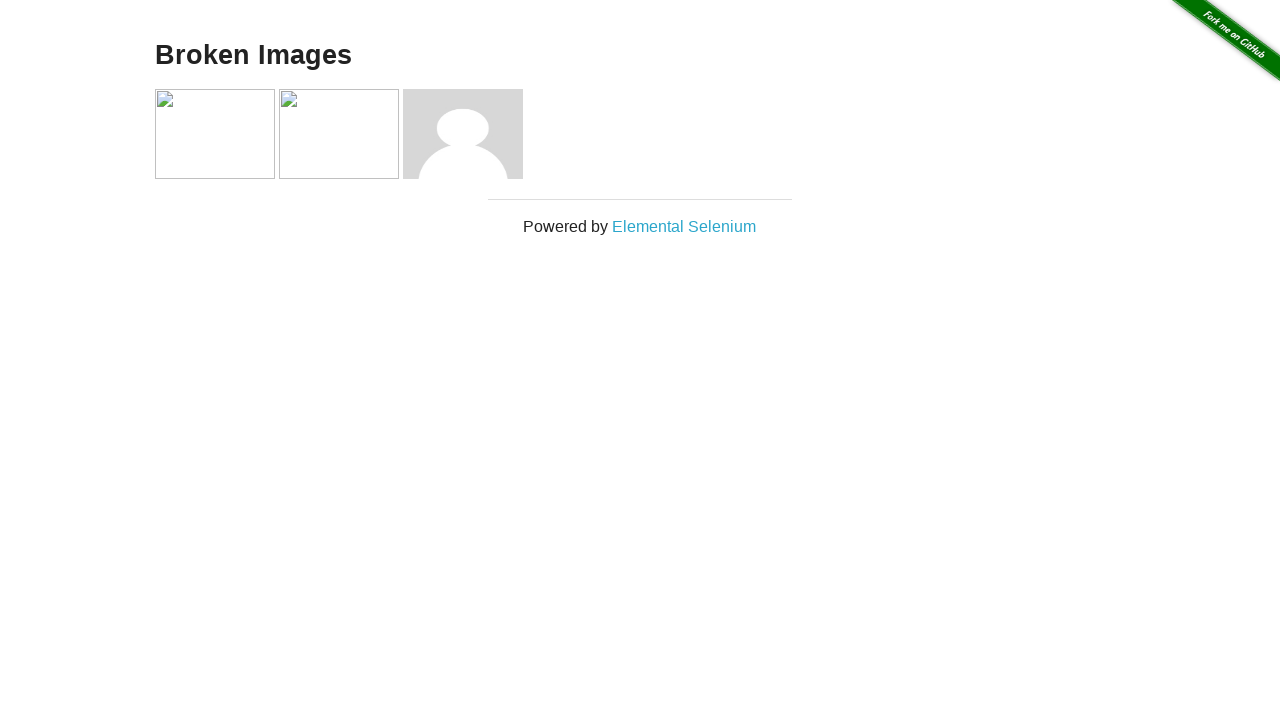

Navigated back to homepage
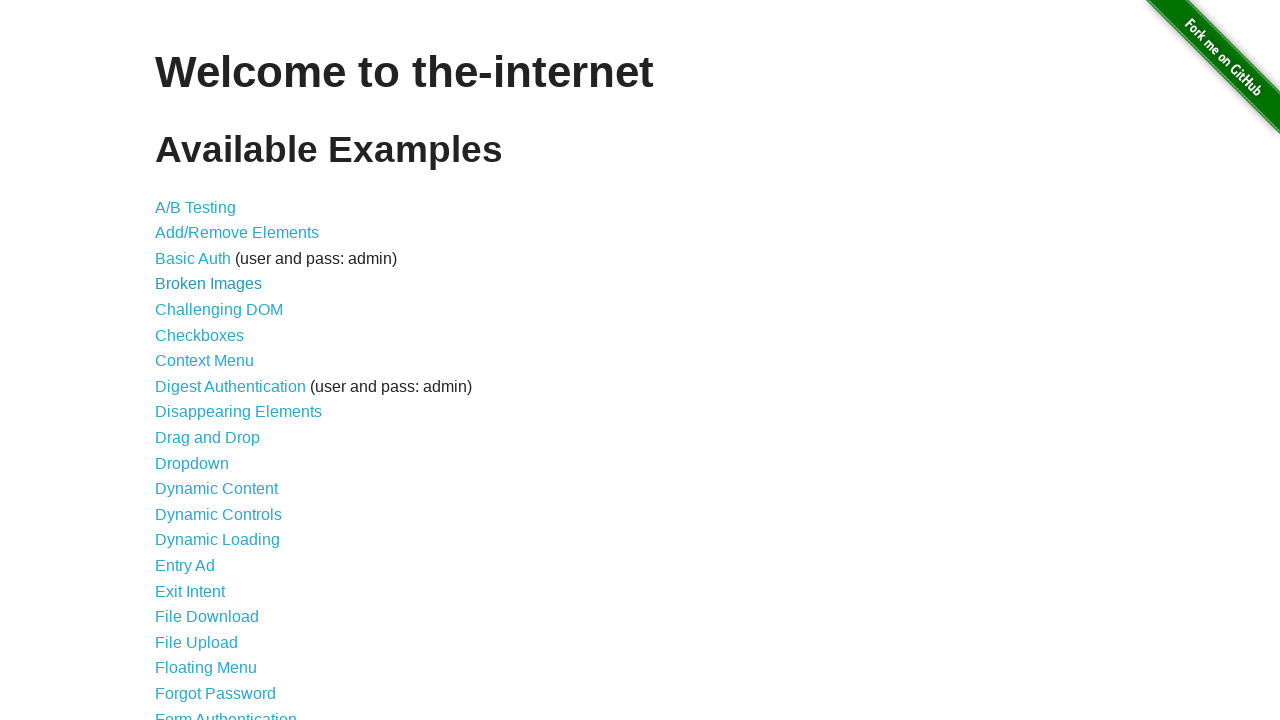

Waited for homepage links to load
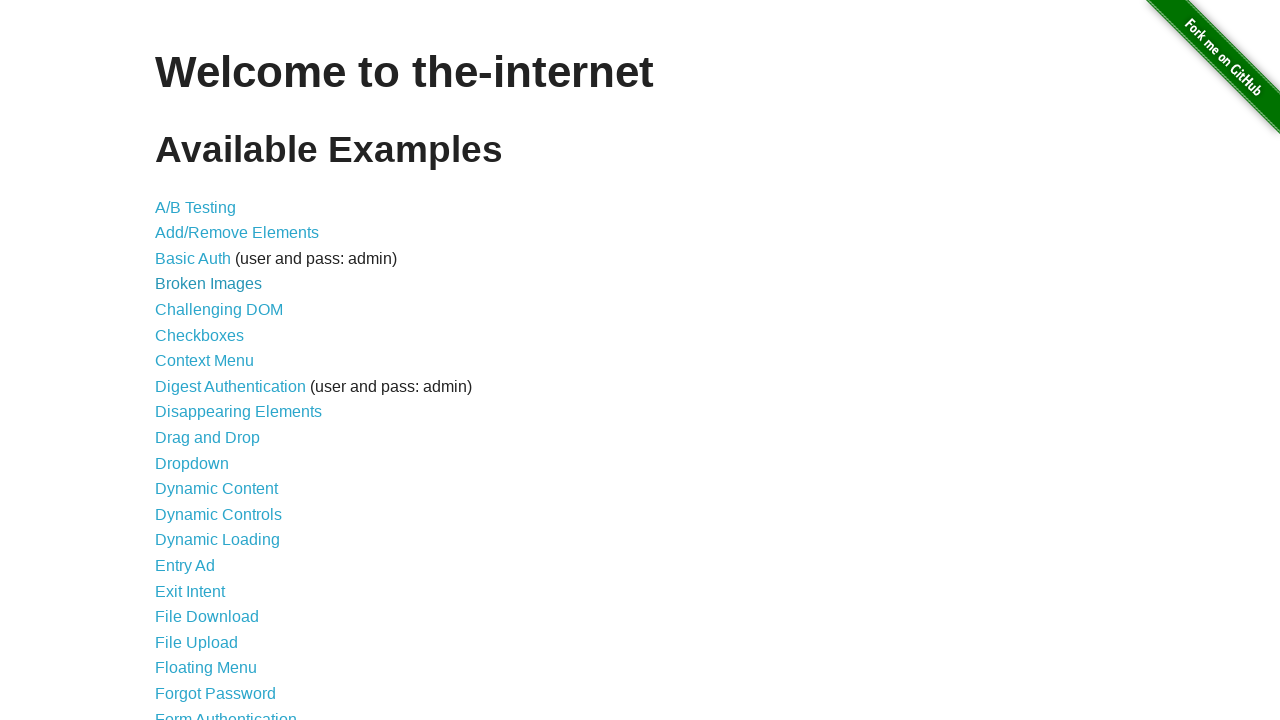

Re-located link at index 4 to avoid stale reference
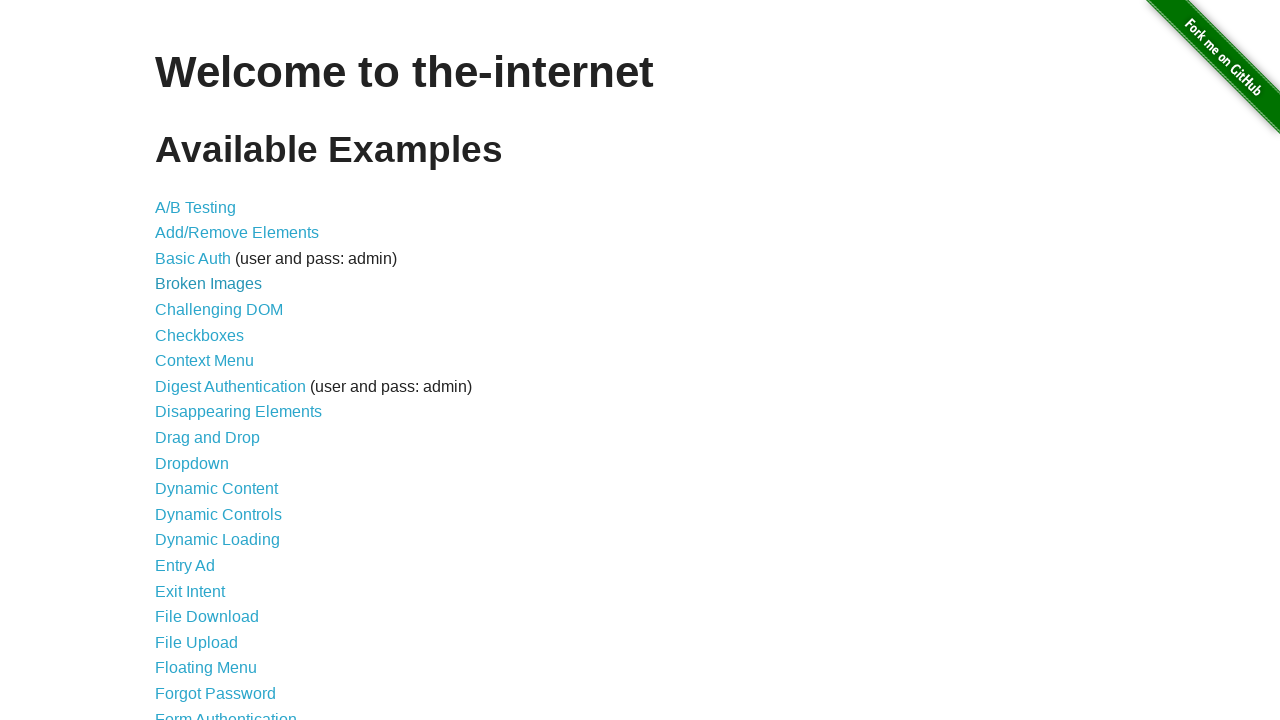

Verified link is visible and enabled: Challenging DOM
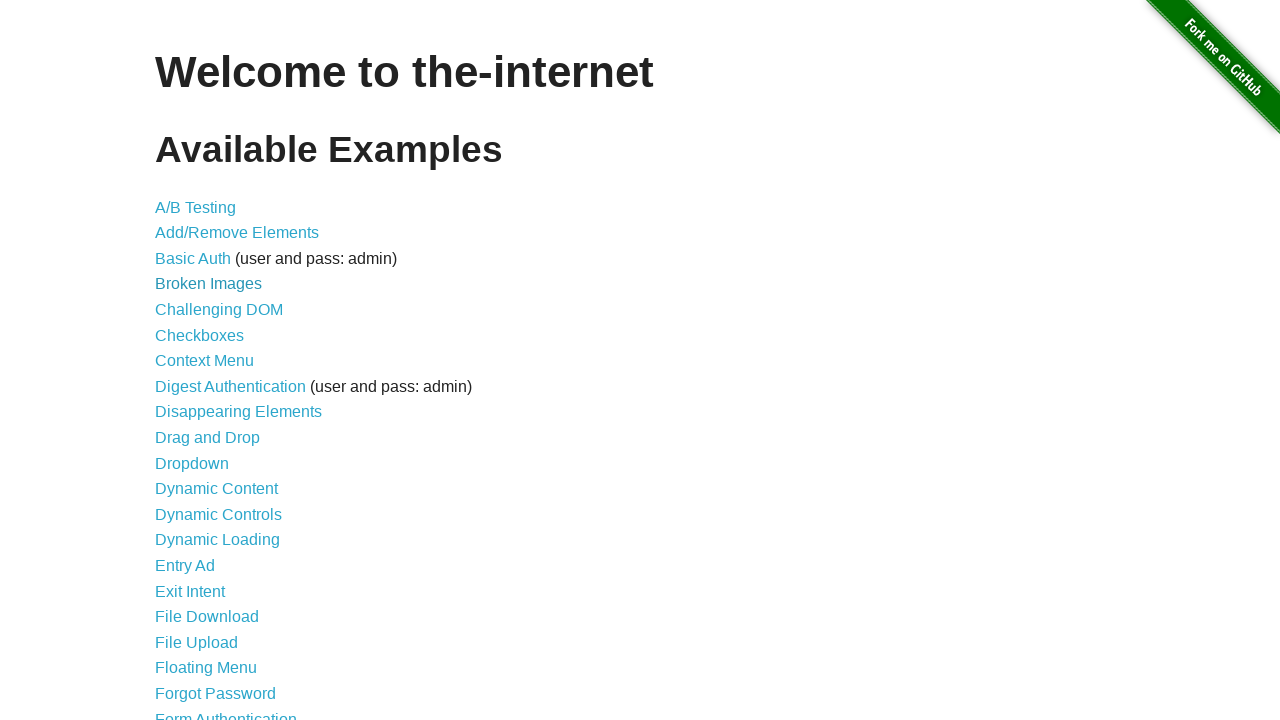

Retrieved href attribute: /challenging_dom
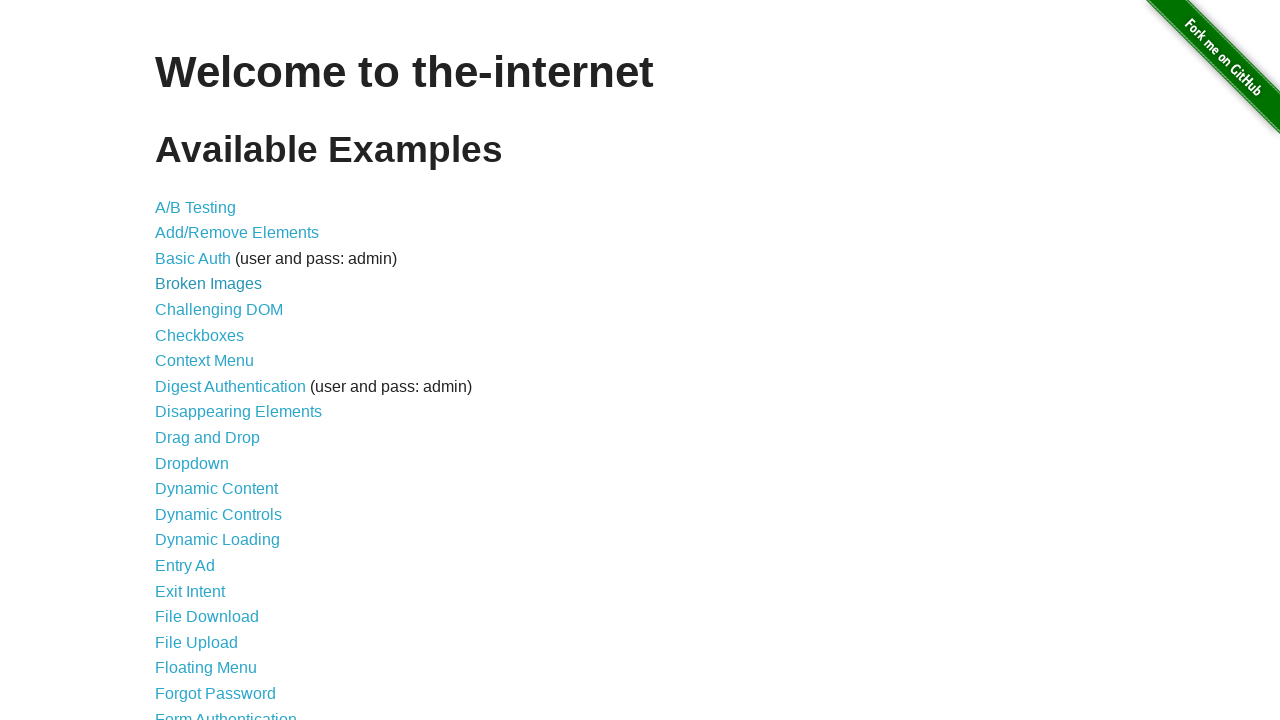

Clicked link: Challenging DOM (/challenging_dom) at (219, 310) on ul li a >> nth=4
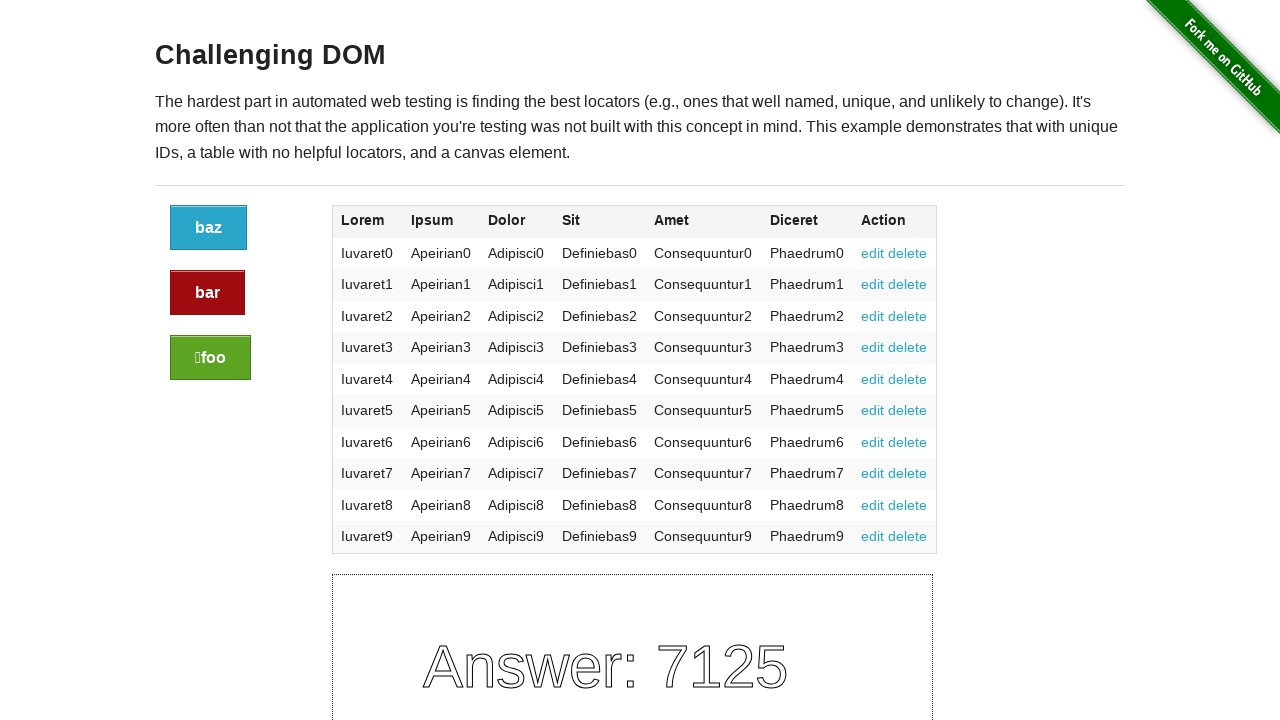

Navigated back to homepage
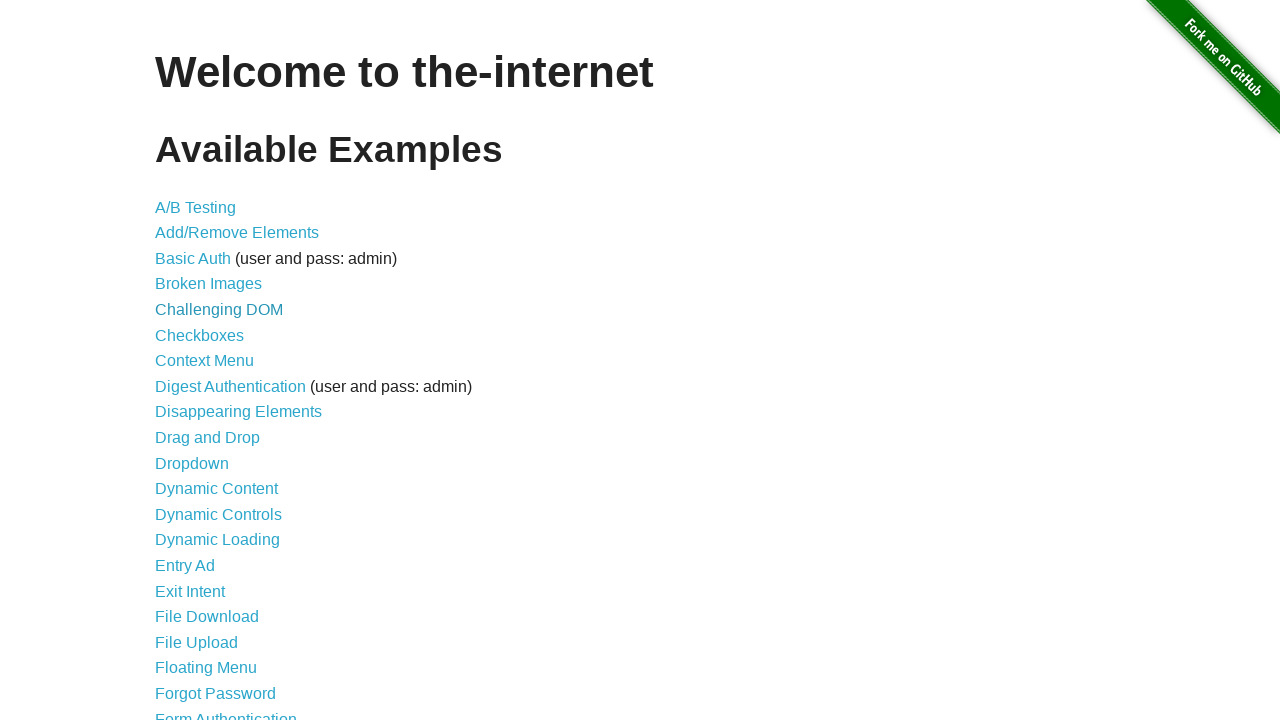

Waited for homepage links to load
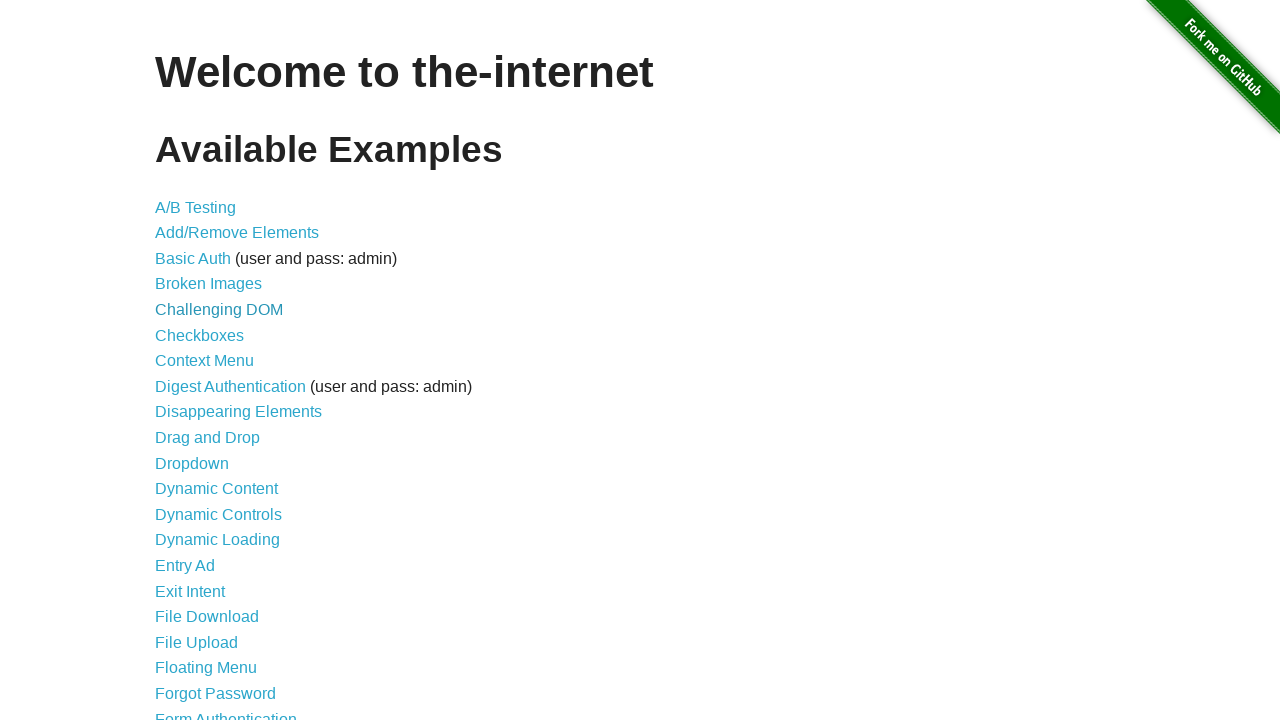

Re-located link at index 5 to avoid stale reference
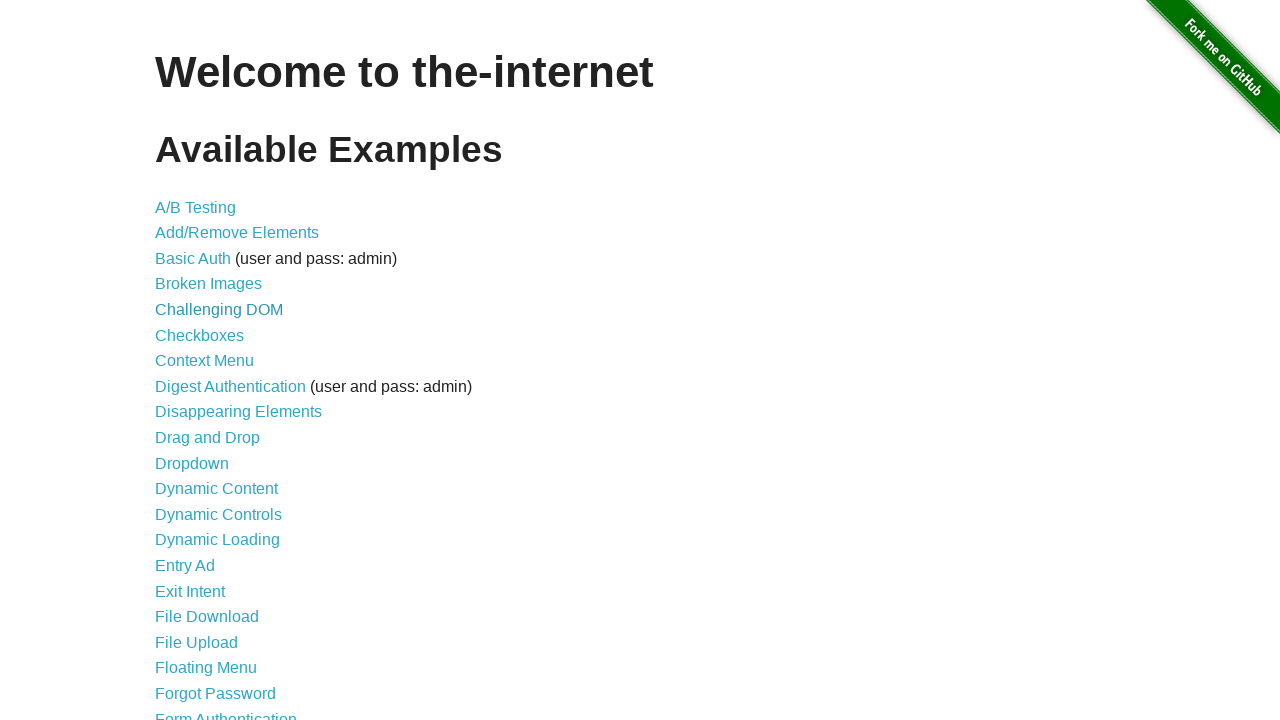

Verified link is visible and enabled: Checkboxes
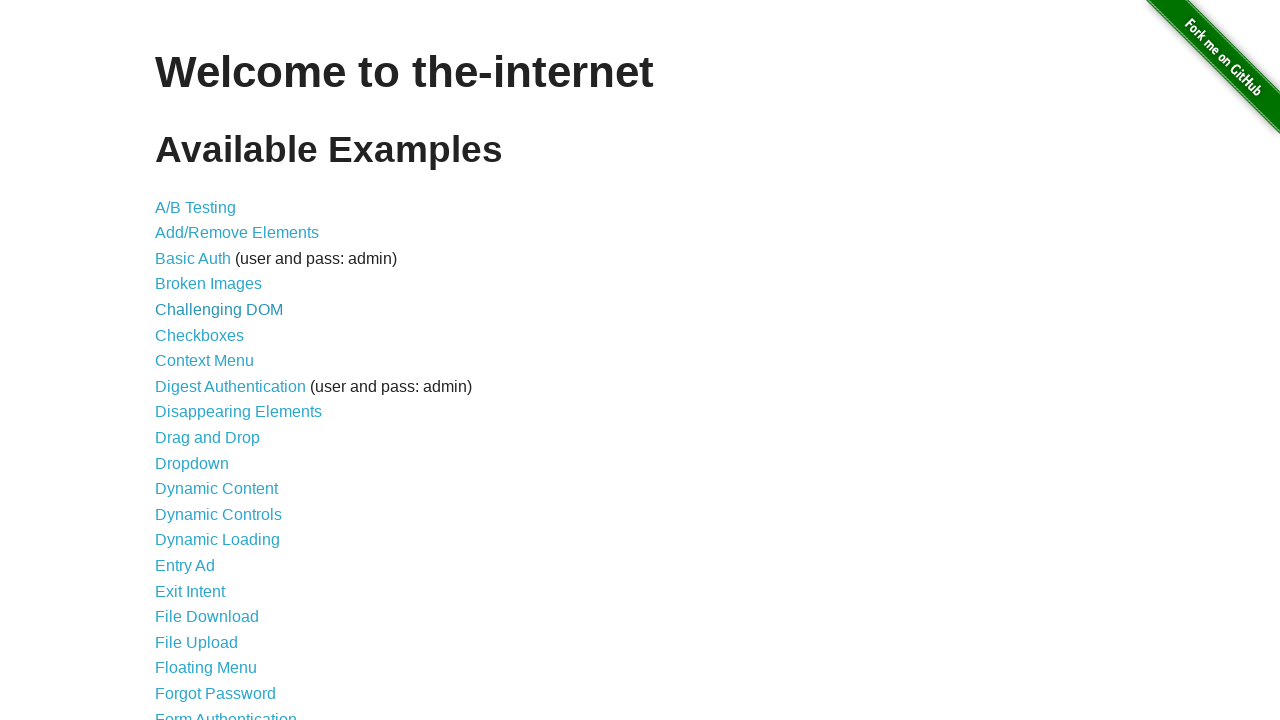

Retrieved href attribute: /checkboxes
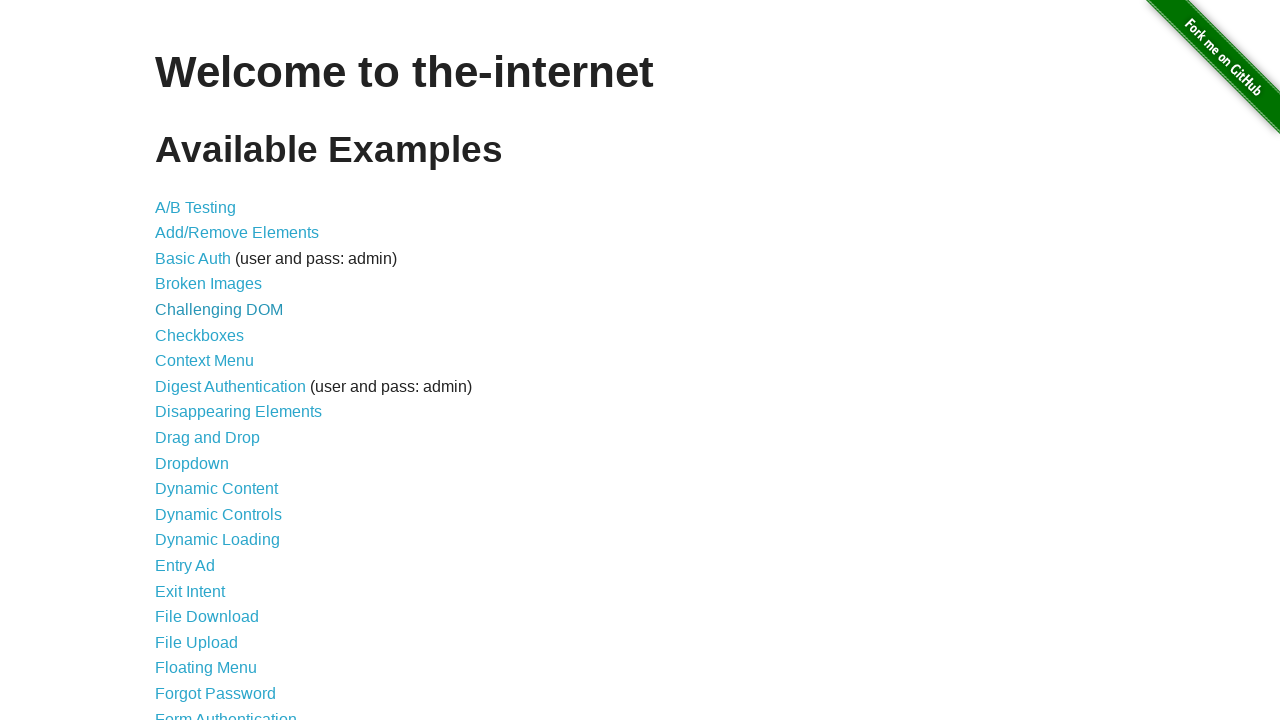

Clicked link: Checkboxes (/checkboxes) at (200, 335) on ul li a >> nth=5
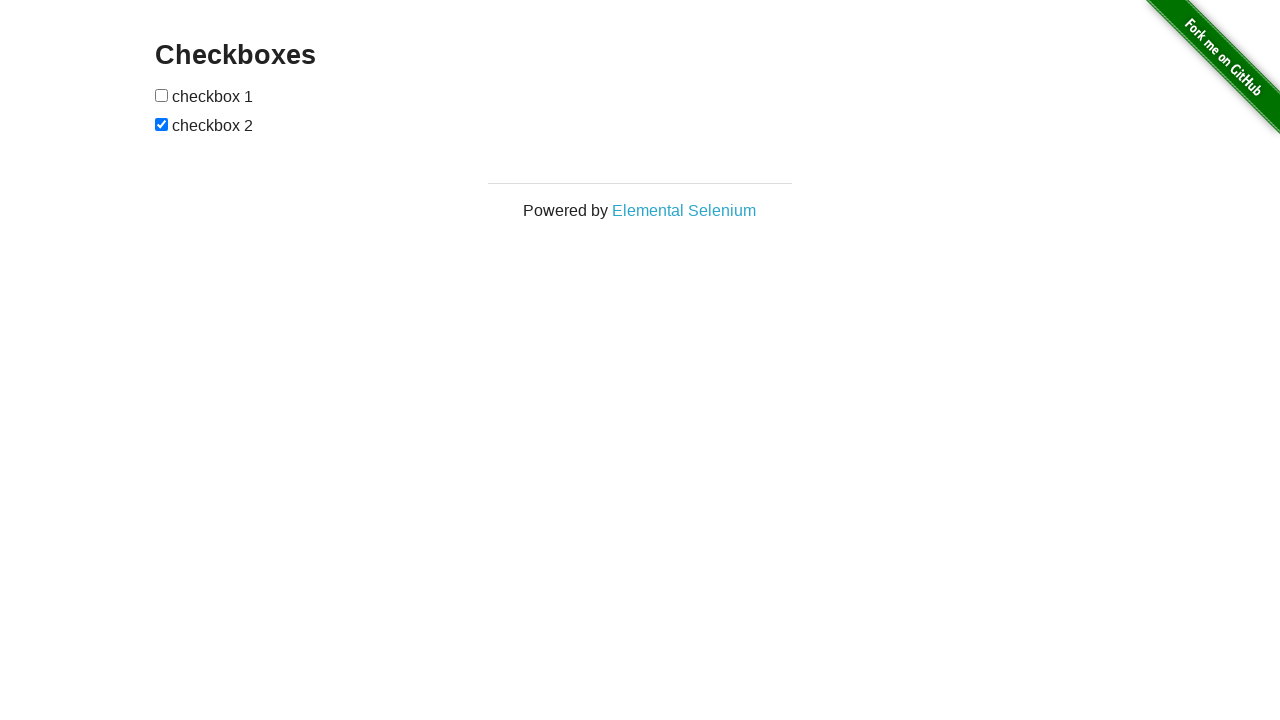

Navigated back to homepage
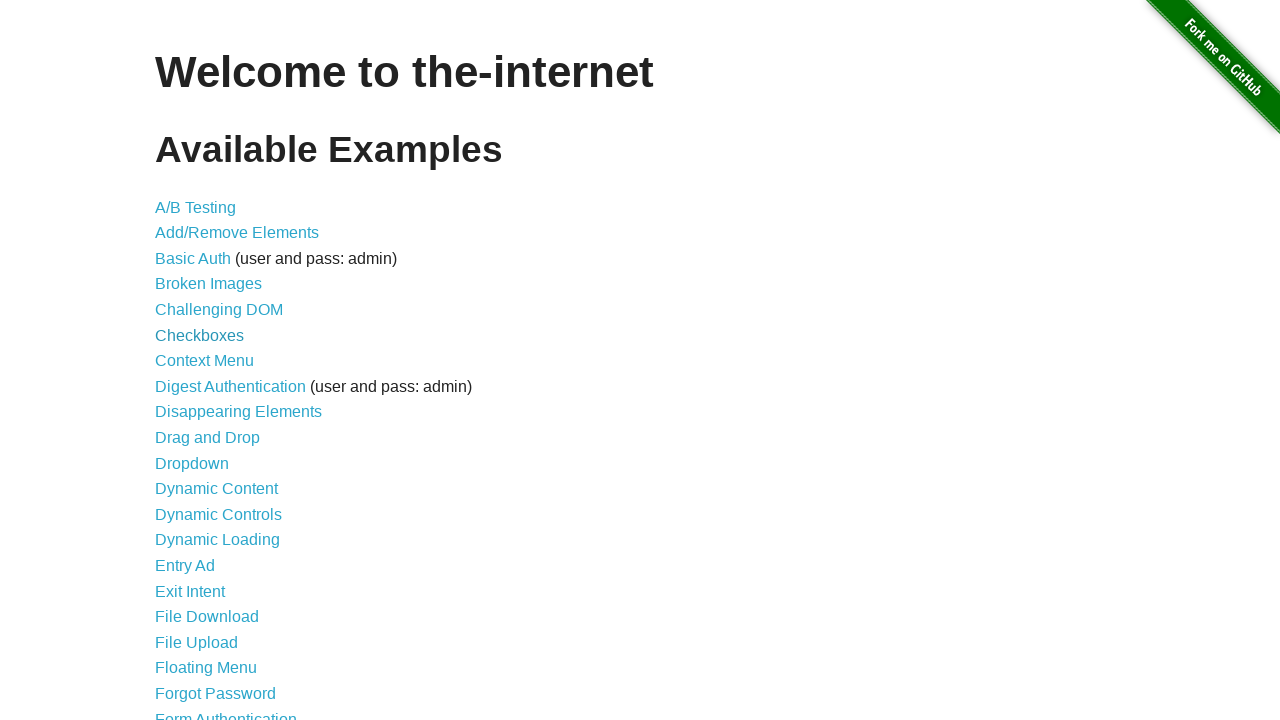

Waited for homepage links to load
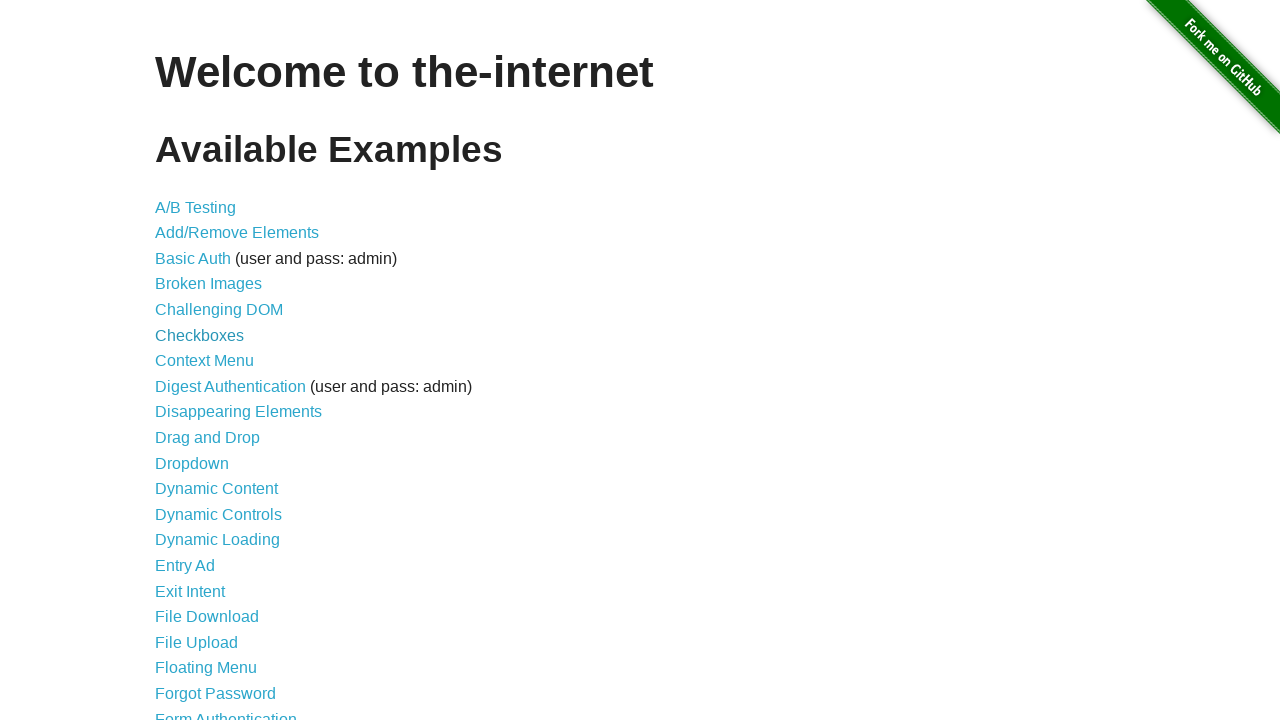

Re-located link at index 6 to avoid stale reference
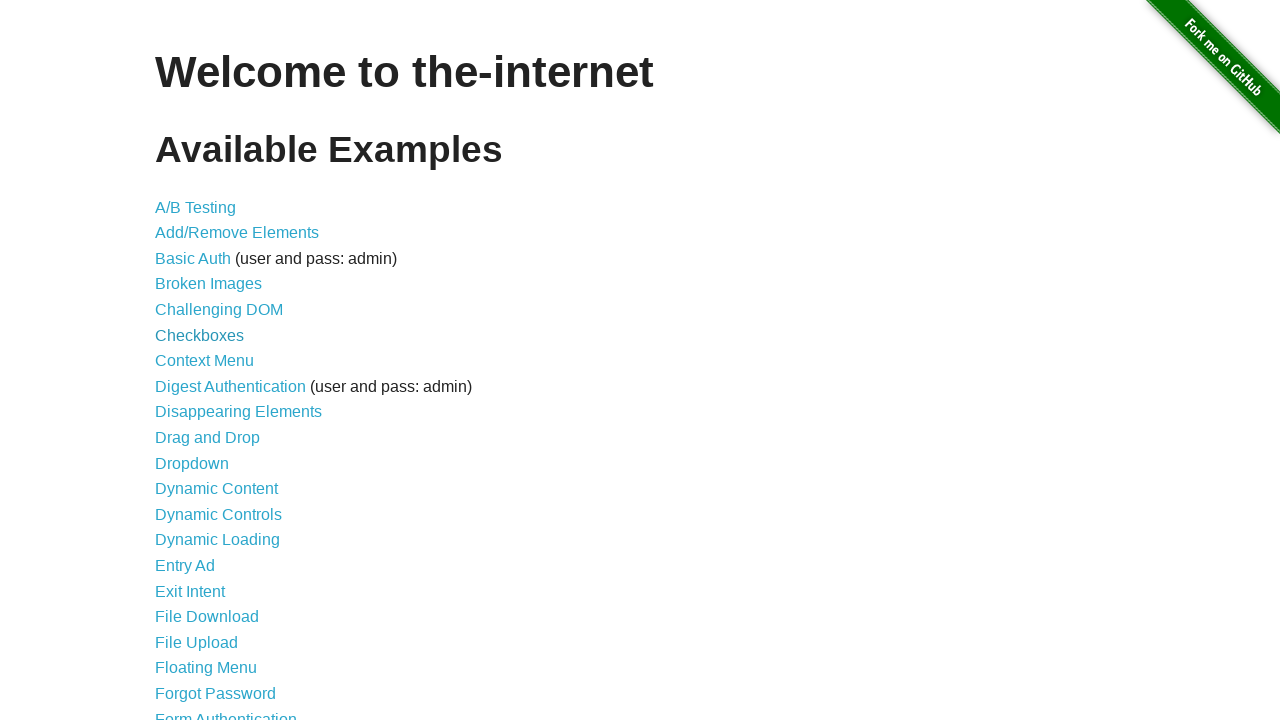

Verified link is visible and enabled: Context Menu
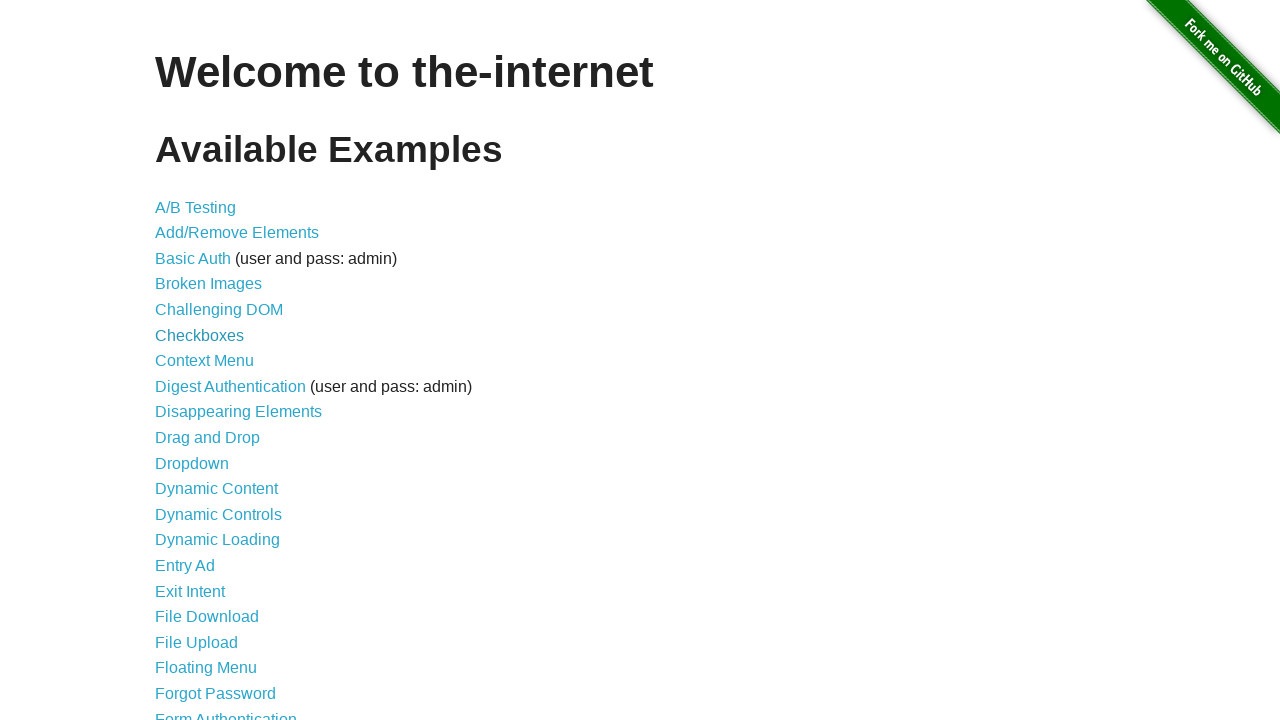

Retrieved href attribute: /context_menu
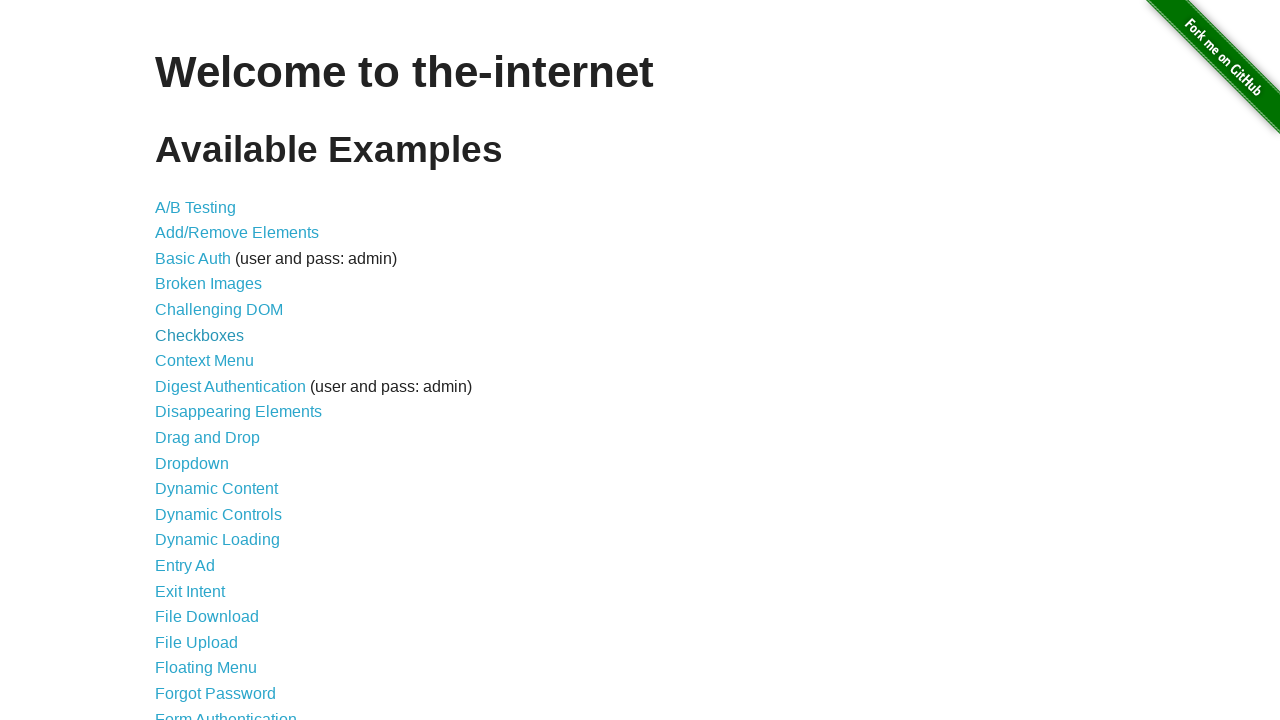

Clicked link: Context Menu (/context_menu) at (204, 361) on ul li a >> nth=6
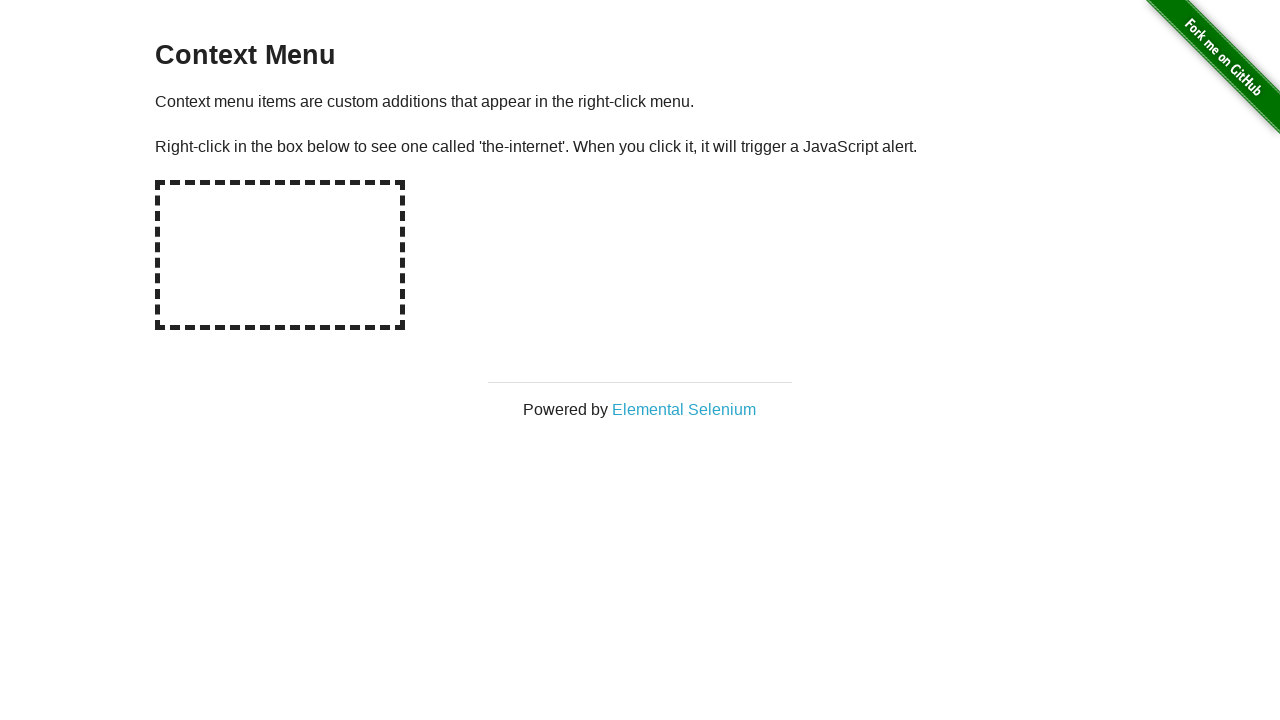

Navigated back to homepage
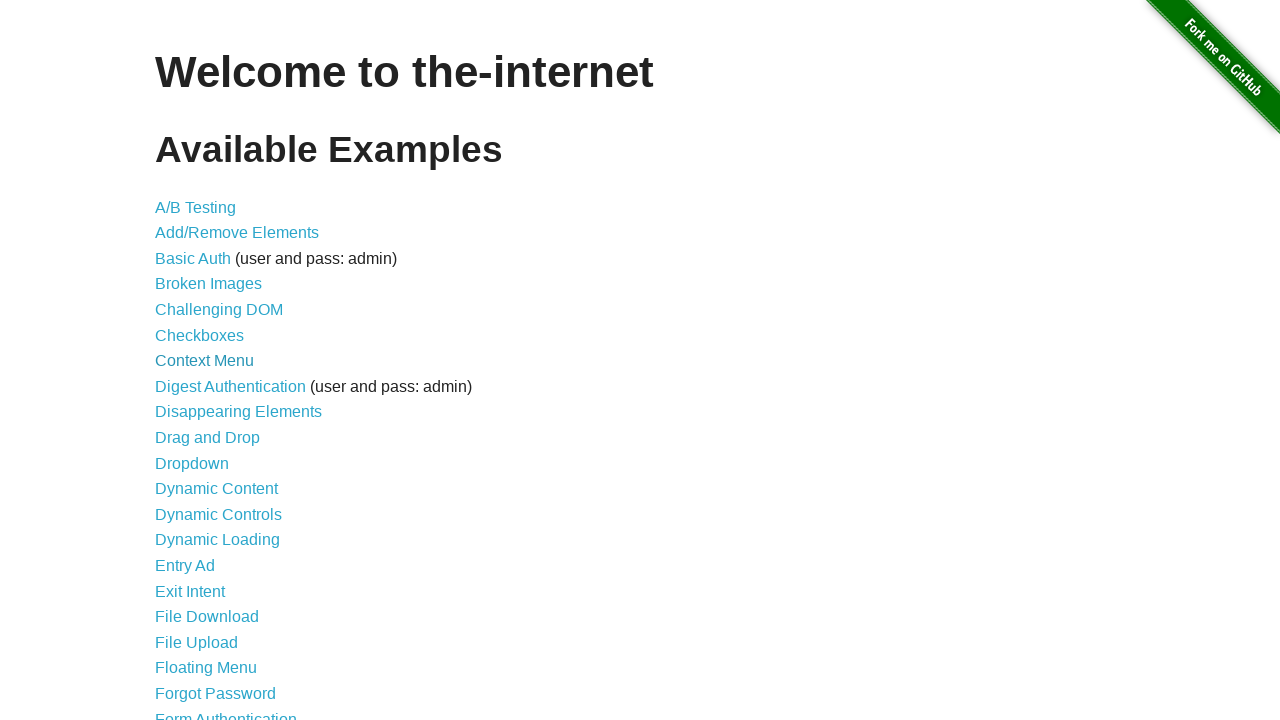

Waited for homepage links to load
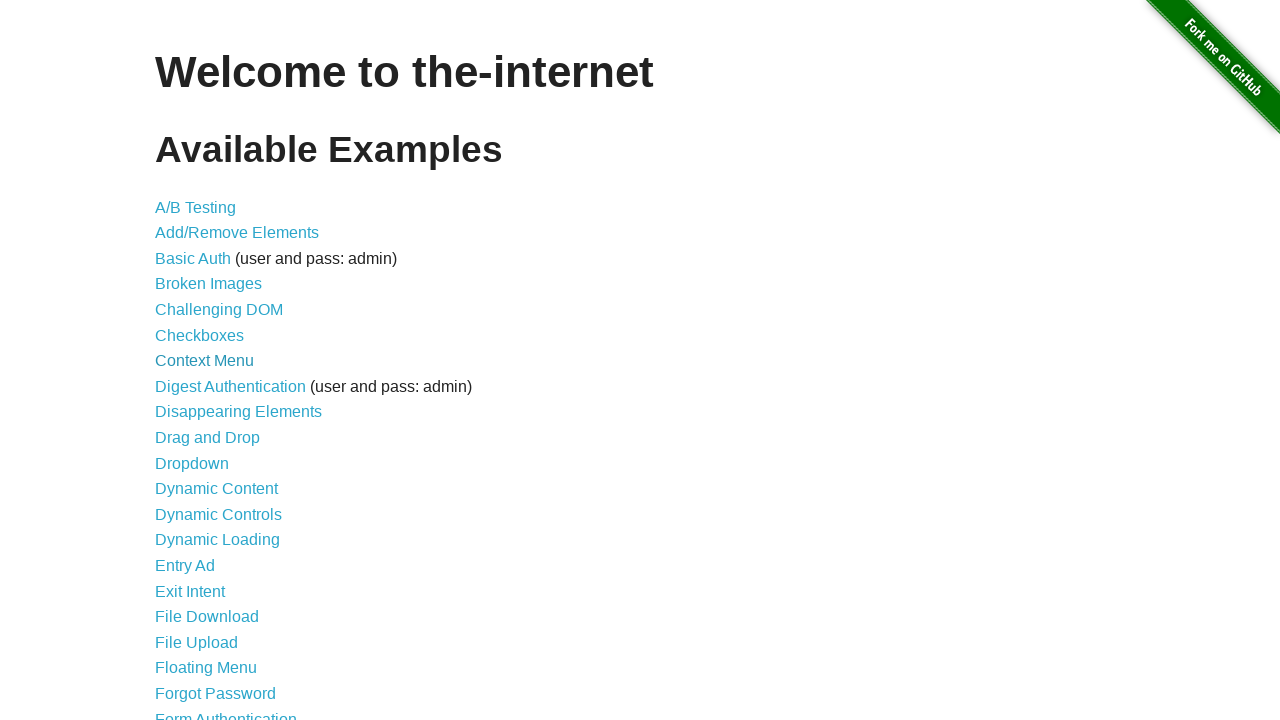

Re-located link at index 7 to avoid stale reference
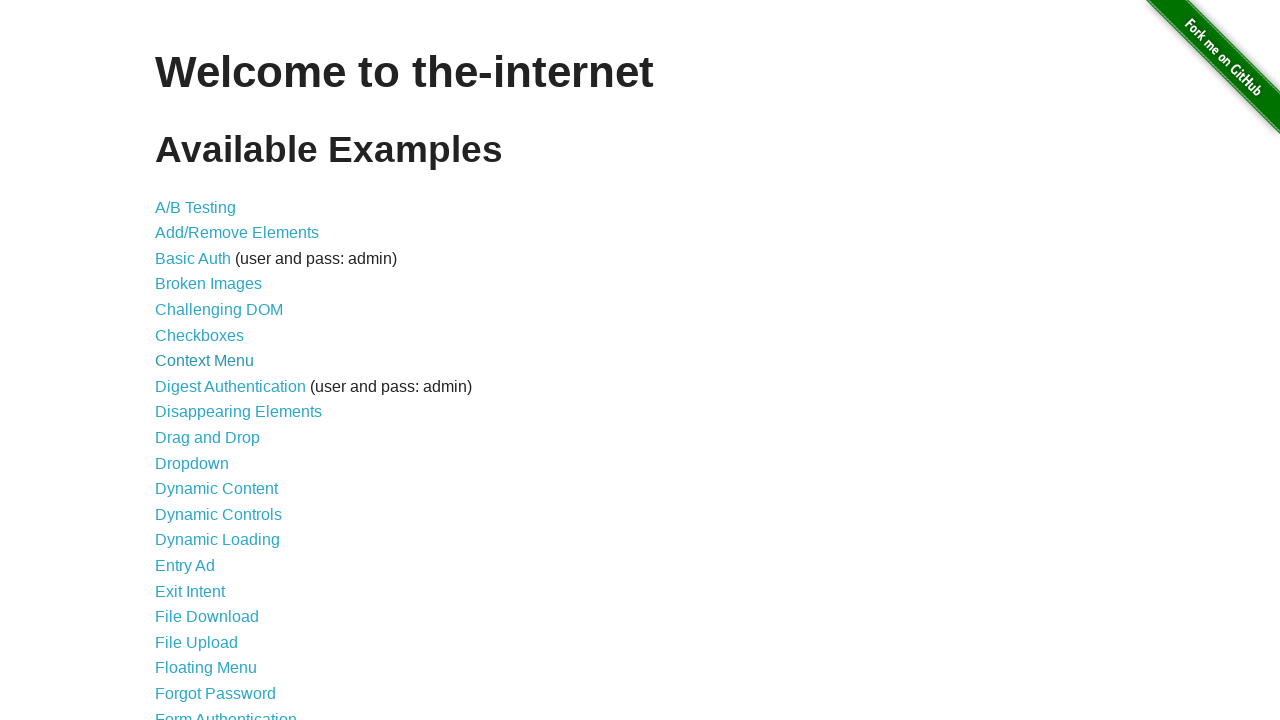

Verified link is visible and enabled: Digest Authentication
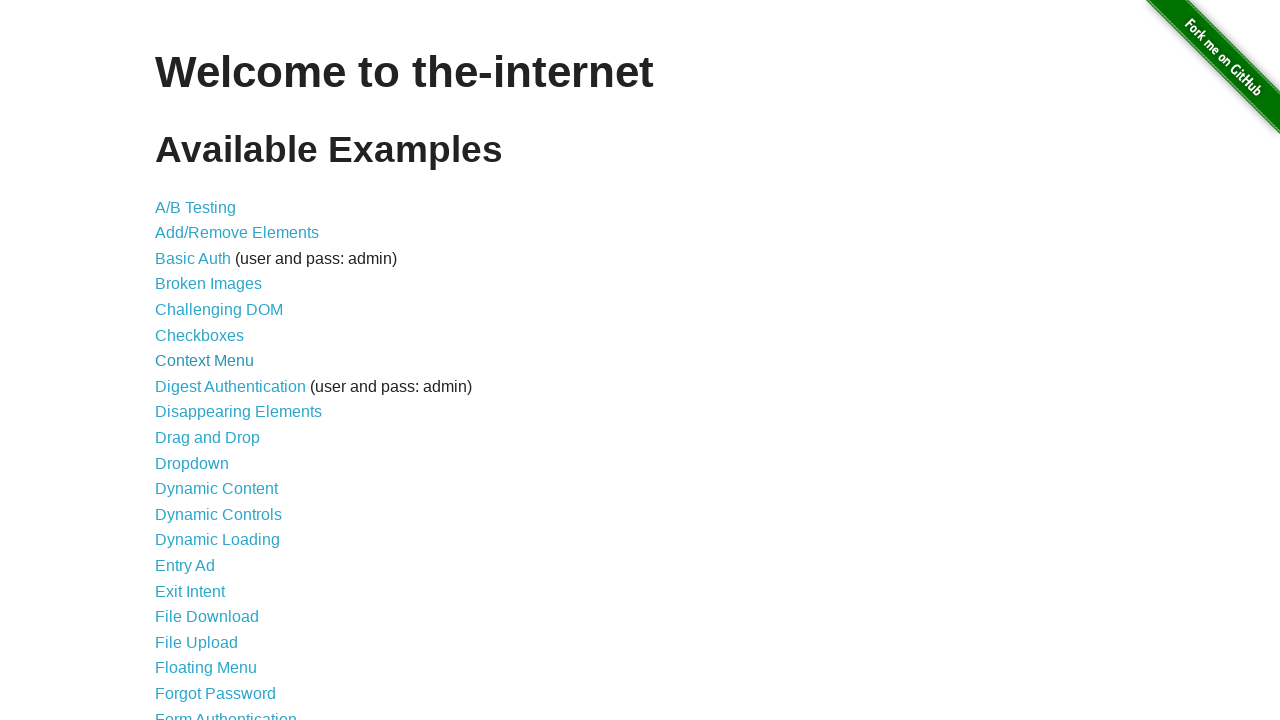

Retrieved href attribute: /digest_auth
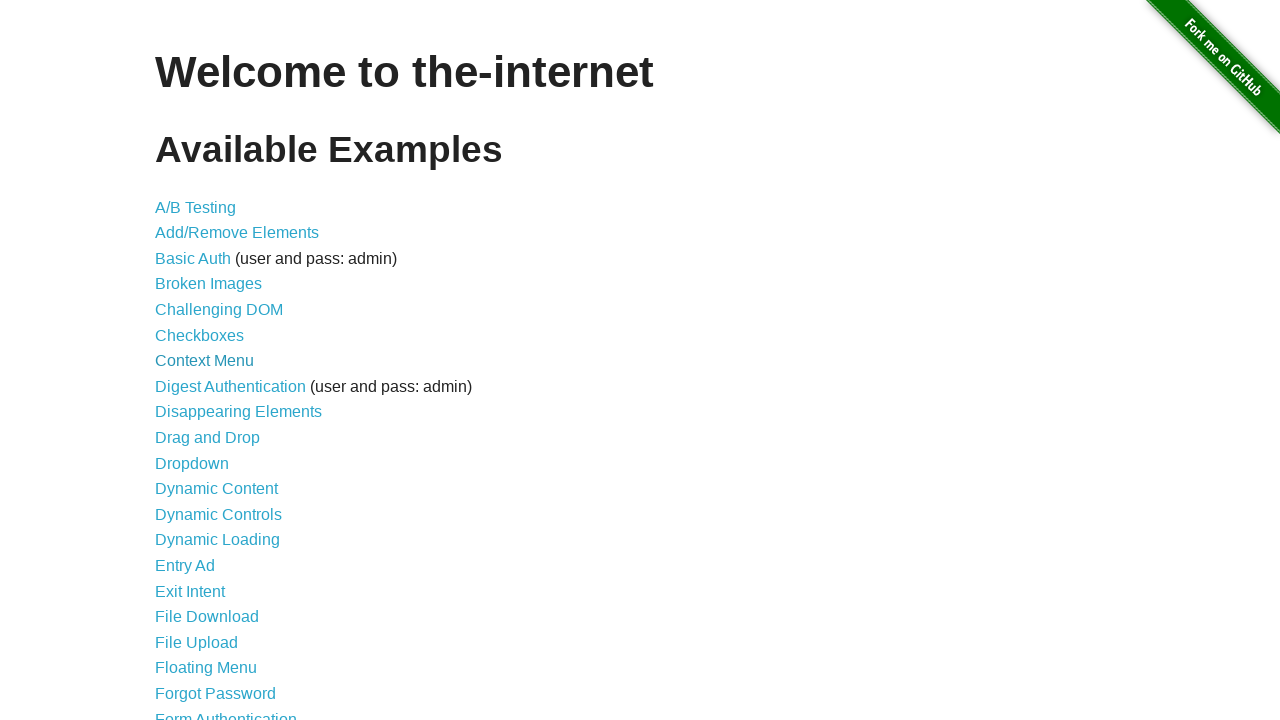

Clicked link: Digest Authentication (/digest_auth) at (230, 386) on ul li a >> nth=7
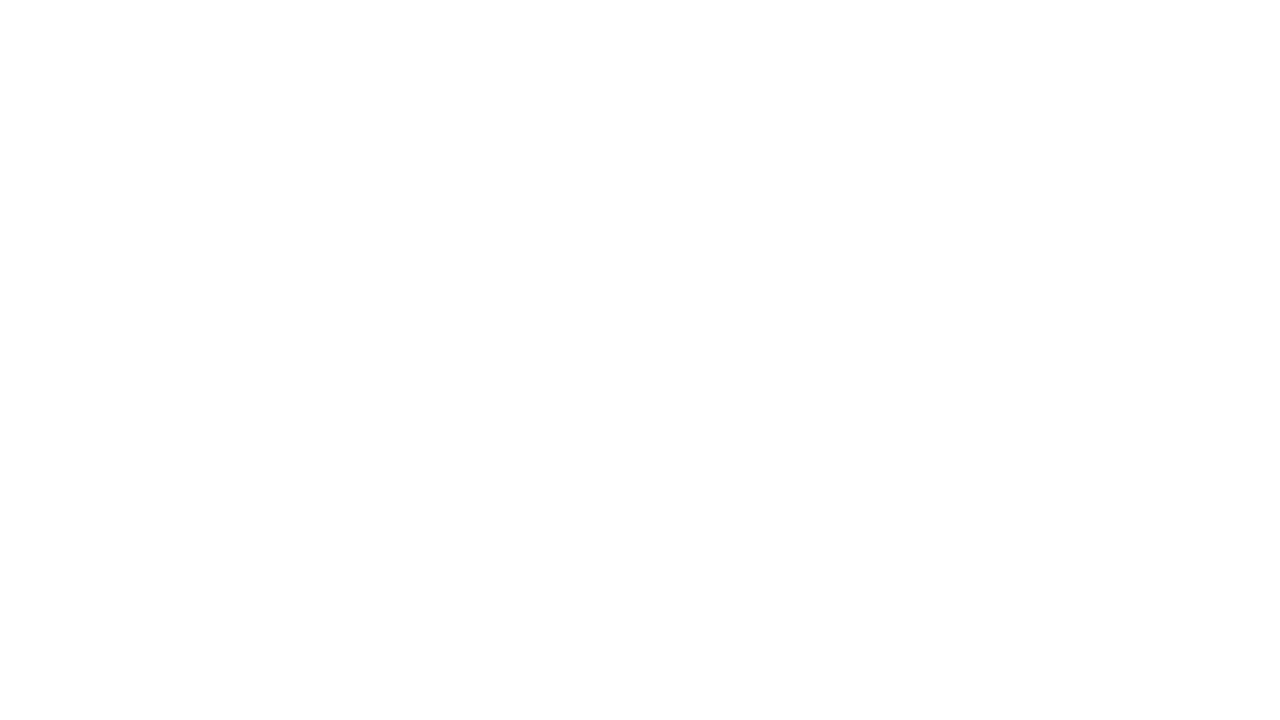

Navigated back to homepage
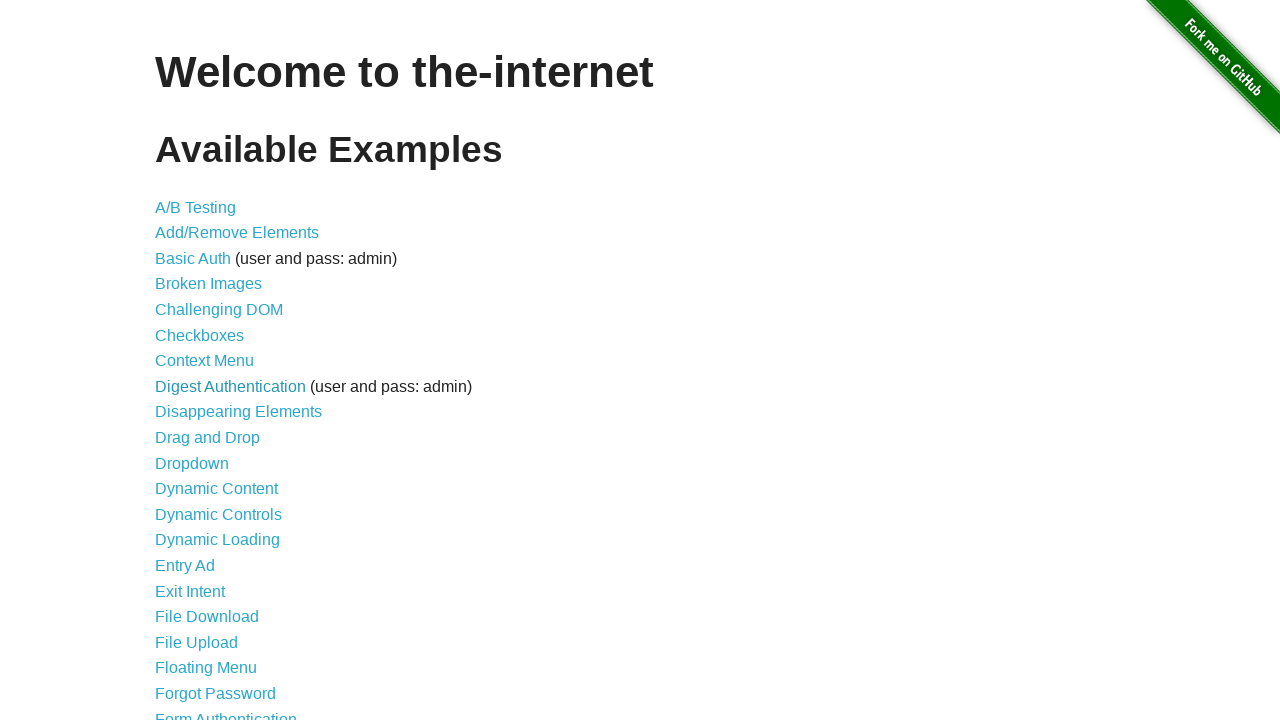

Waited for homepage links to load
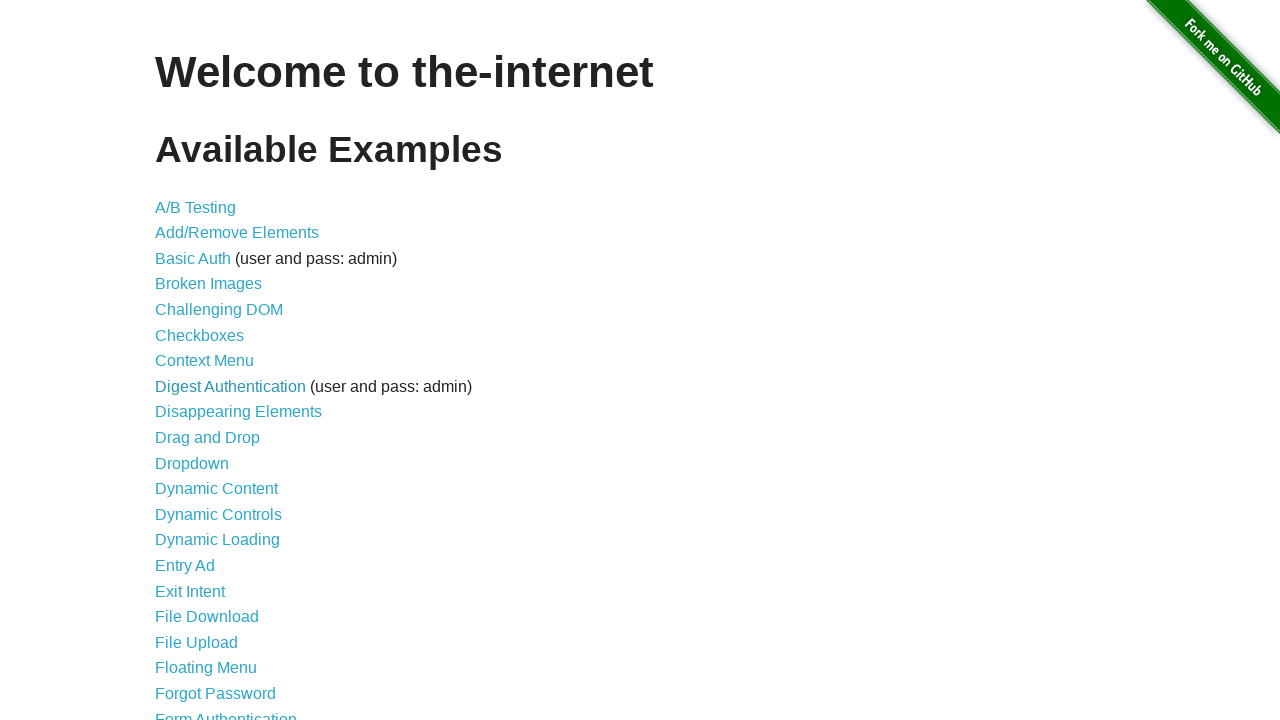

Re-located link at index 8 to avoid stale reference
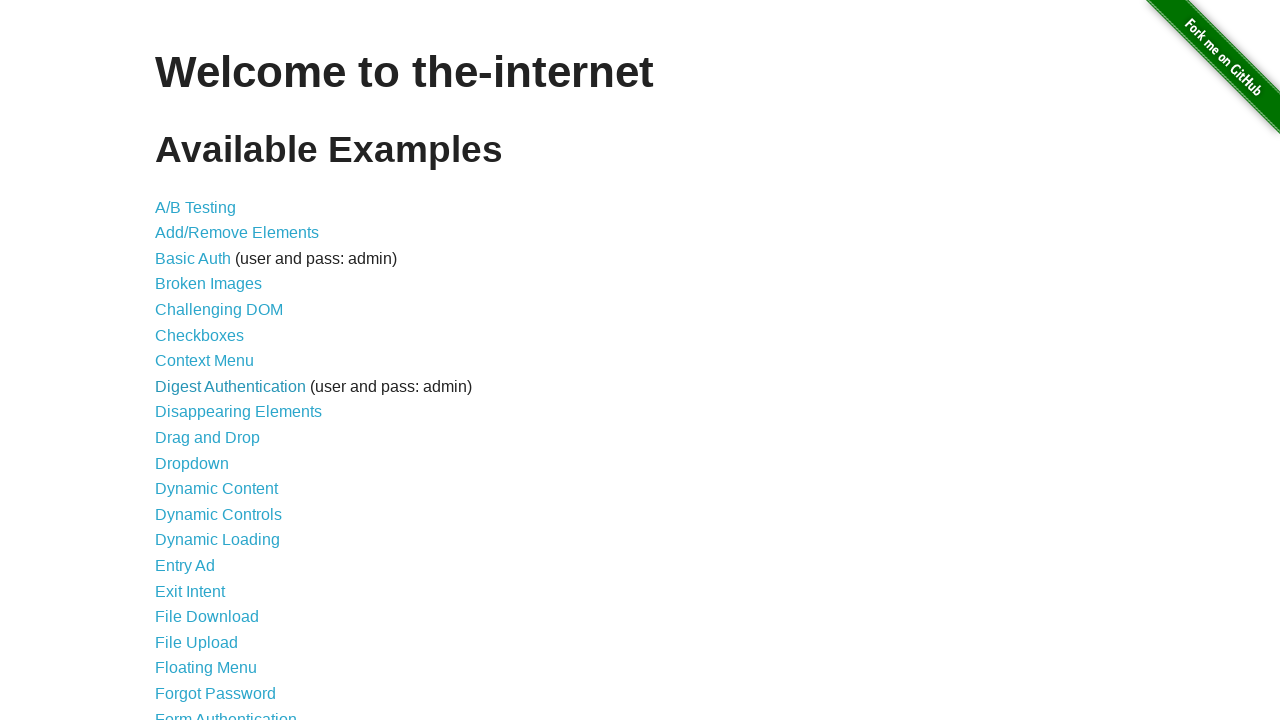

Verified link is visible and enabled: Disappearing Elements
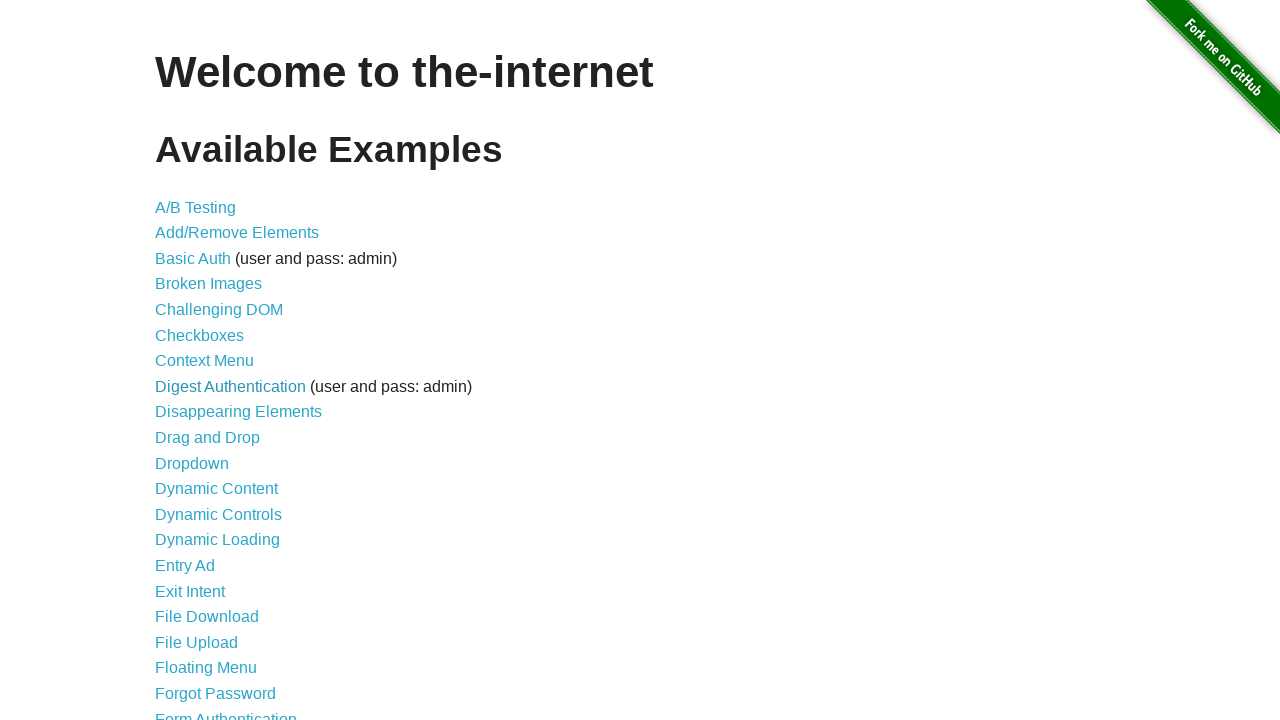

Retrieved href attribute: /disappearing_elements
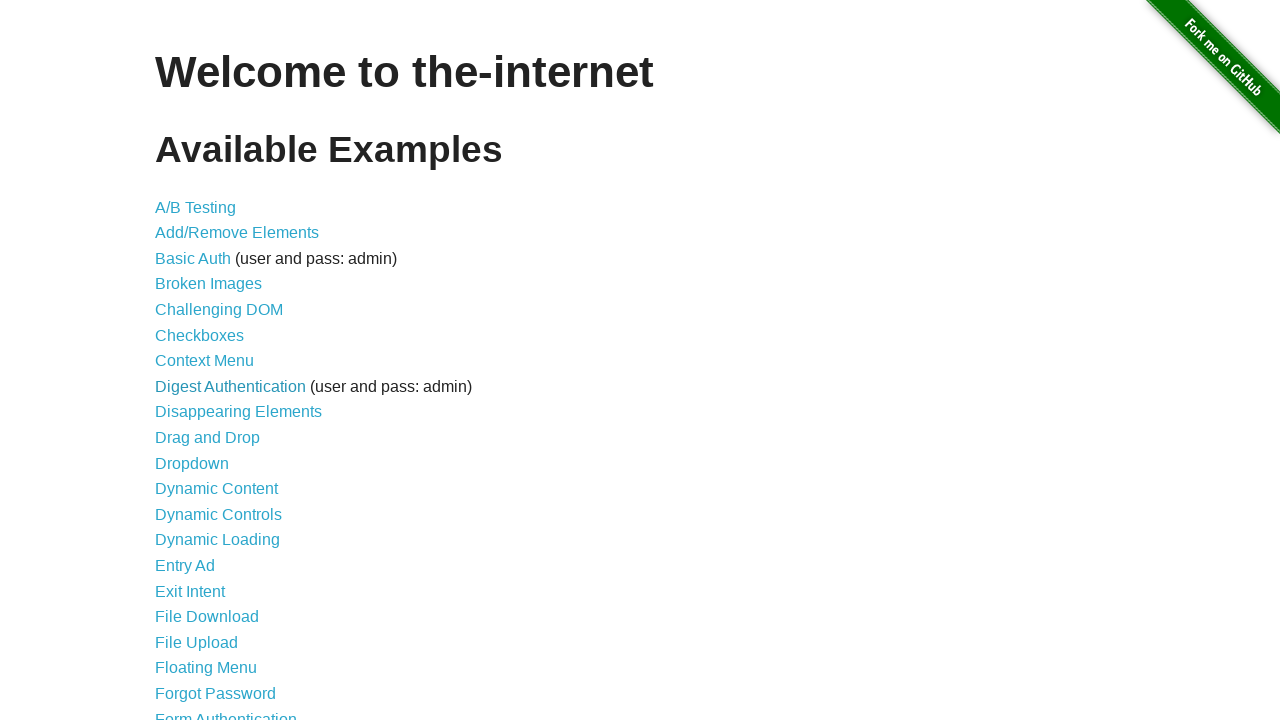

Clicked link: Disappearing Elements (/disappearing_elements) at (238, 412) on ul li a >> nth=8
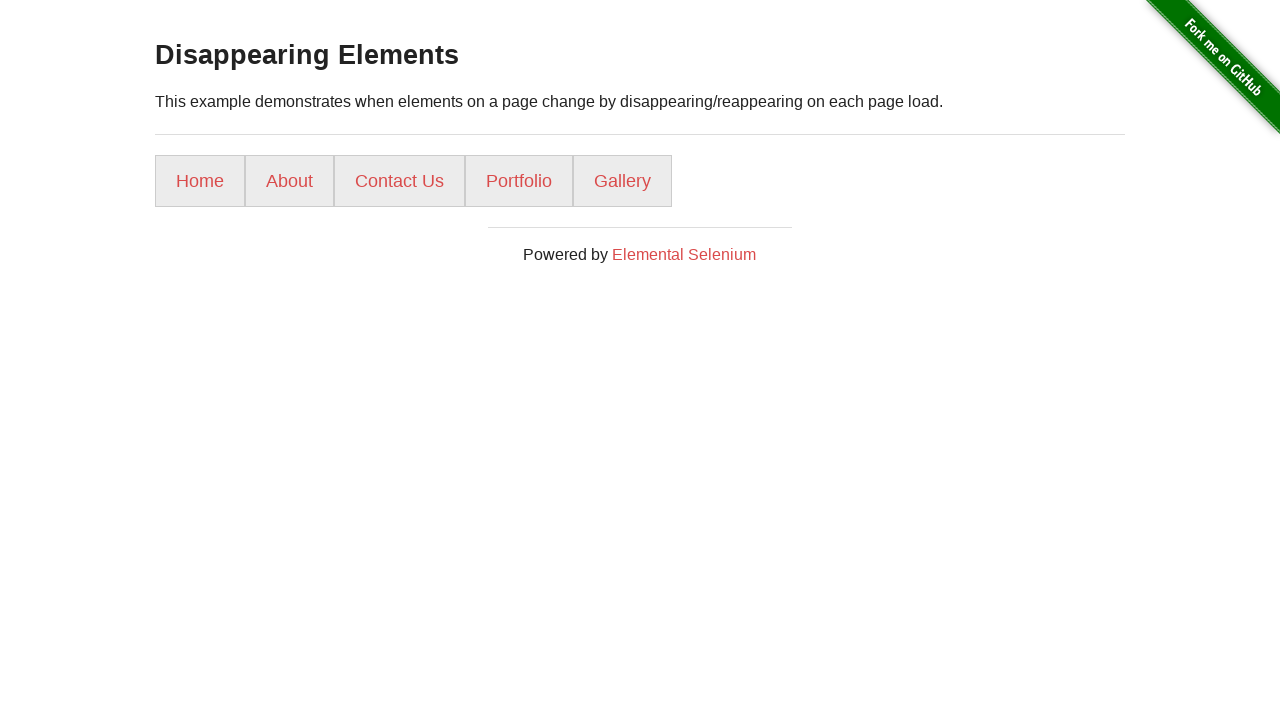

Navigated back to homepage
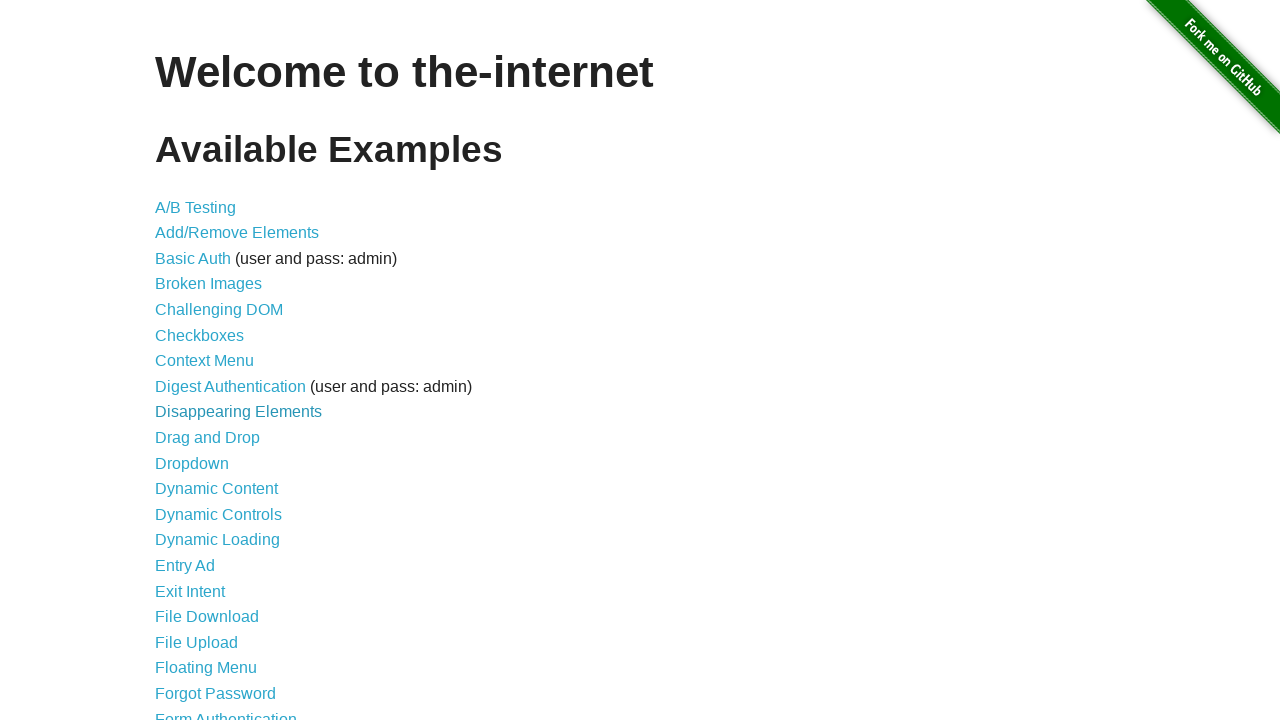

Waited for homepage links to load
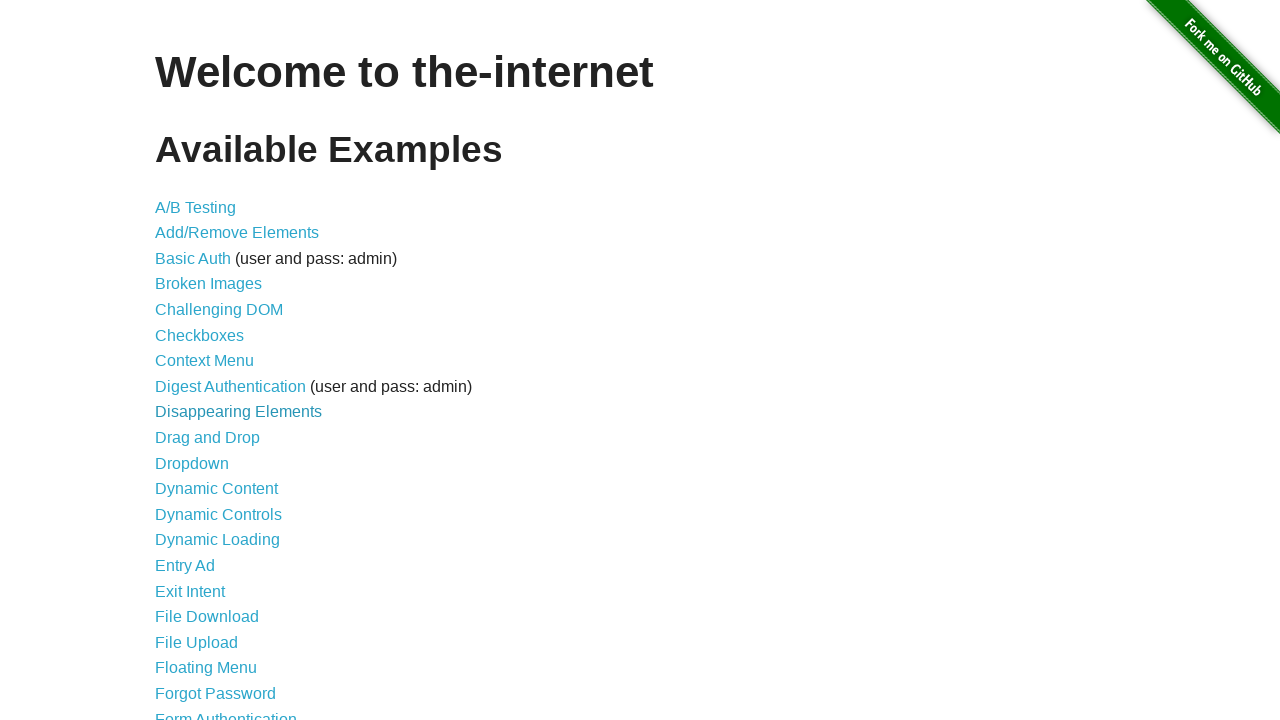

Re-located link at index 9 to avoid stale reference
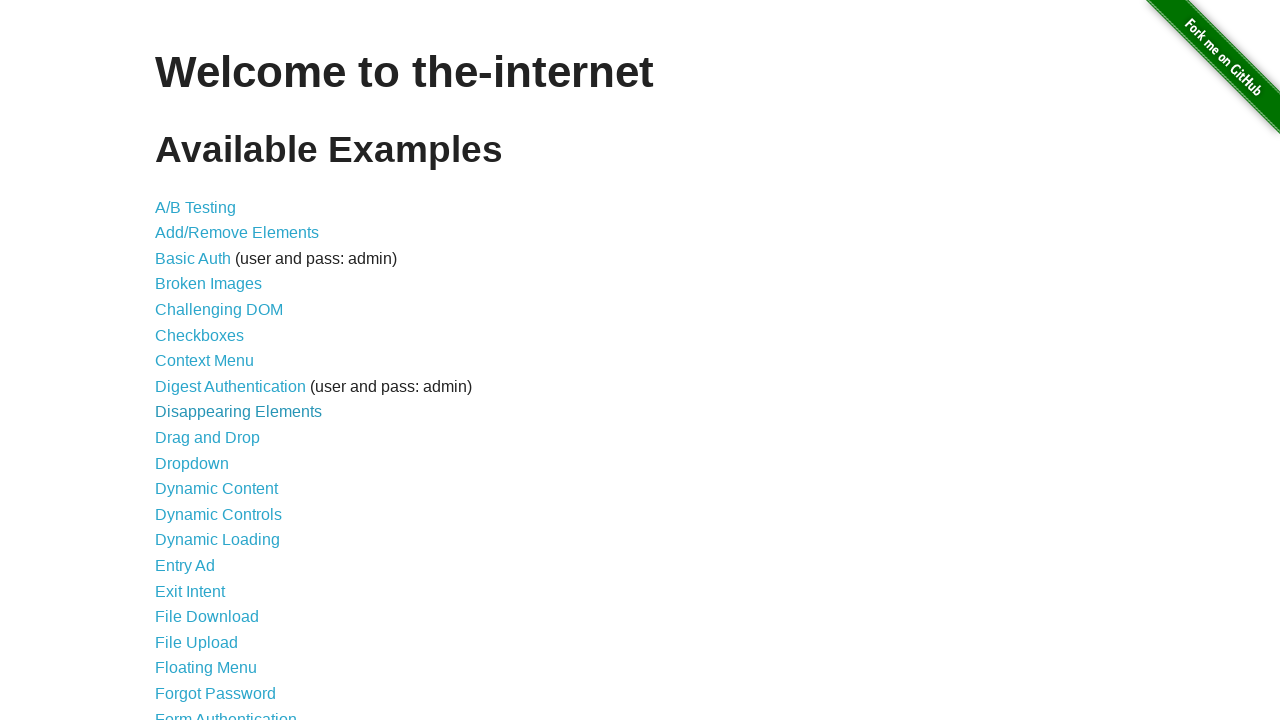

Verified link is visible and enabled: Drag and Drop
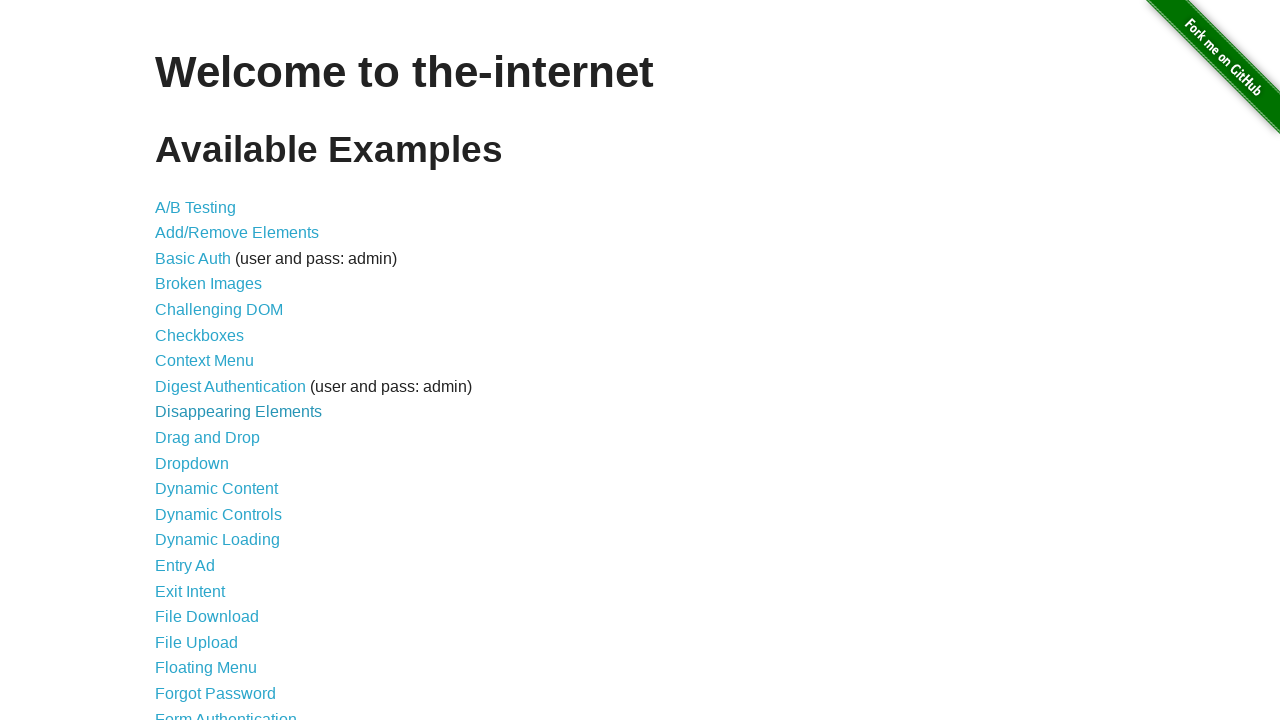

Retrieved href attribute: /drag_and_drop
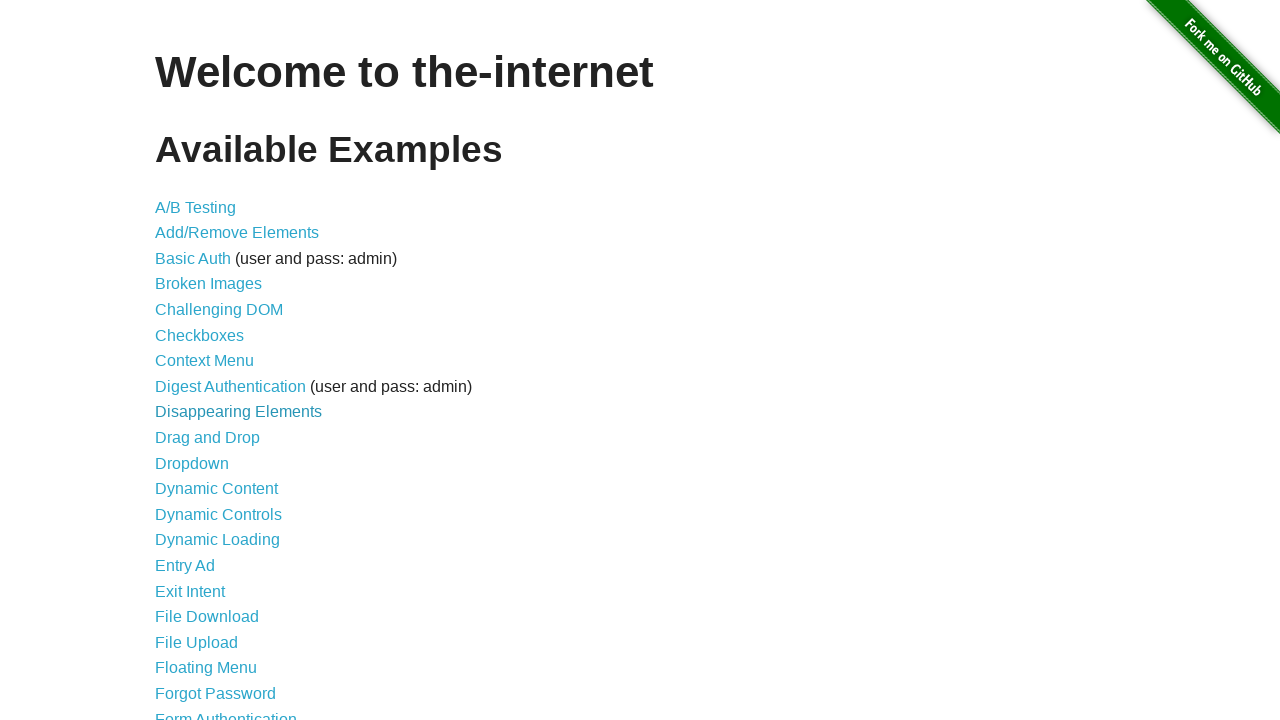

Clicked link: Drag and Drop (/drag_and_drop) at (208, 438) on ul li a >> nth=9
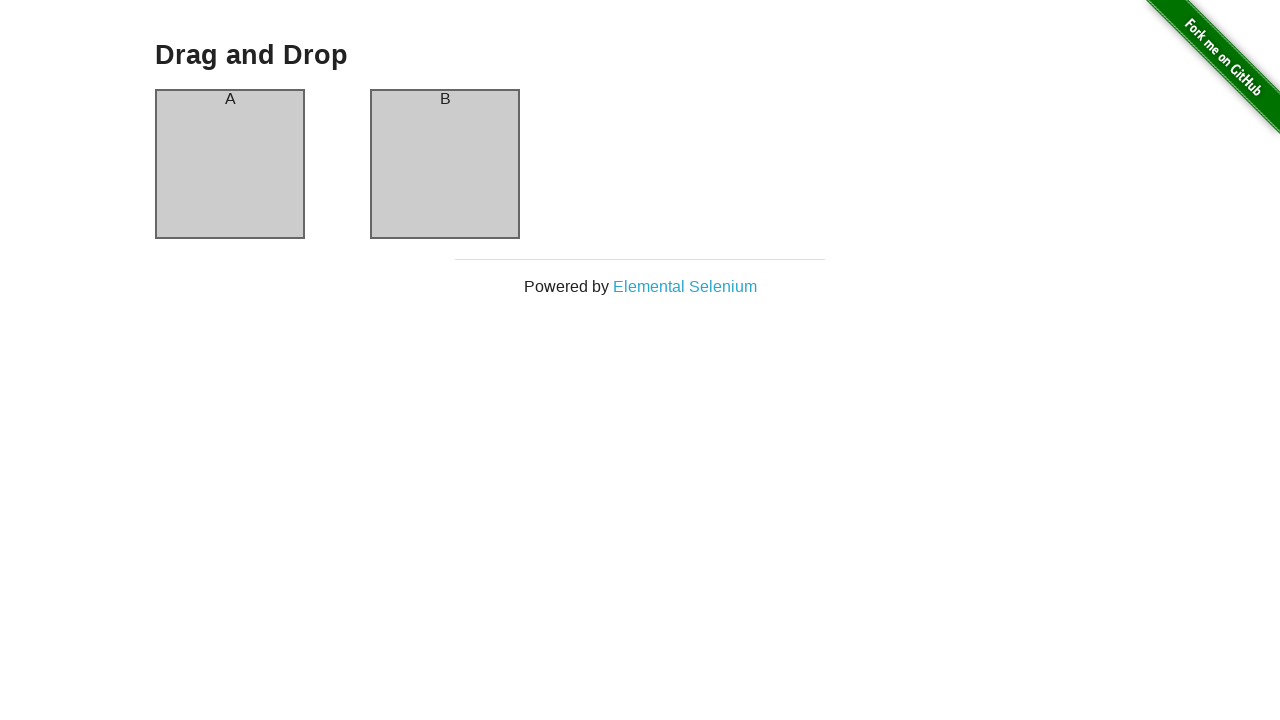

Navigated back to homepage
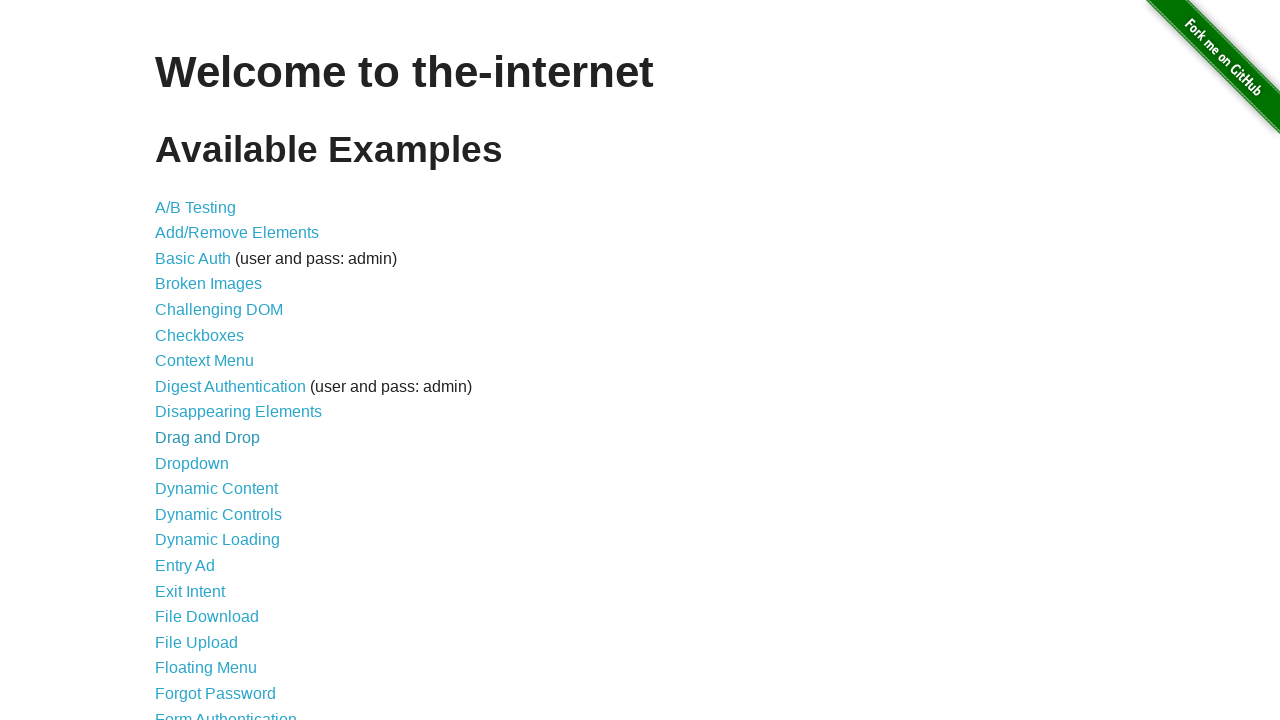

Waited for homepage links to load
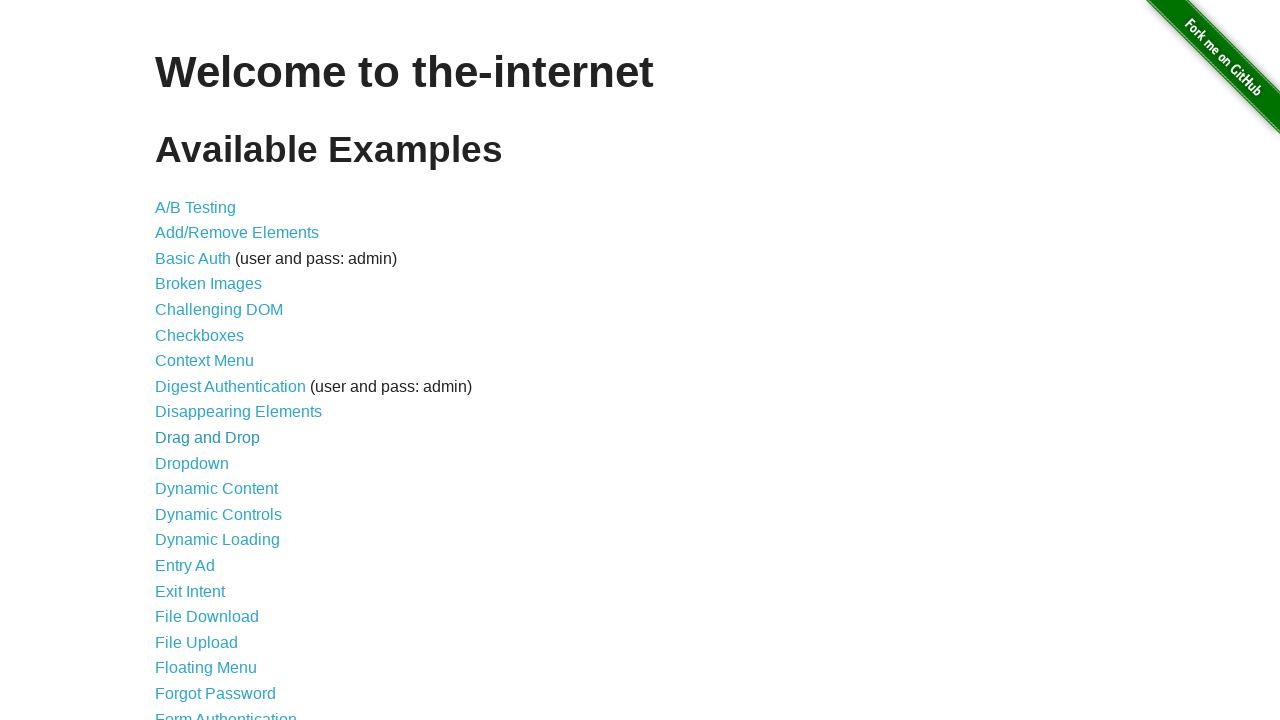

Re-located link at index 10 to avoid stale reference
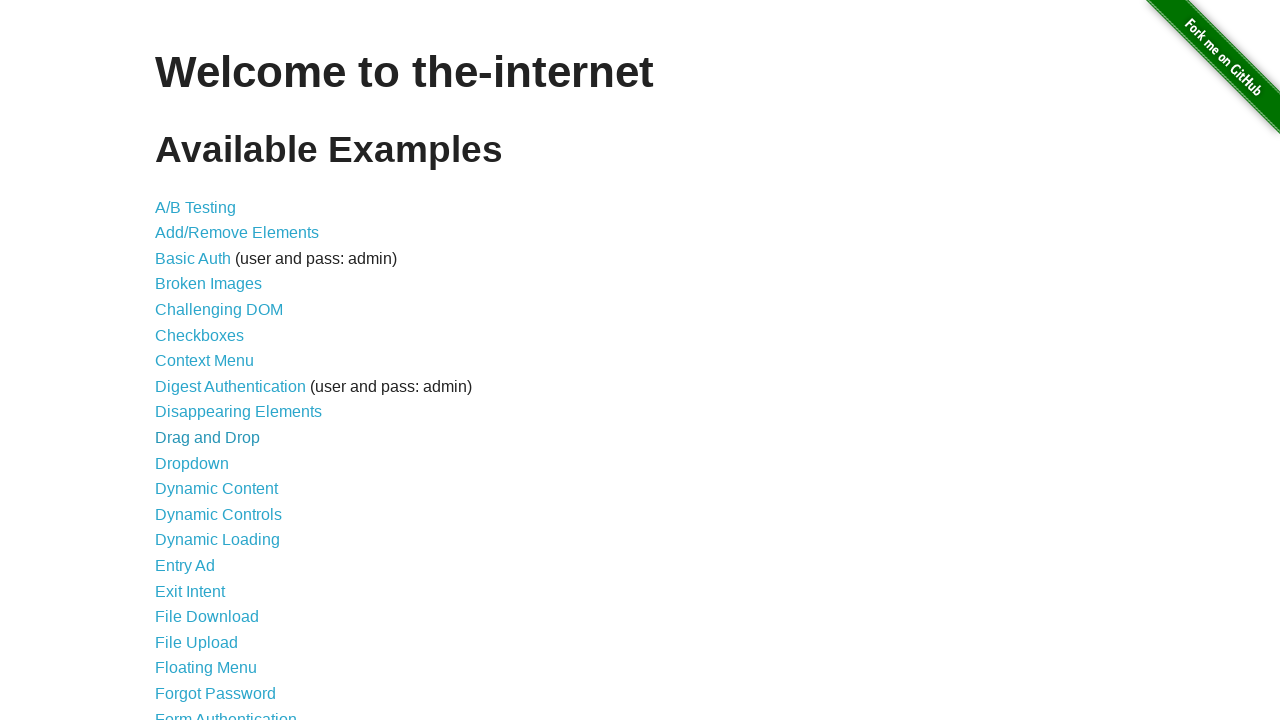

Verified link is visible and enabled: Dropdown
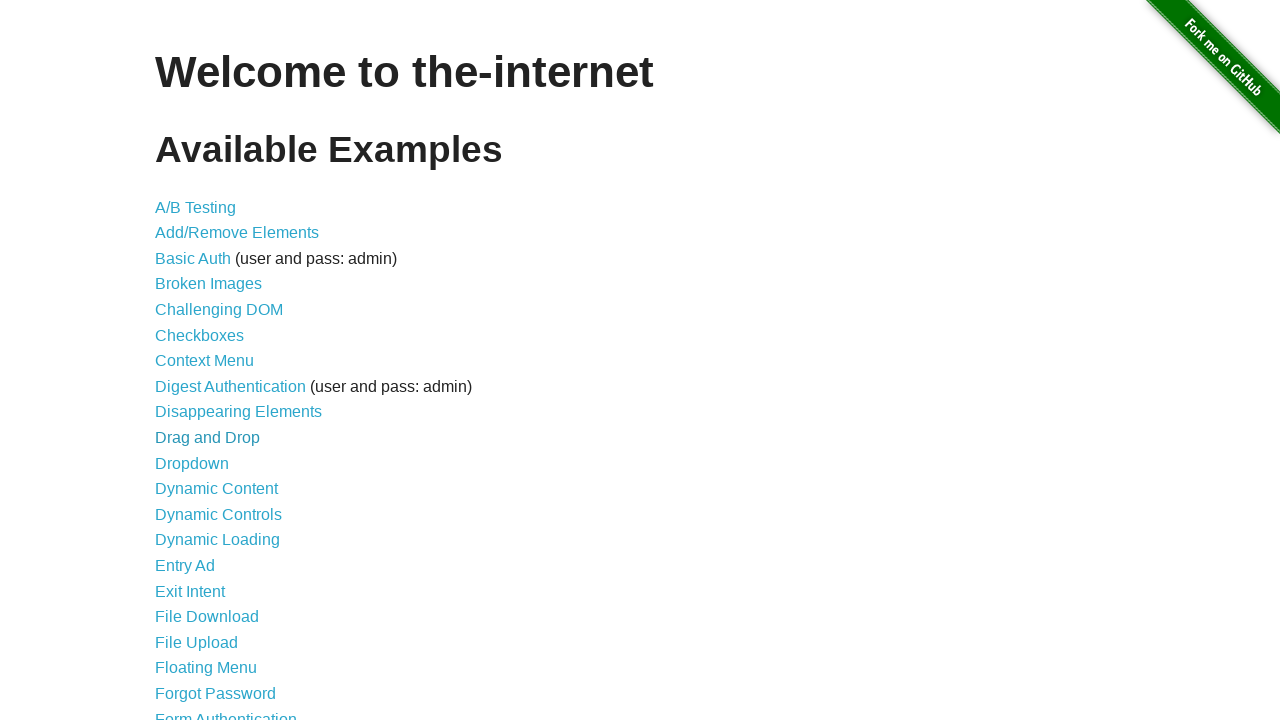

Retrieved href attribute: /dropdown
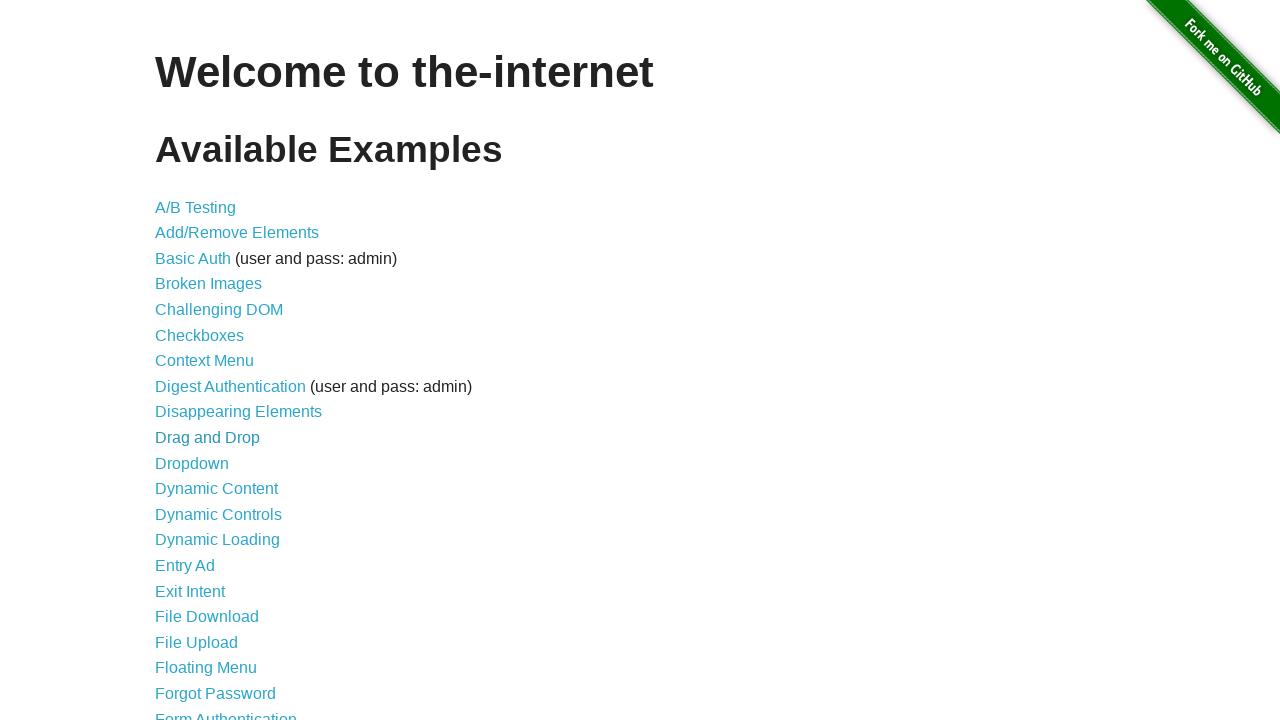

Clicked link: Dropdown (/dropdown) at (192, 463) on ul li a >> nth=10
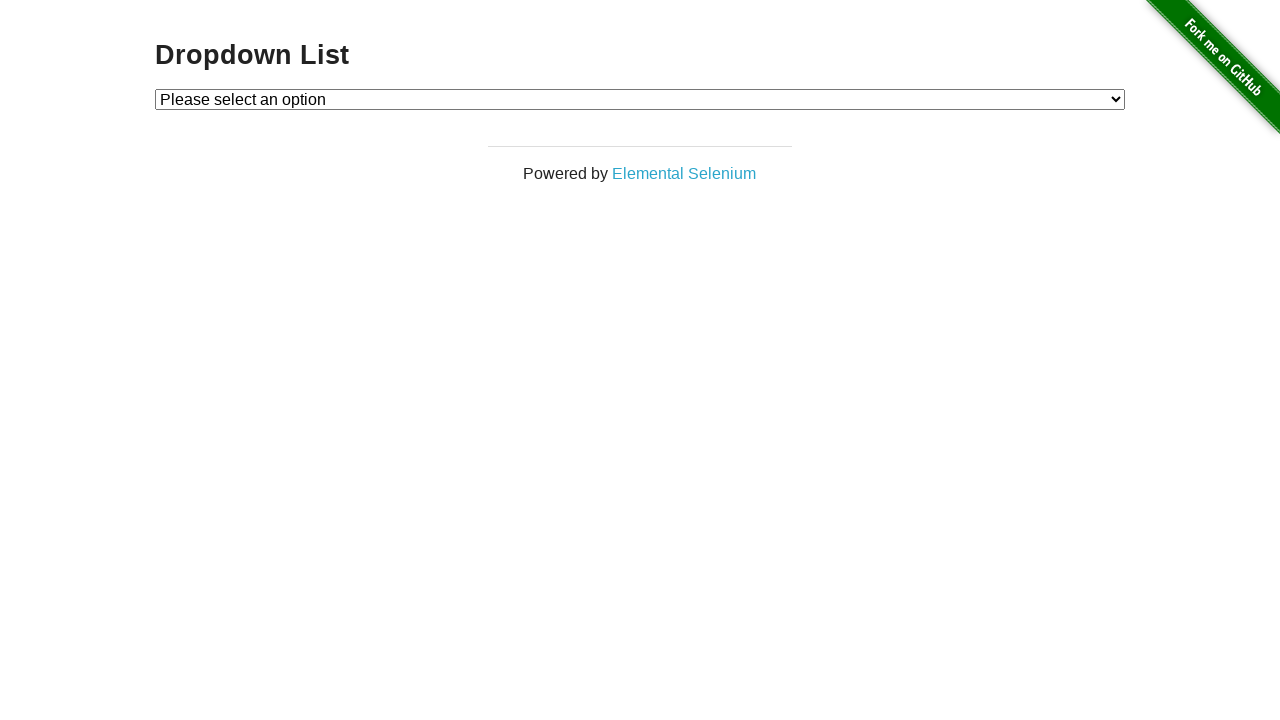

Navigated back to homepage
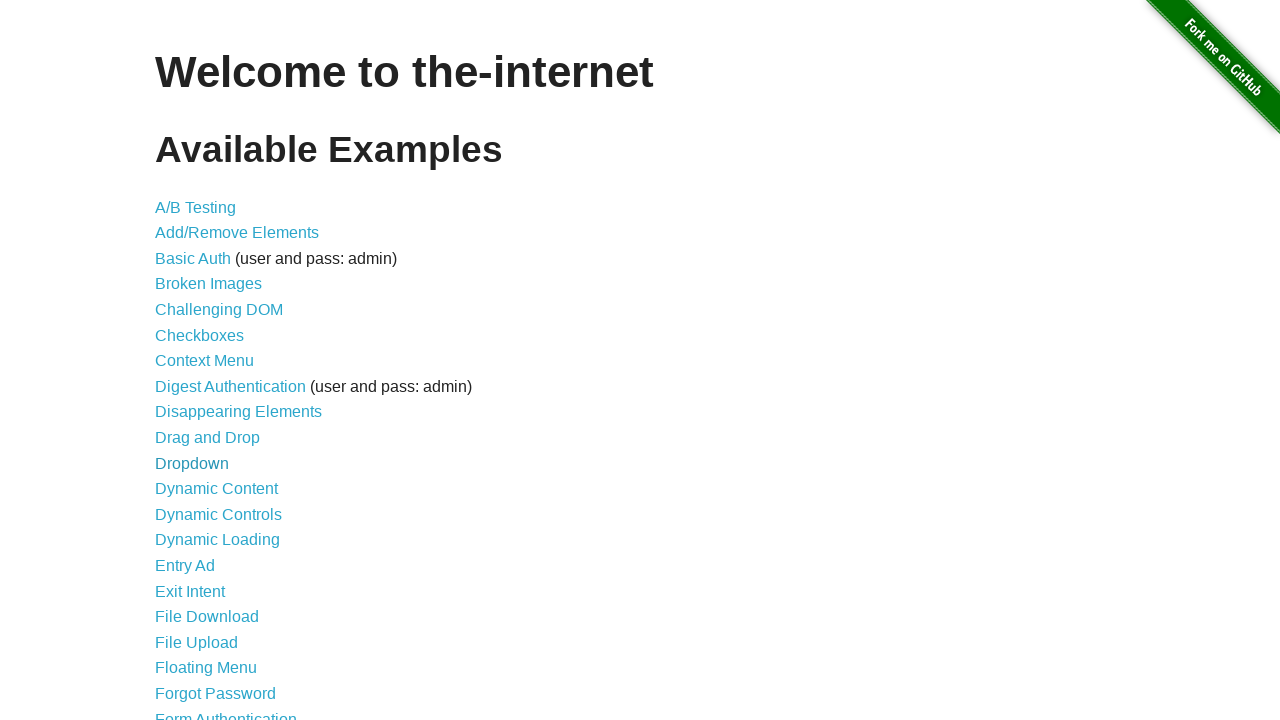

Waited for homepage links to load
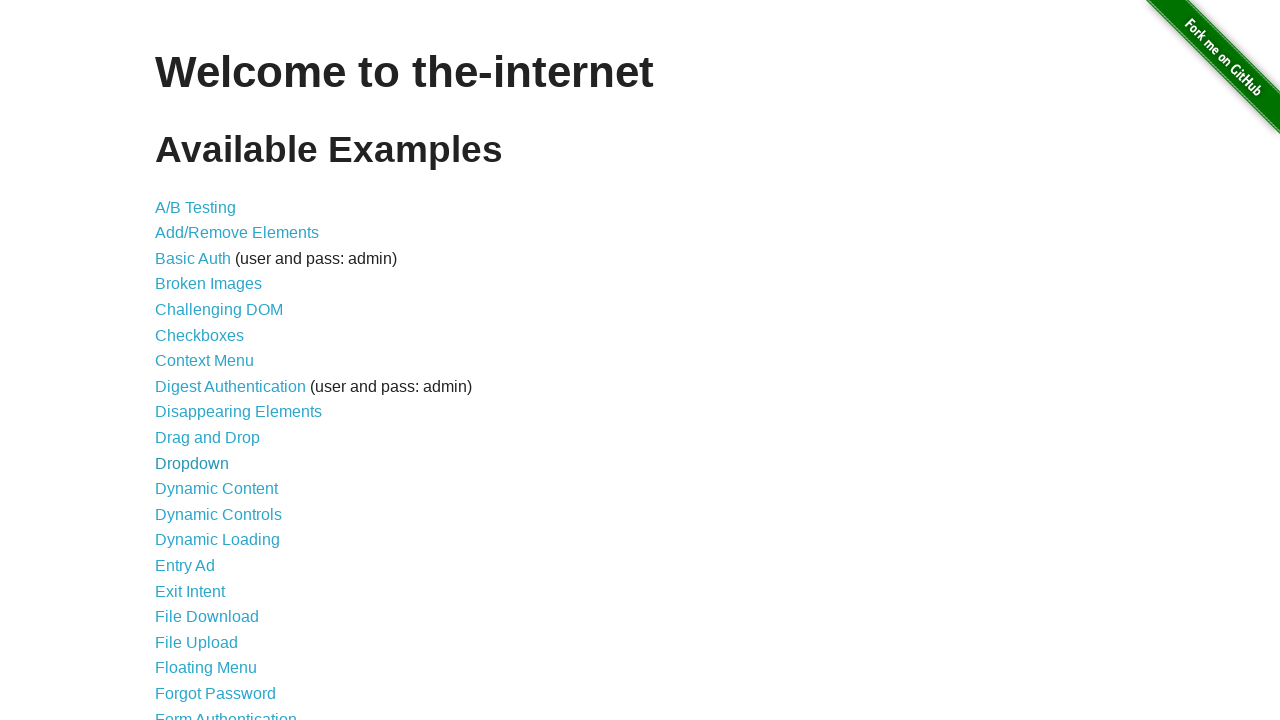

Re-located link at index 11 to avoid stale reference
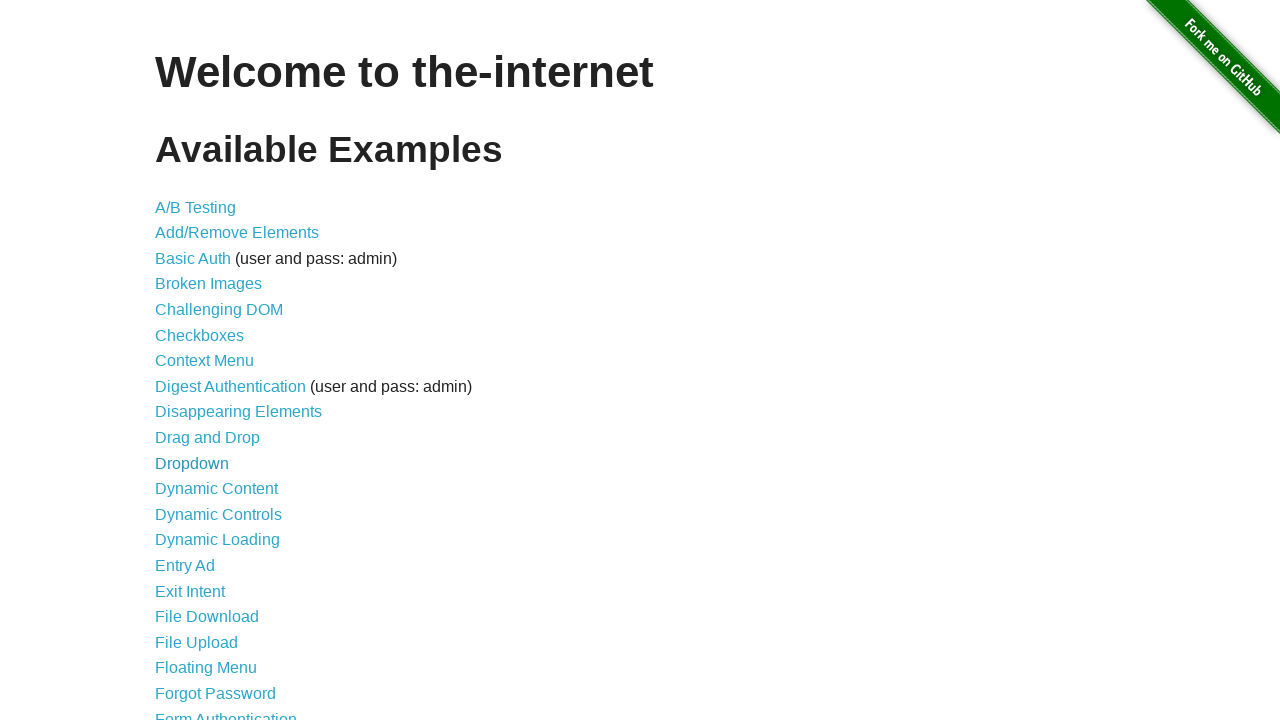

Verified link is visible and enabled: Dynamic Content
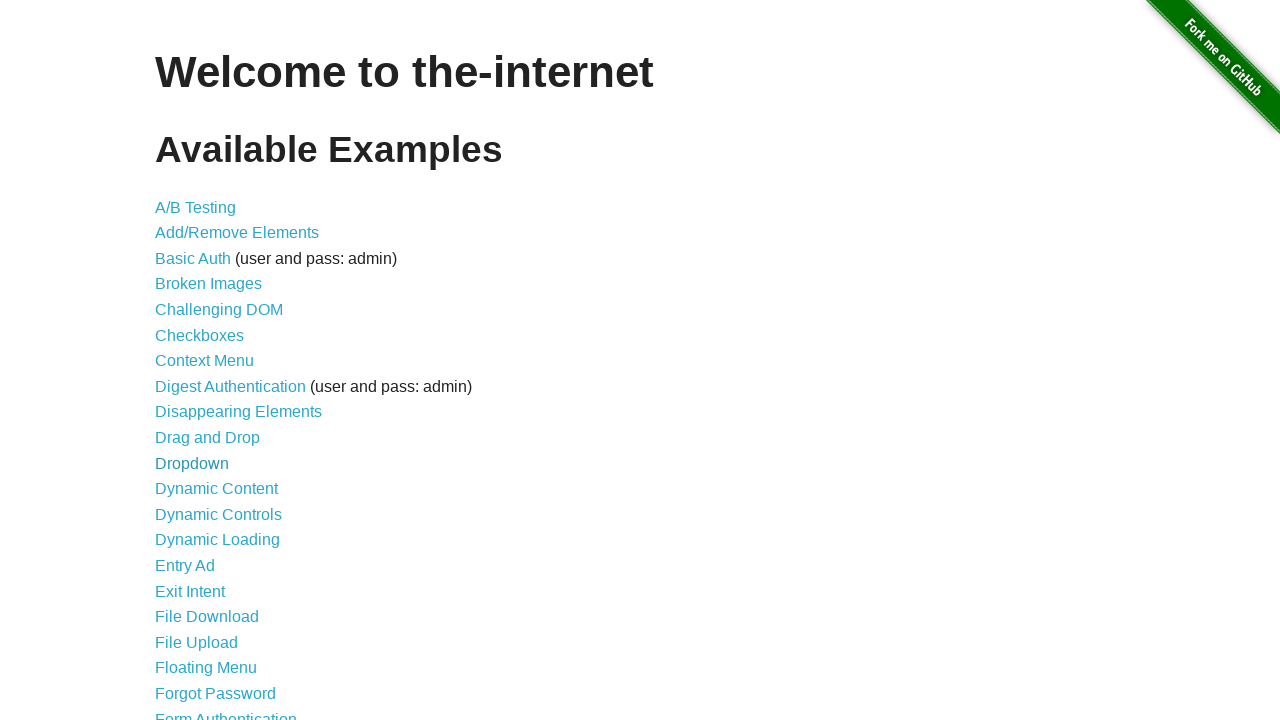

Retrieved href attribute: /dynamic_content
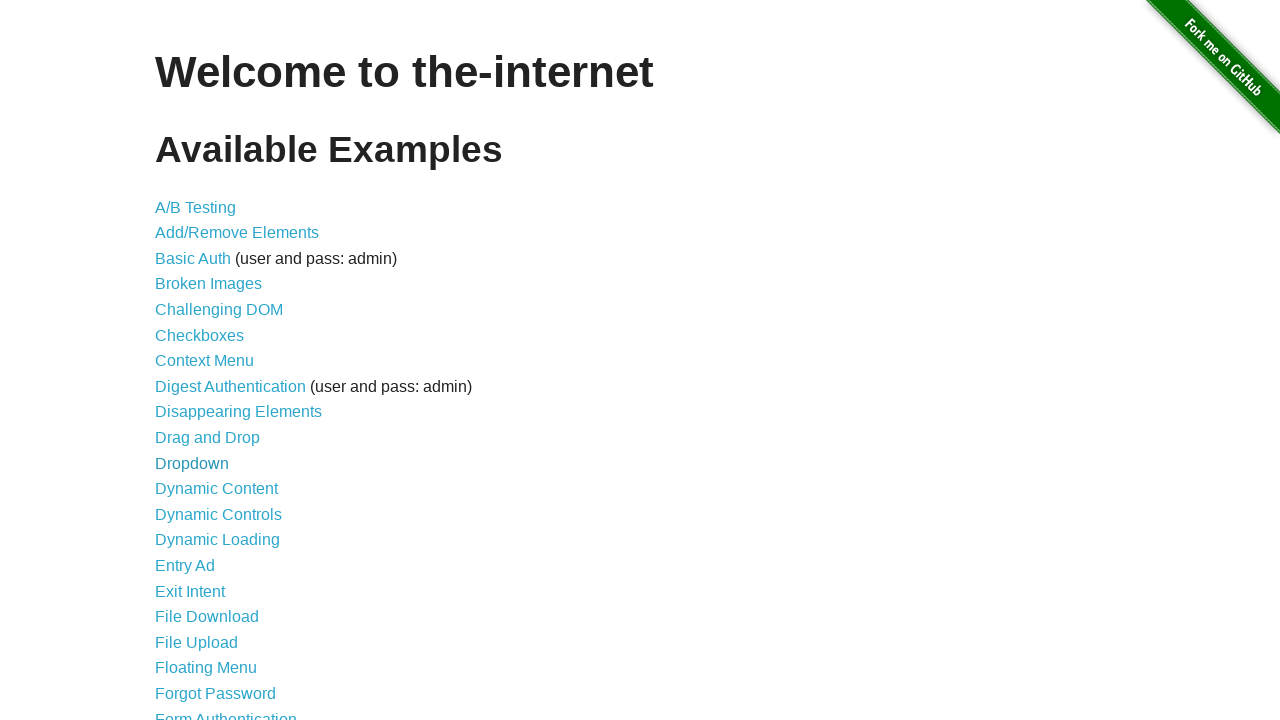

Clicked link: Dynamic Content (/dynamic_content) at (216, 489) on ul li a >> nth=11
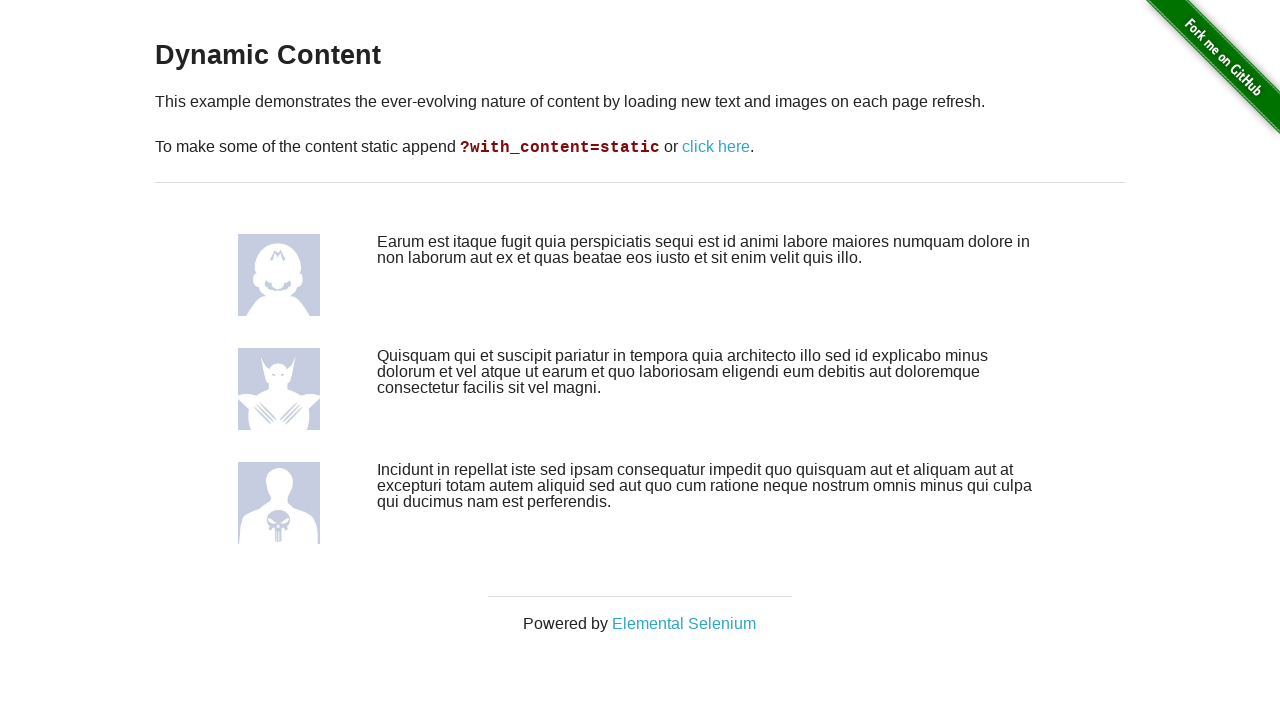

Navigated back to homepage
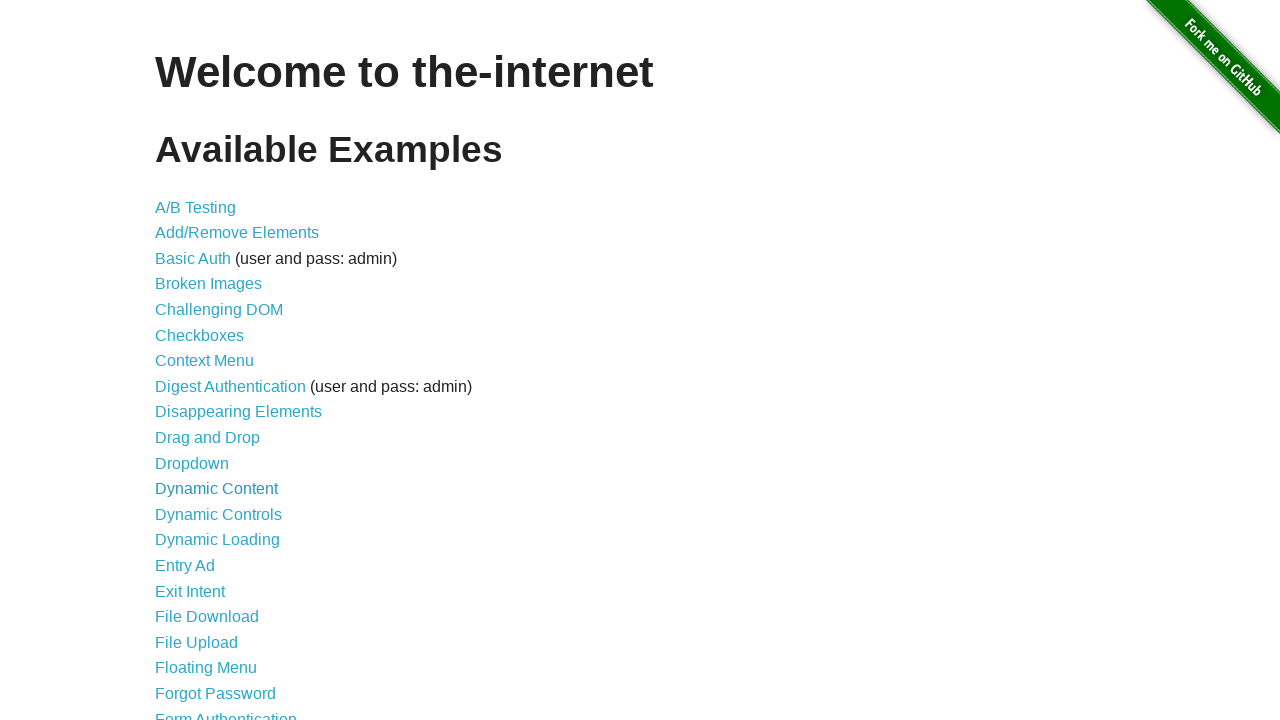

Waited for homepage links to load
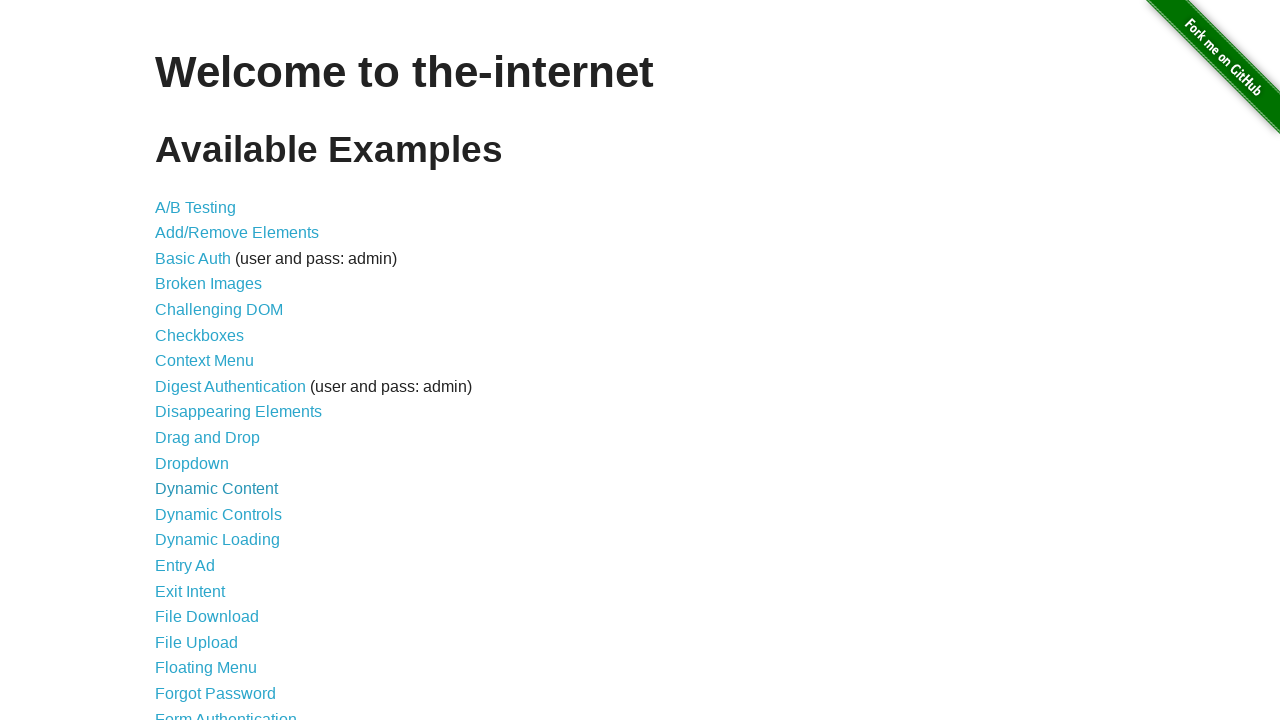

Re-located link at index 12 to avoid stale reference
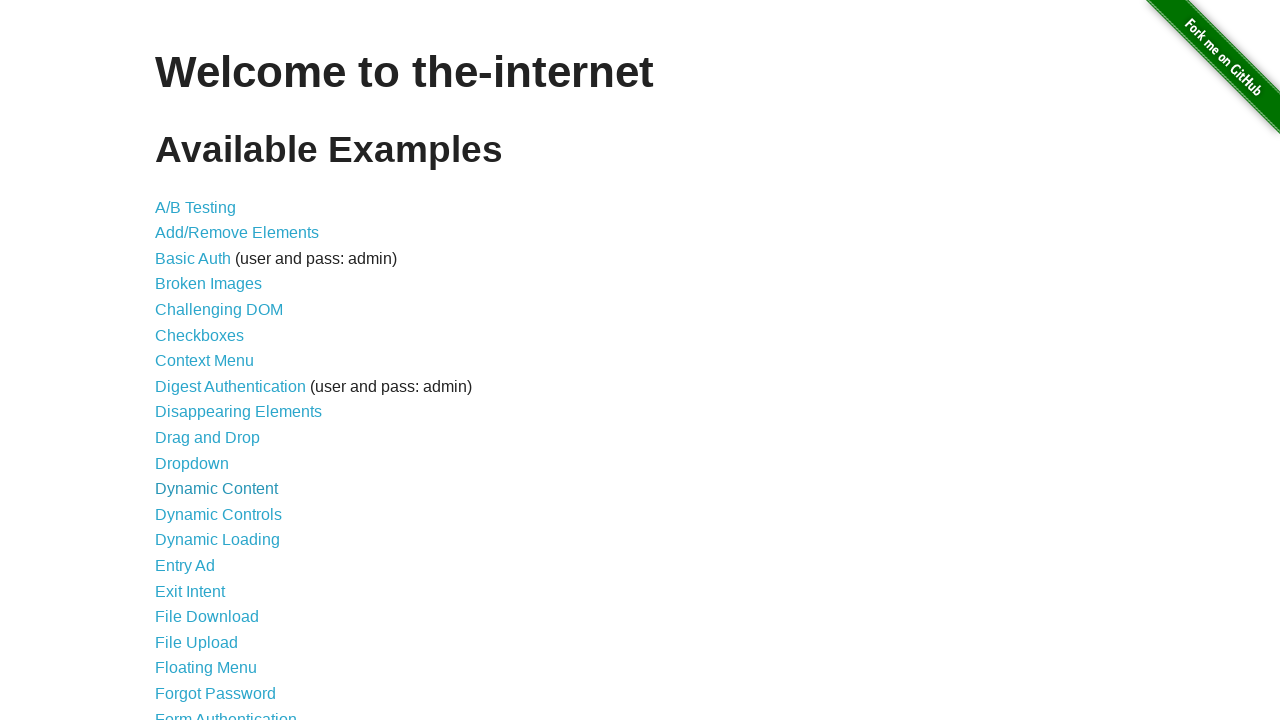

Verified link is visible and enabled: Dynamic Controls
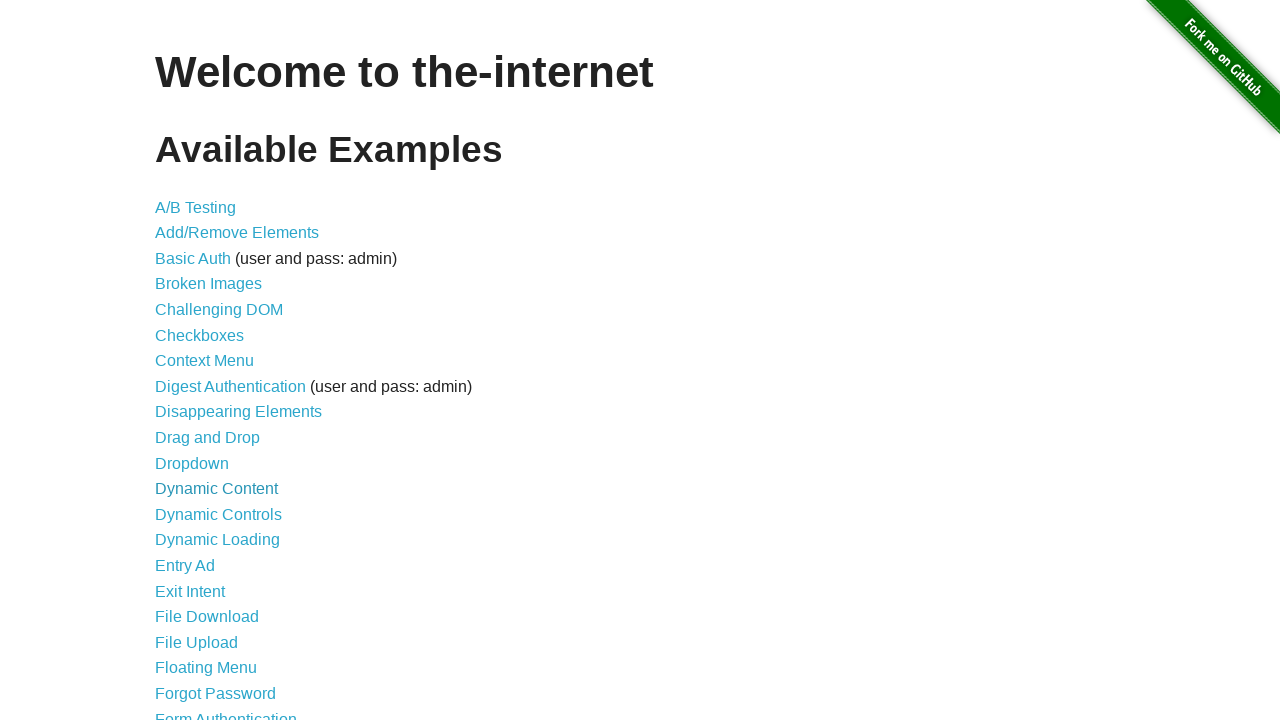

Retrieved href attribute: /dynamic_controls
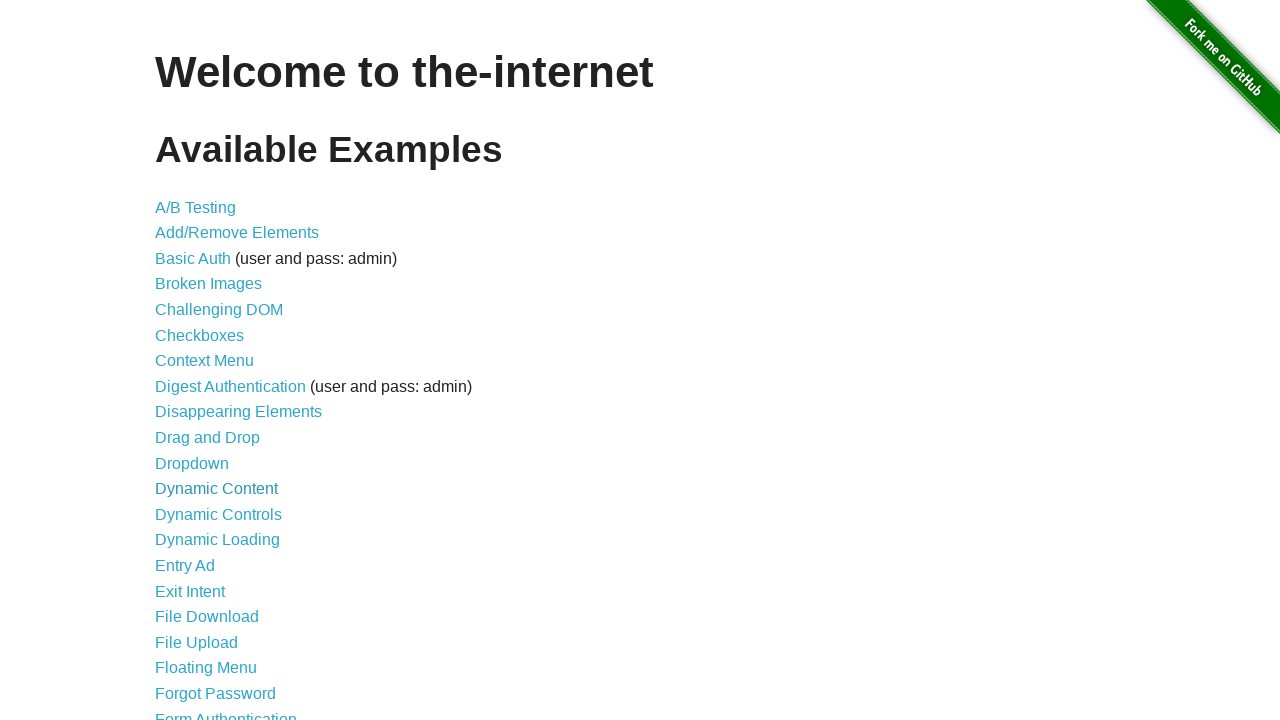

Clicked link: Dynamic Controls (/dynamic_controls) at (218, 514) on ul li a >> nth=12
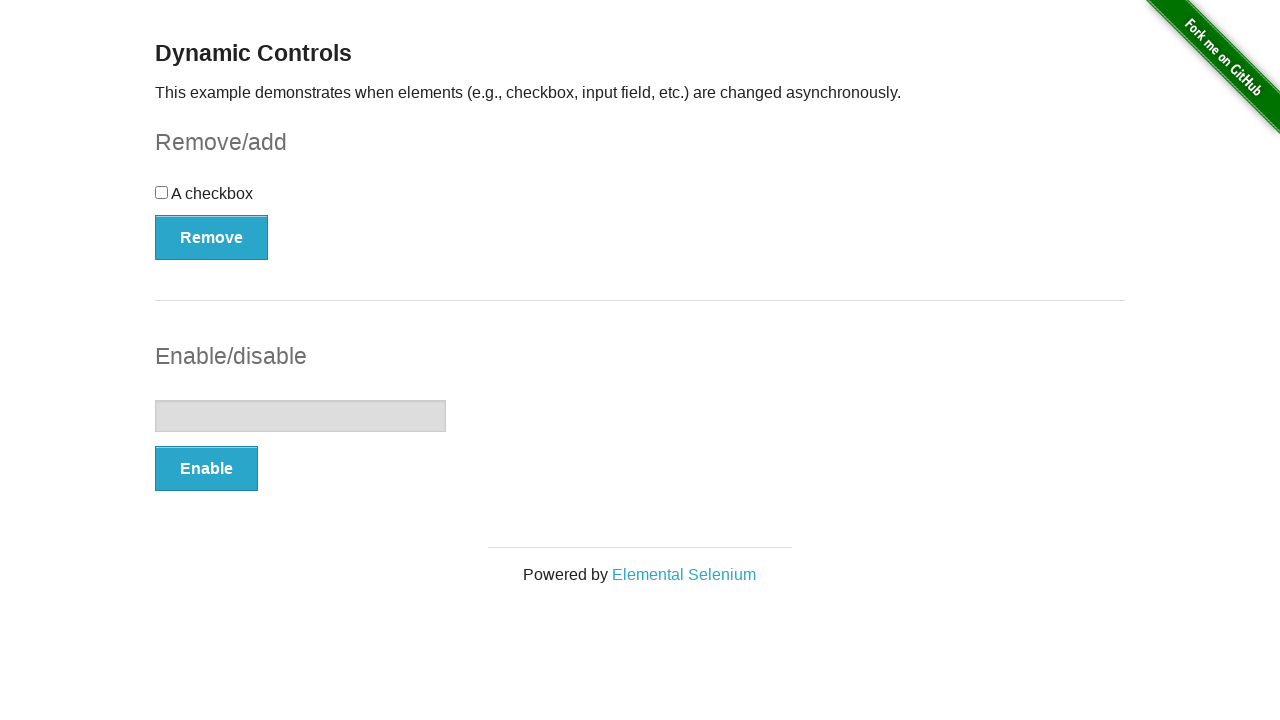

Navigated back to homepage
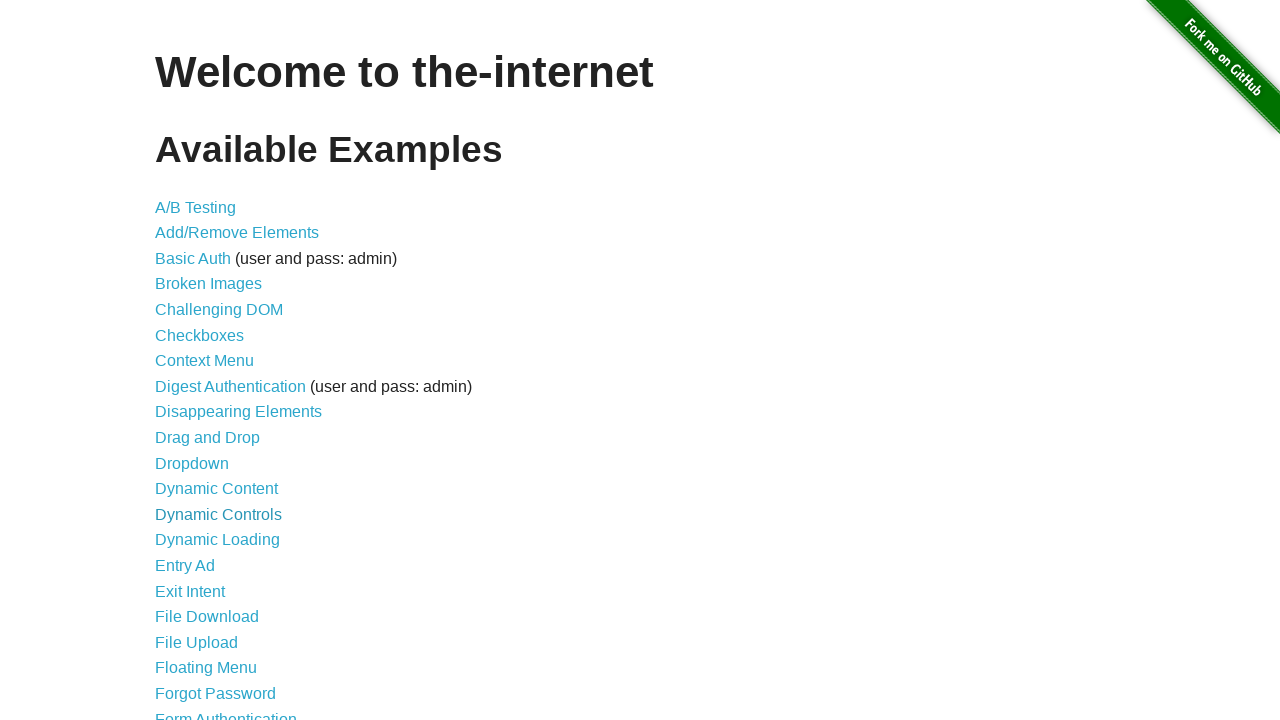

Waited for homepage links to load
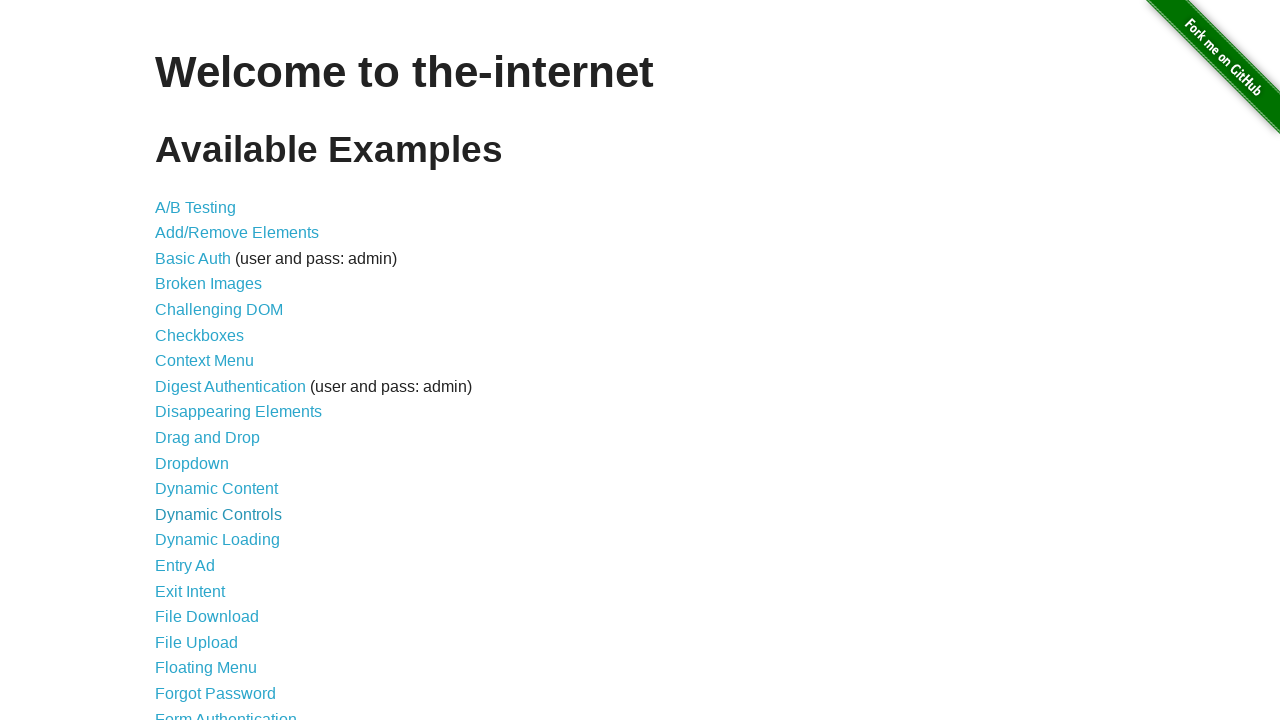

Re-located link at index 13 to avoid stale reference
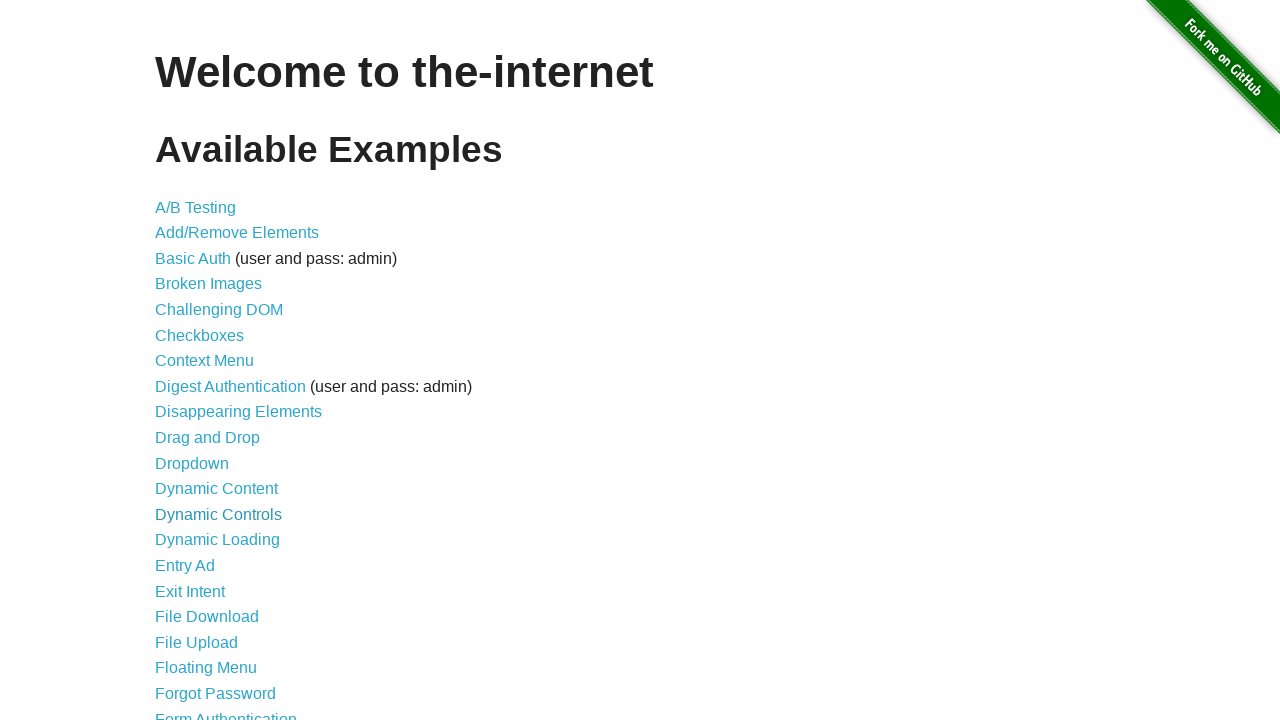

Verified link is visible and enabled: Dynamic Loading
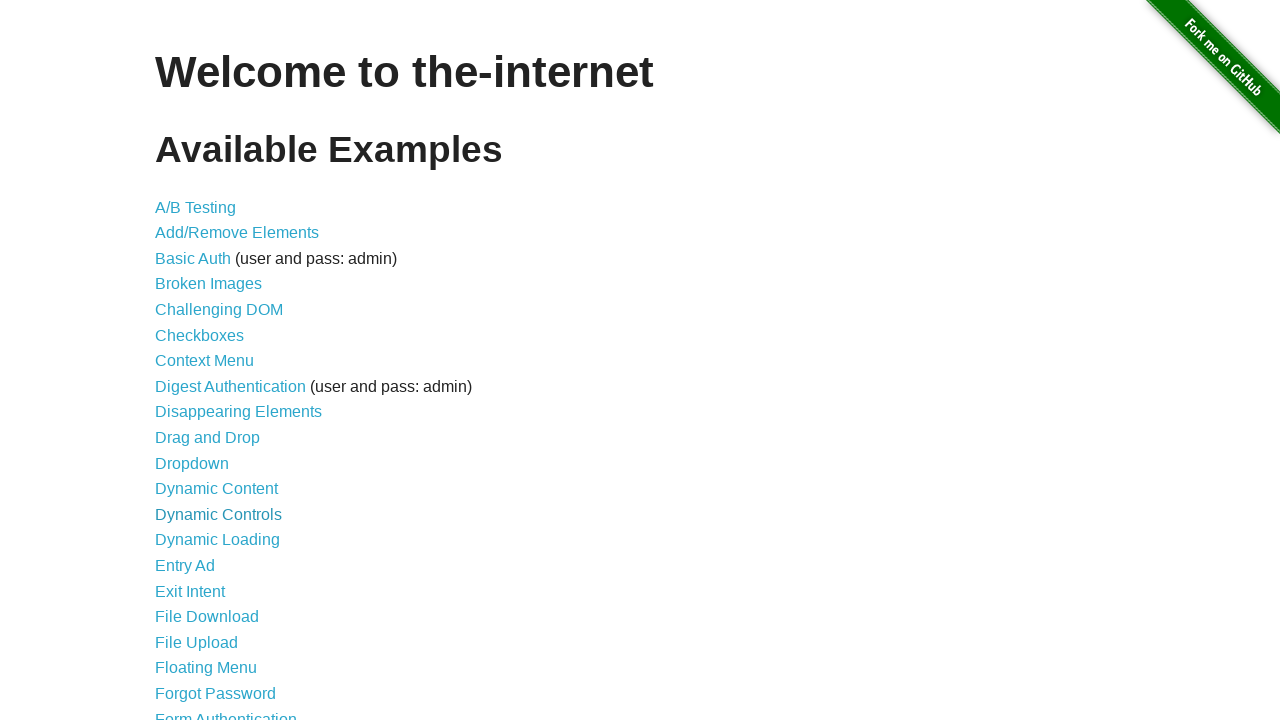

Retrieved href attribute: /dynamic_loading
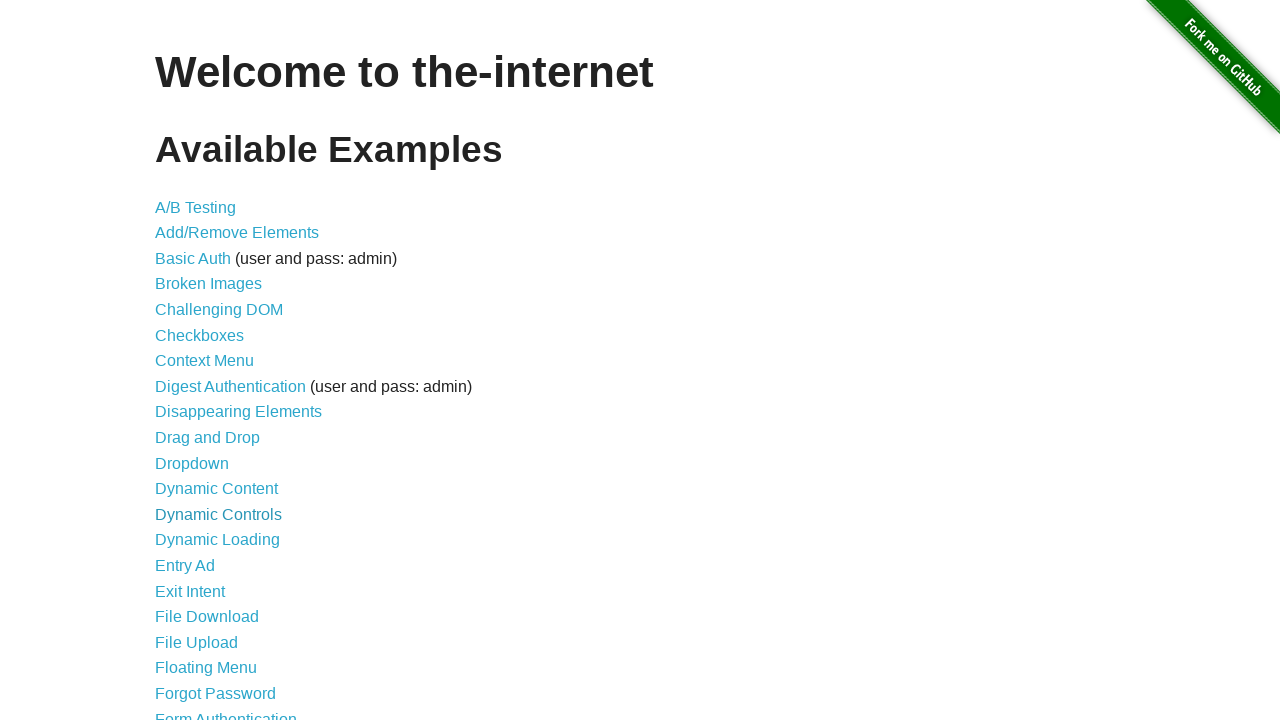

Clicked link: Dynamic Loading (/dynamic_loading) at (218, 540) on ul li a >> nth=13
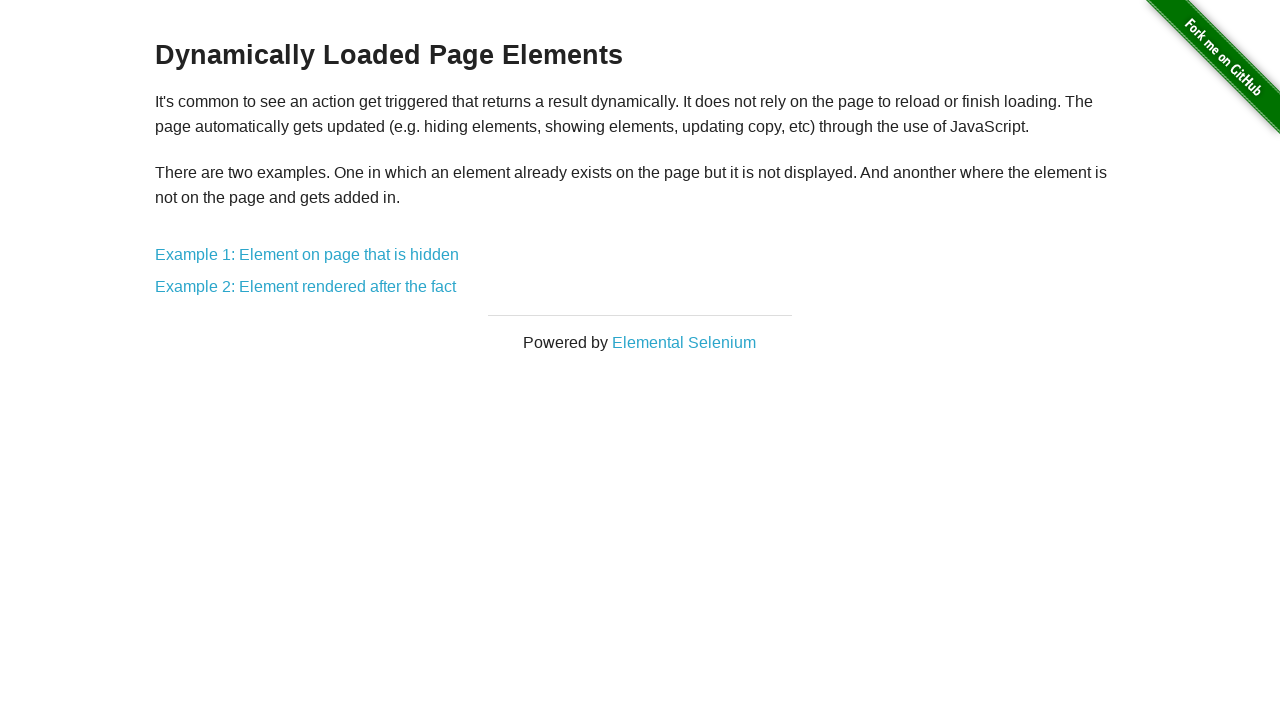

Navigated back to homepage
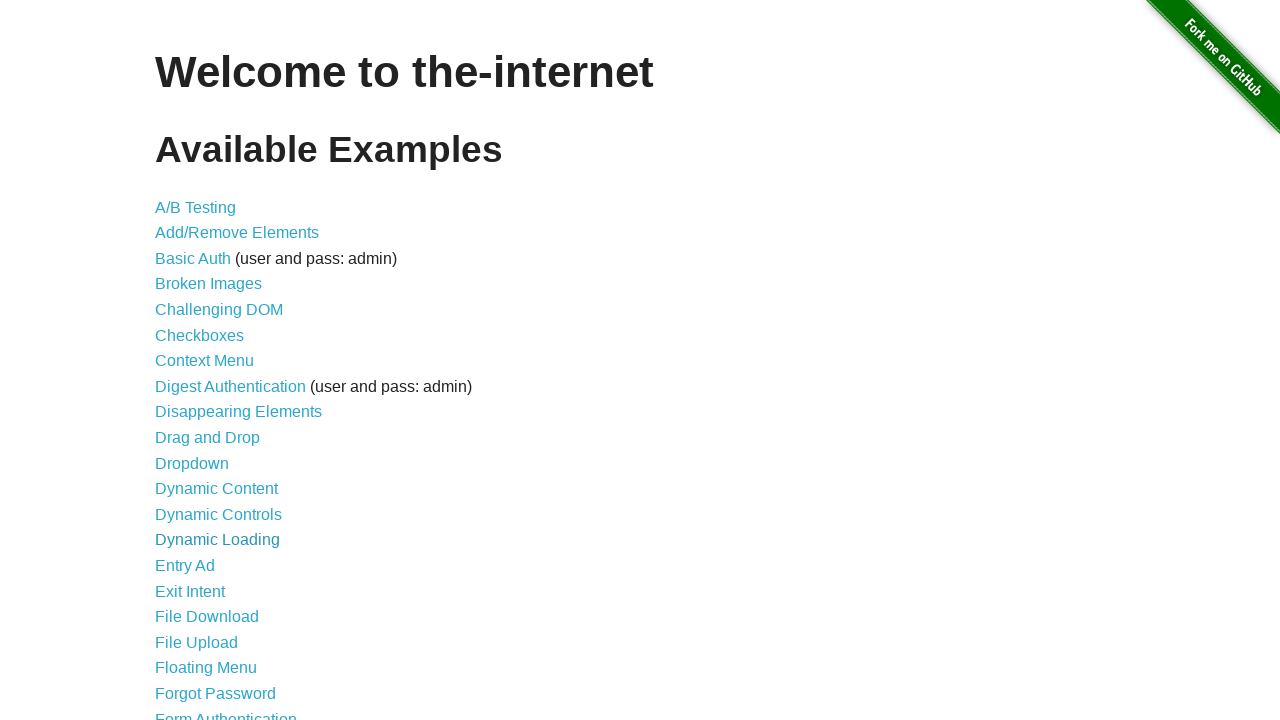

Waited for homepage links to load
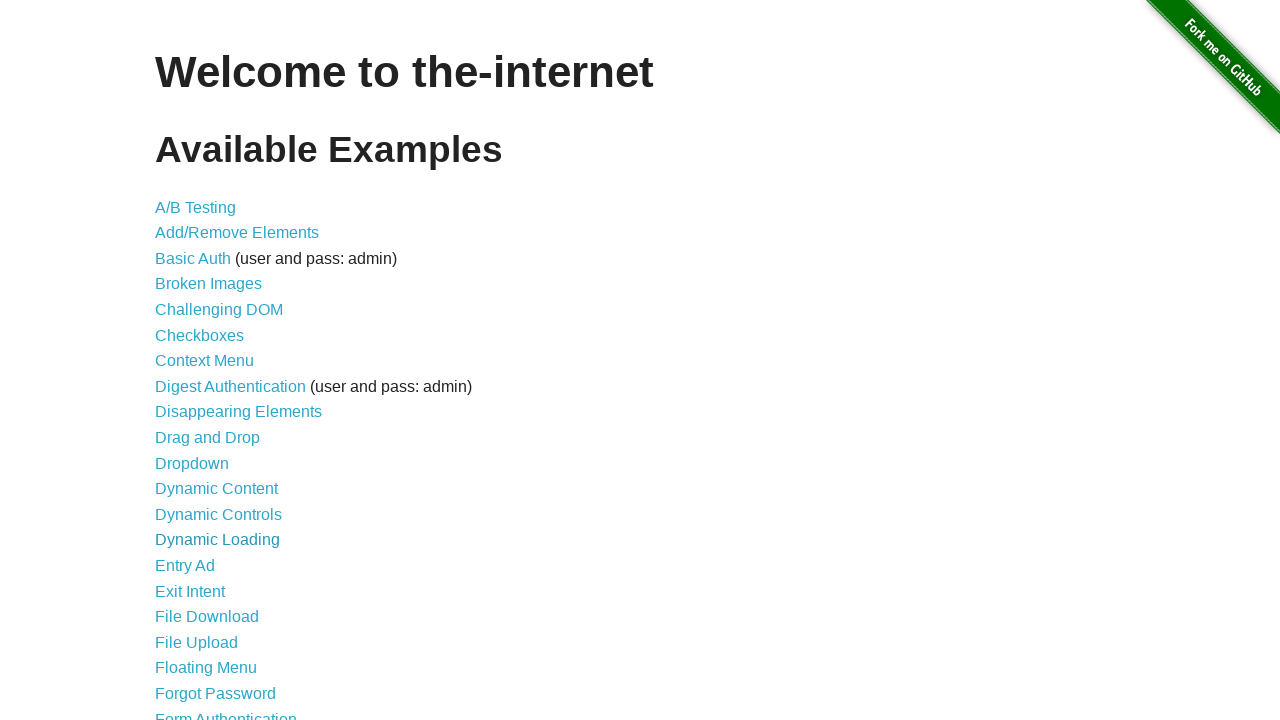

Re-located link at index 14 to avoid stale reference
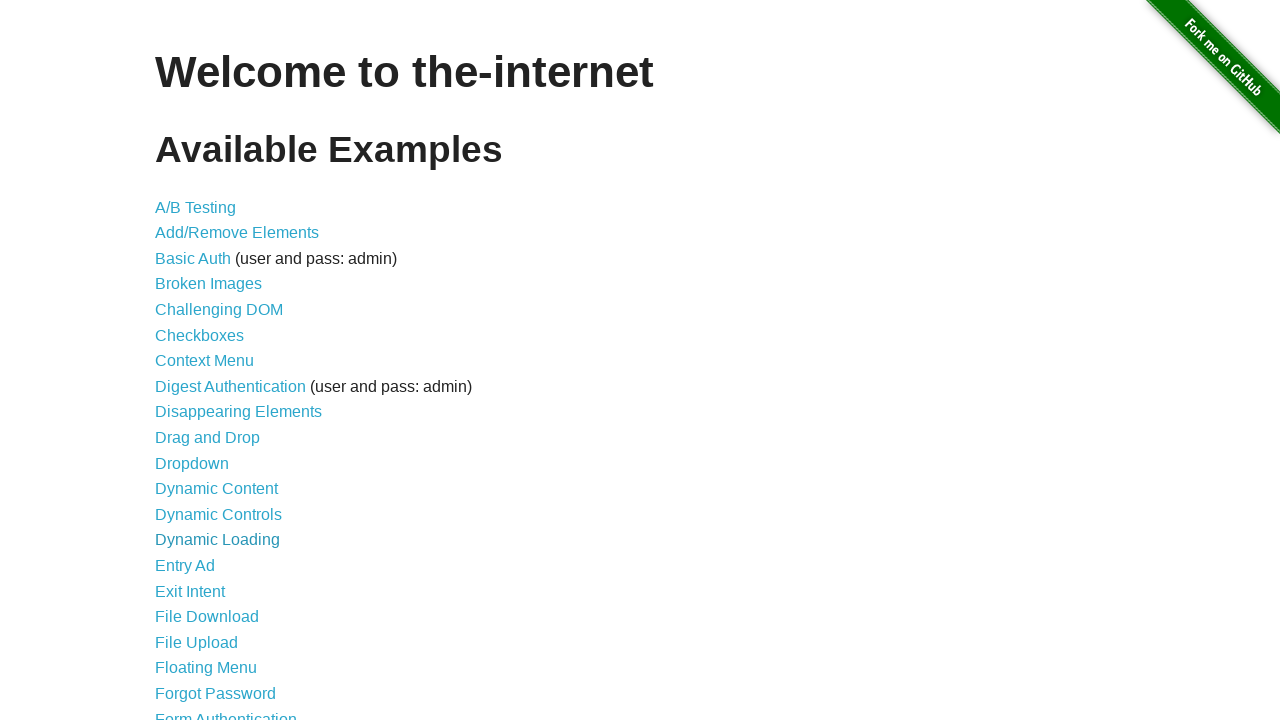

Verified link is visible and enabled: Entry Ad
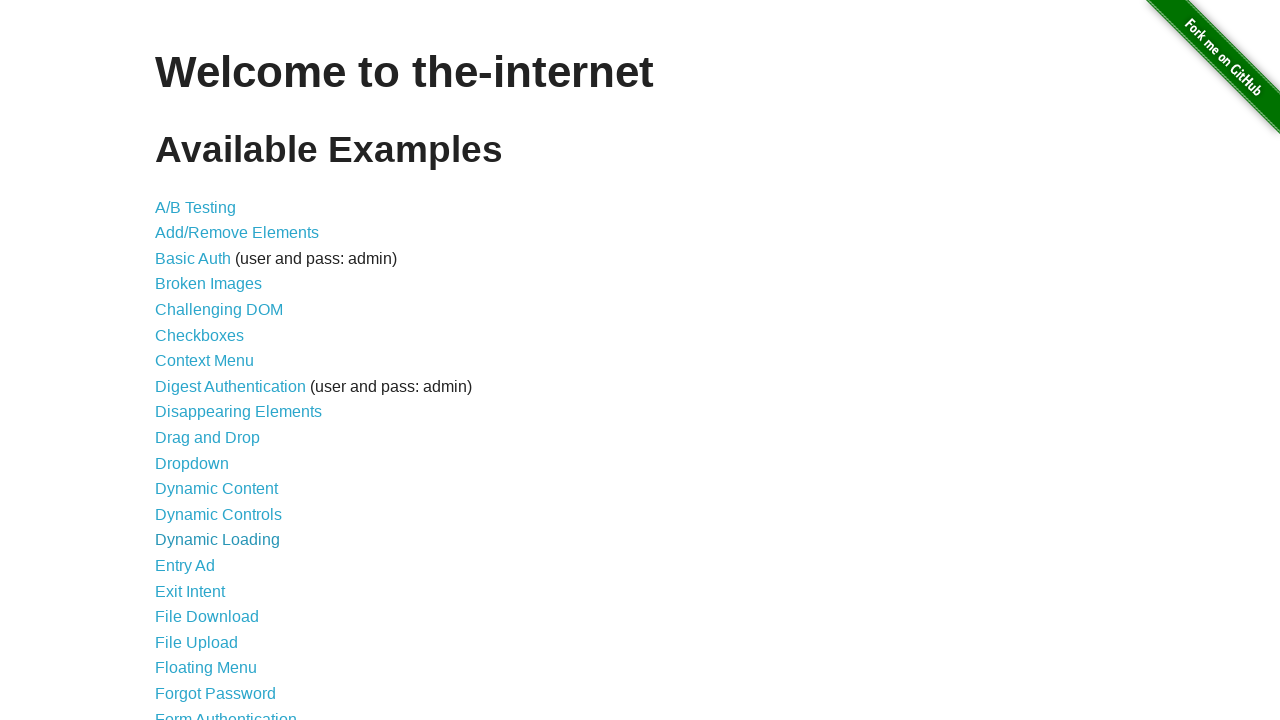

Retrieved href attribute: /entry_ad
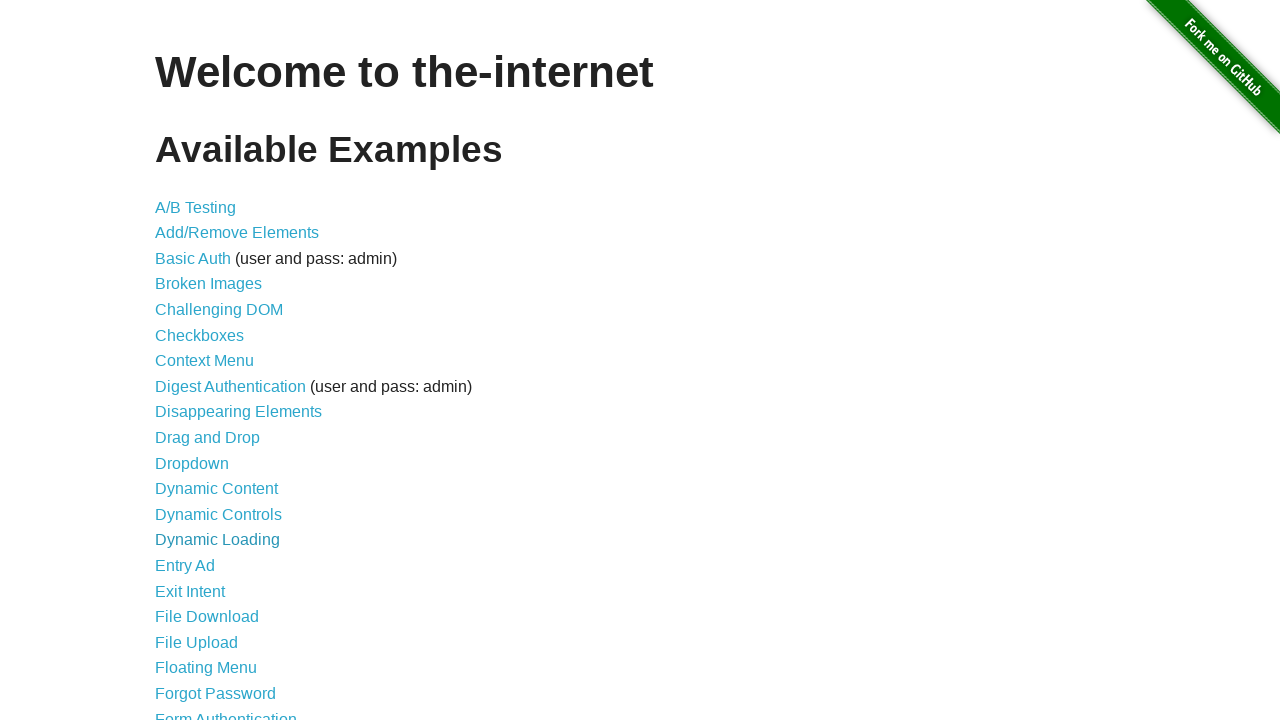

Clicked link: Entry Ad (/entry_ad) at (185, 566) on ul li a >> nth=14
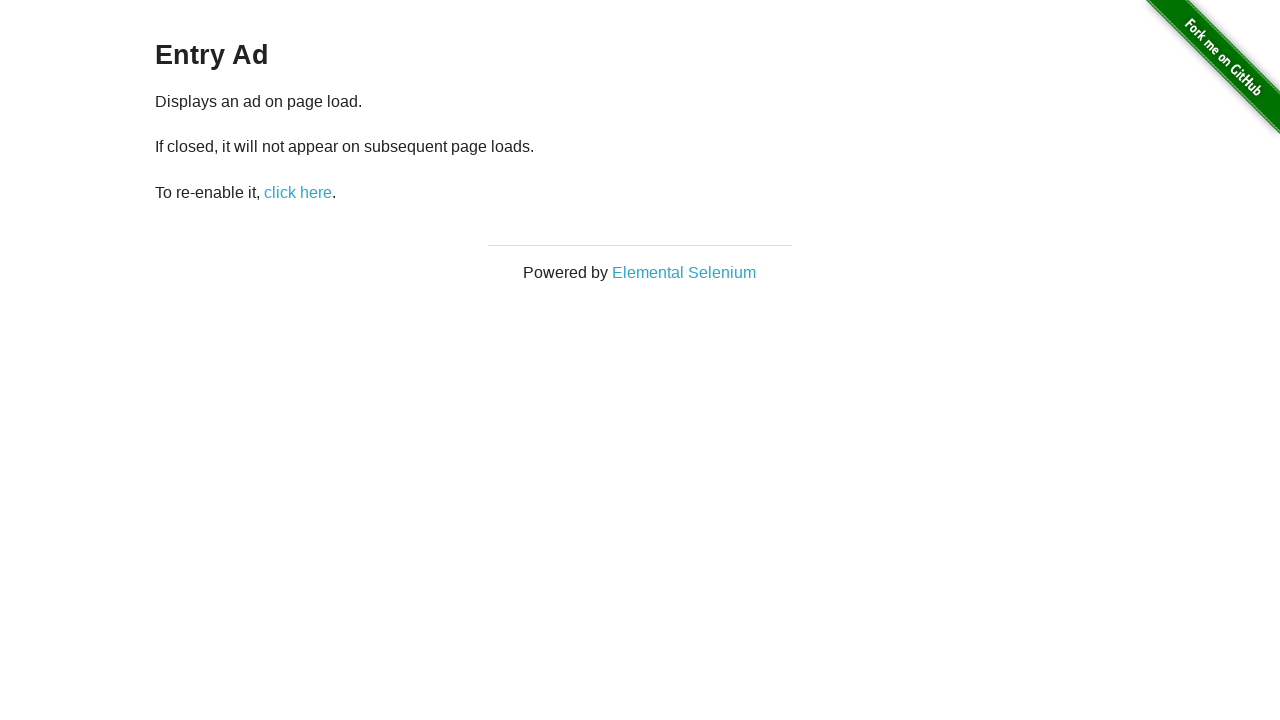

Navigated back to homepage
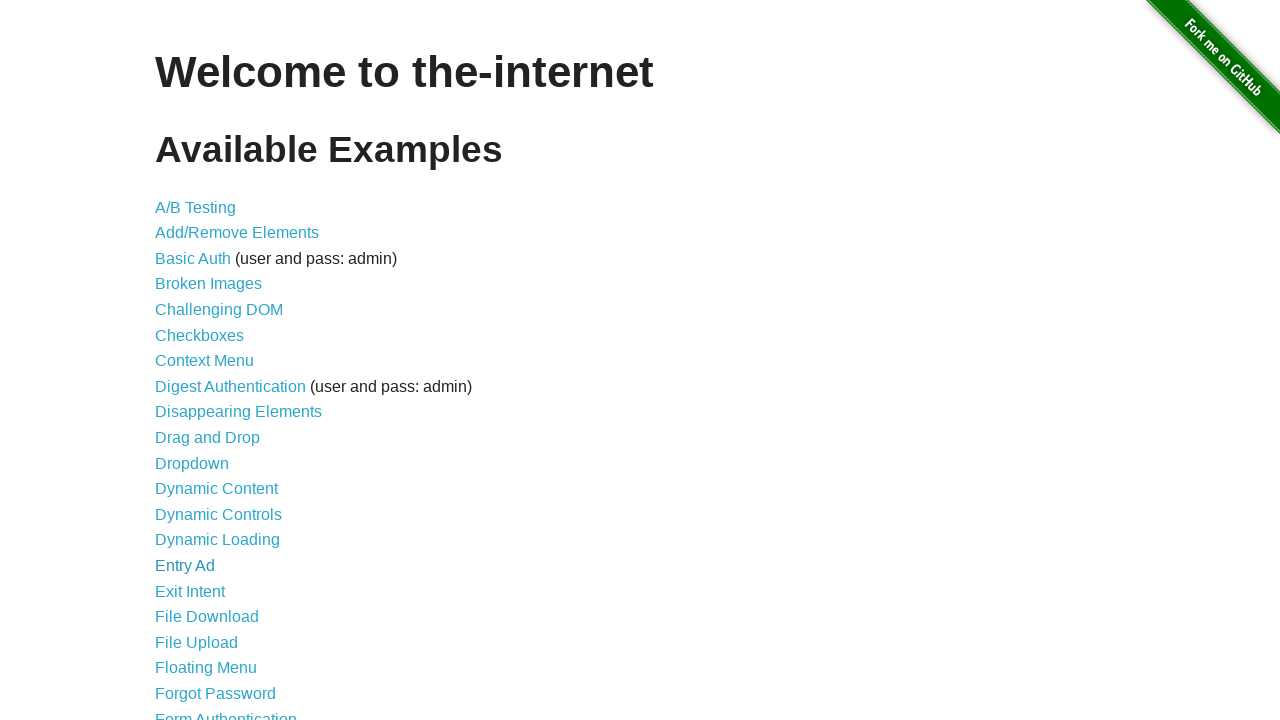

Waited for homepage links to load
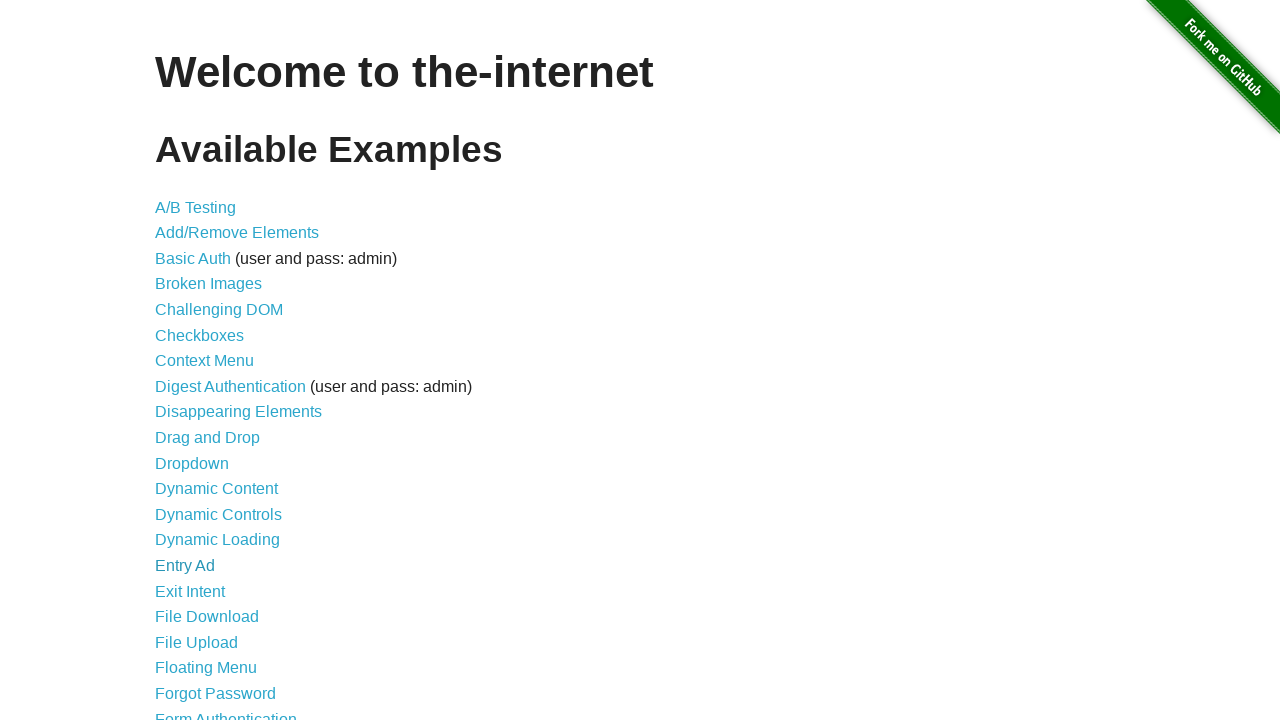

Re-located link at index 15 to avoid stale reference
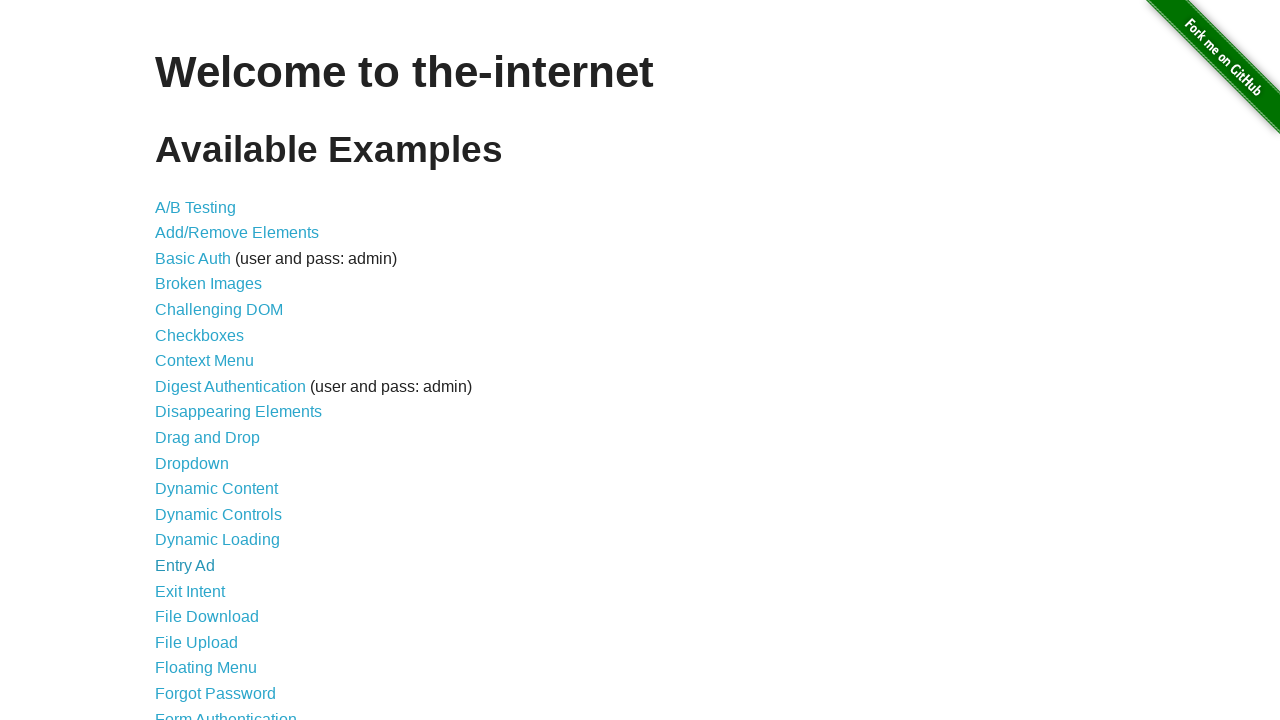

Verified link is visible and enabled: Exit Intent
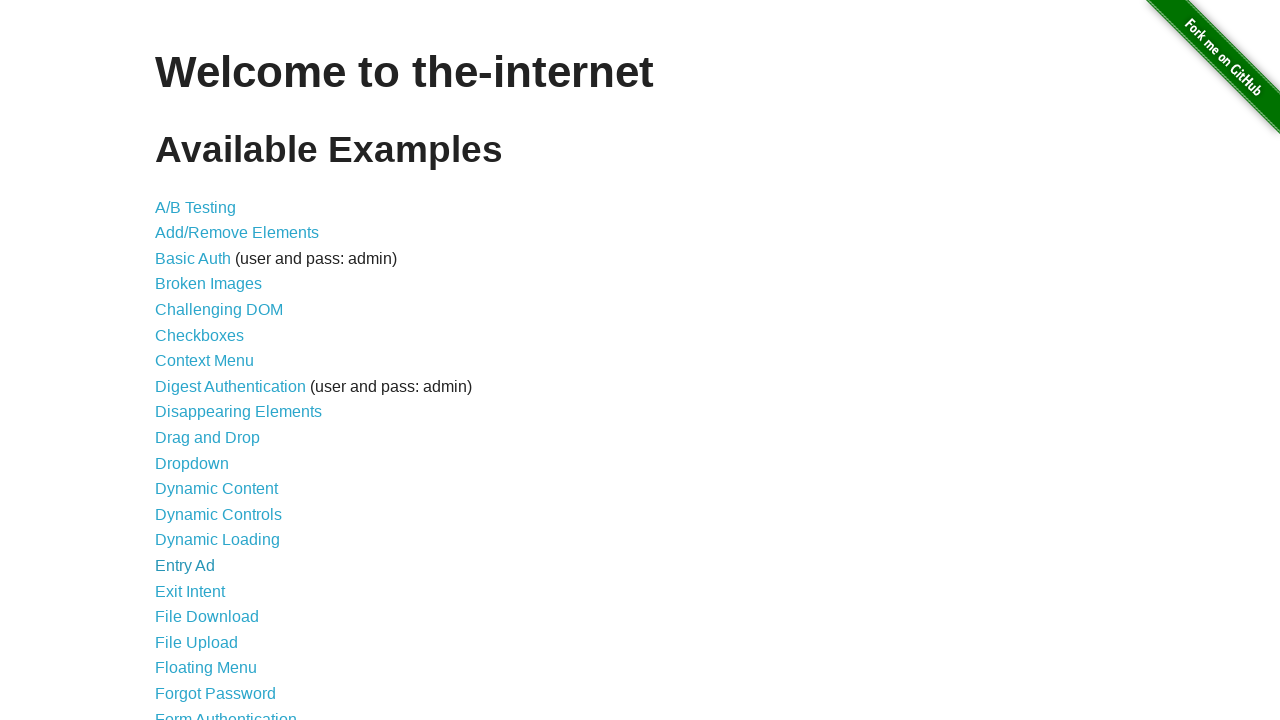

Retrieved href attribute: /exit_intent
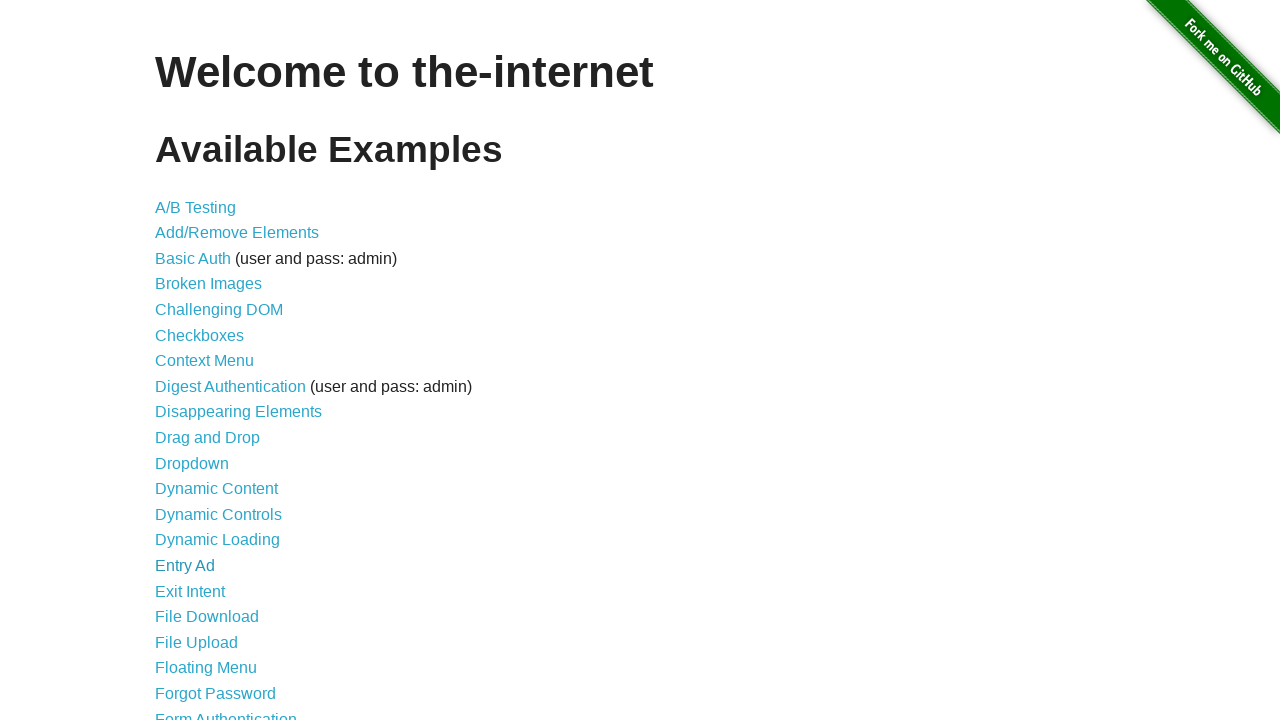

Clicked link: Exit Intent (/exit_intent) at (190, 591) on ul li a >> nth=15
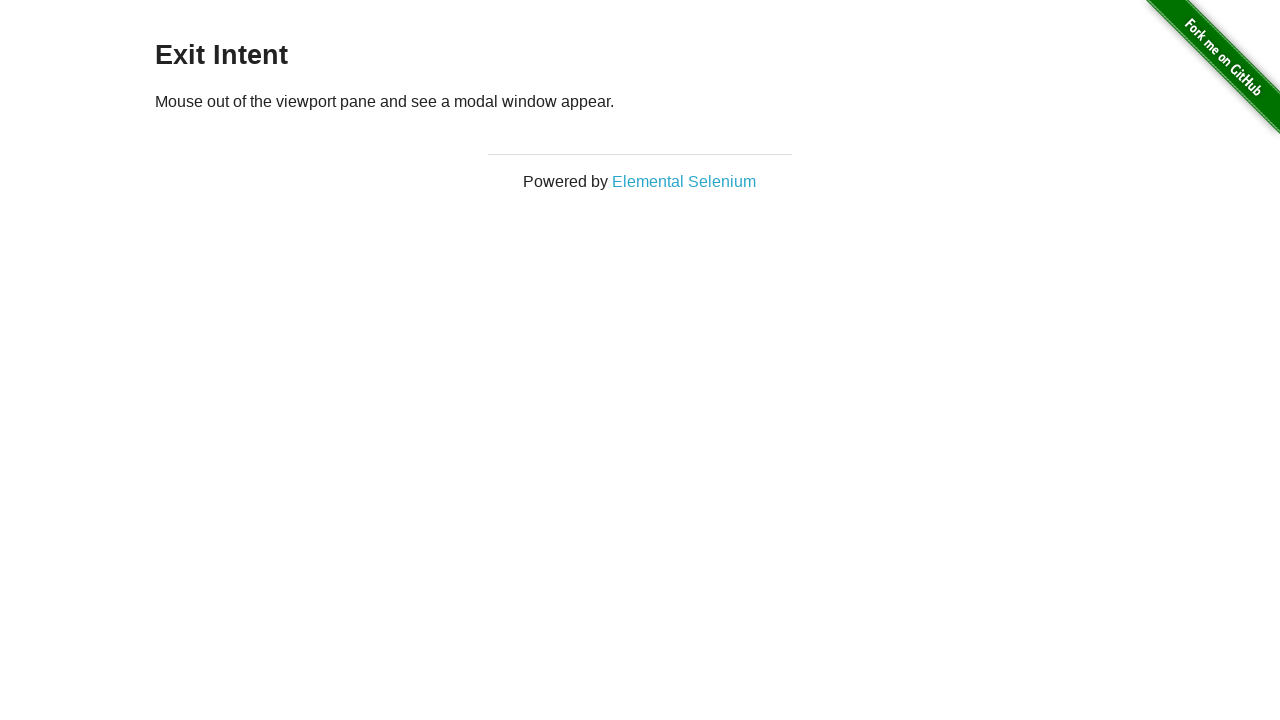

Navigated back to homepage
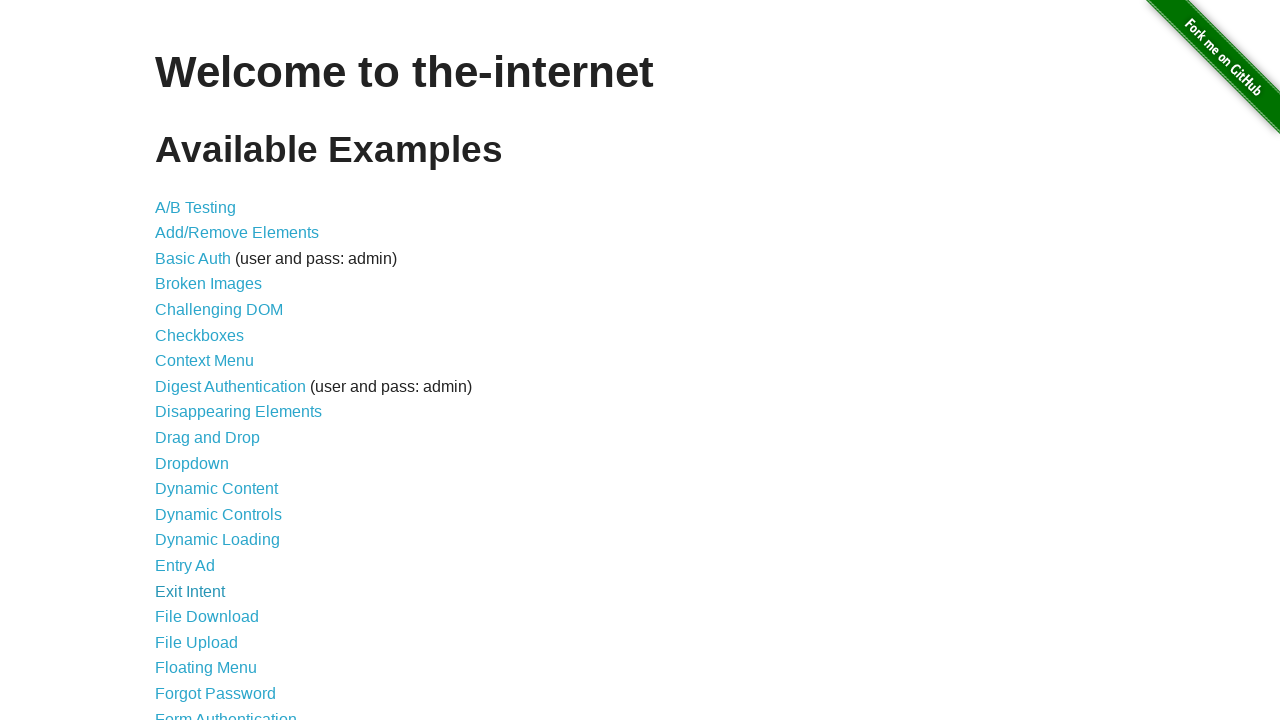

Waited for homepage links to load
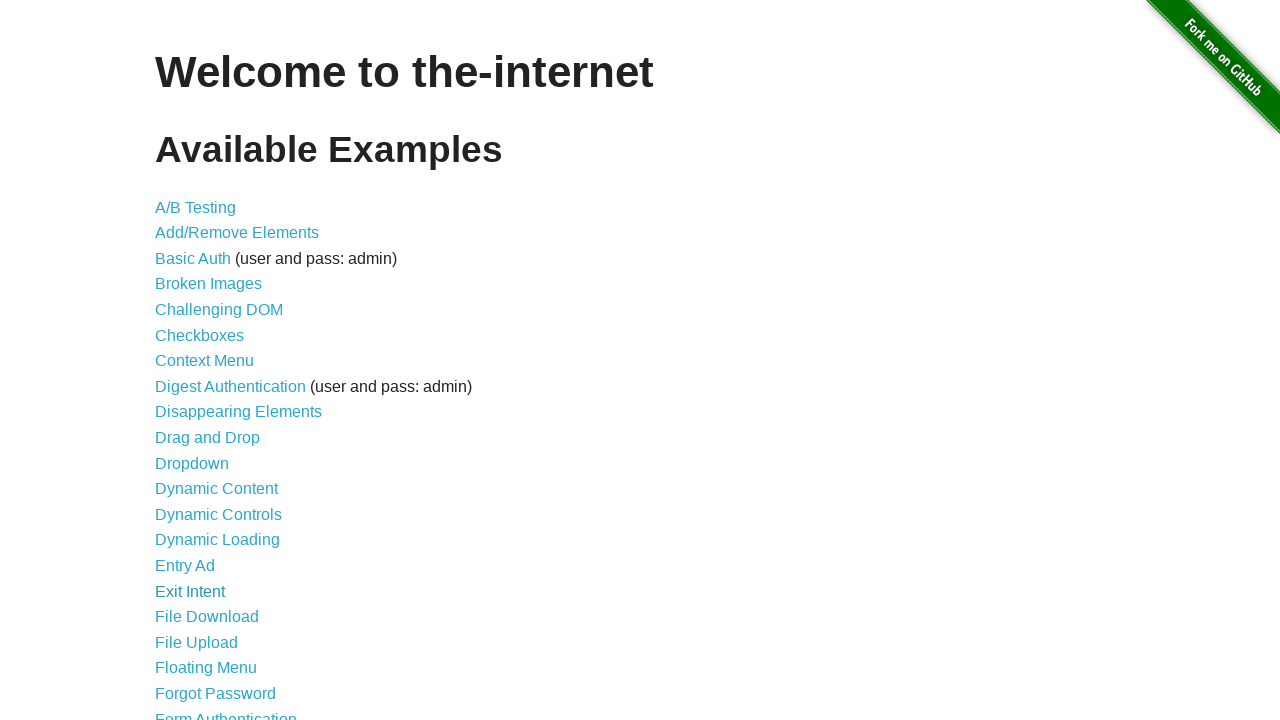

Re-located link at index 16 to avoid stale reference
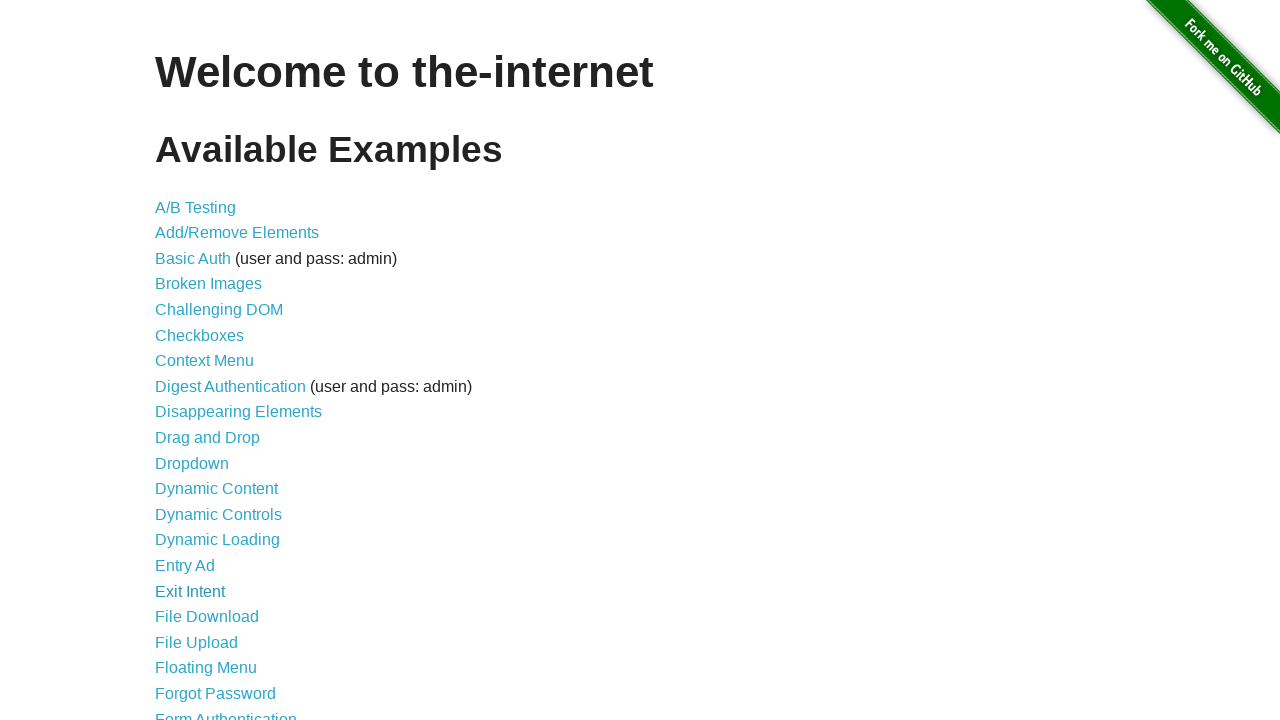

Verified link is visible and enabled: File Download
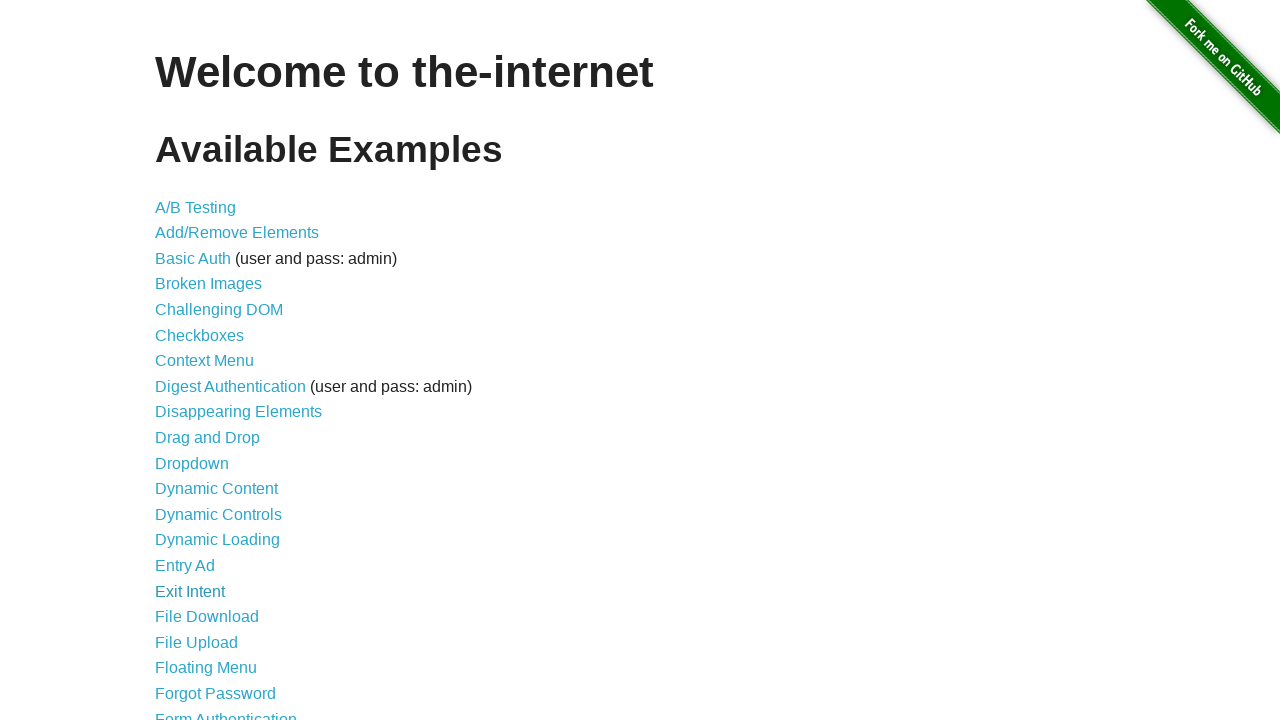

Retrieved href attribute: /download
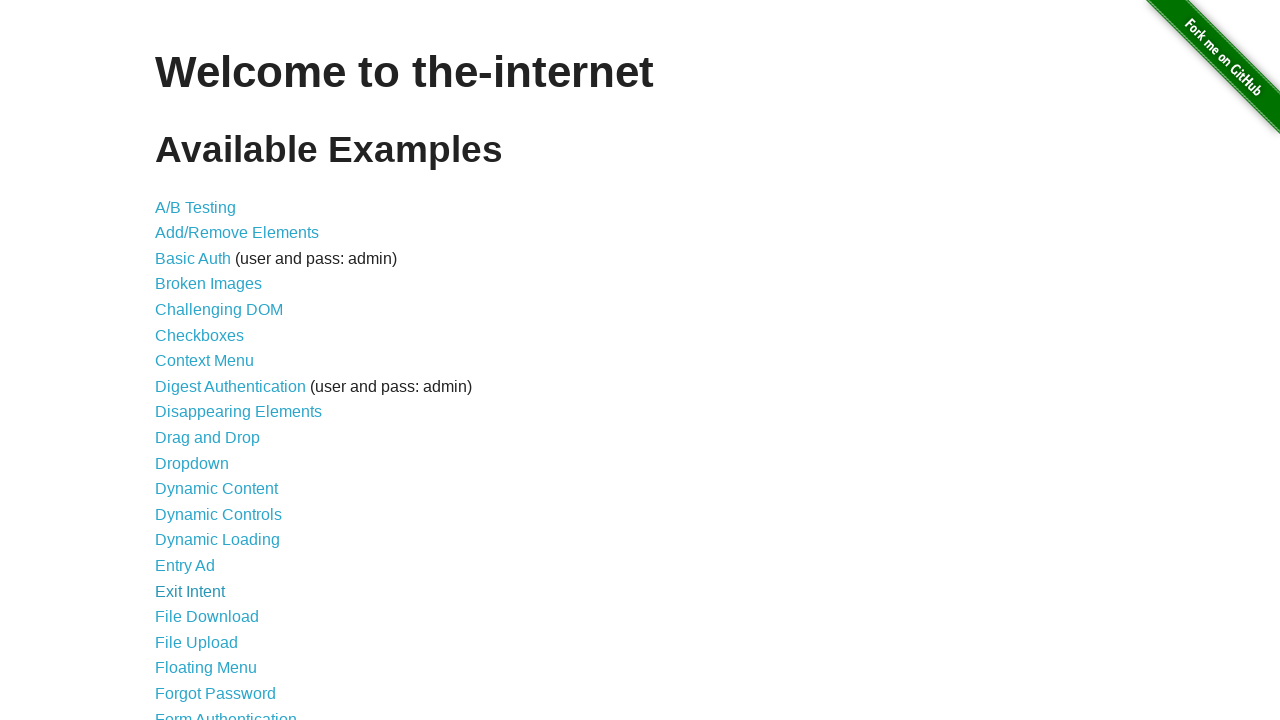

Clicked link: File Download (/download) at (207, 617) on ul li a >> nth=16
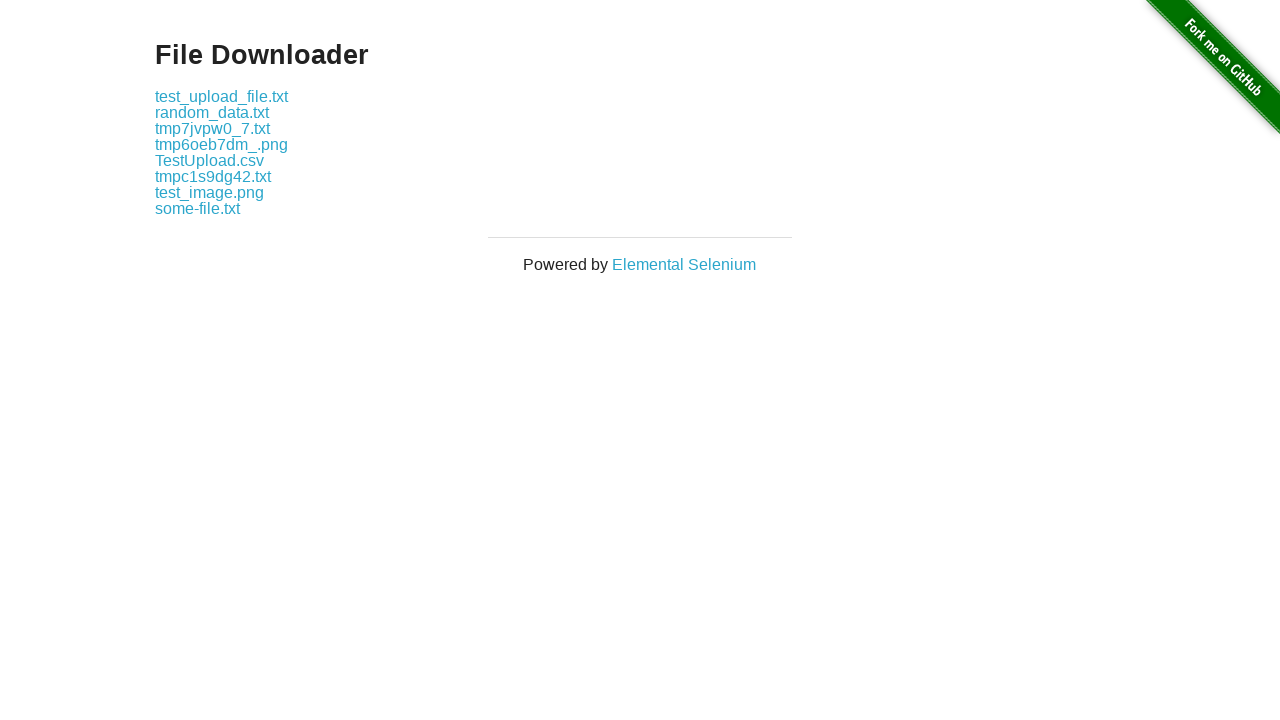

Navigated back to homepage
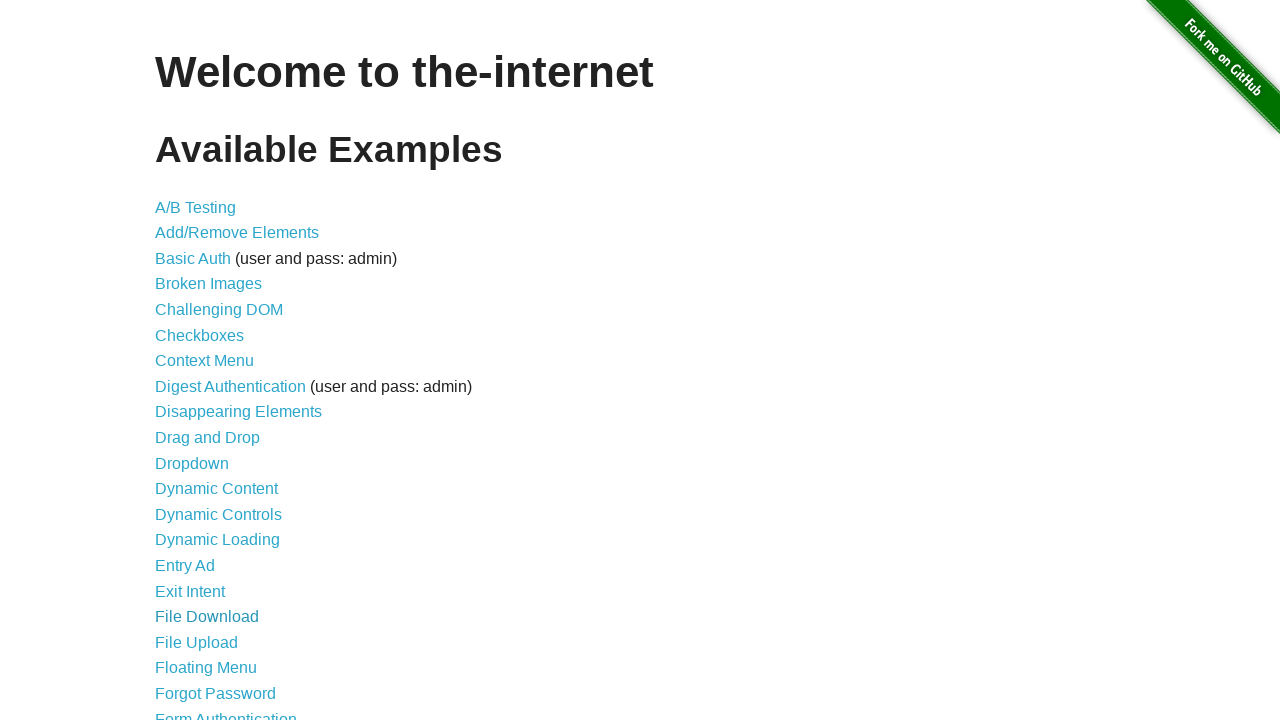

Waited for homepage links to load
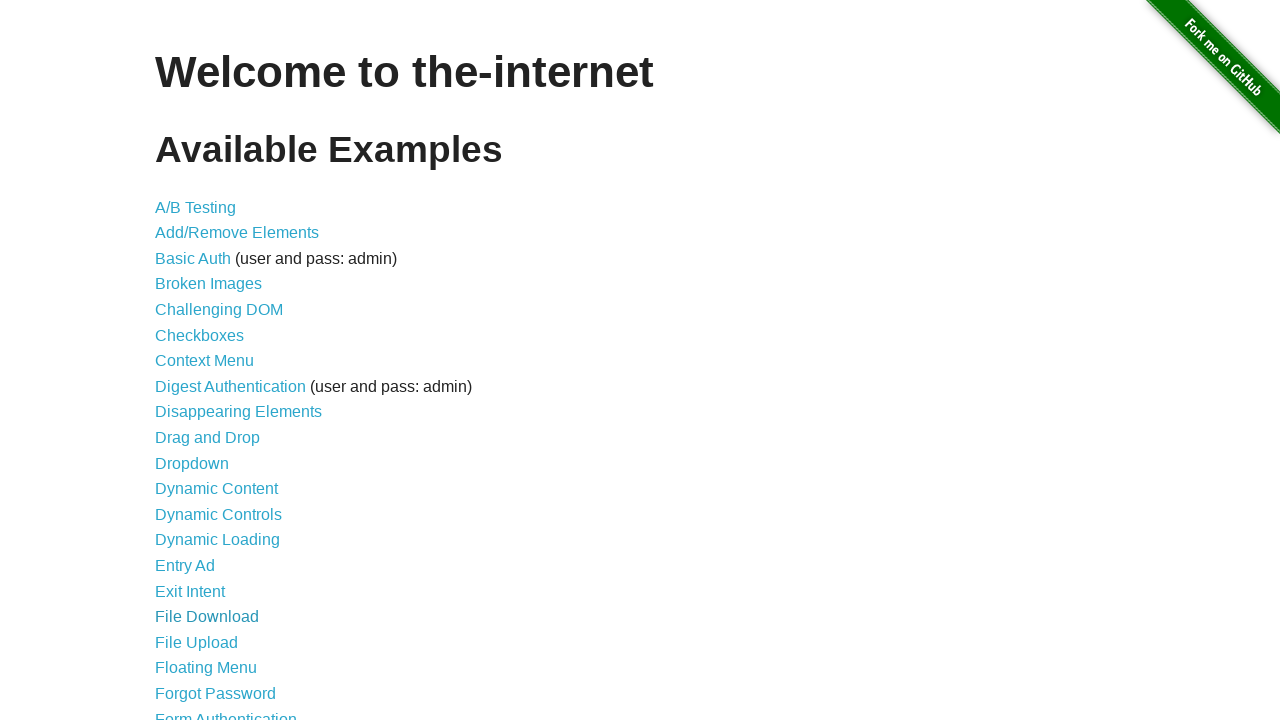

Re-located link at index 17 to avoid stale reference
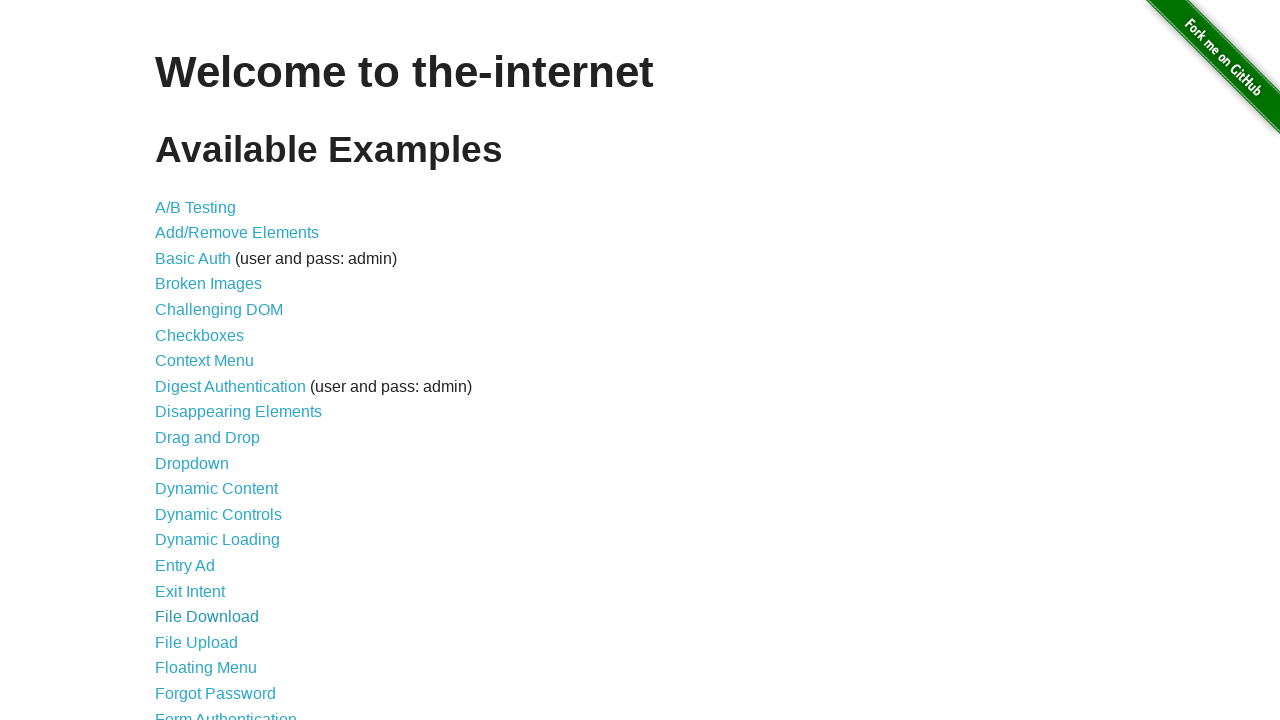

Verified link is visible and enabled: File Upload
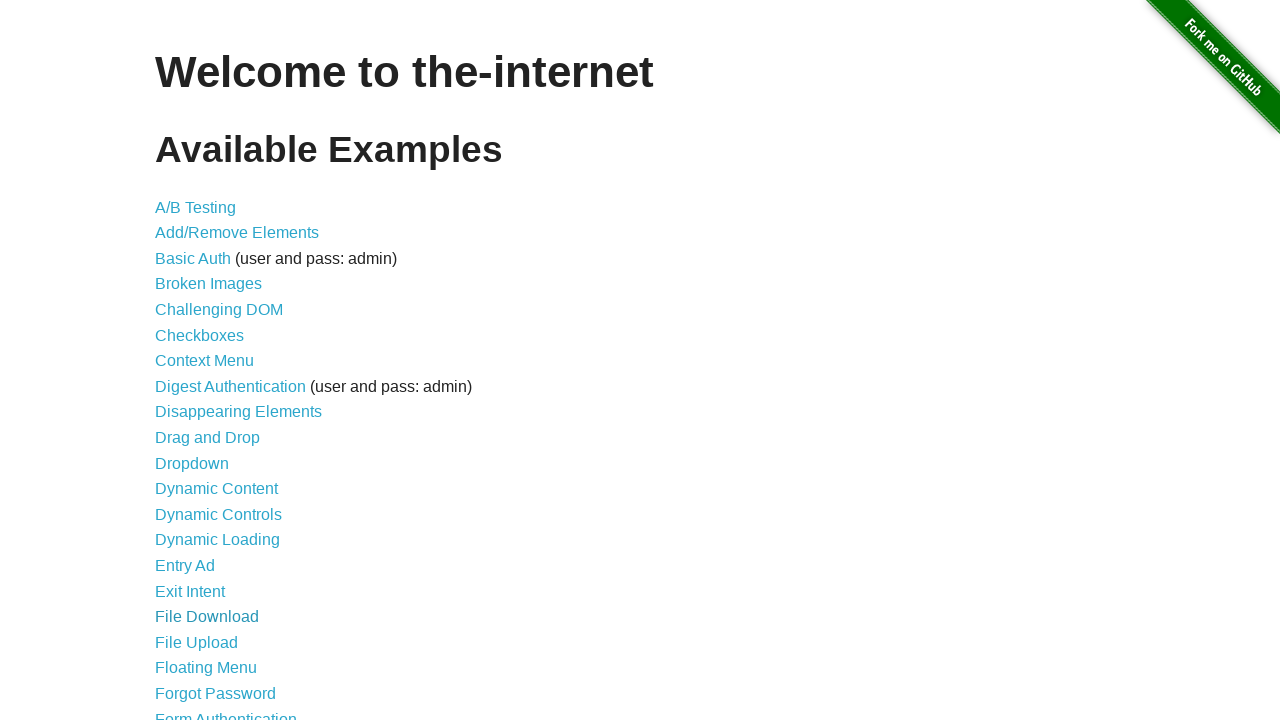

Retrieved href attribute: /upload
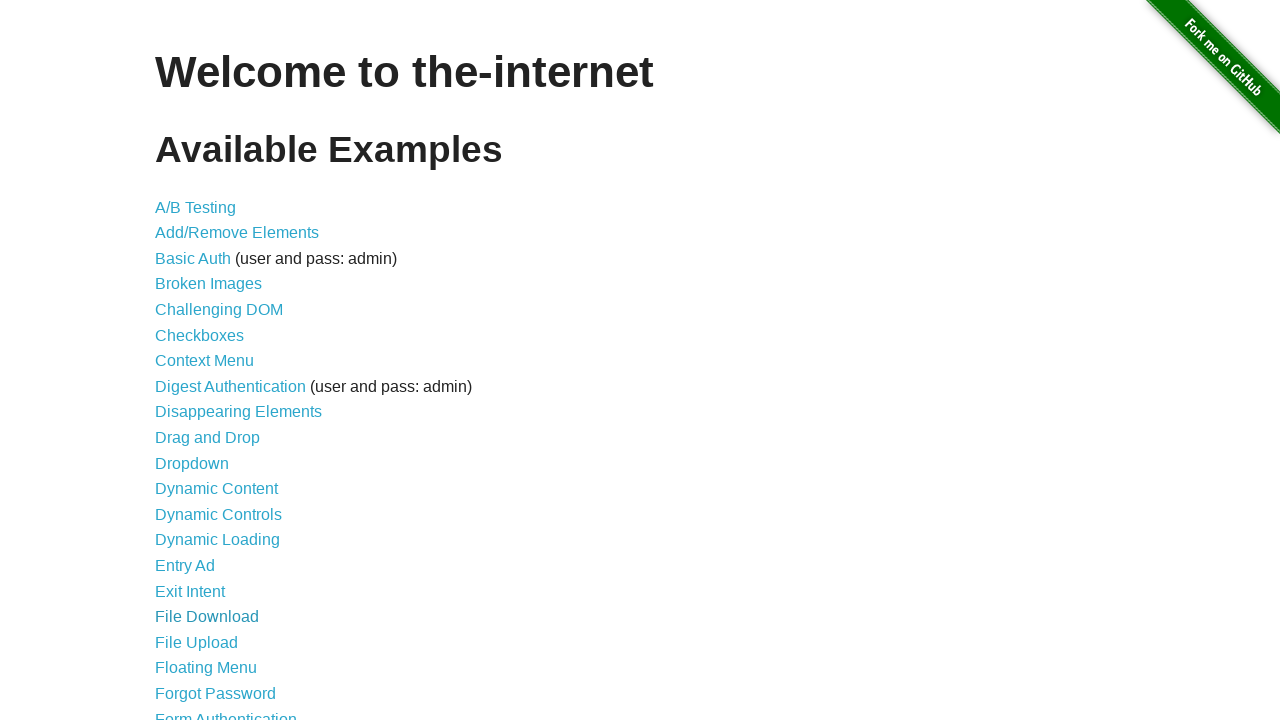

Clicked link: File Upload (/upload) at (196, 642) on ul li a >> nth=17
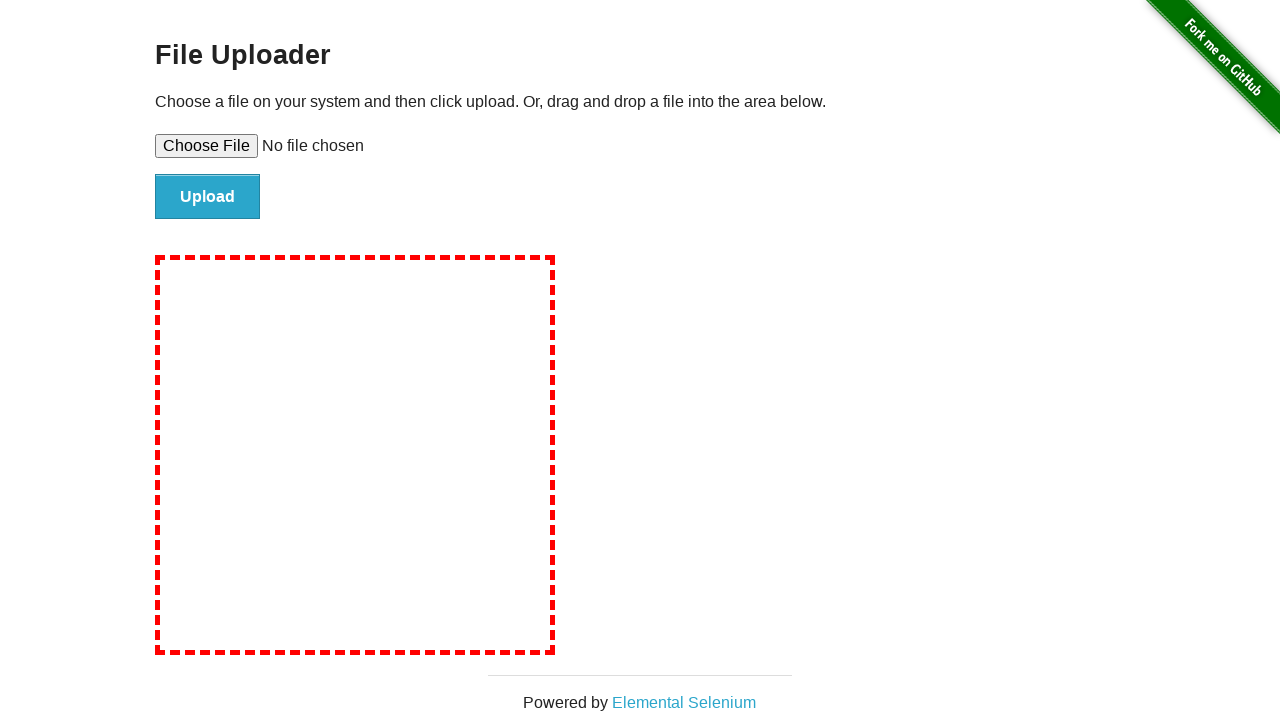

Navigated back to homepage
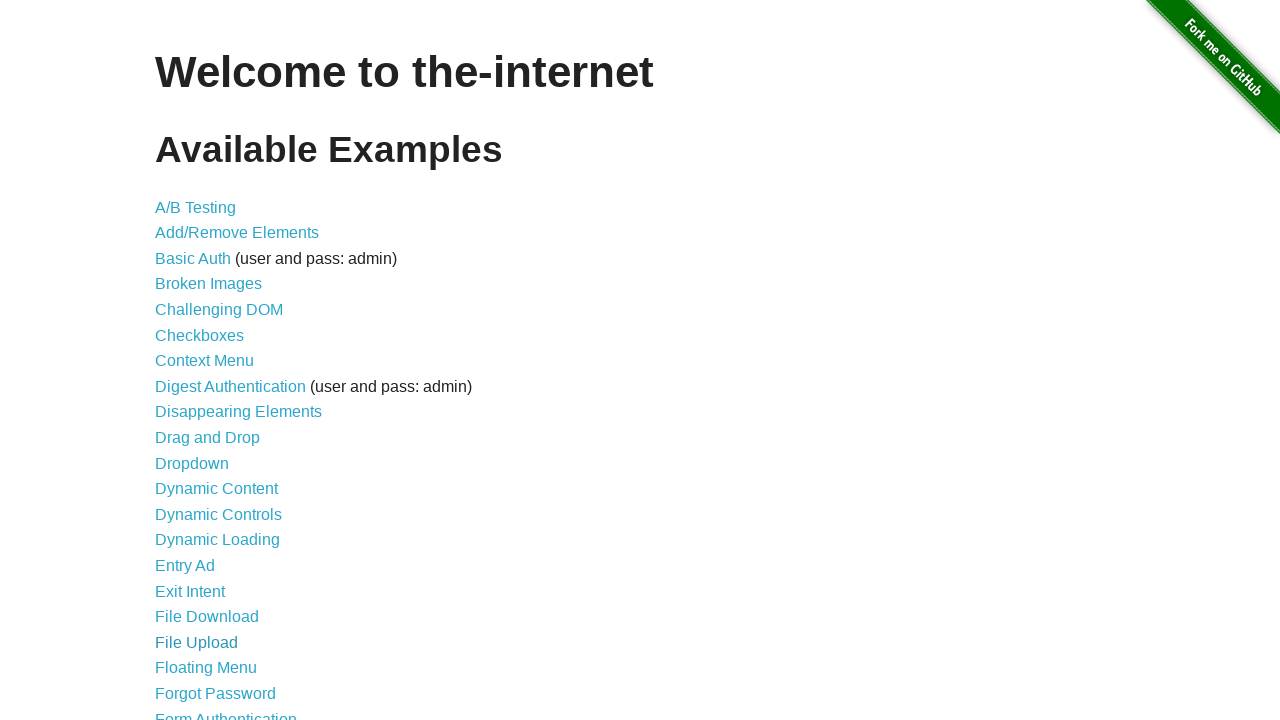

Waited for homepage links to load
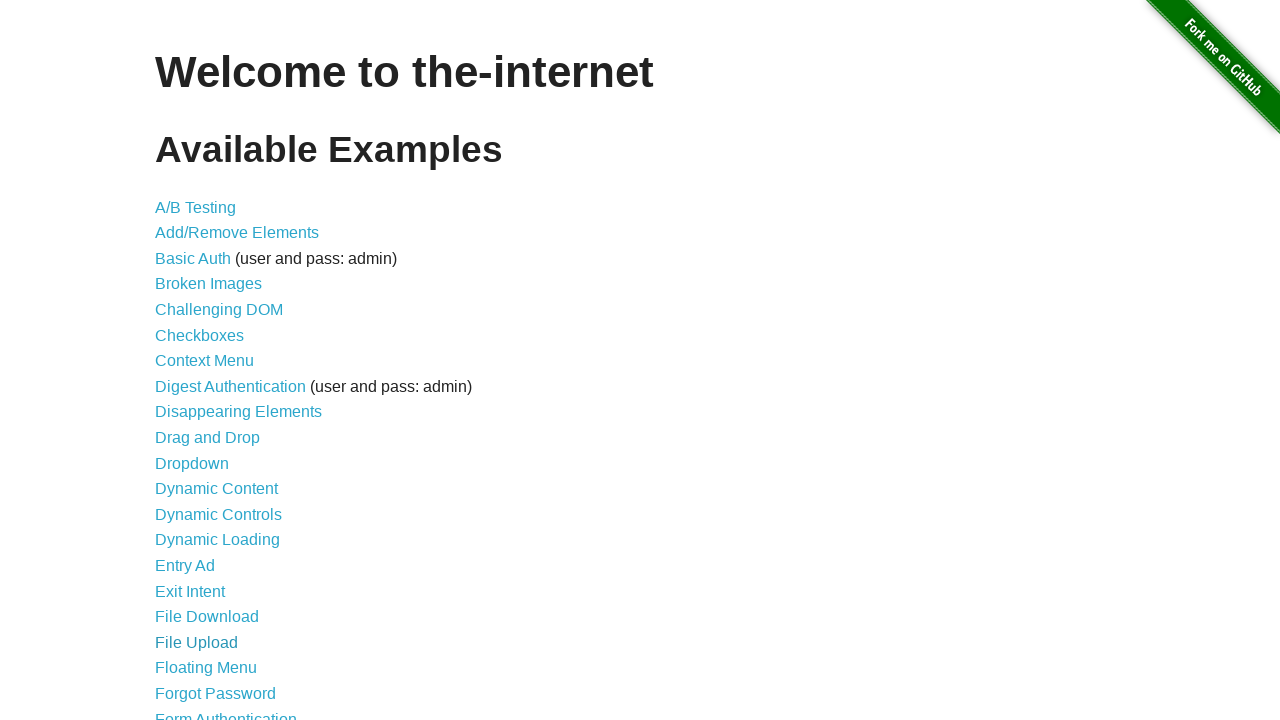

Re-located link at index 18 to avoid stale reference
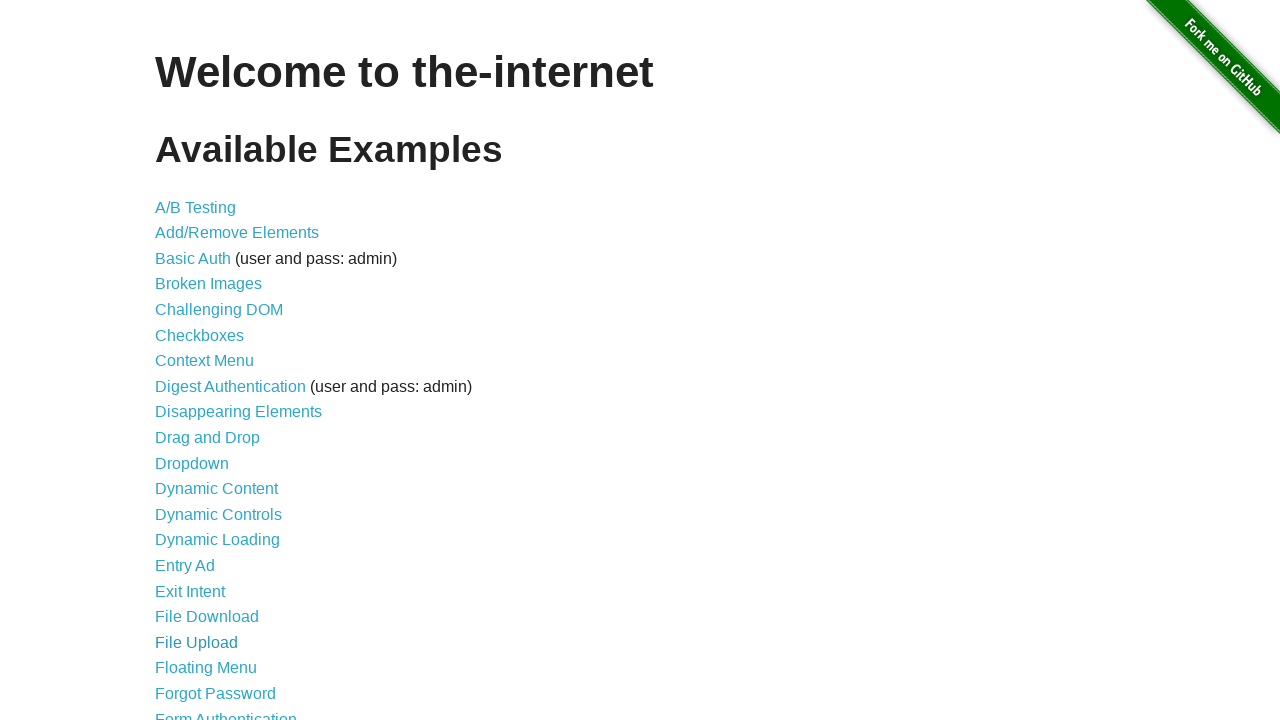

Verified link is visible and enabled: Floating Menu
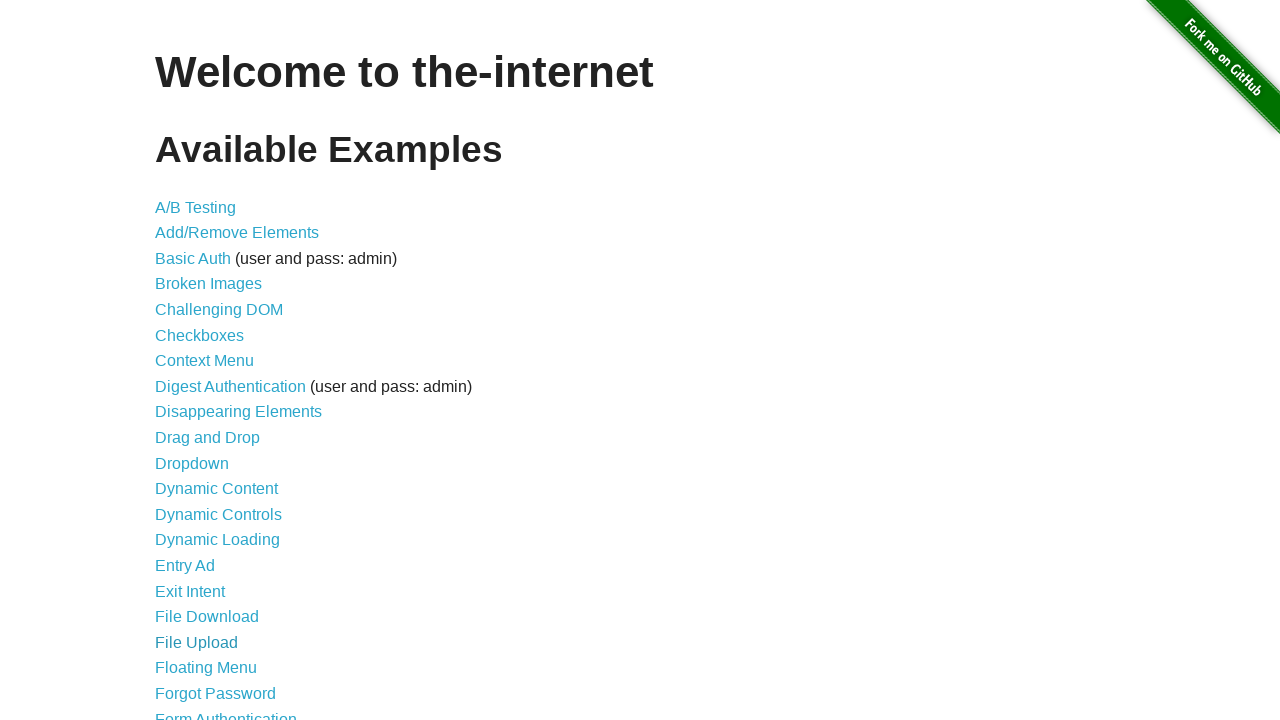

Retrieved href attribute: /floating_menu
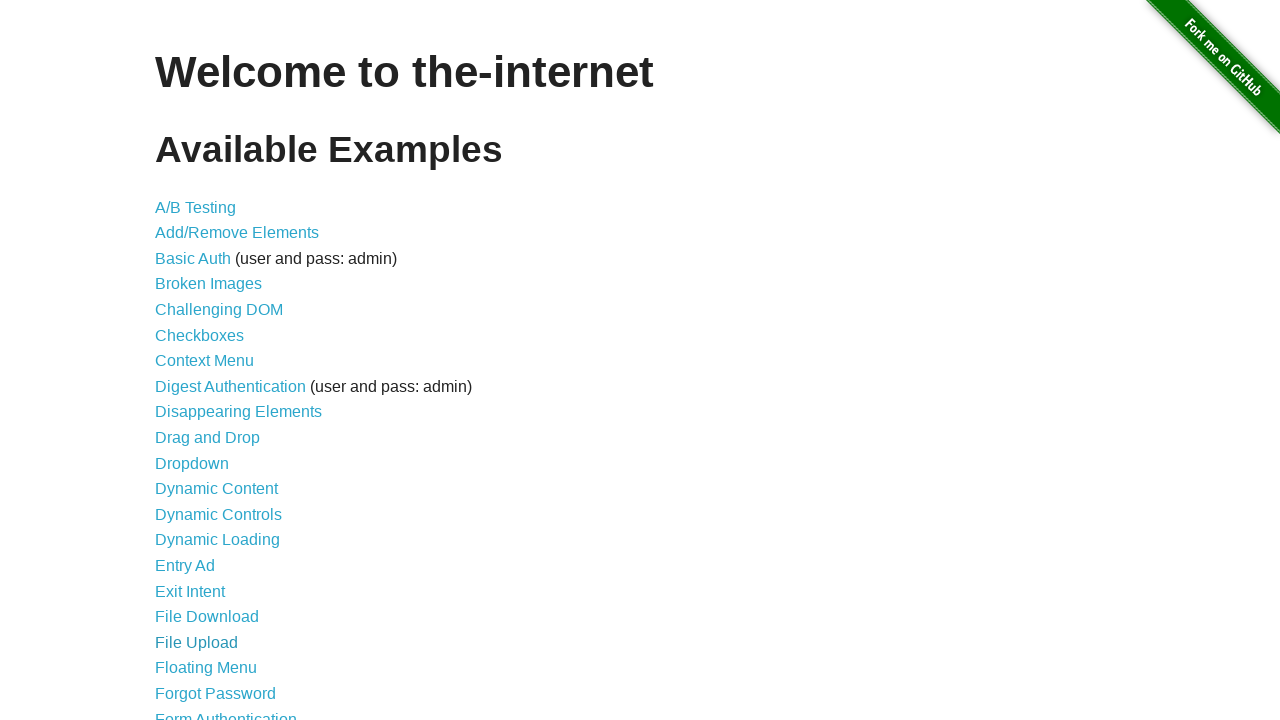

Clicked link: Floating Menu (/floating_menu) at (206, 668) on ul li a >> nth=18
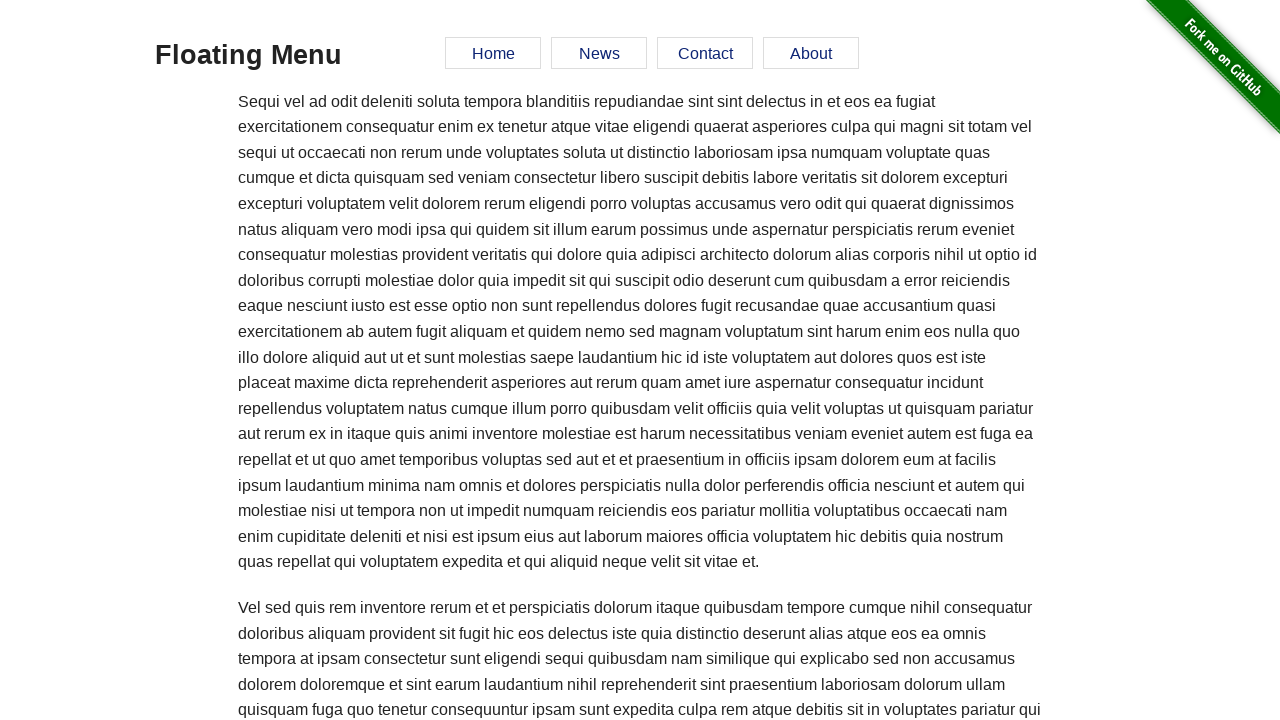

Navigated back to homepage
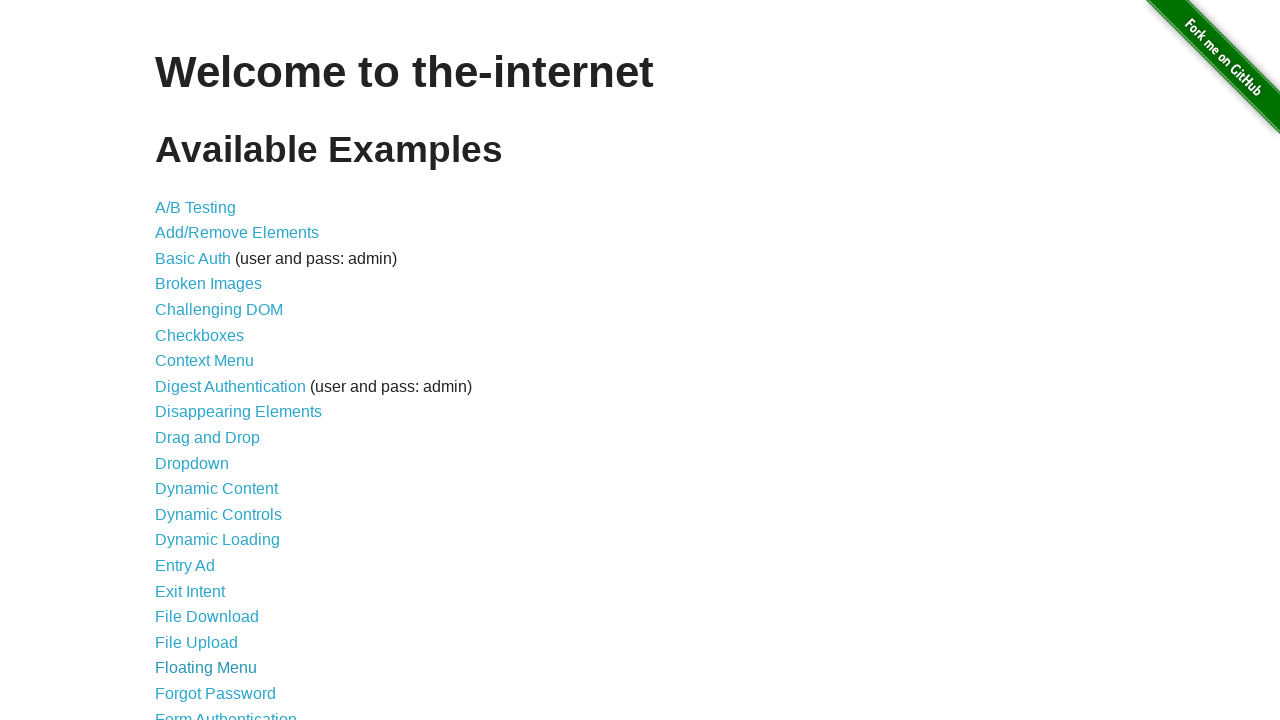

Waited for homepage links to load
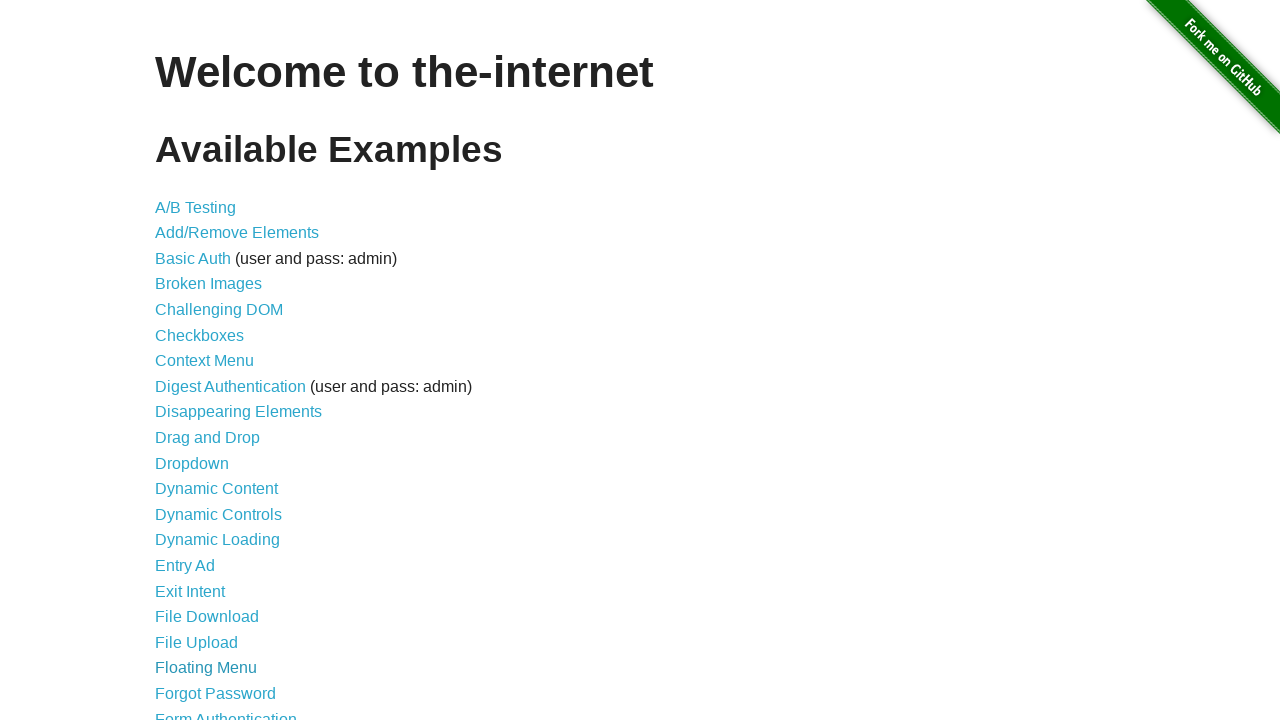

Re-located link at index 19 to avoid stale reference
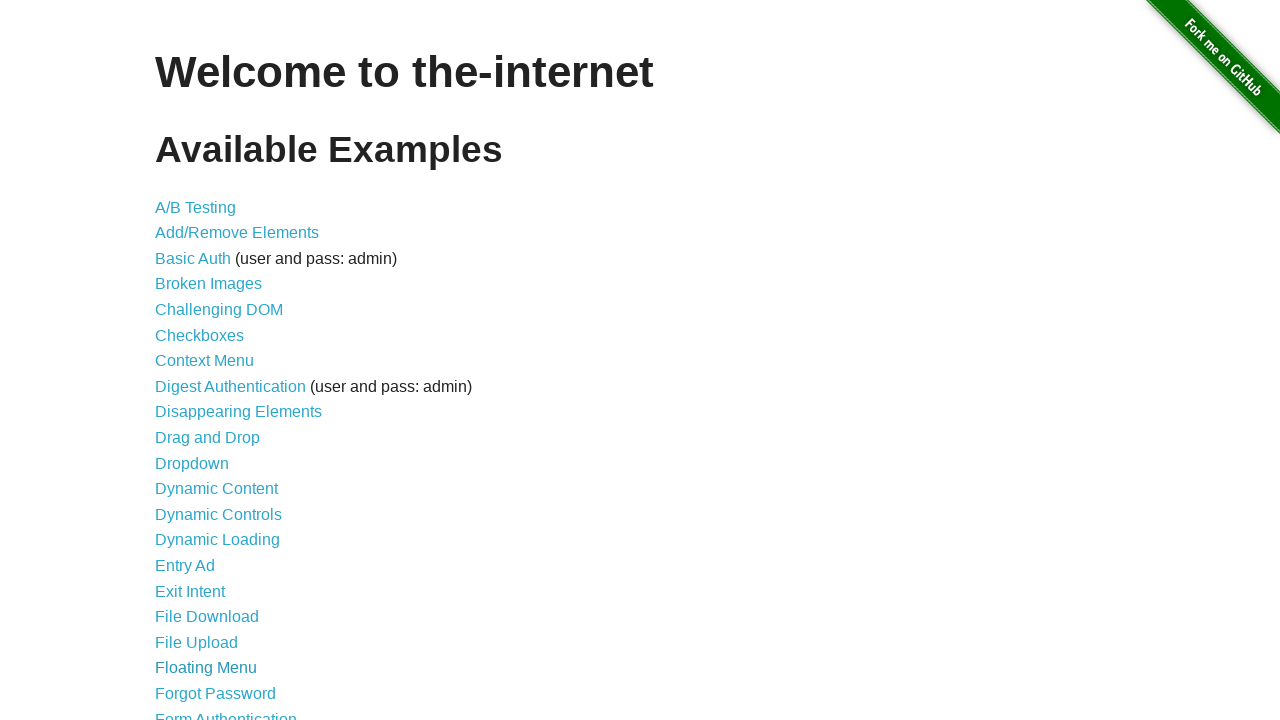

Verified link is visible and enabled: Forgot Password
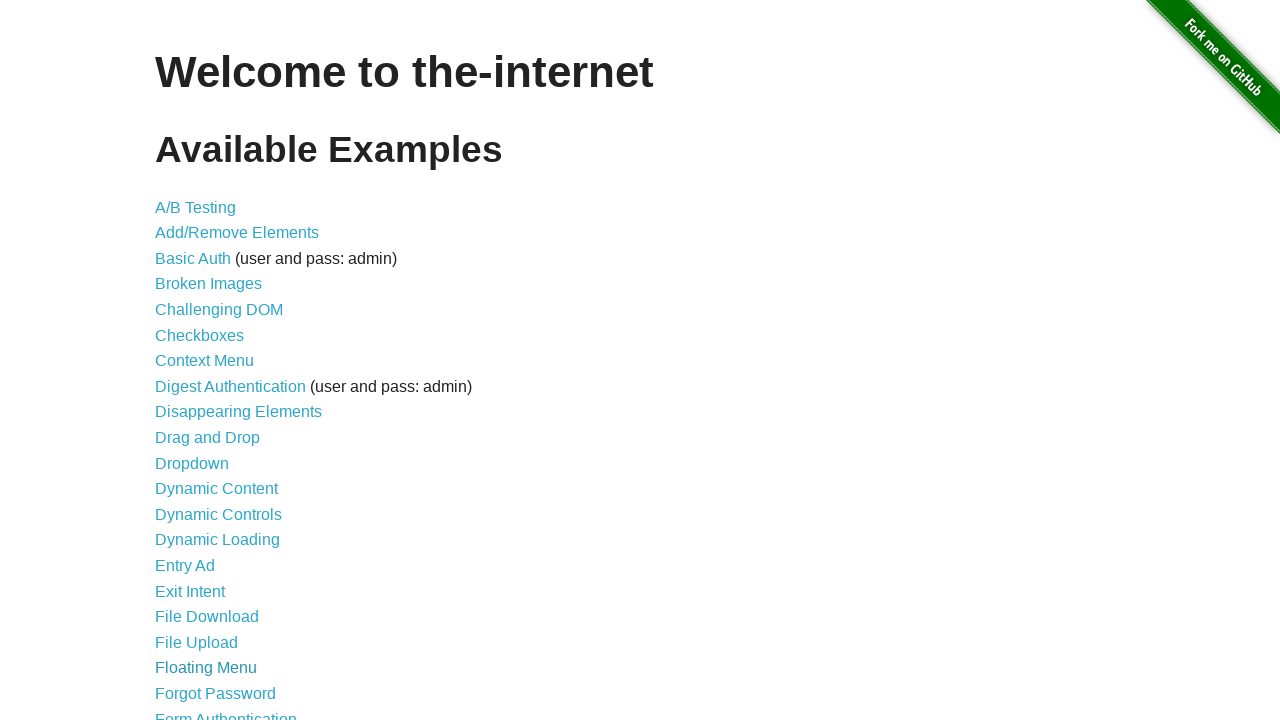

Retrieved href attribute: /forgot_password
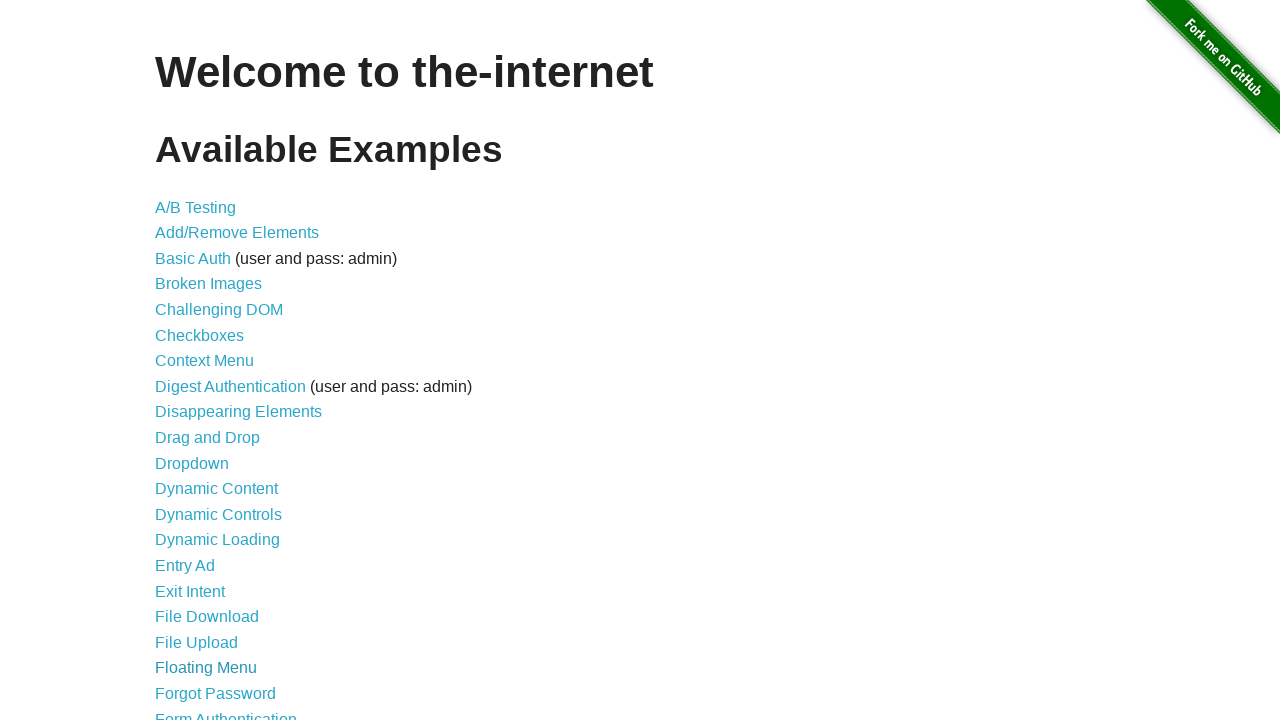

Clicked link: Forgot Password (/forgot_password) at (216, 693) on ul li a >> nth=19
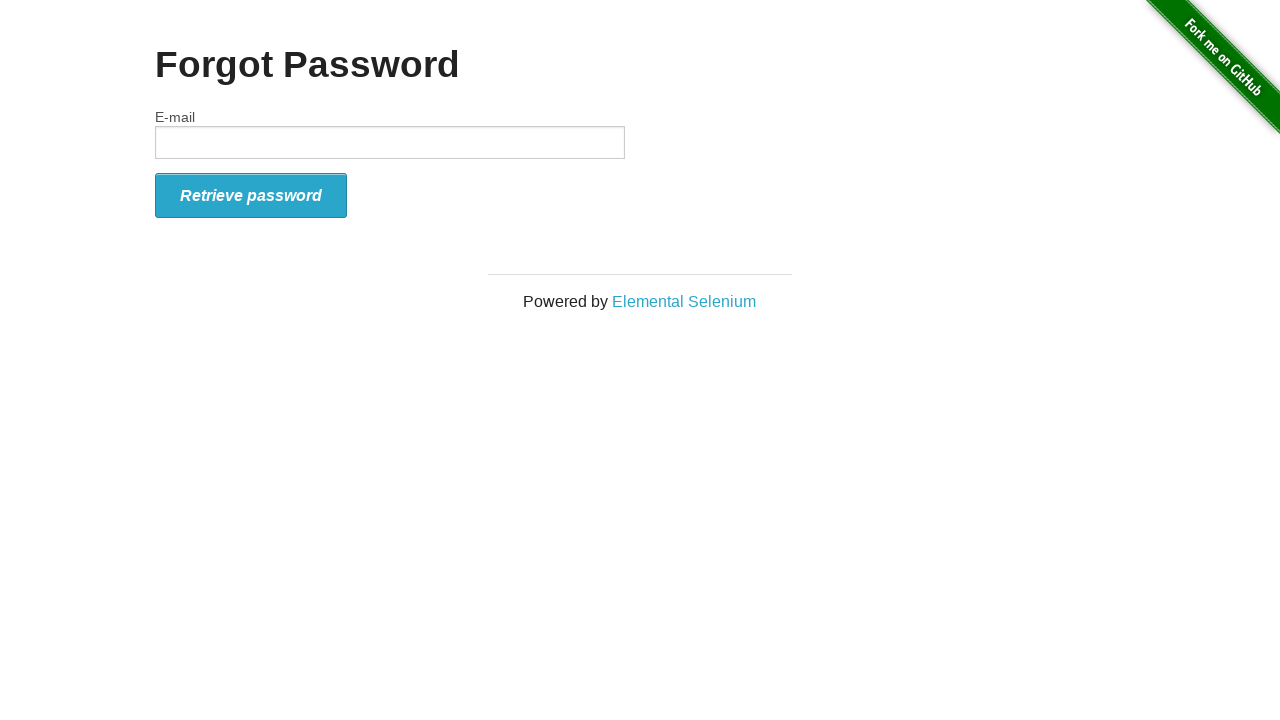

Navigated back to homepage
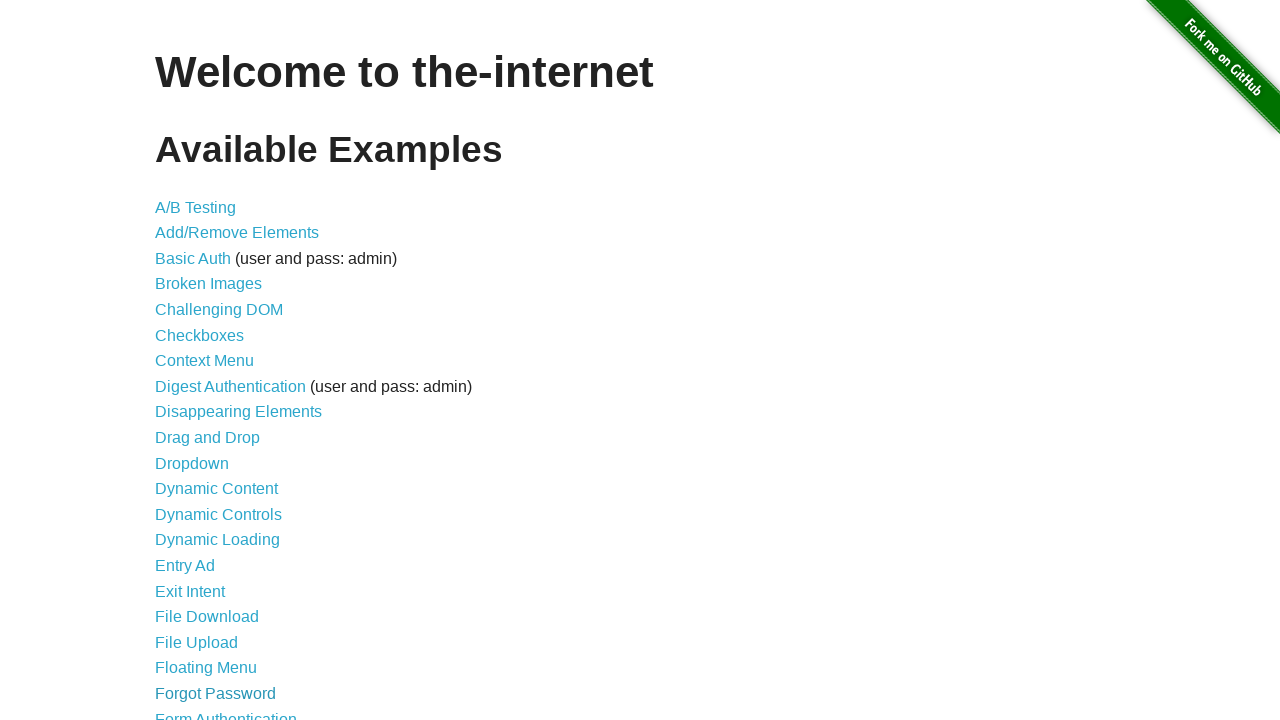

Waited for homepage links to load
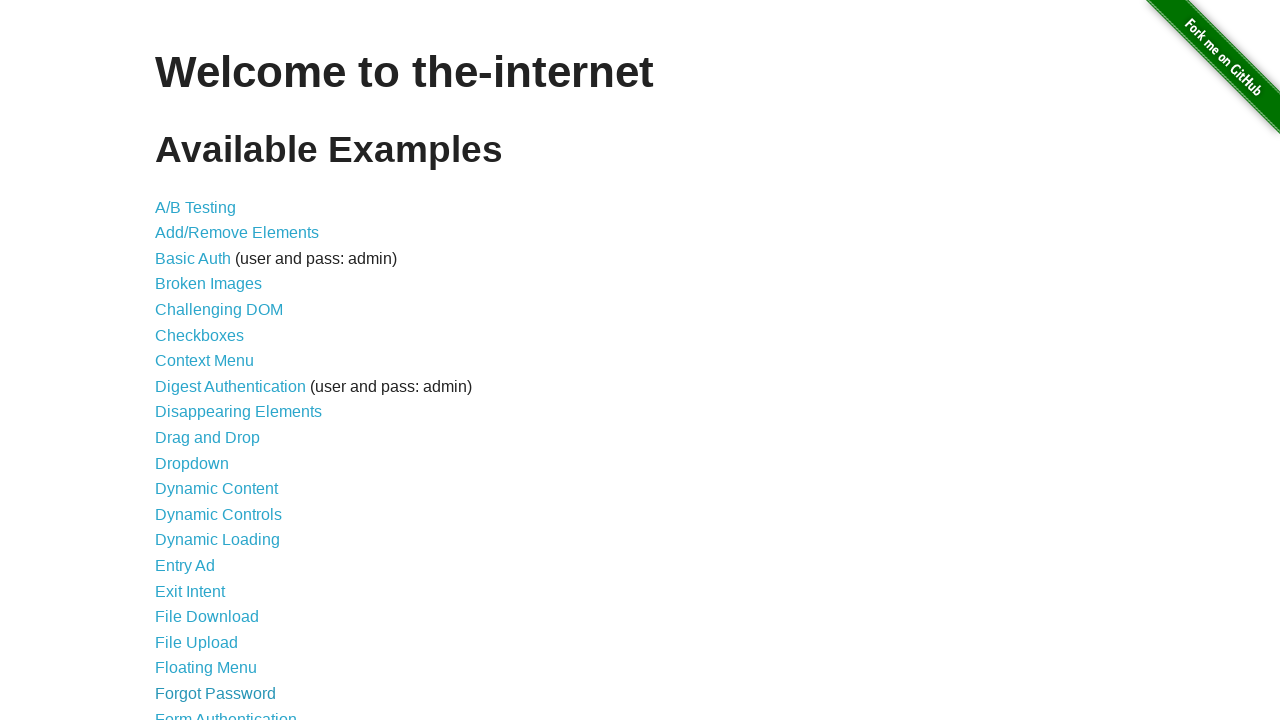

Re-located link at index 20 to avoid stale reference
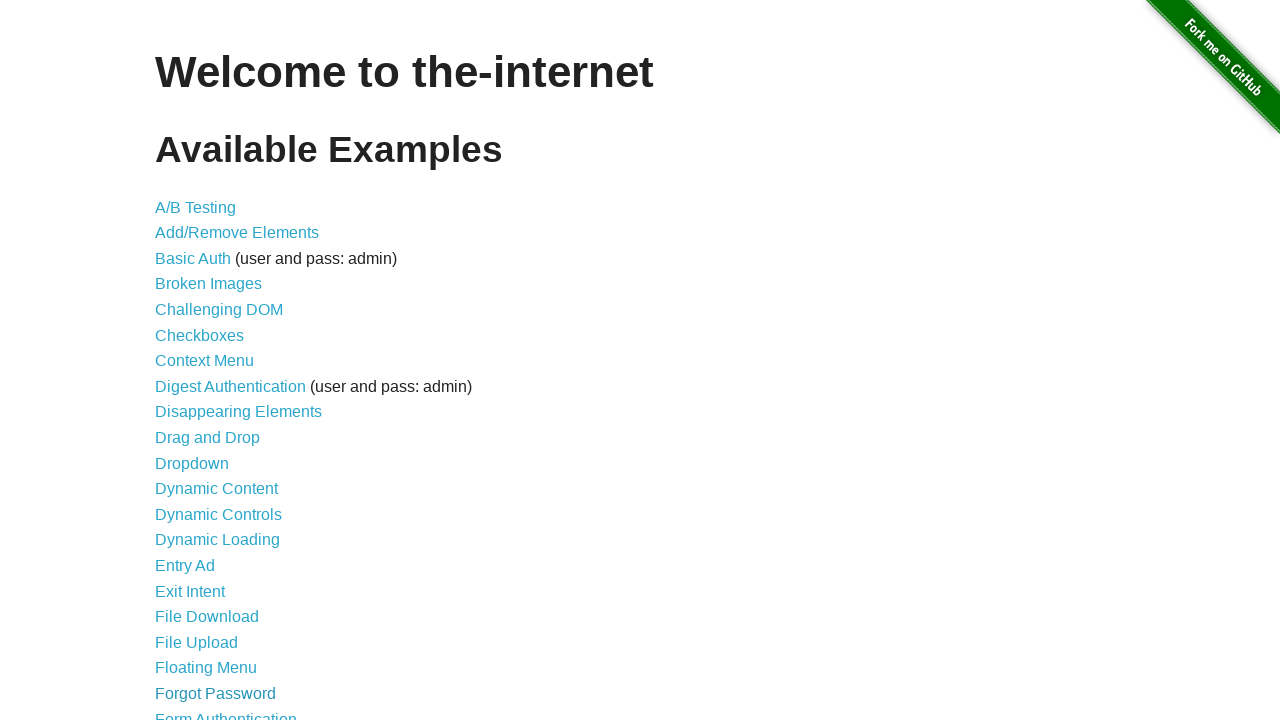

Verified link is visible and enabled: Form Authentication
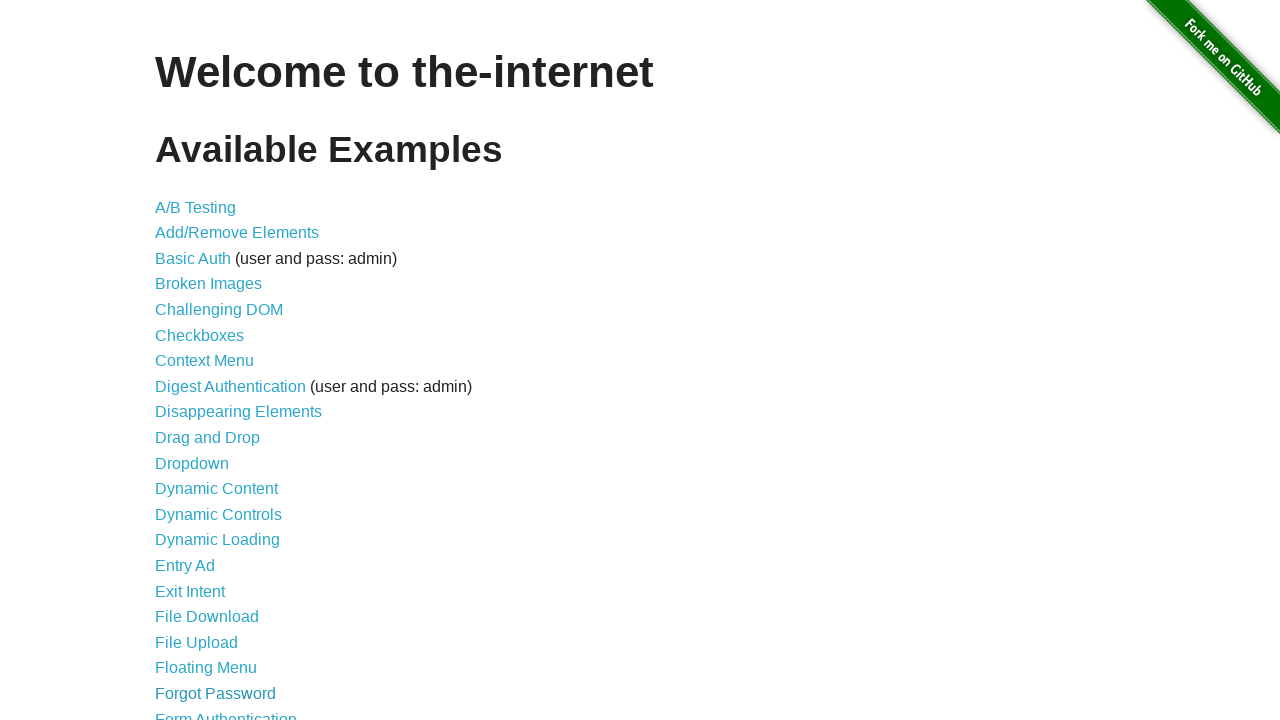

Retrieved href attribute: /login
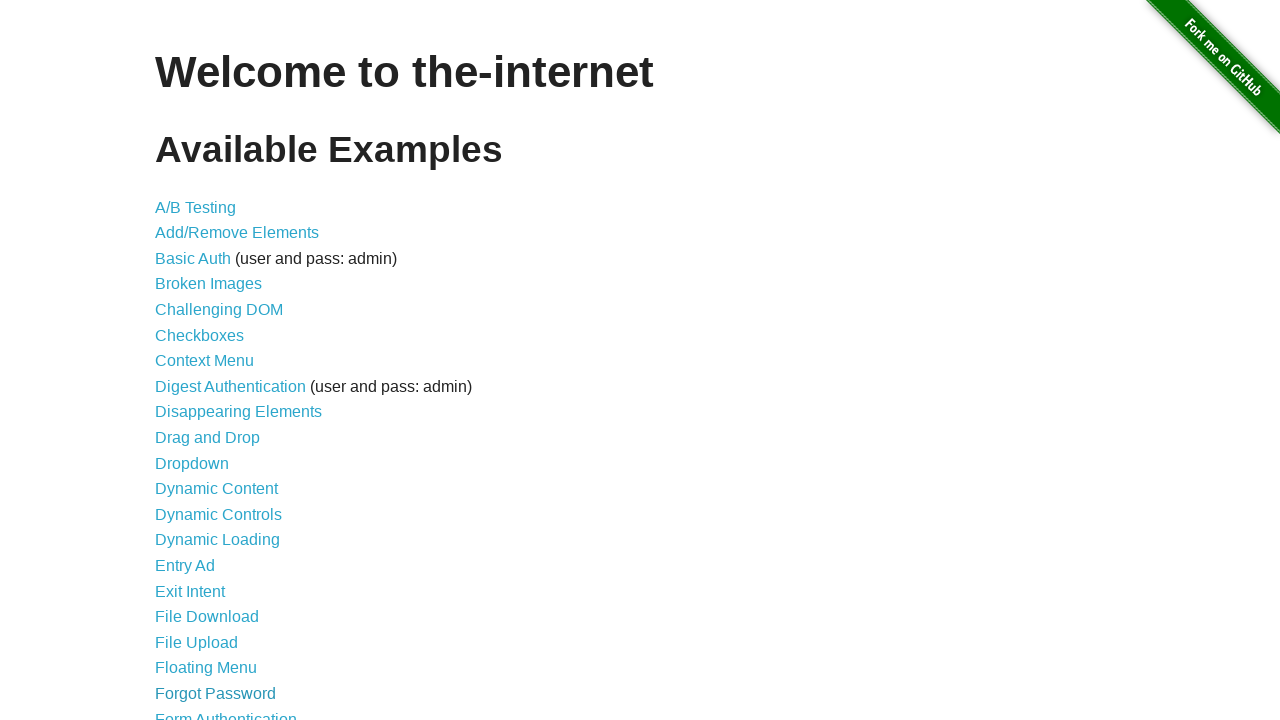

Clicked link: Form Authentication (/login) at (226, 712) on ul li a >> nth=20
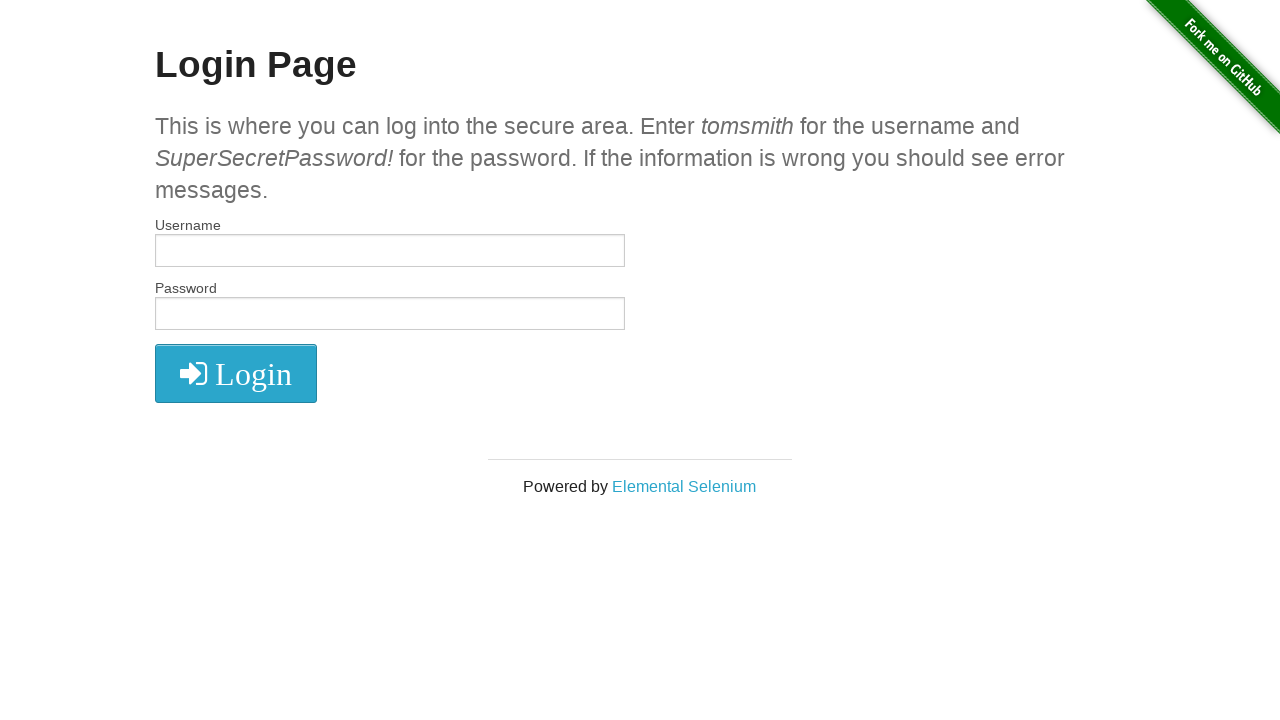

Navigated back to homepage
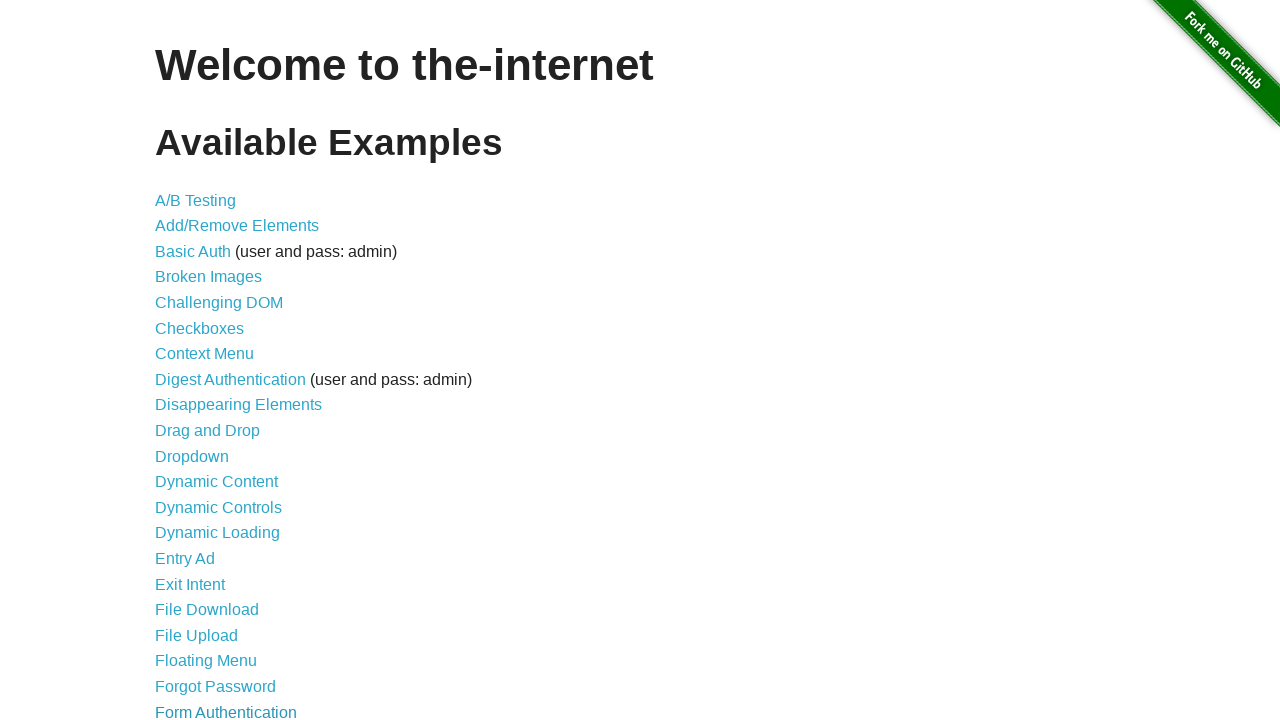

Waited for homepage links to load
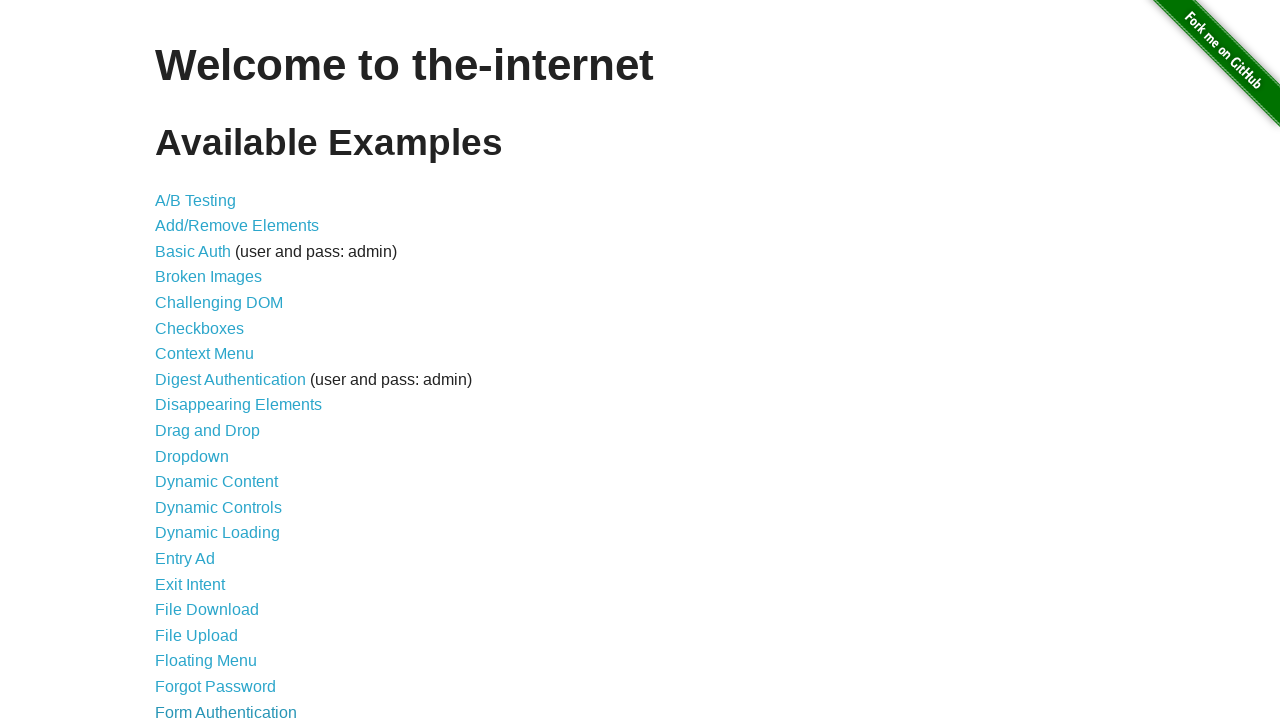

Re-located link at index 21 to avoid stale reference
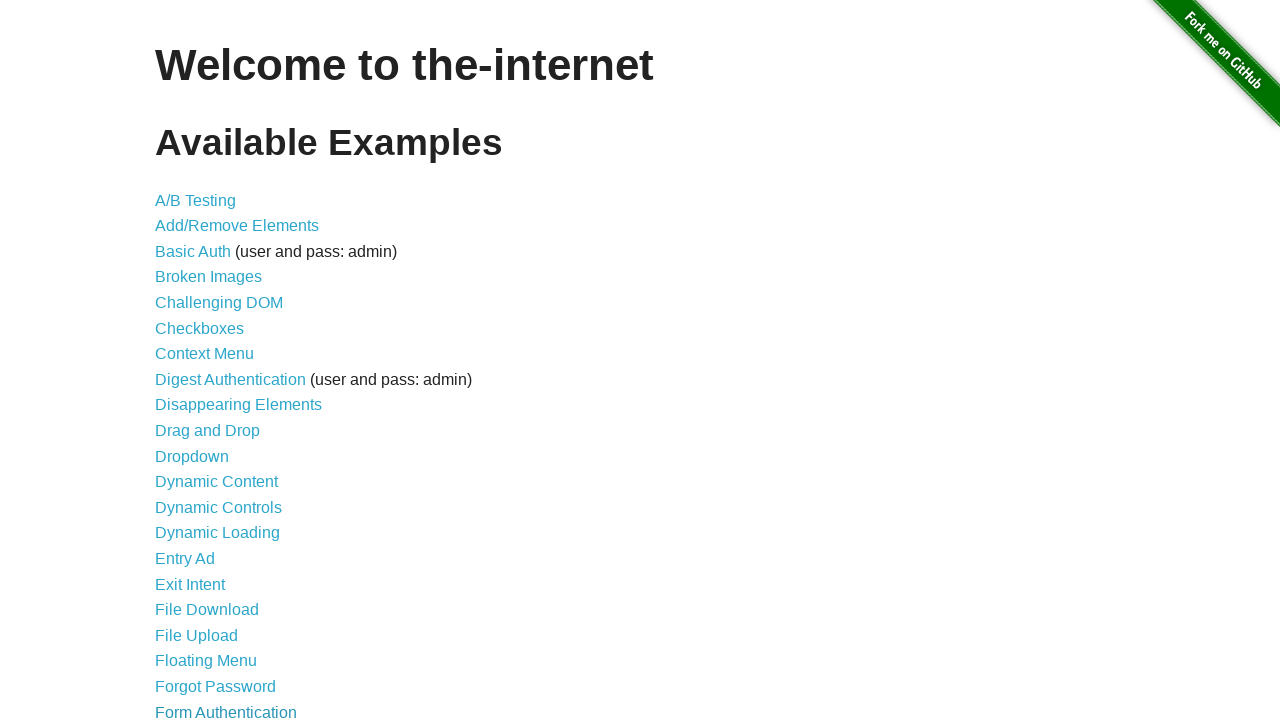

Verified link is visible and enabled: Frames
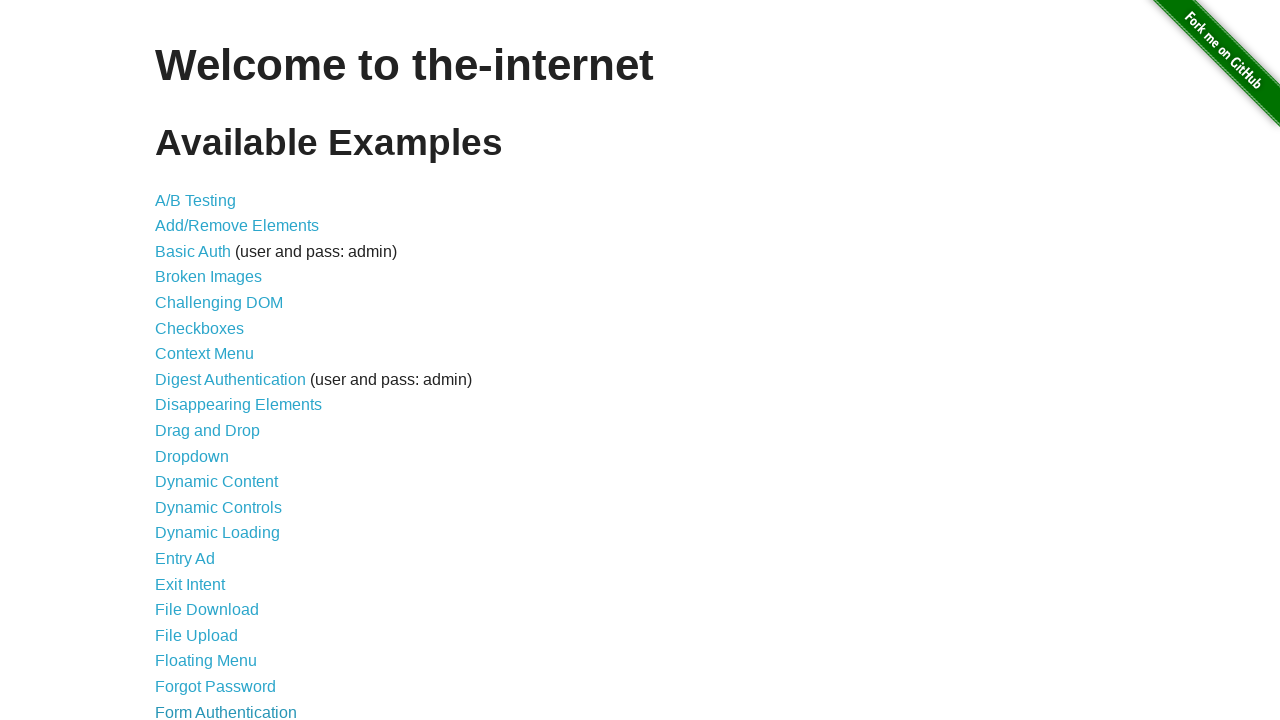

Retrieved href attribute: /frames
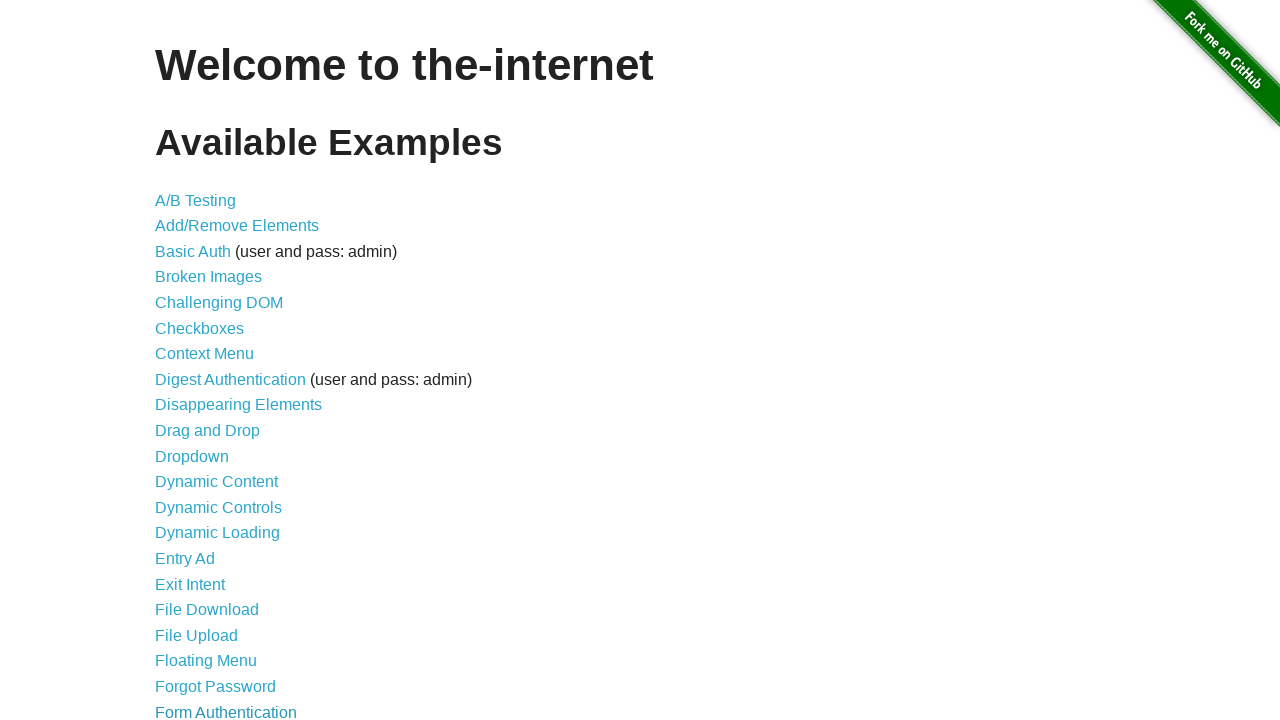

Clicked link: Frames (/frames) at (182, 361) on ul li a >> nth=21
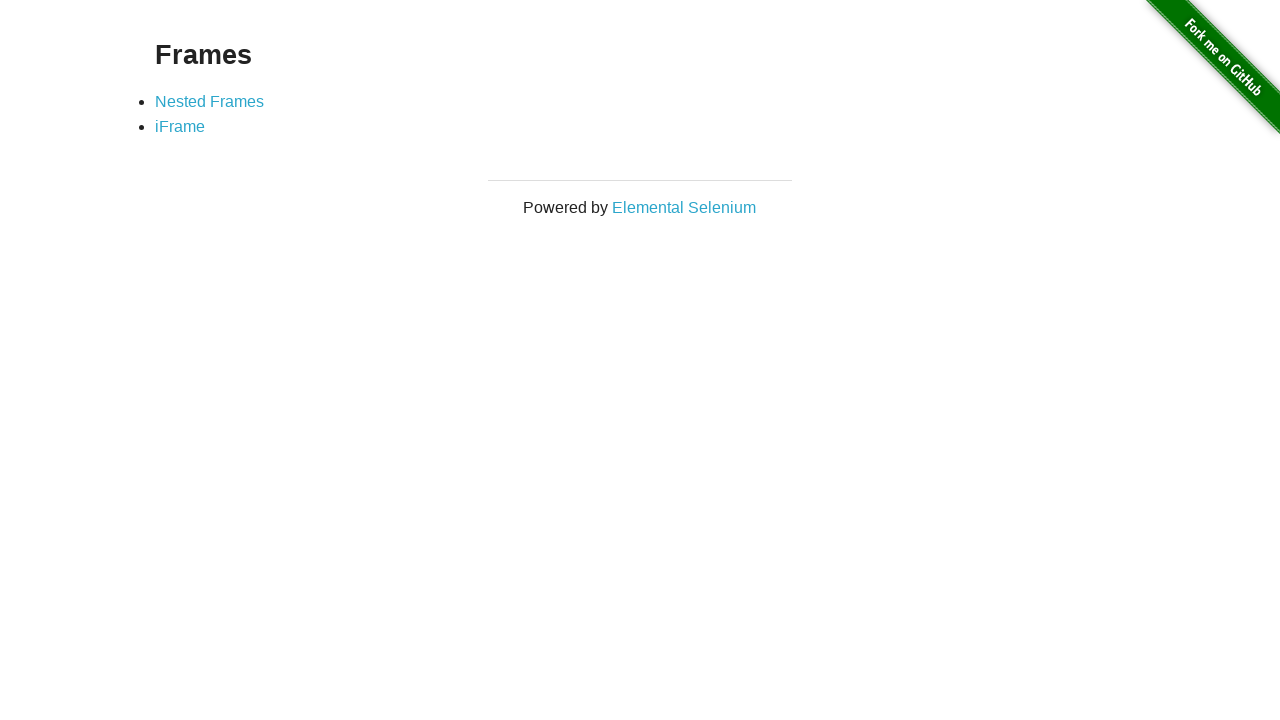

Navigated back to homepage
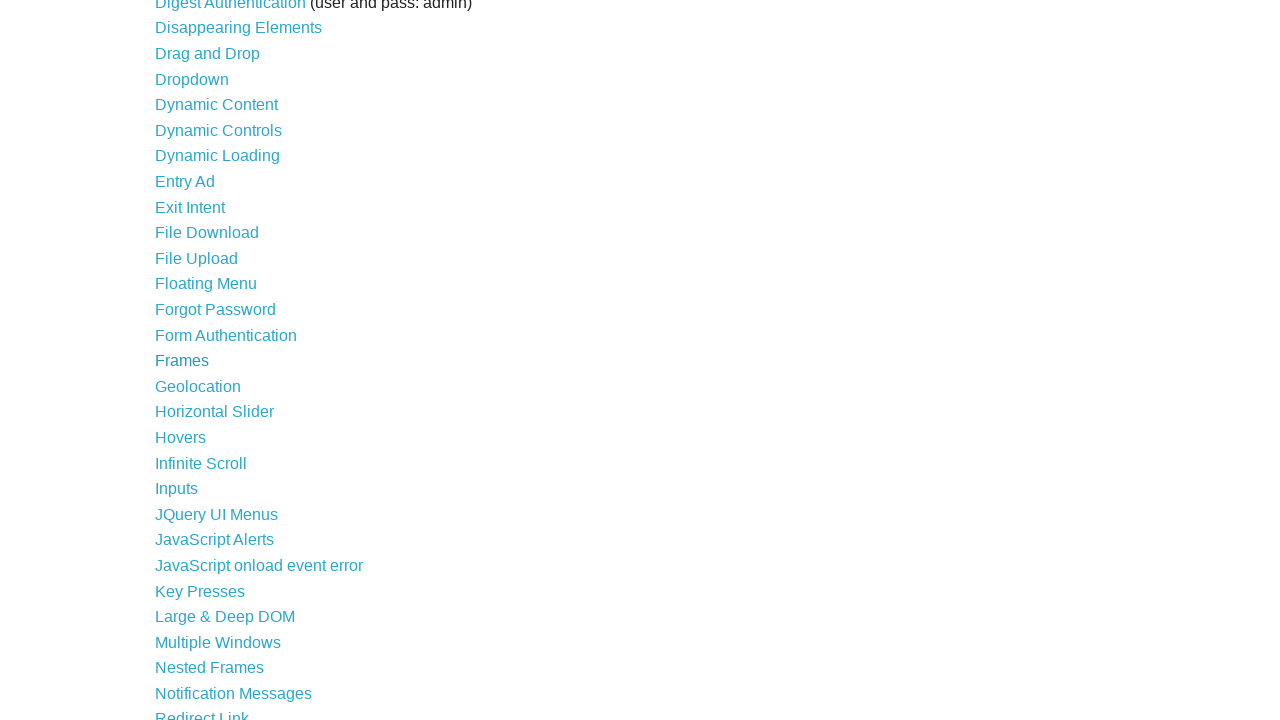

Waited for homepage links to load
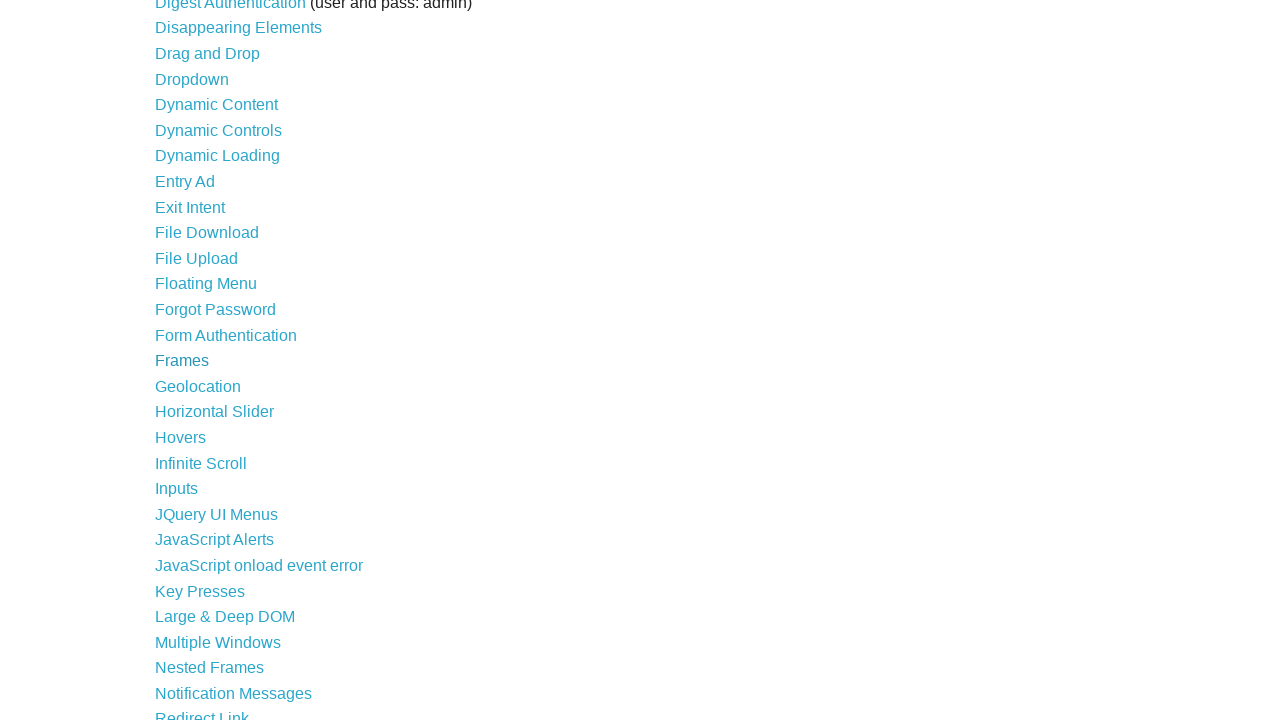

Re-located link at index 22 to avoid stale reference
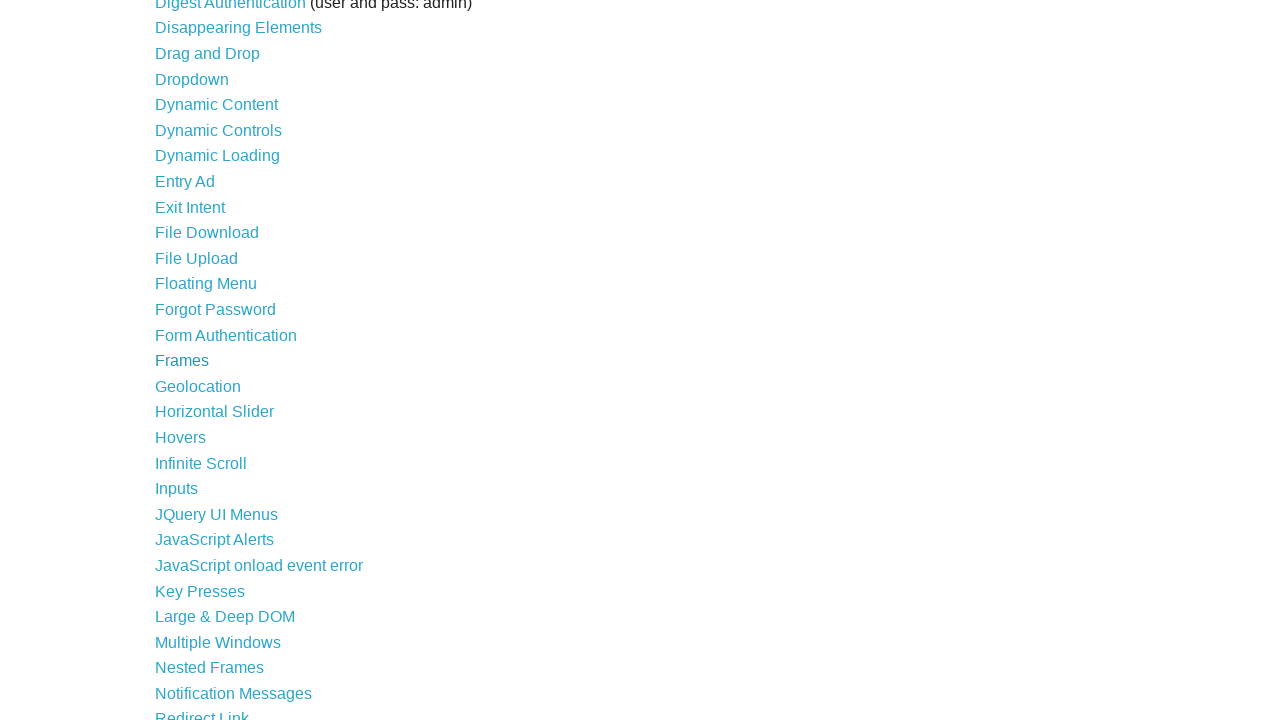

Verified link is visible and enabled: Geolocation
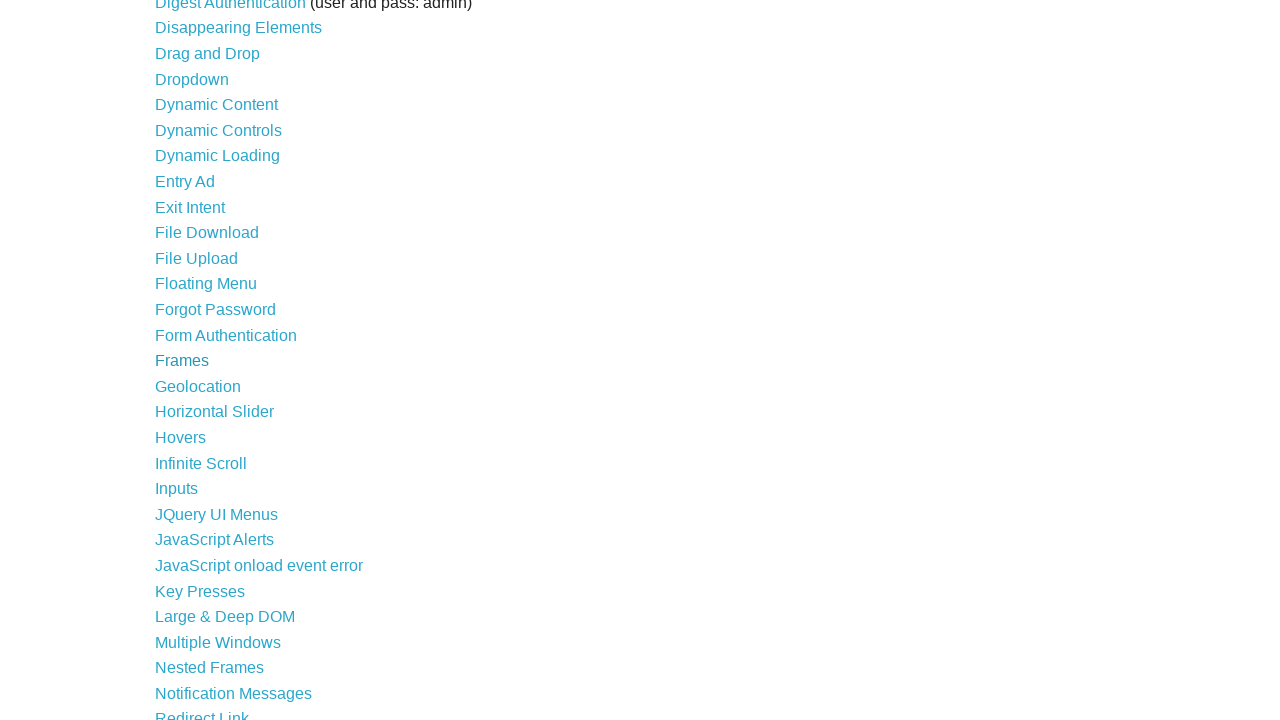

Retrieved href attribute: /geolocation
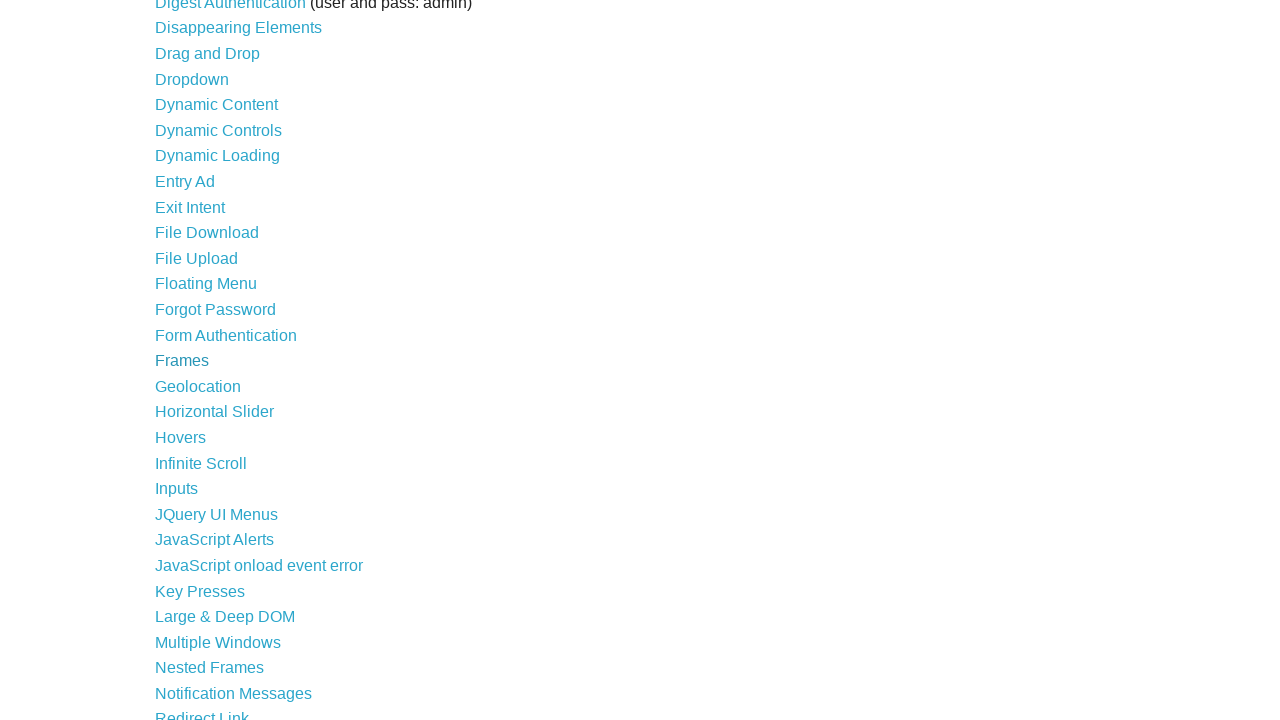

Clicked link: Geolocation (/geolocation) at (198, 386) on ul li a >> nth=22
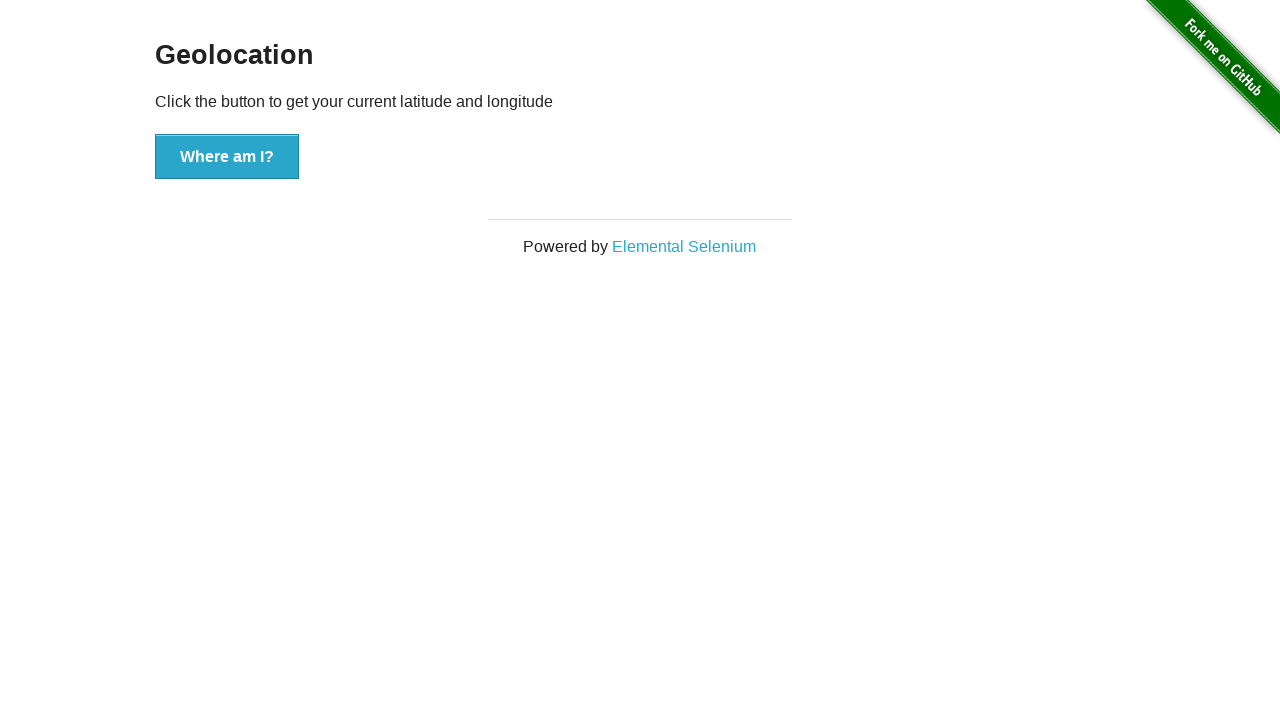

Navigated back to homepage
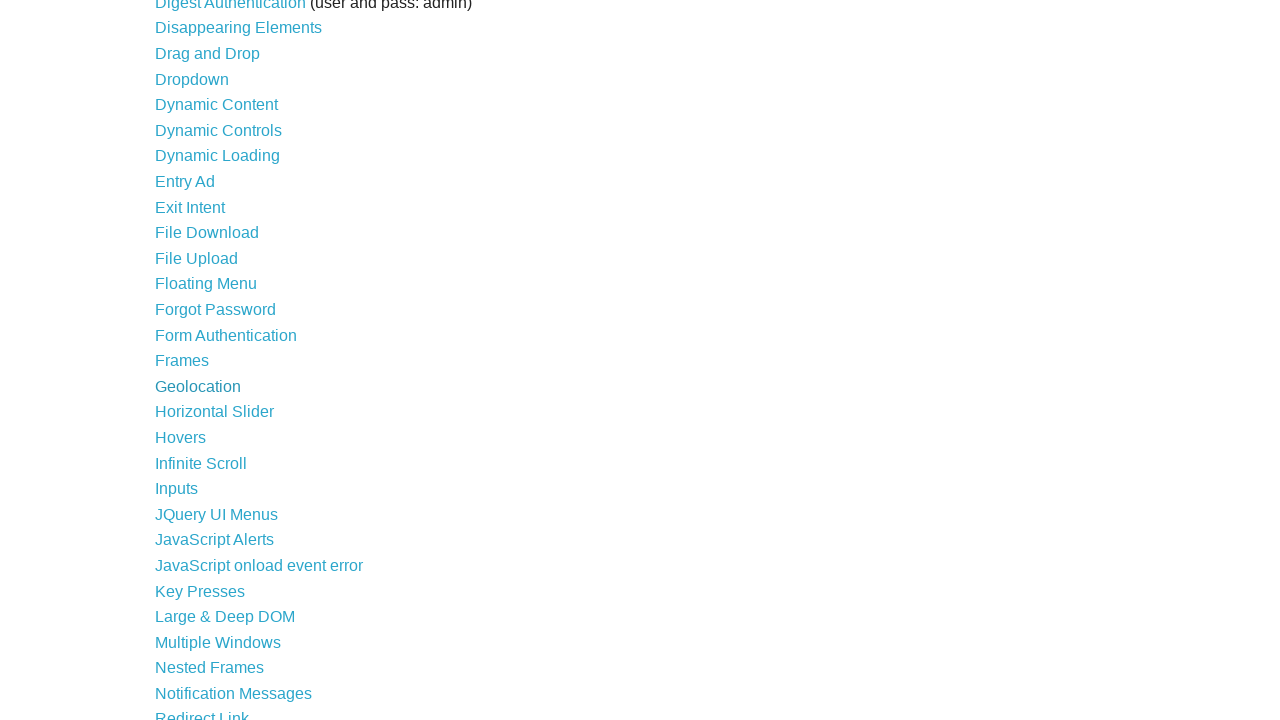

Waited for homepage links to load
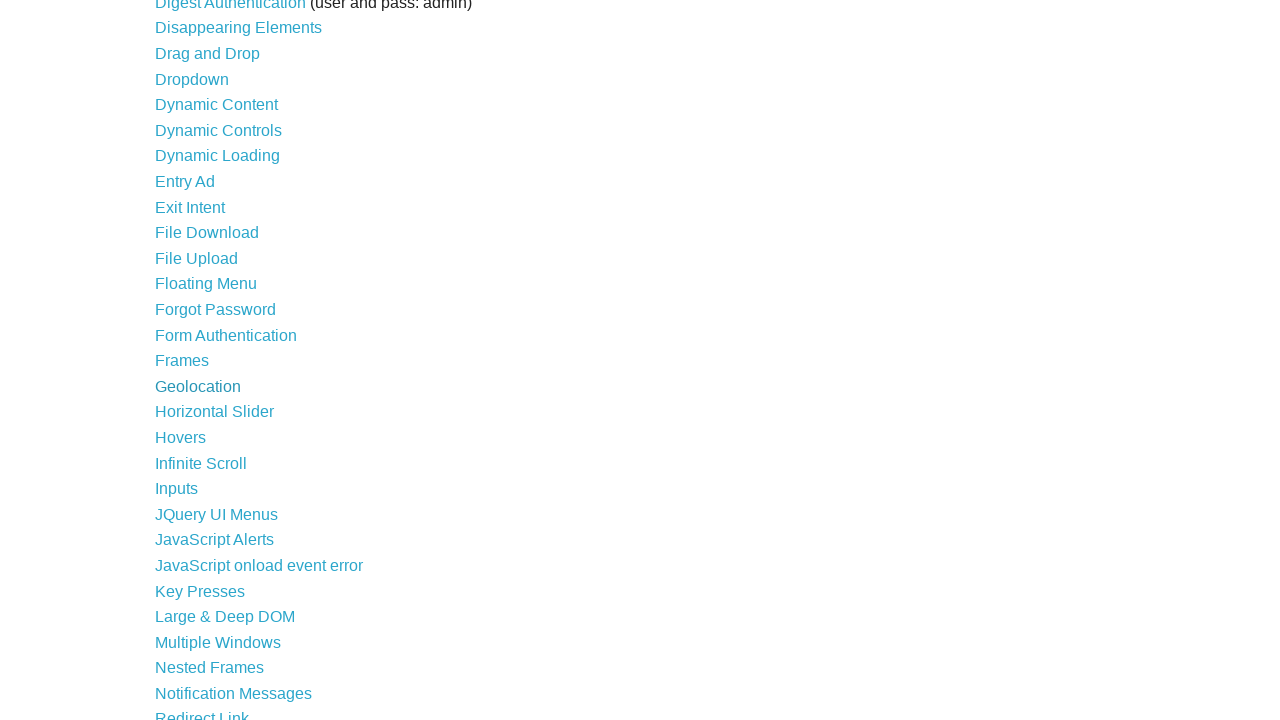

Re-located link at index 23 to avoid stale reference
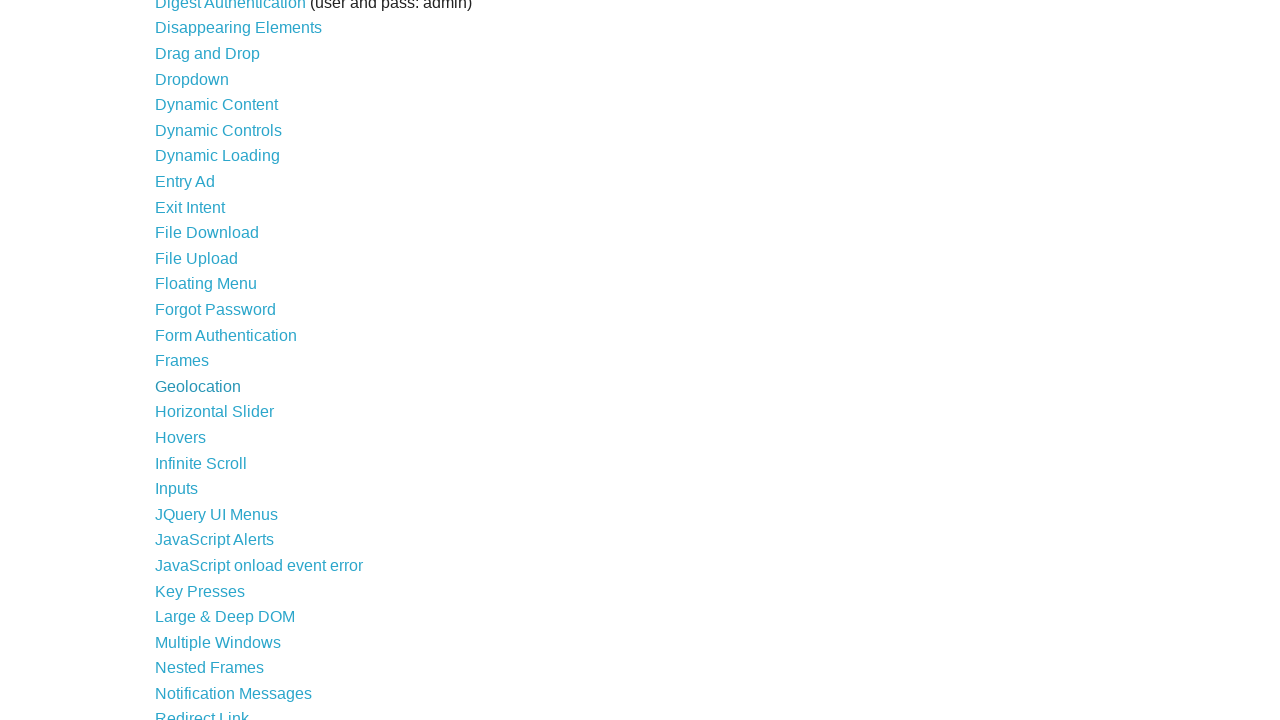

Verified link is visible and enabled: Horizontal Slider
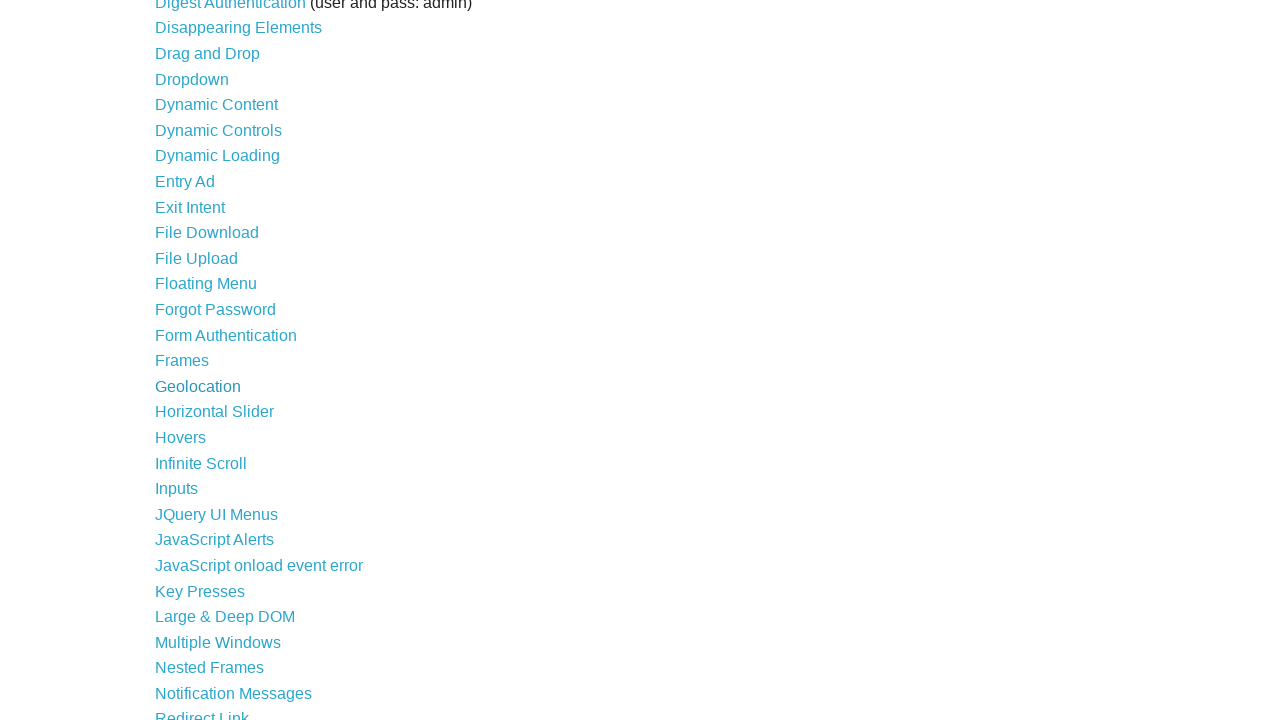

Retrieved href attribute: /horizontal_slider
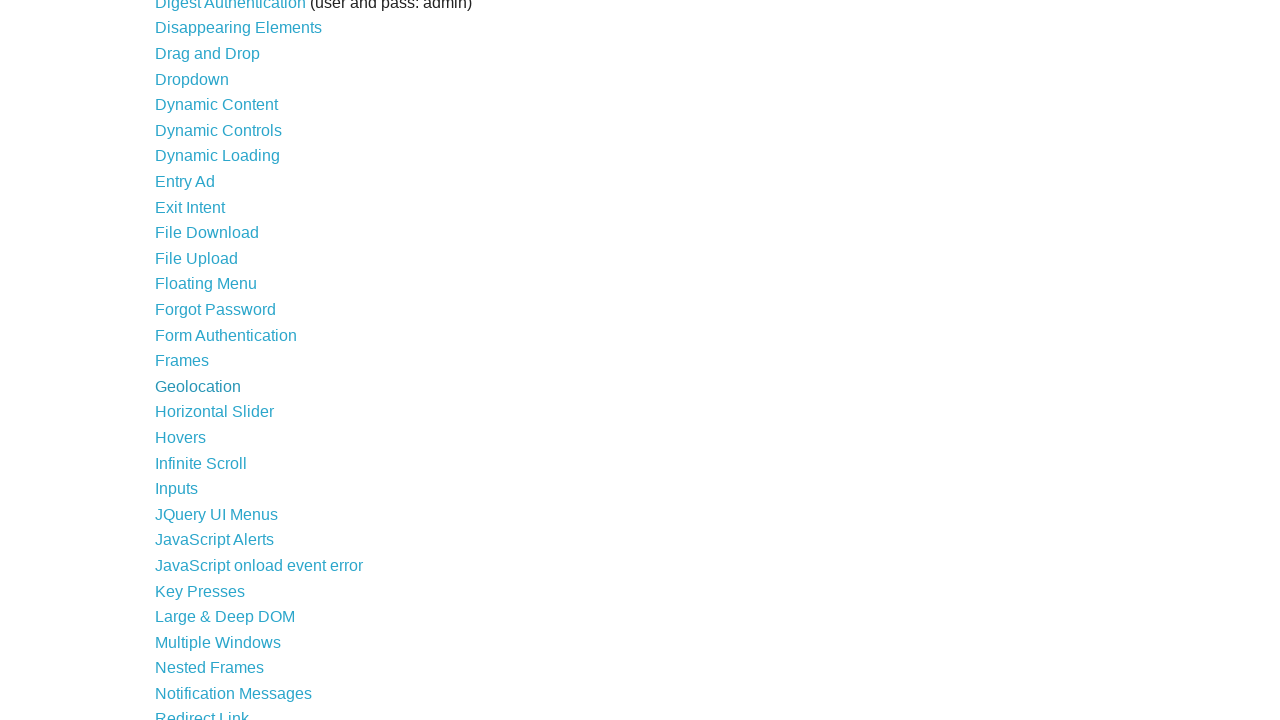

Clicked link: Horizontal Slider (/horizontal_slider) at (214, 412) on ul li a >> nth=23
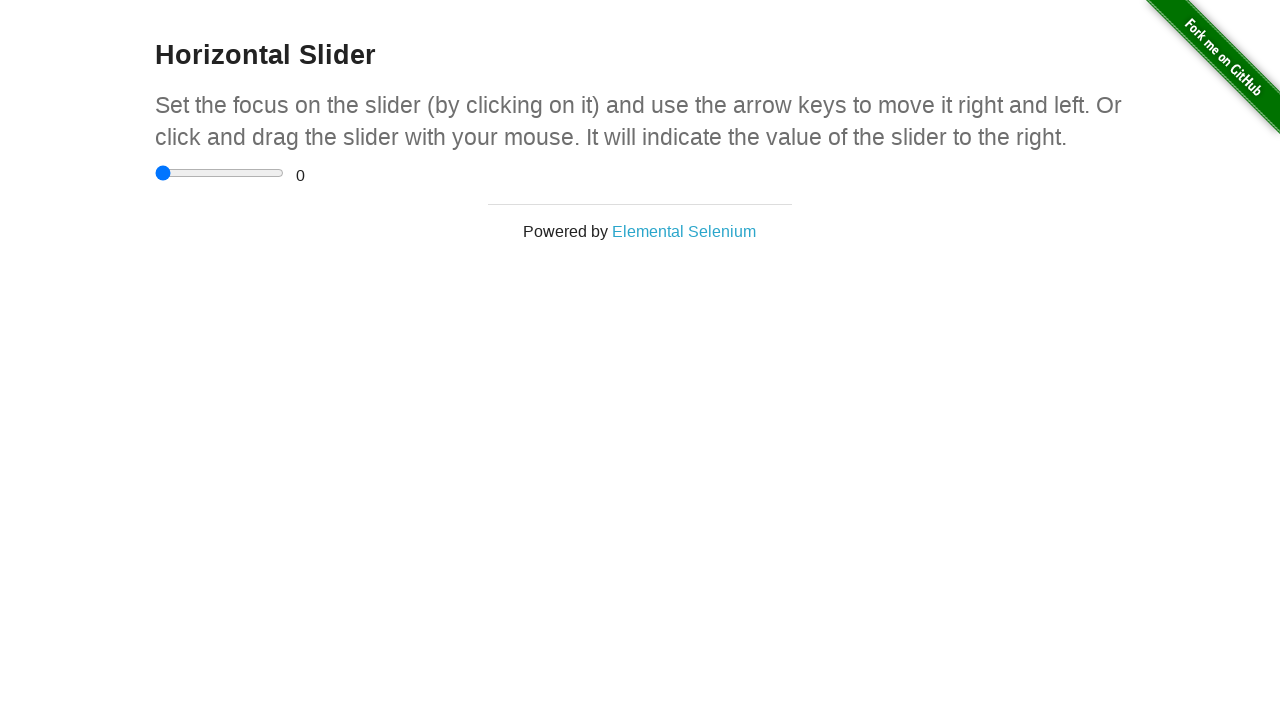

Navigated back to homepage
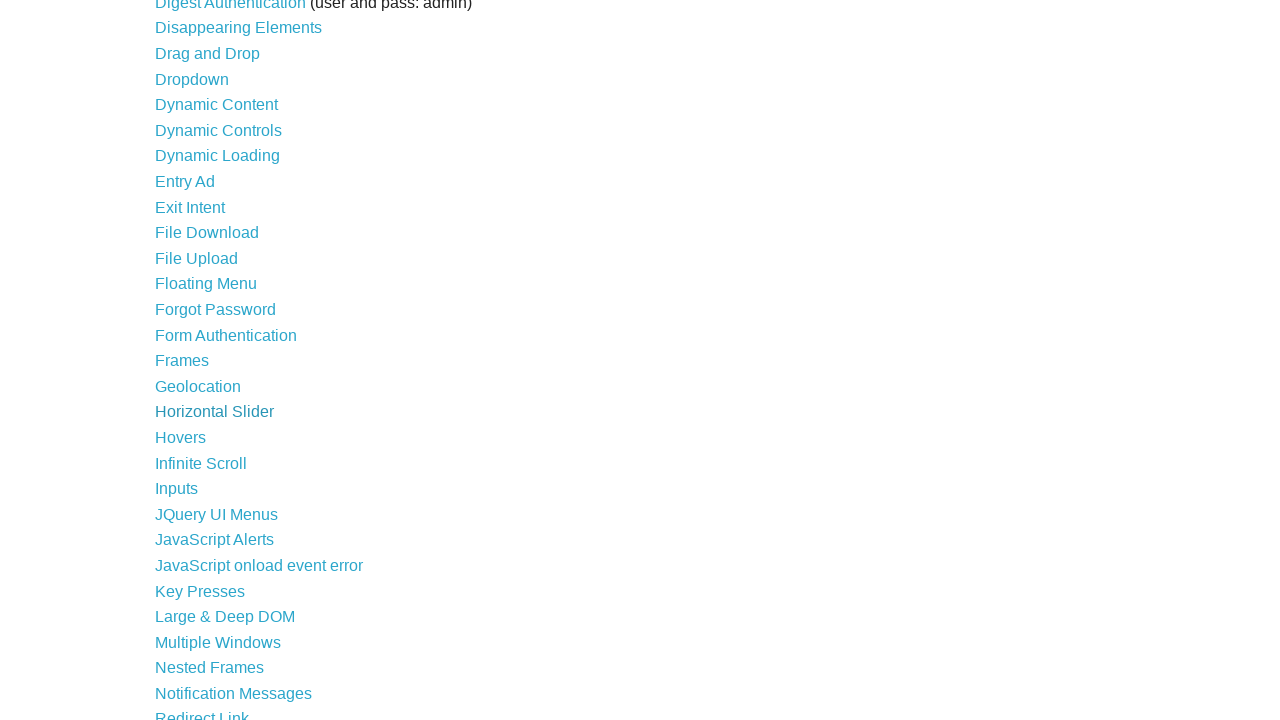

Waited for homepage links to load
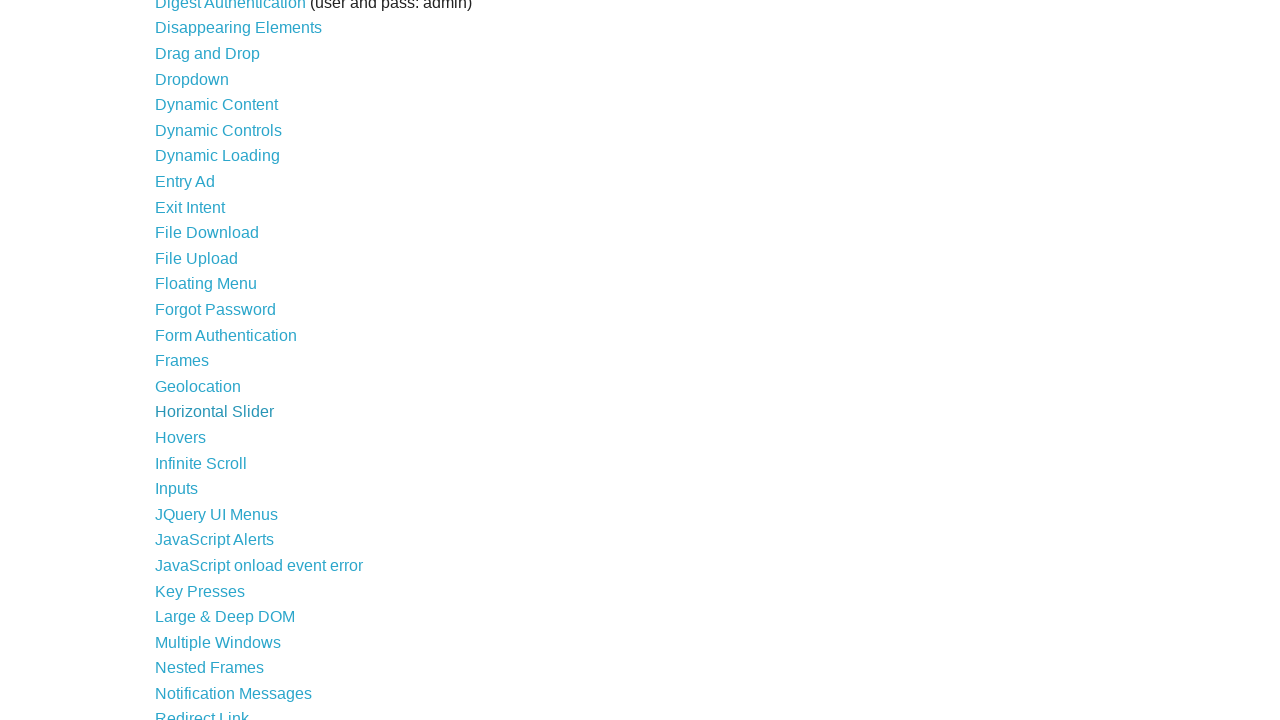

Re-located link at index 24 to avoid stale reference
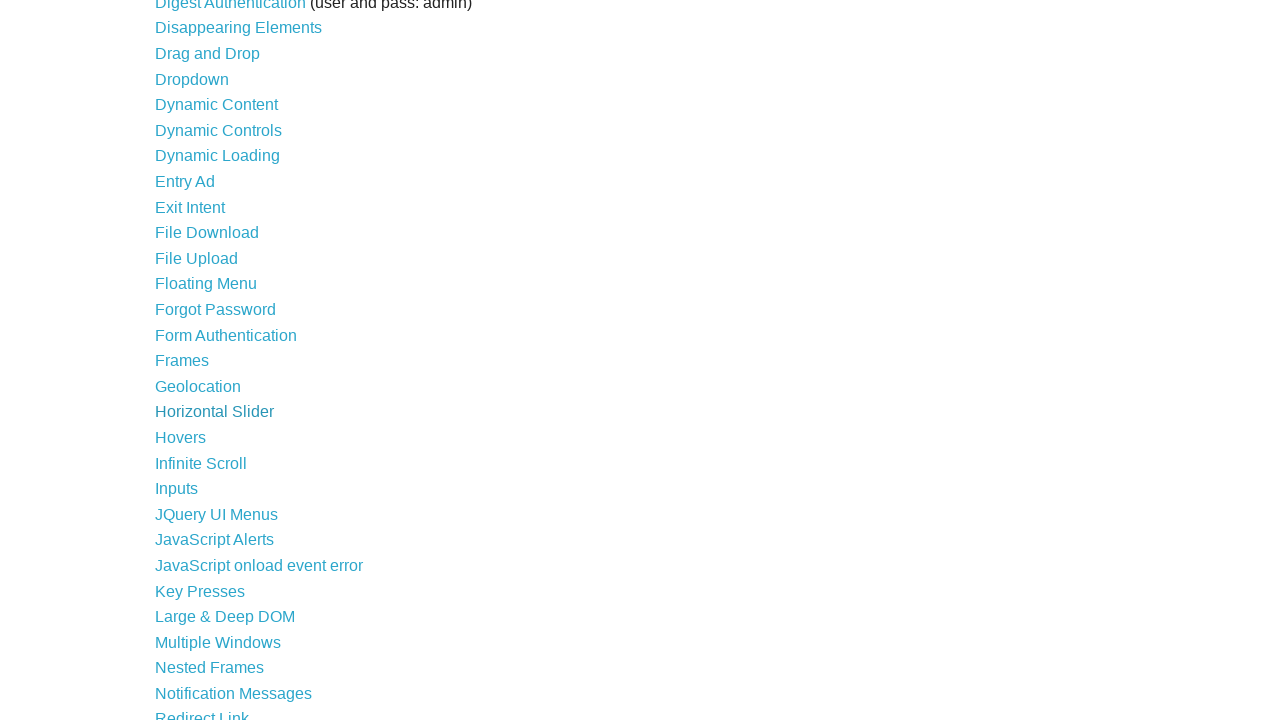

Verified link is visible and enabled: Hovers
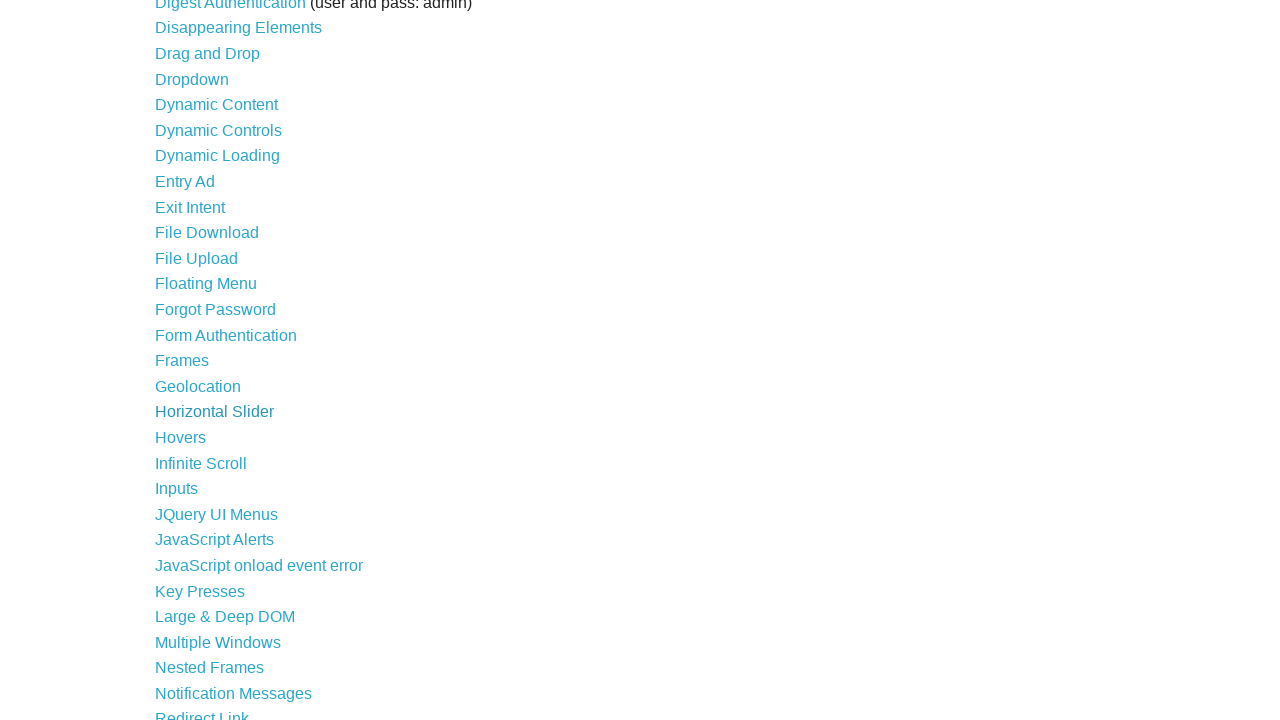

Retrieved href attribute: /hovers
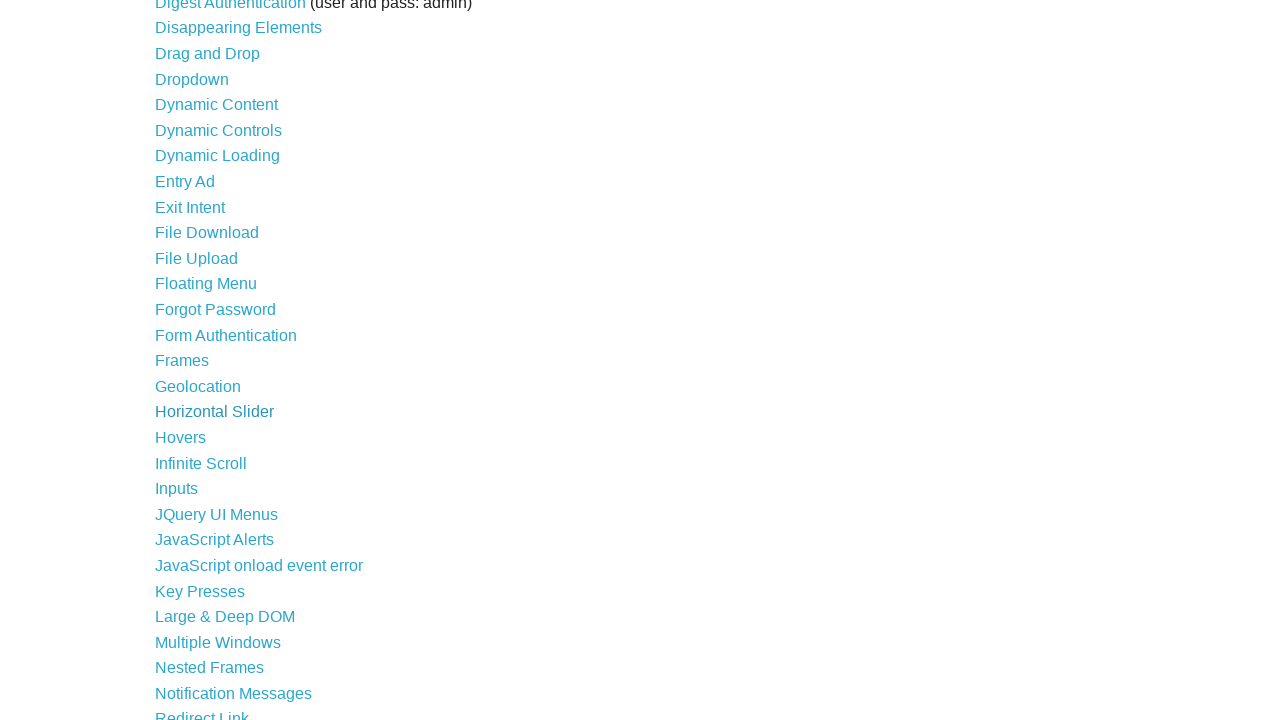

Clicked link: Hovers (/hovers) at (180, 437) on ul li a >> nth=24
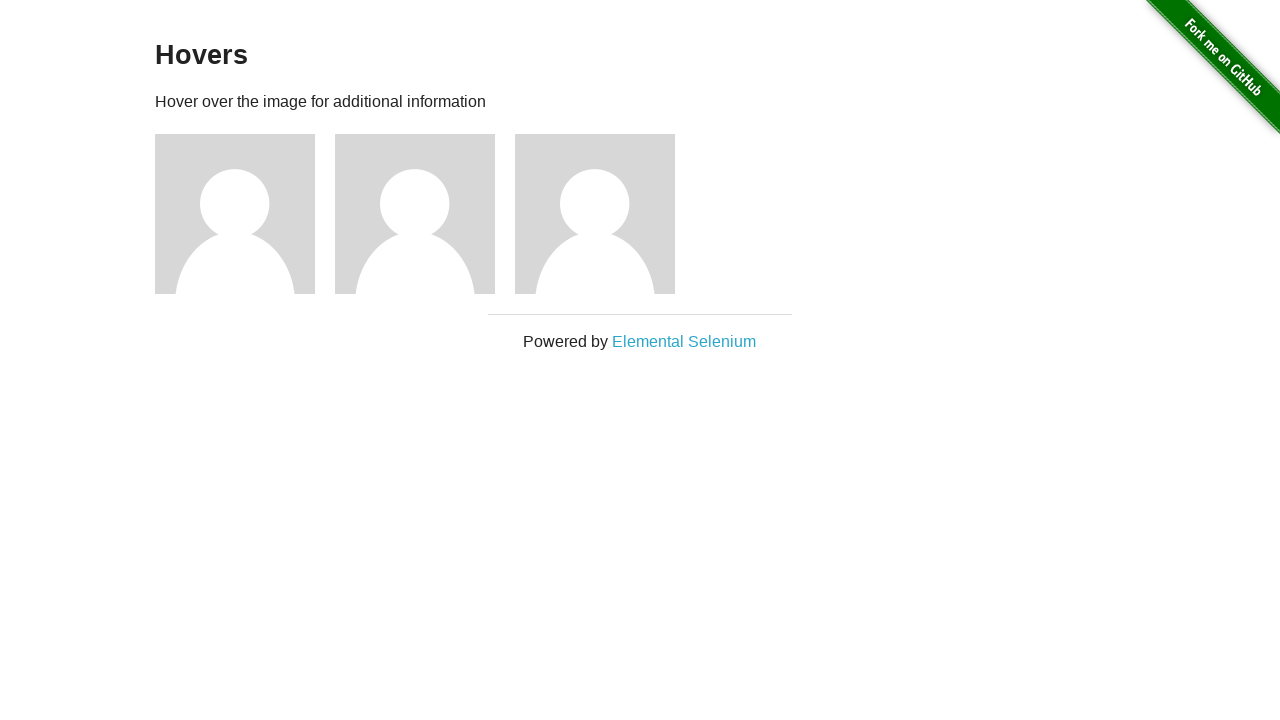

Navigated back to homepage
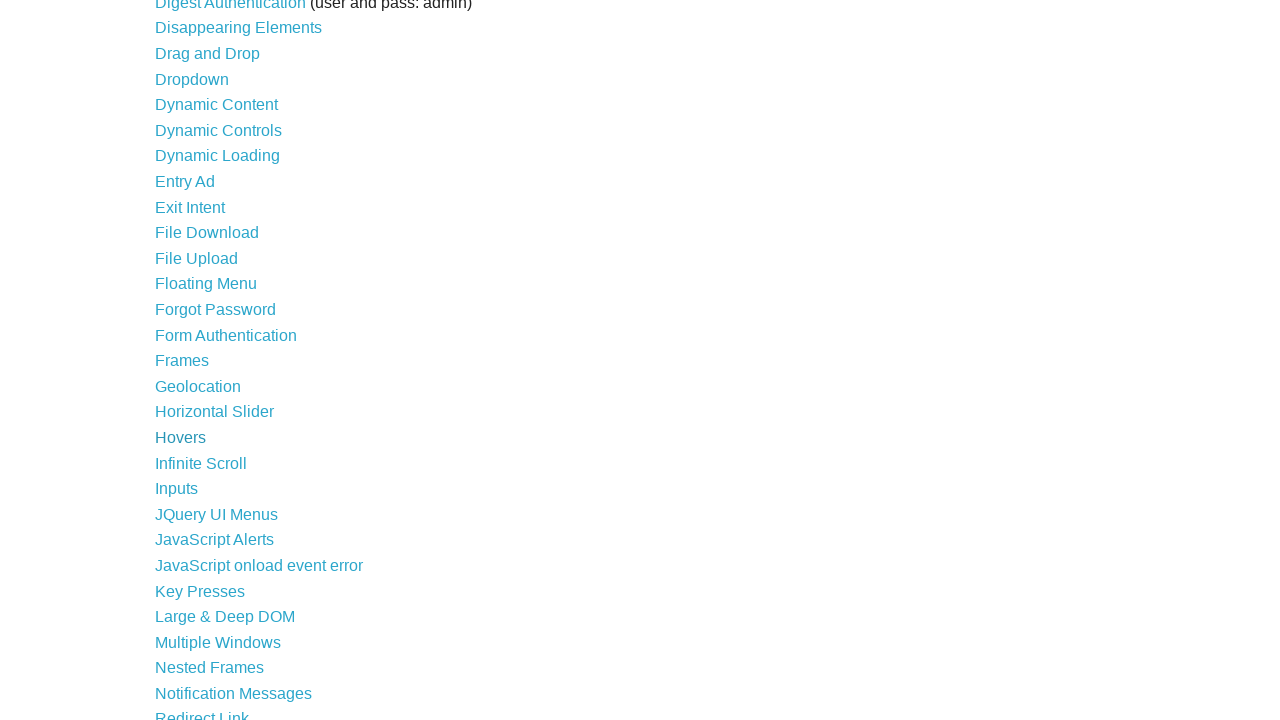

Waited for homepage links to load
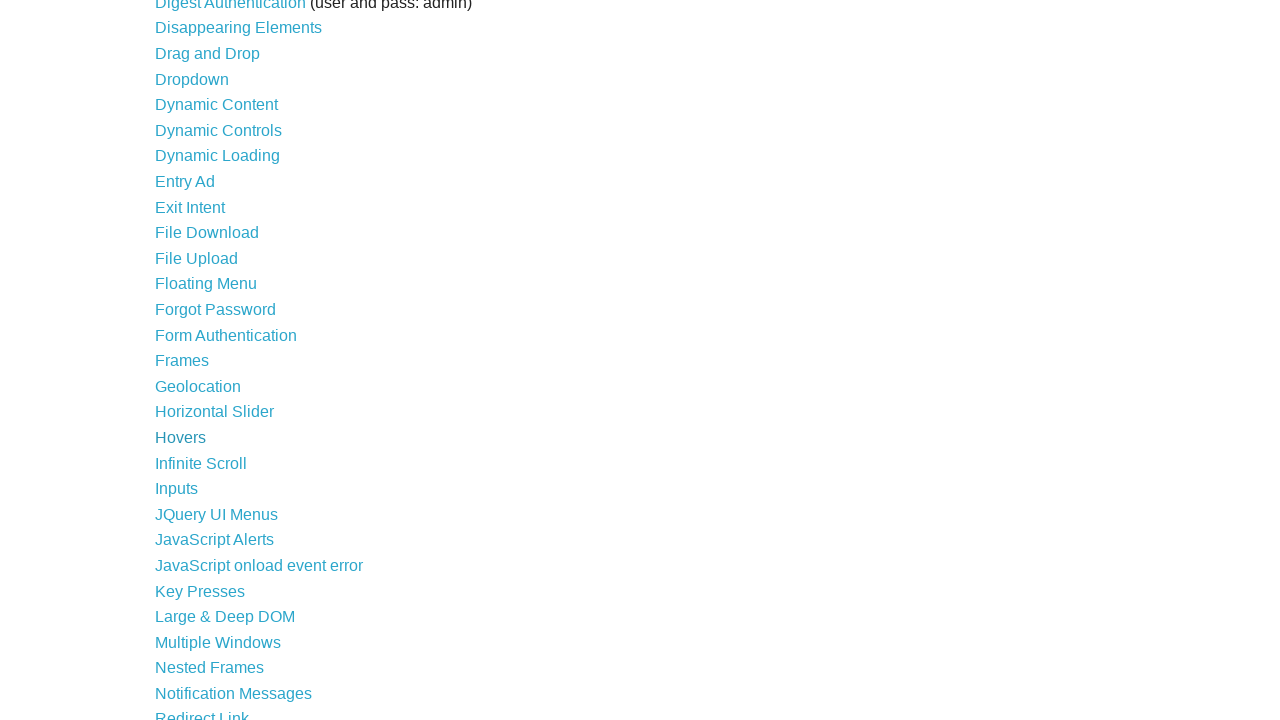

Re-located link at index 25 to avoid stale reference
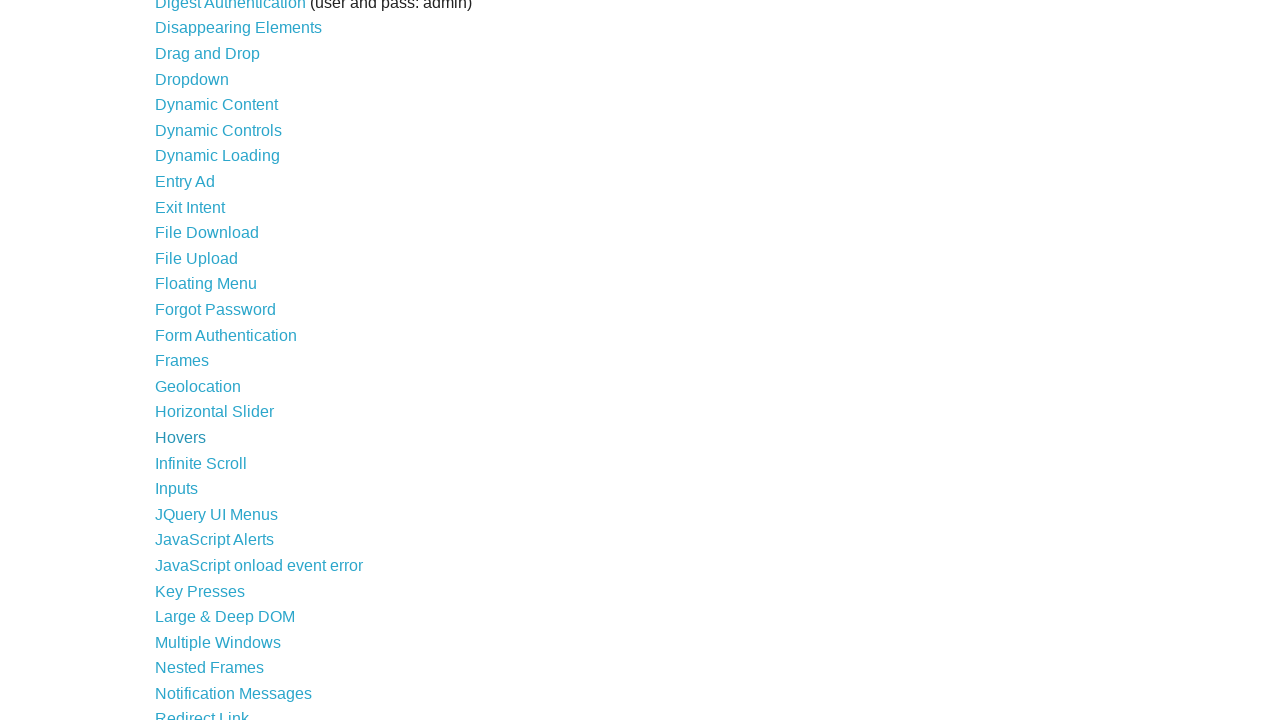

Verified link is visible and enabled: Infinite Scroll
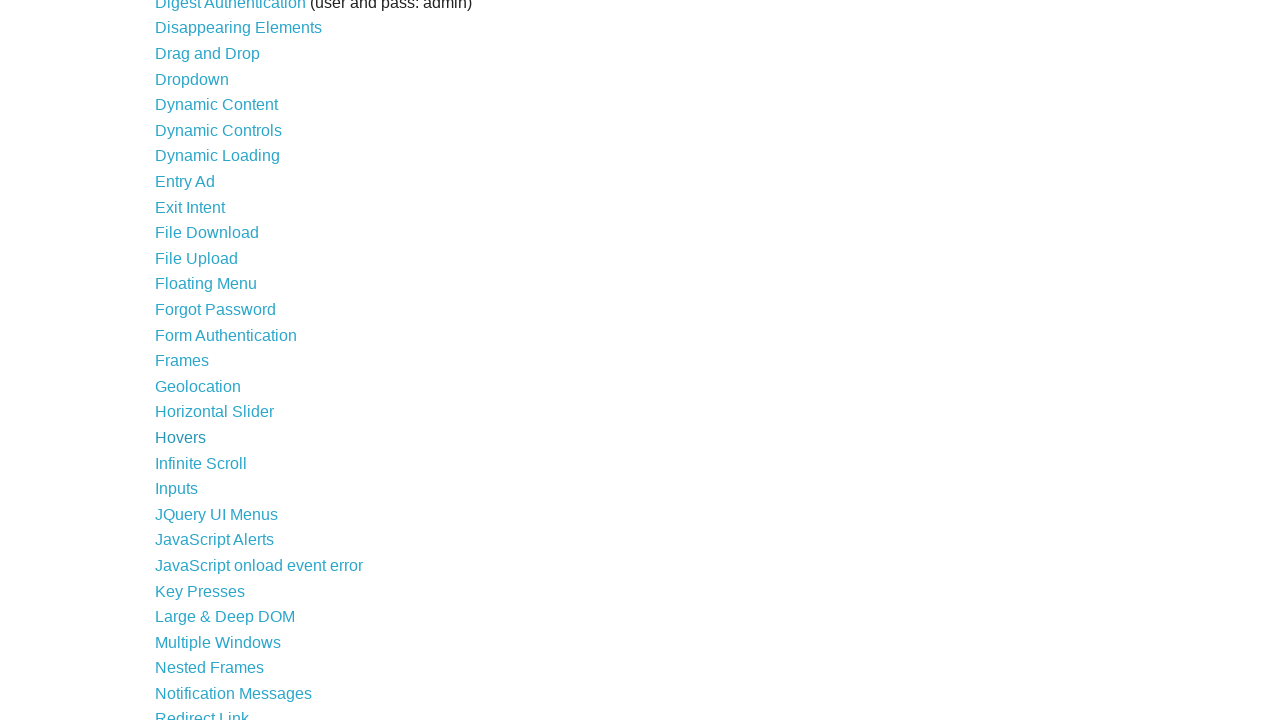

Retrieved href attribute: /infinite_scroll
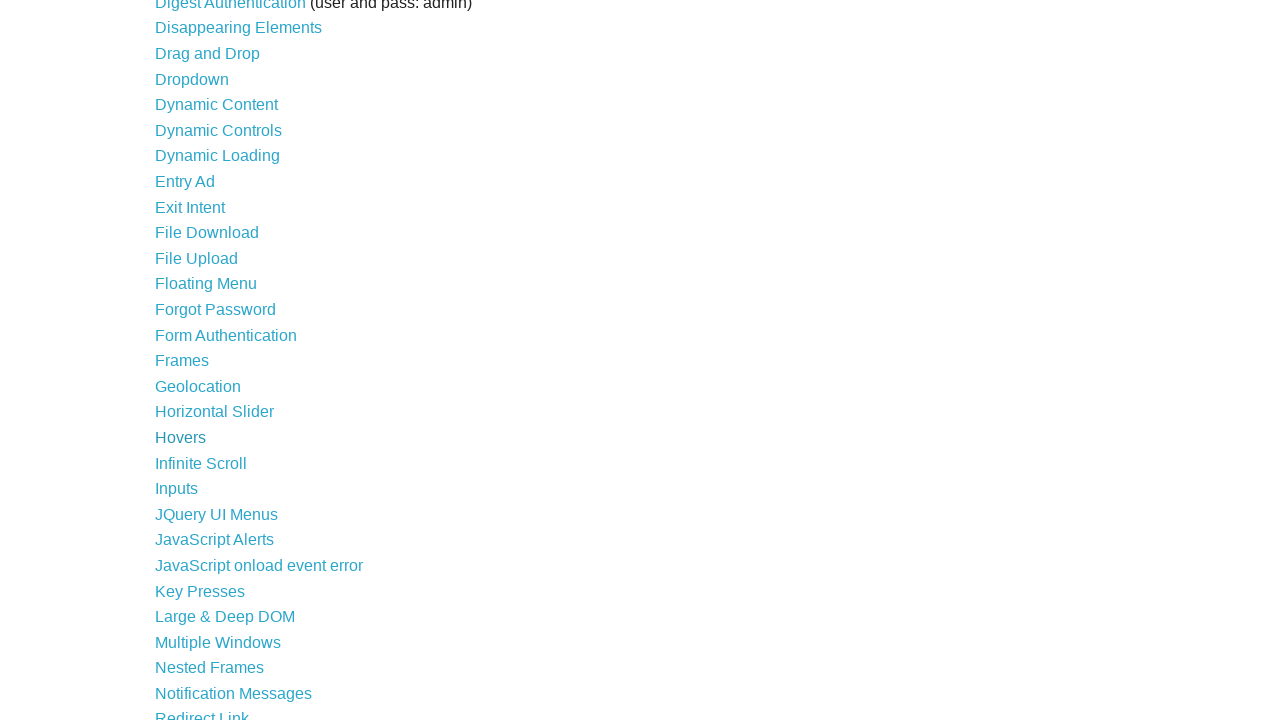

Clicked link: Infinite Scroll (/infinite_scroll) at (201, 463) on ul li a >> nth=25
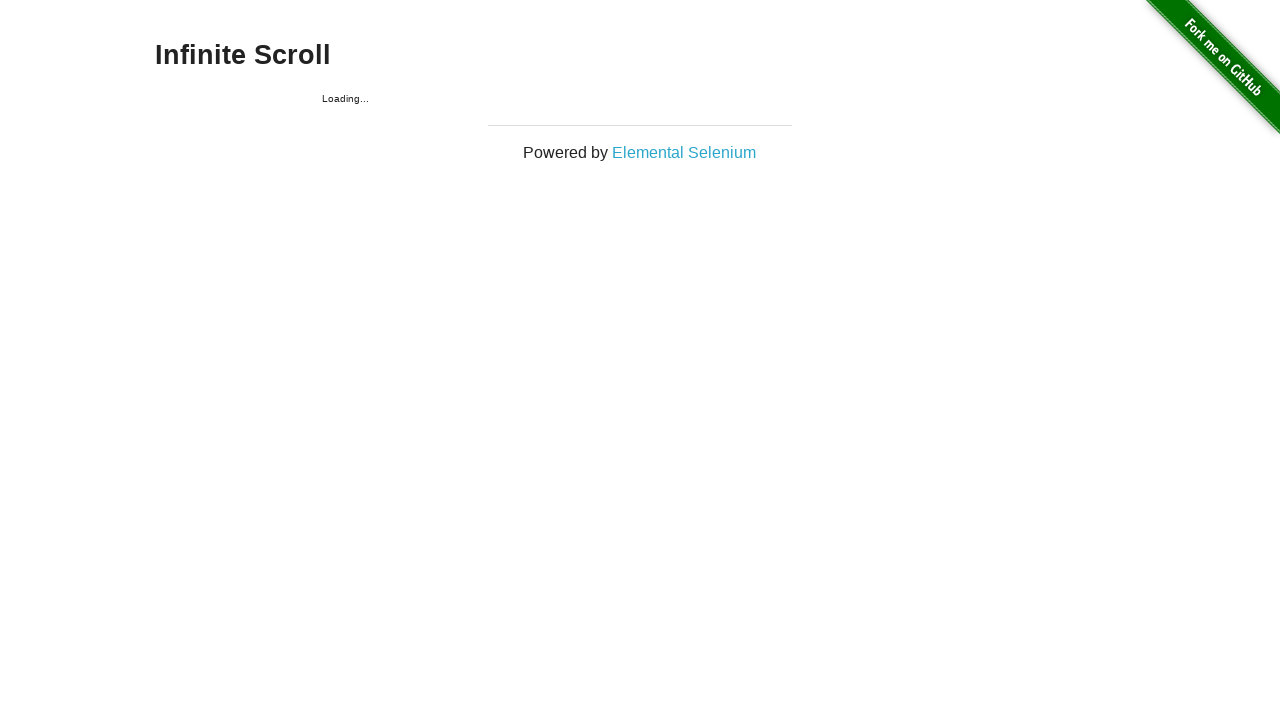

Navigated back to homepage
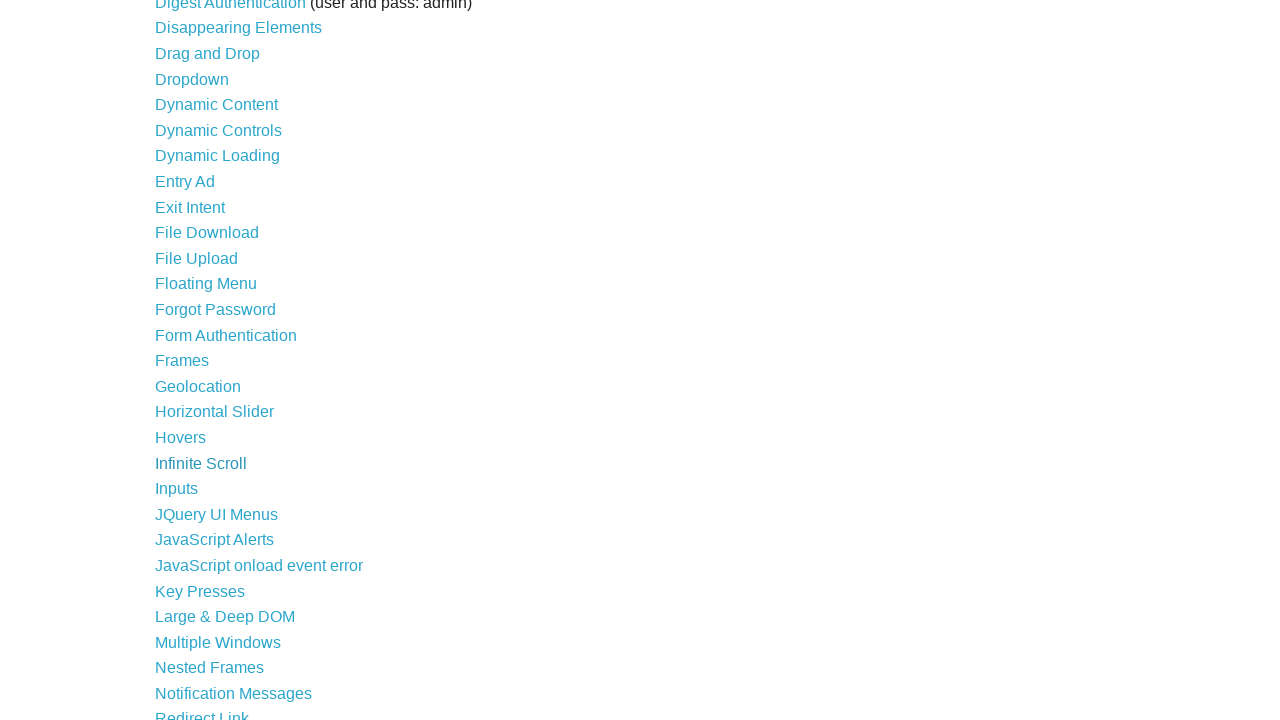

Waited for homepage links to load
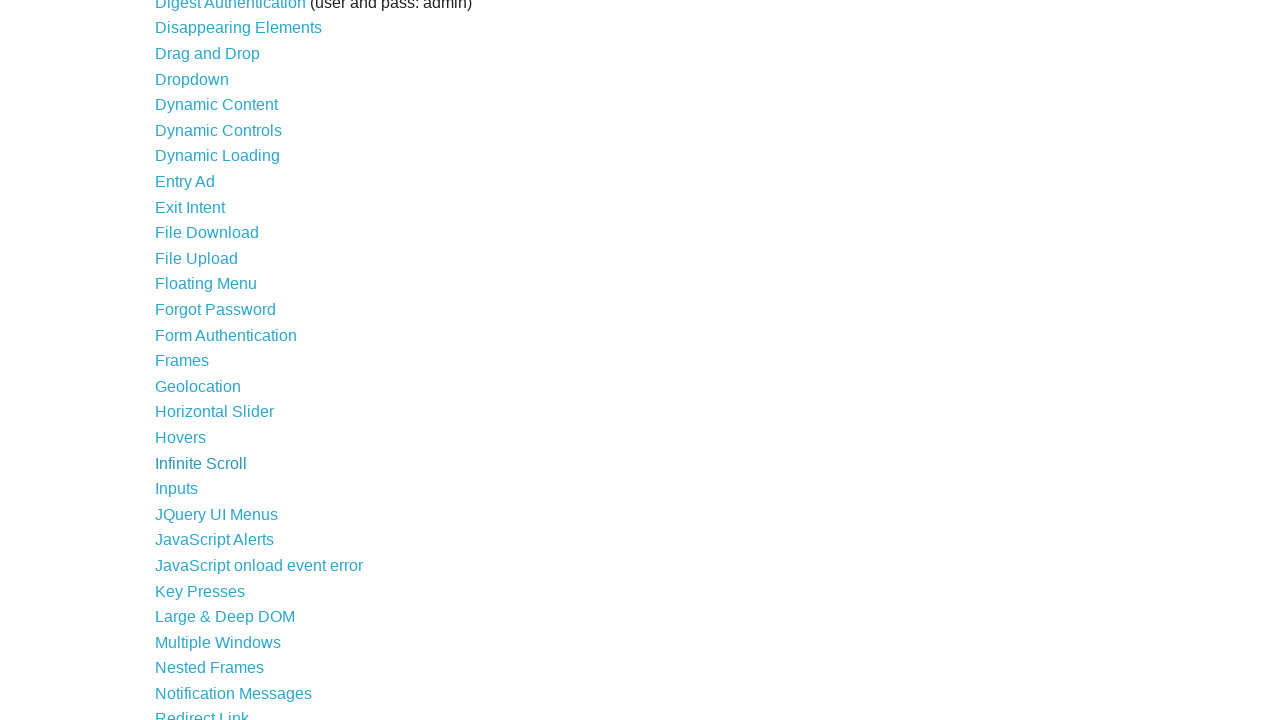

Re-located link at index 26 to avoid stale reference
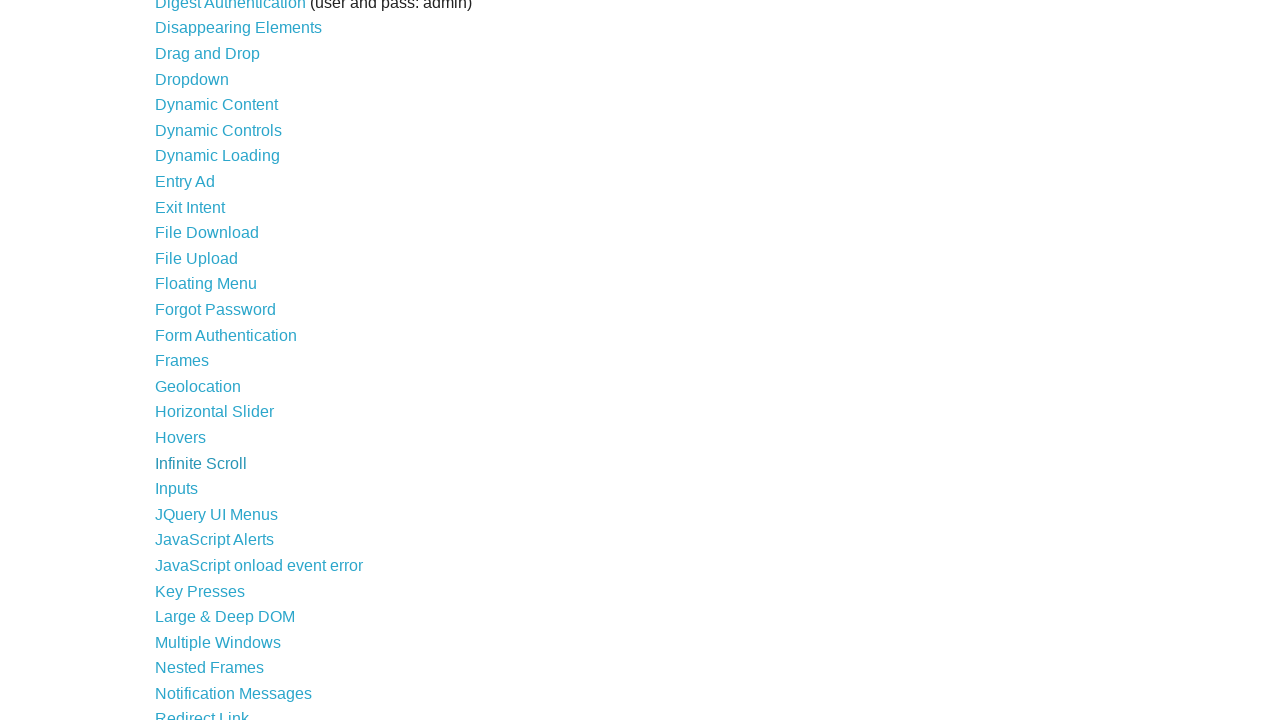

Verified link is visible and enabled: Inputs
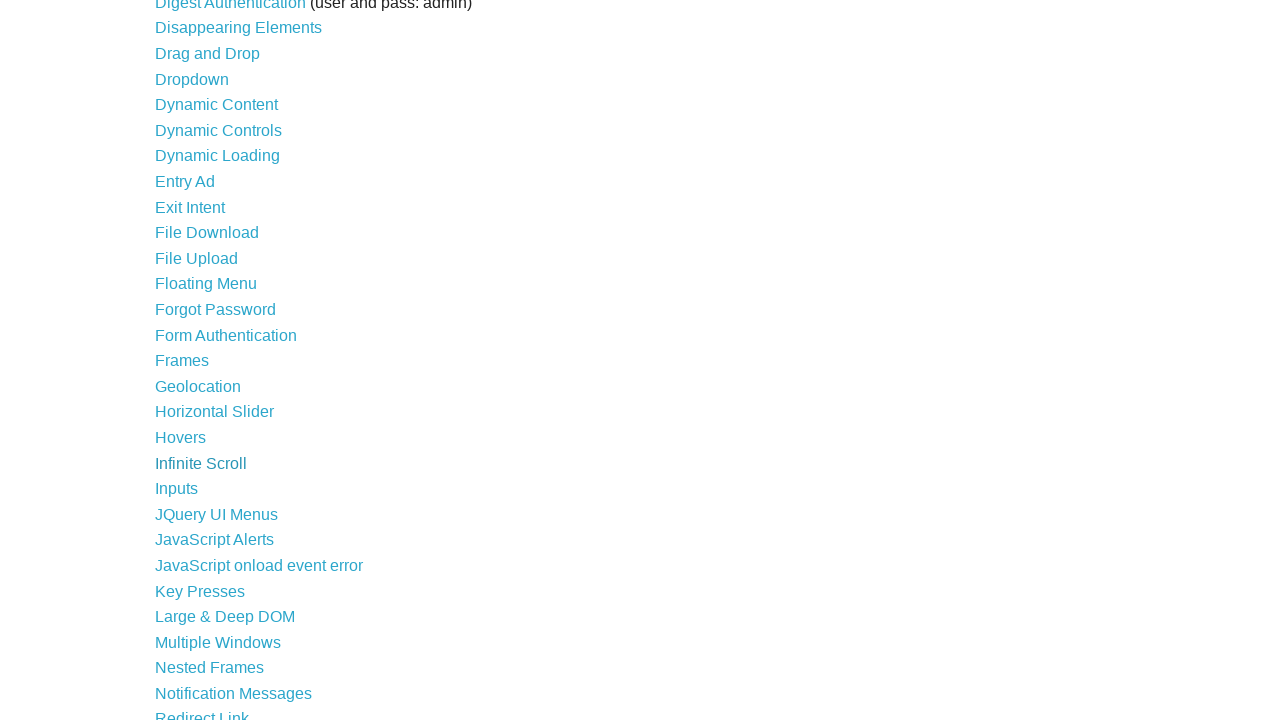

Retrieved href attribute: /inputs
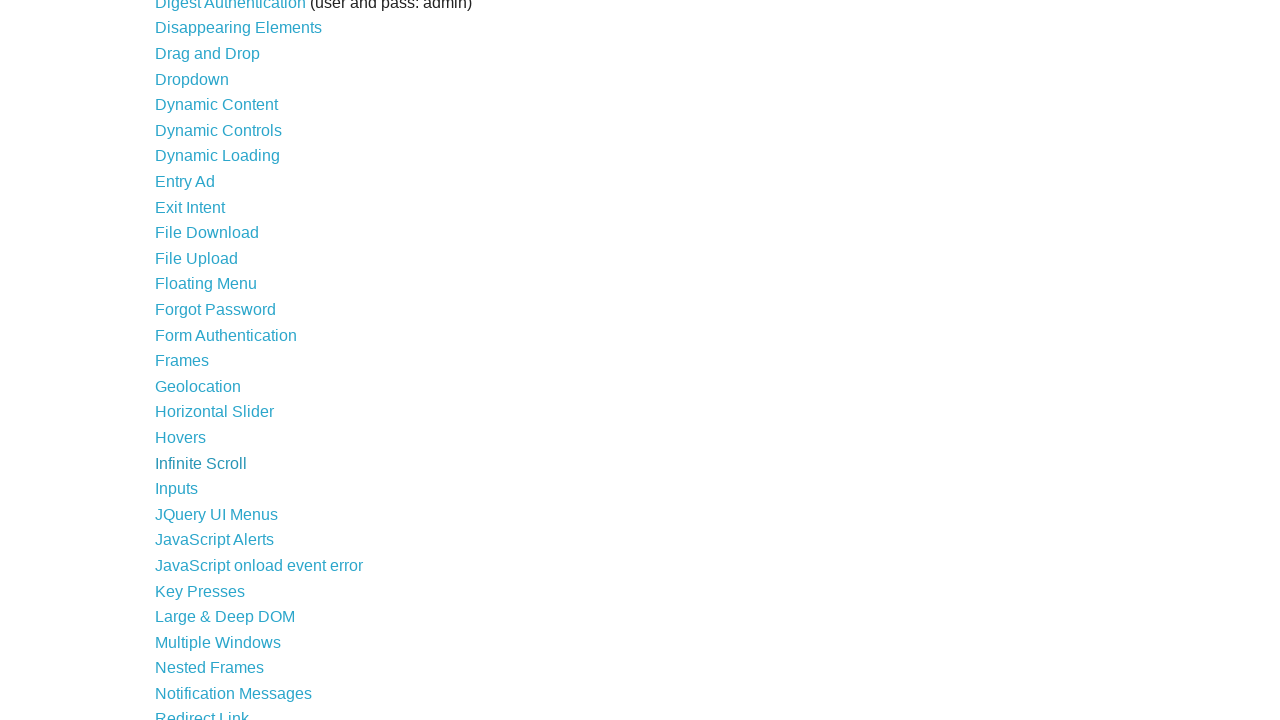

Clicked link: Inputs (/inputs) at (176, 489) on ul li a >> nth=26
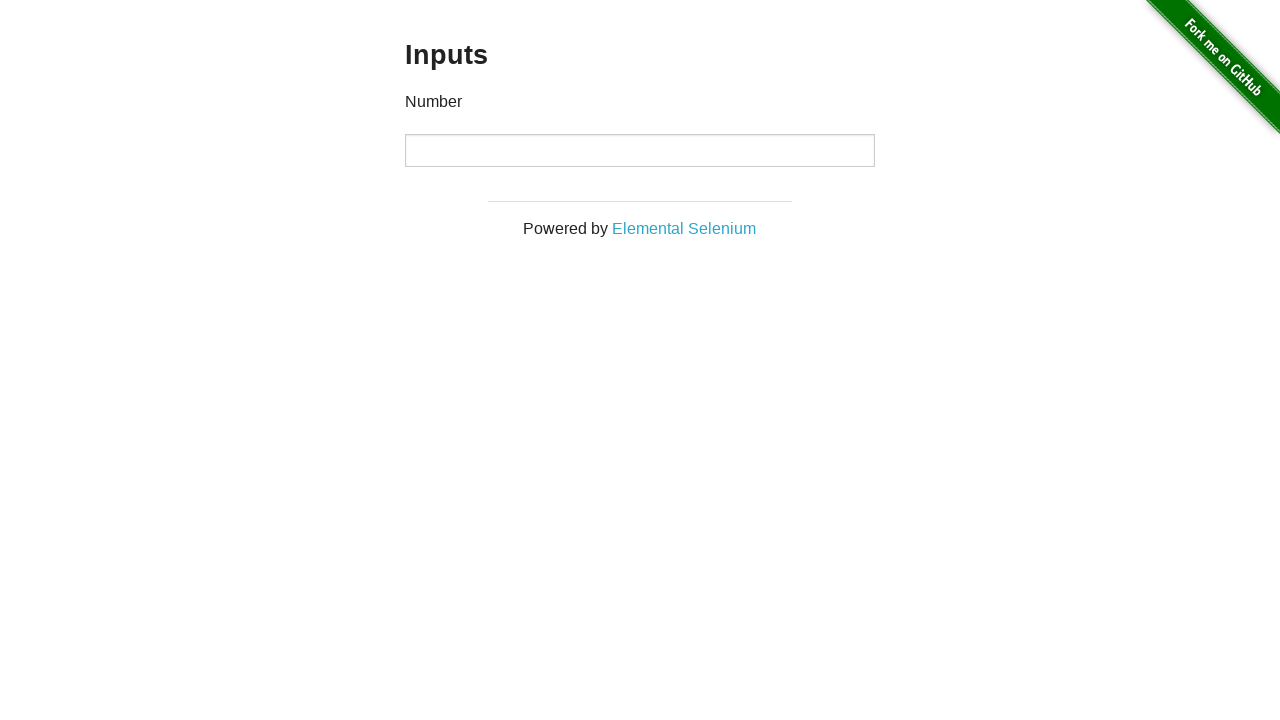

Navigated back to homepage
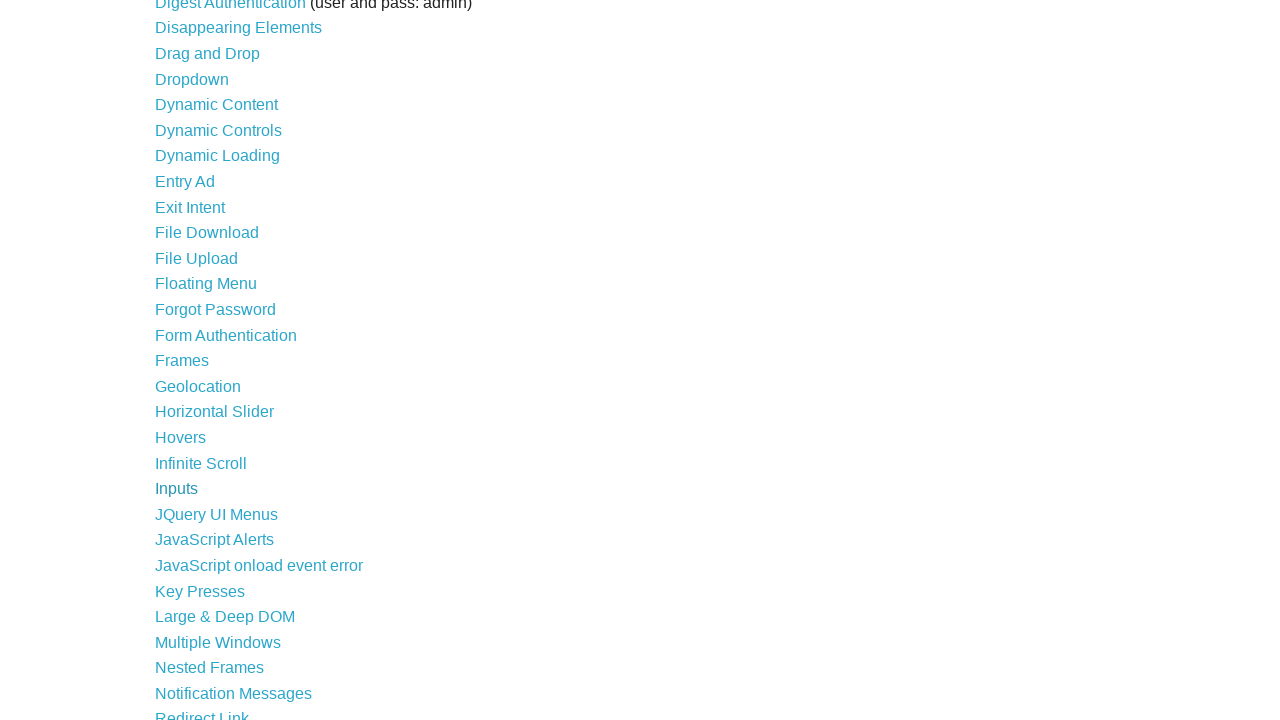

Waited for homepage links to load
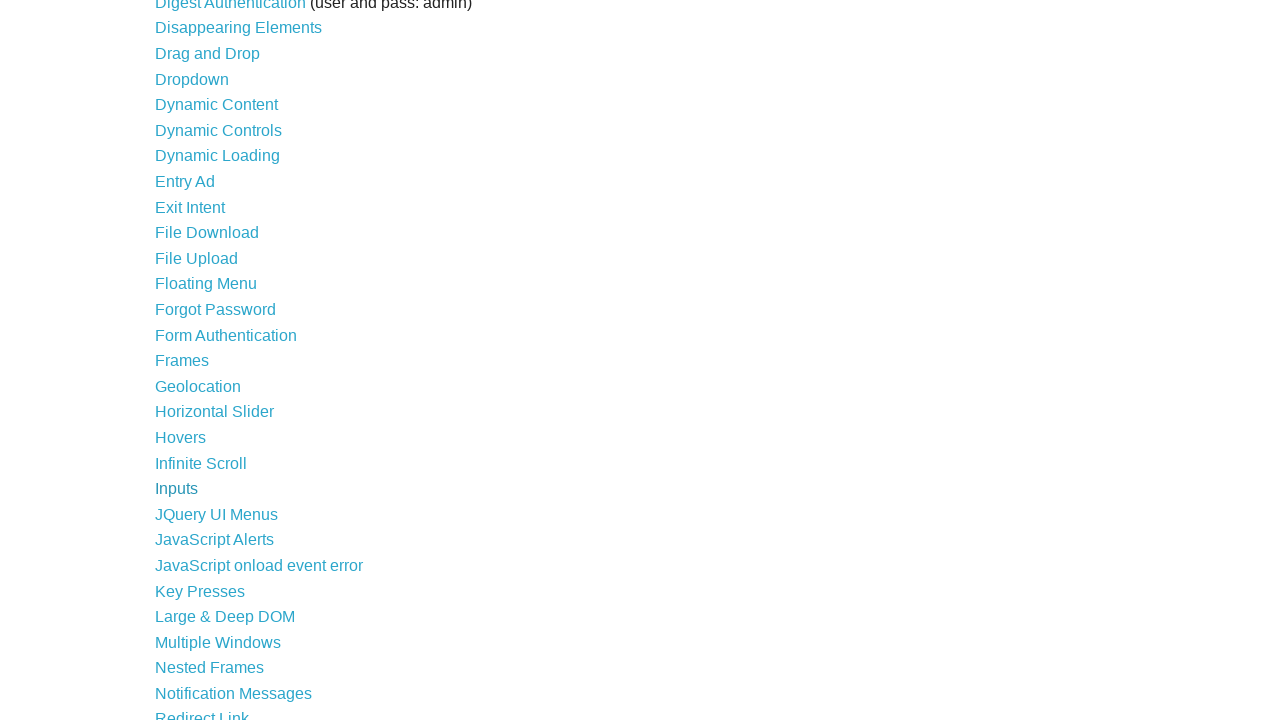

Re-located link at index 27 to avoid stale reference
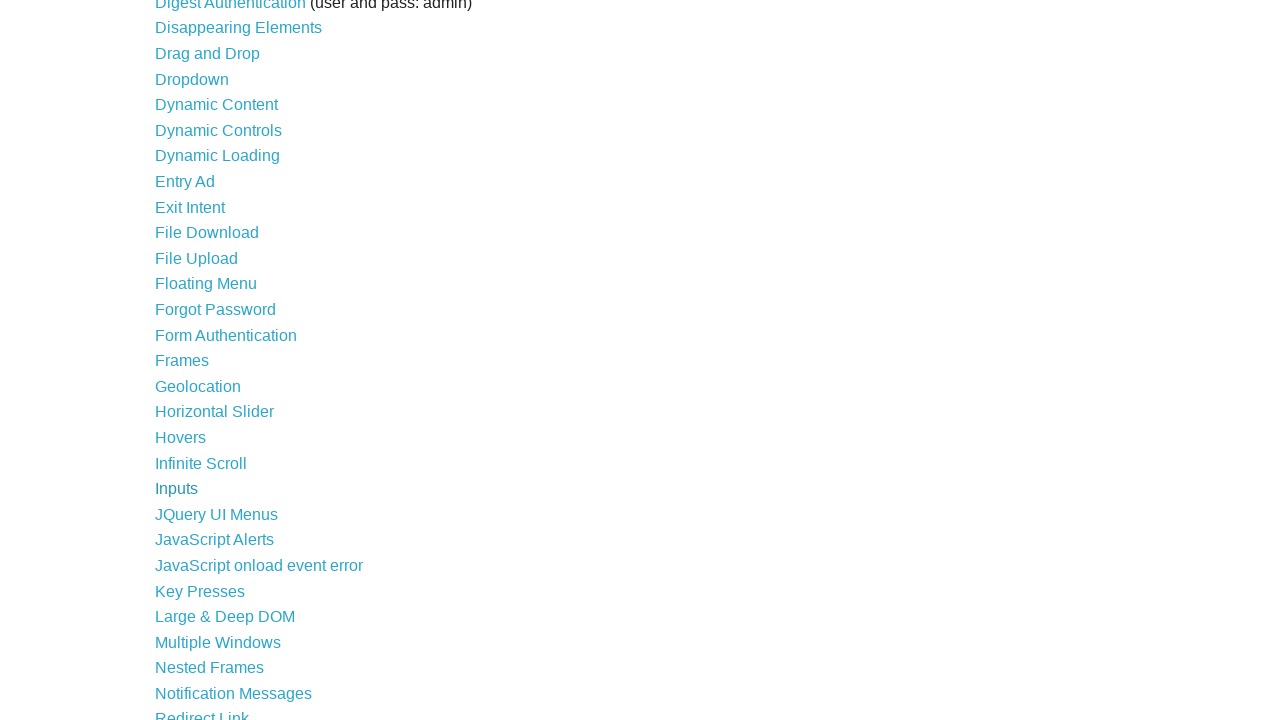

Verified link is visible and enabled: JQuery UI Menus
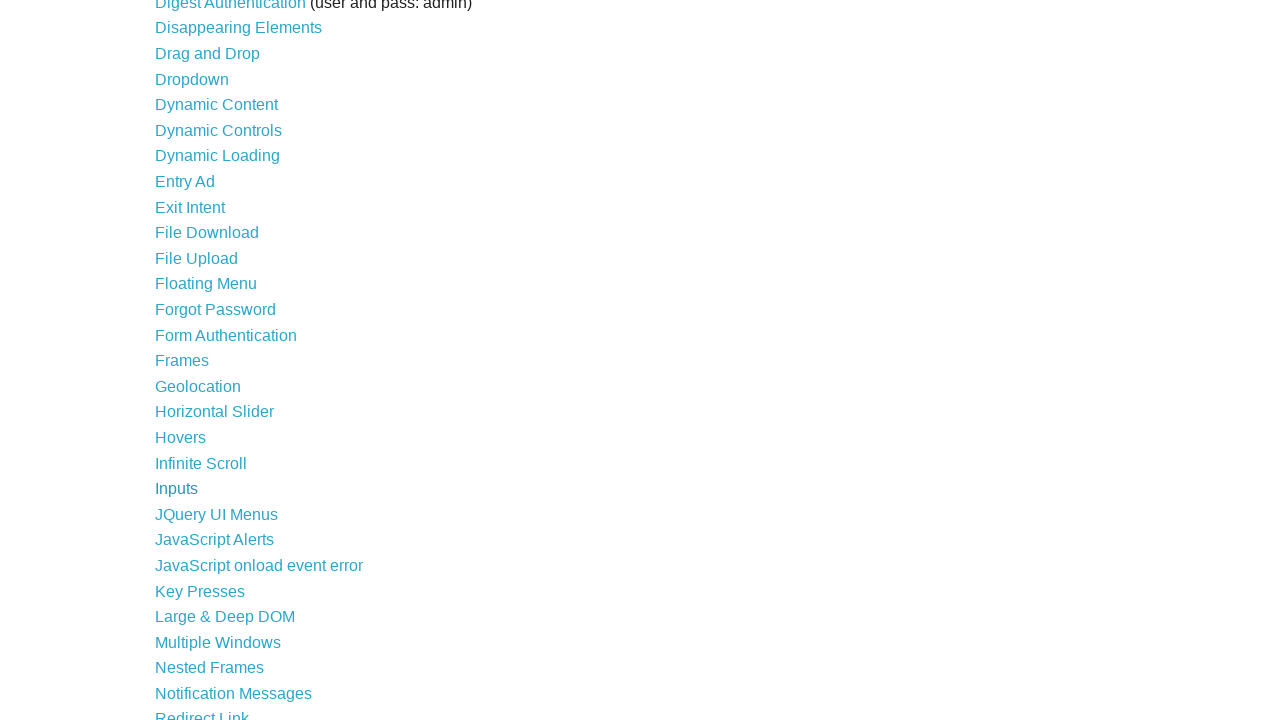

Retrieved href attribute: /jqueryui/menu
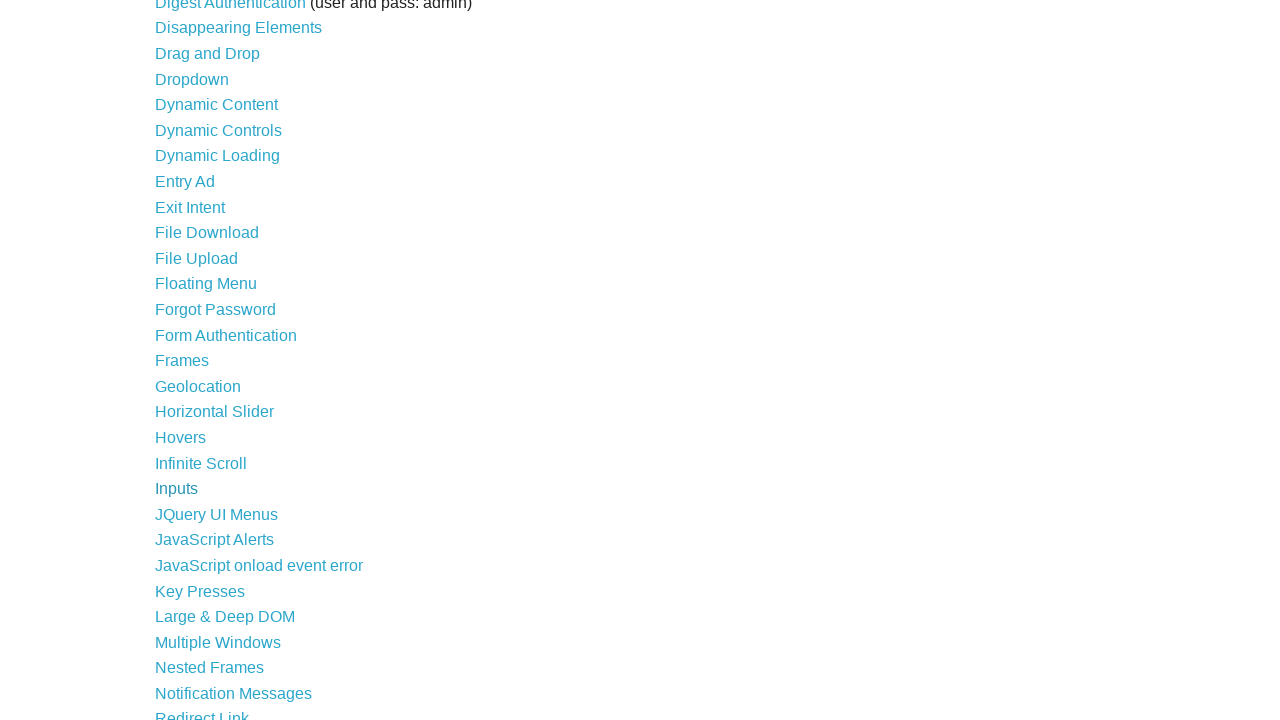

Clicked link: JQuery UI Menus (/jqueryui/menu) at (216, 514) on ul li a >> nth=27
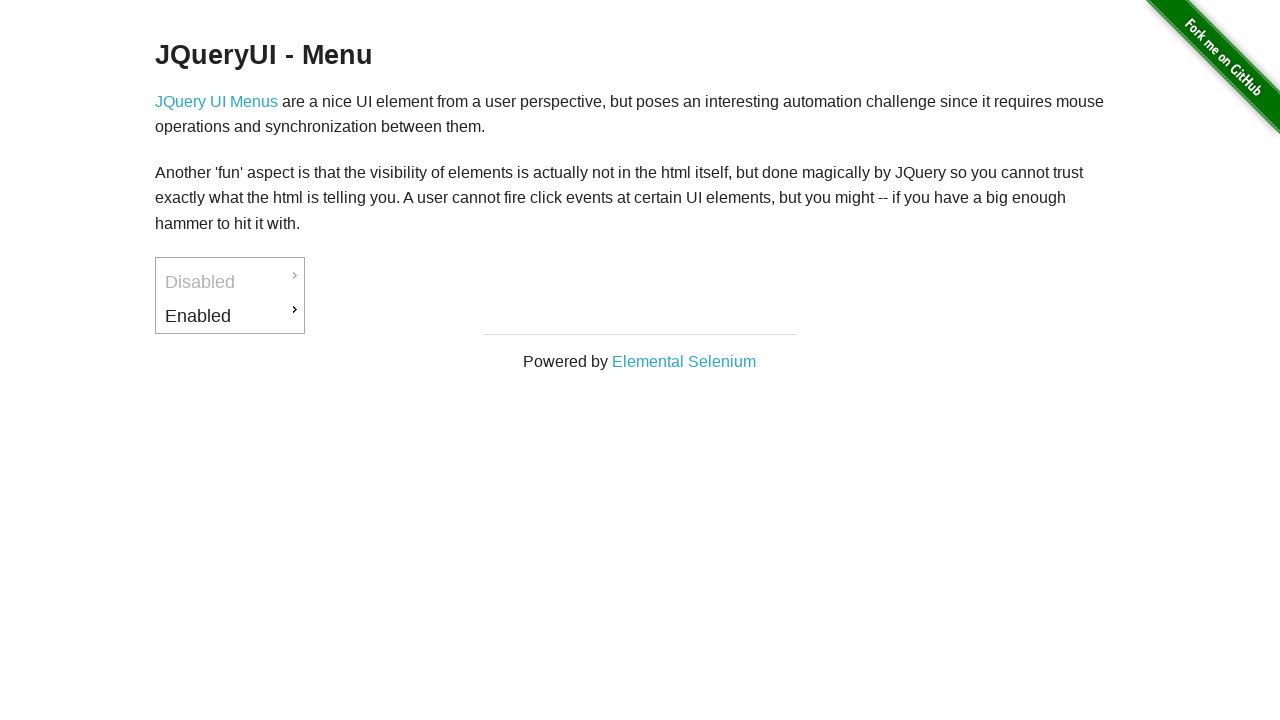

Navigated back to homepage
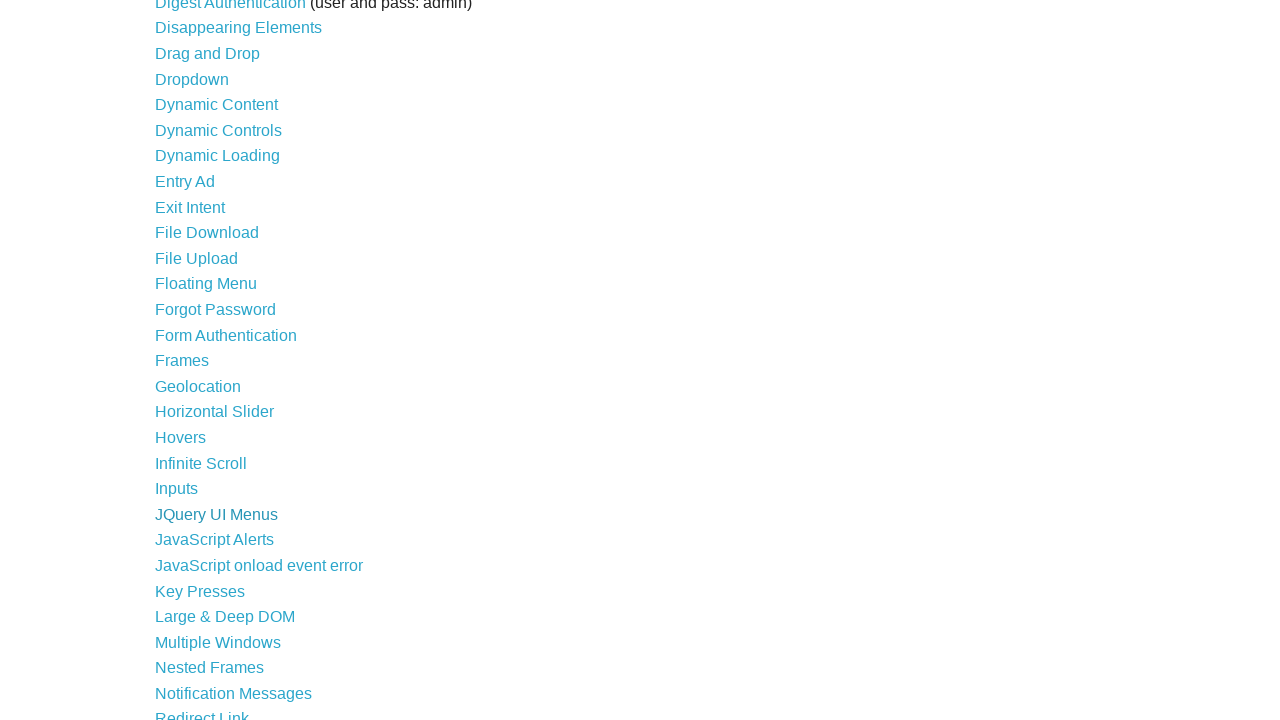

Waited for homepage links to load
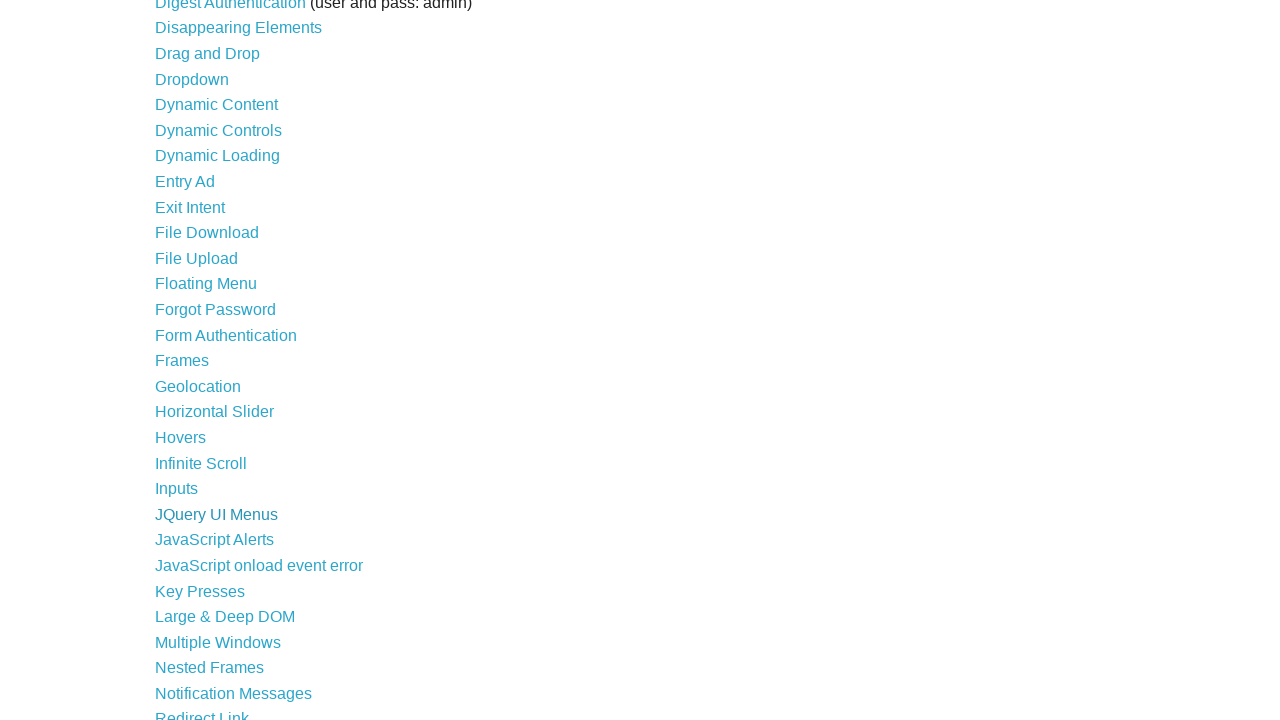

Re-located link at index 28 to avoid stale reference
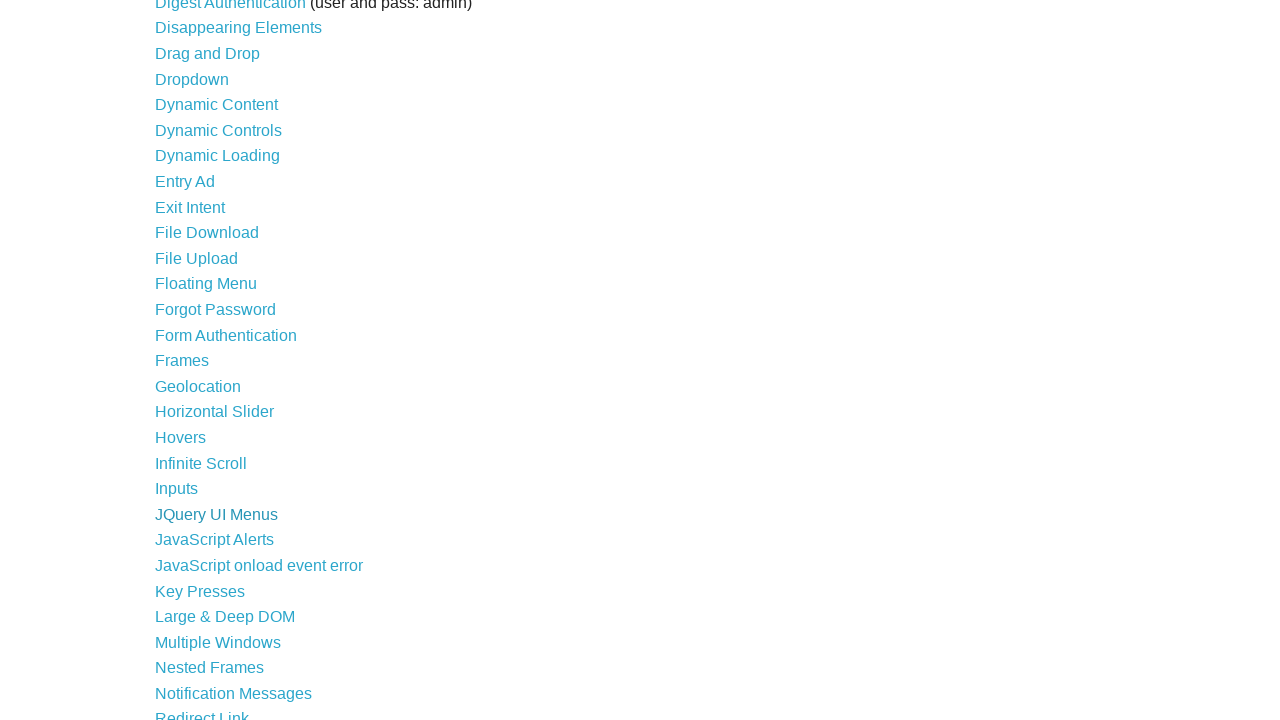

Verified link is visible and enabled: JavaScript Alerts
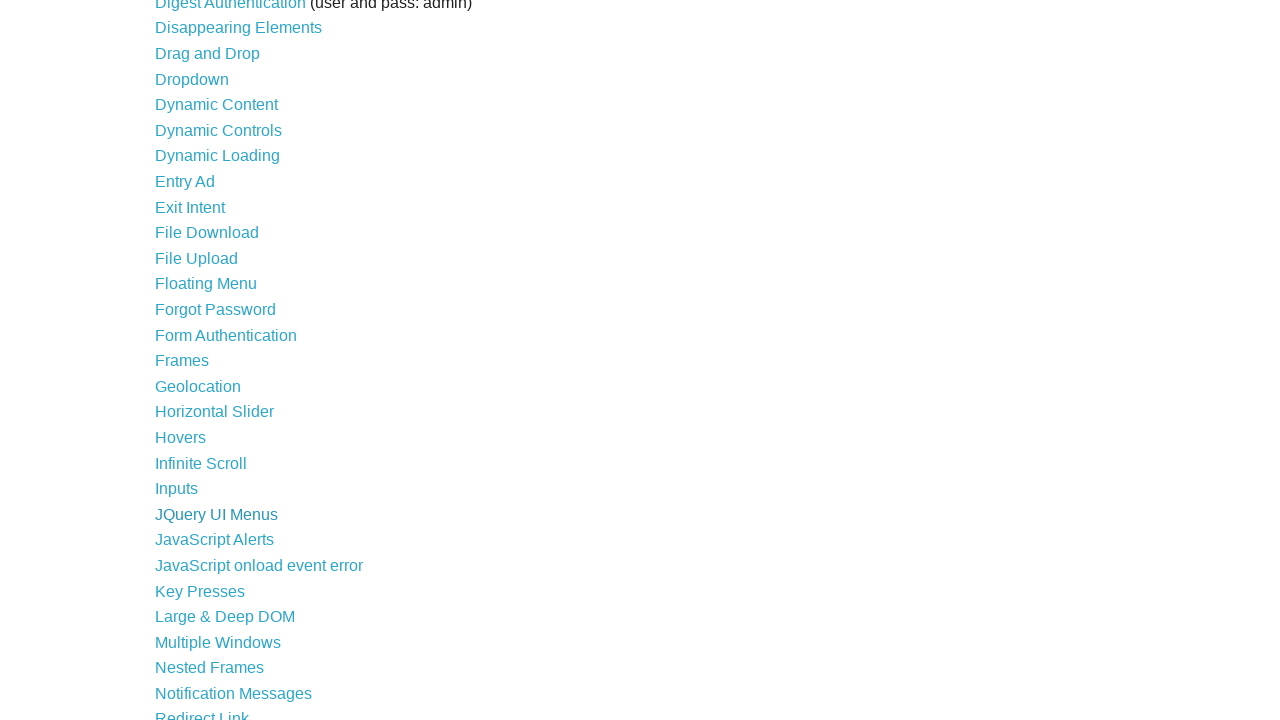

Retrieved href attribute: /javascript_alerts
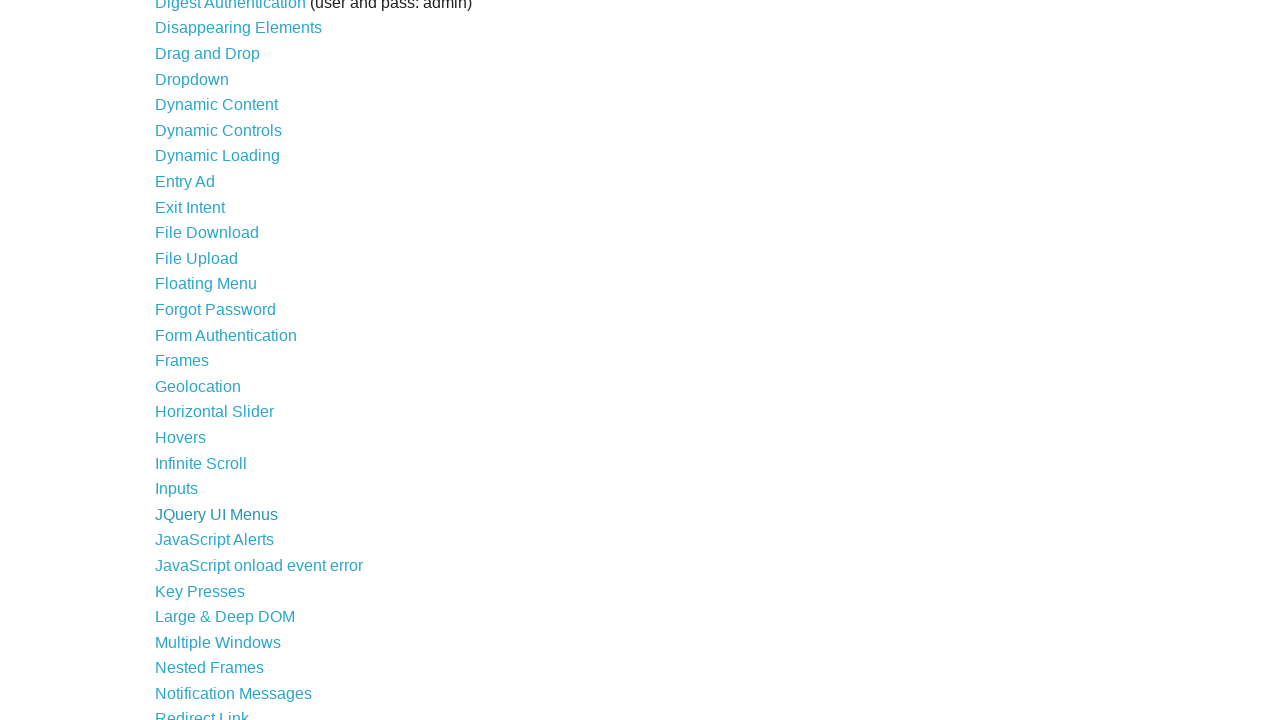

Clicked link: JavaScript Alerts (/javascript_alerts) at (214, 540) on ul li a >> nth=28
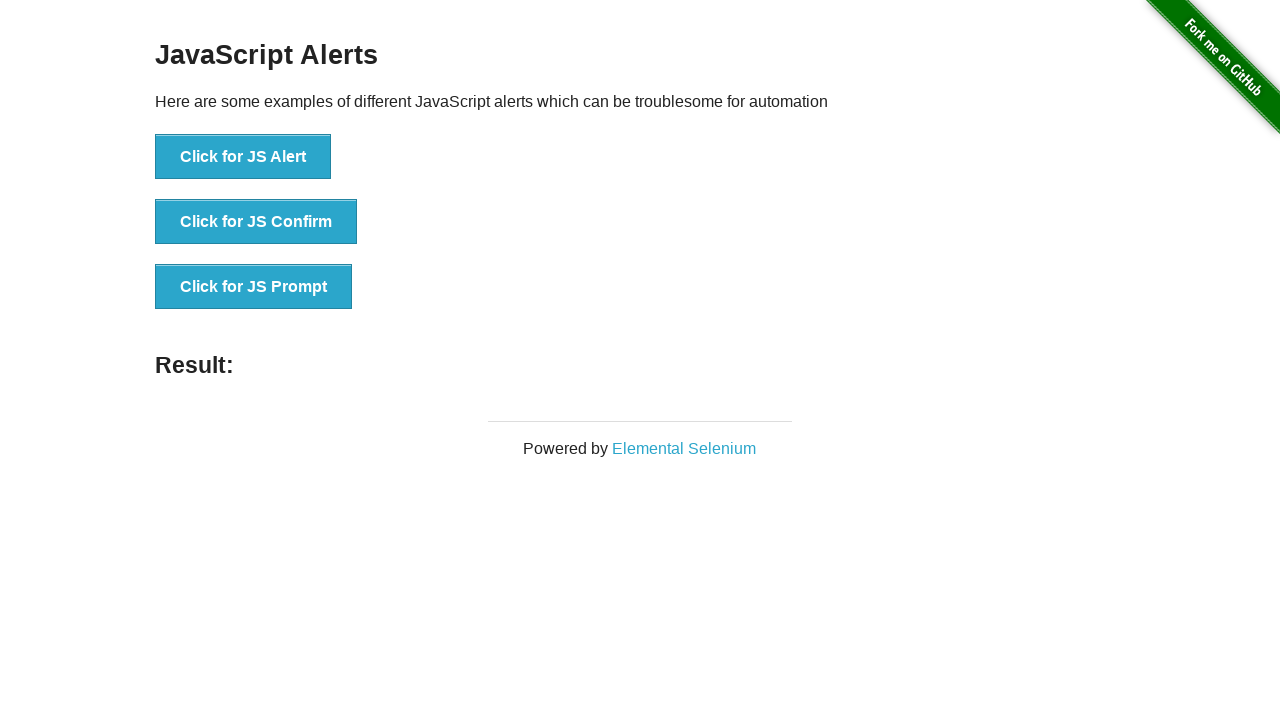

Navigated back to homepage
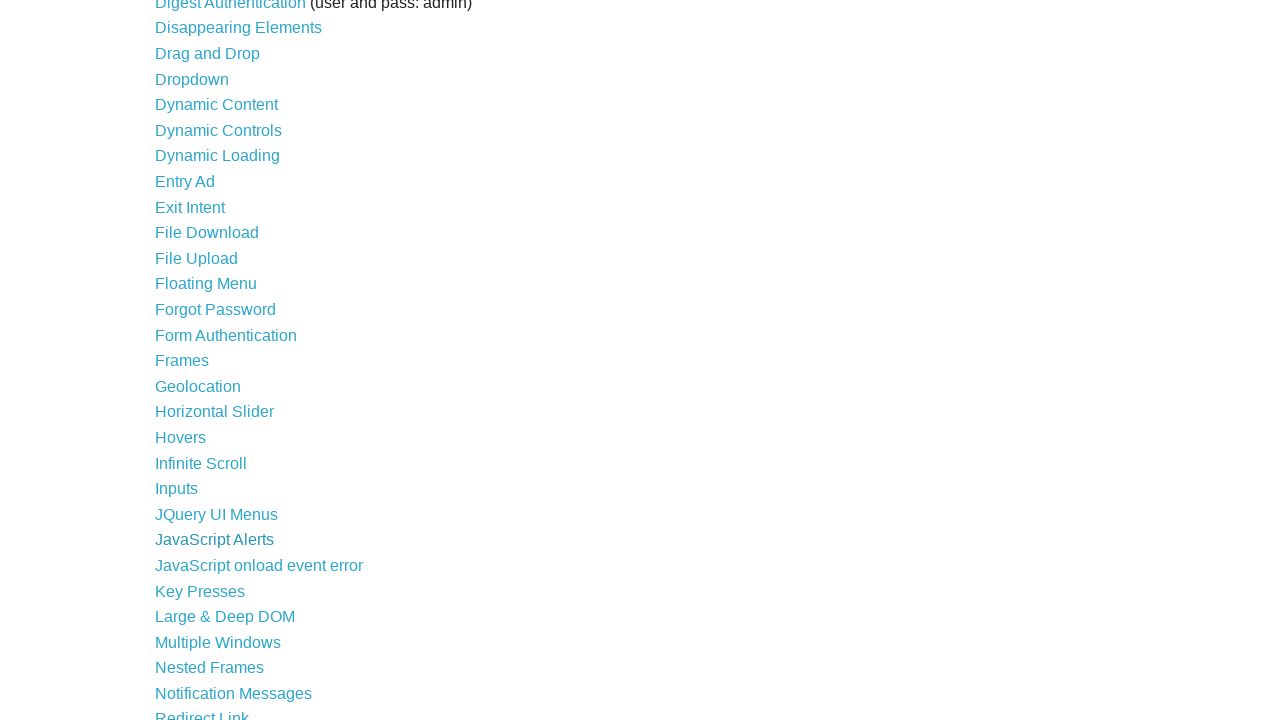

Waited for homepage links to load
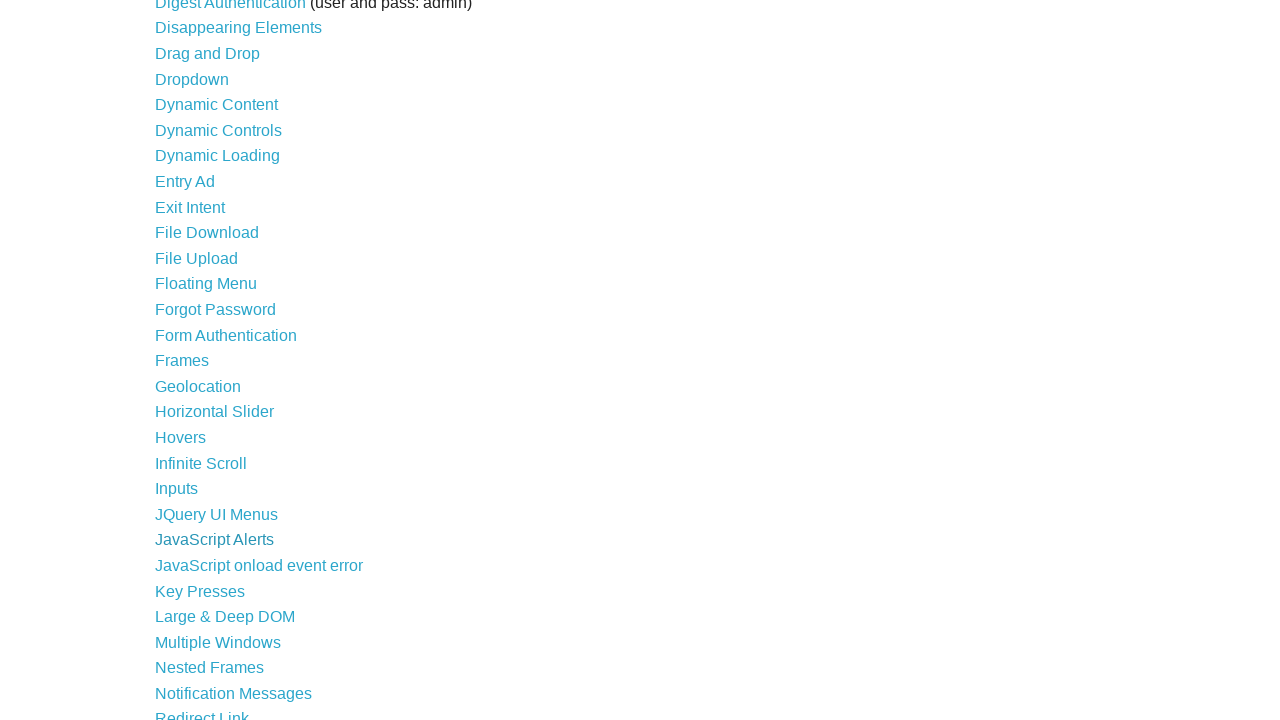

Re-located link at index 29 to avoid stale reference
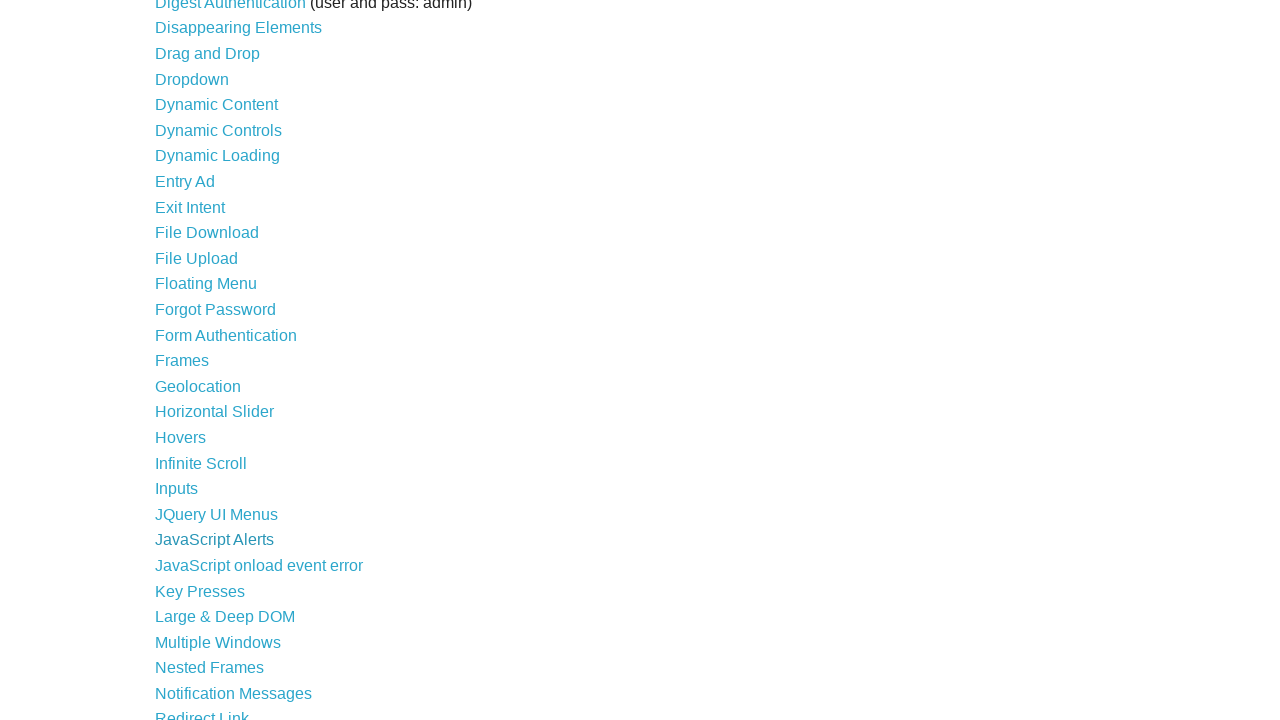

Verified link is visible and enabled: JavaScript onload event error
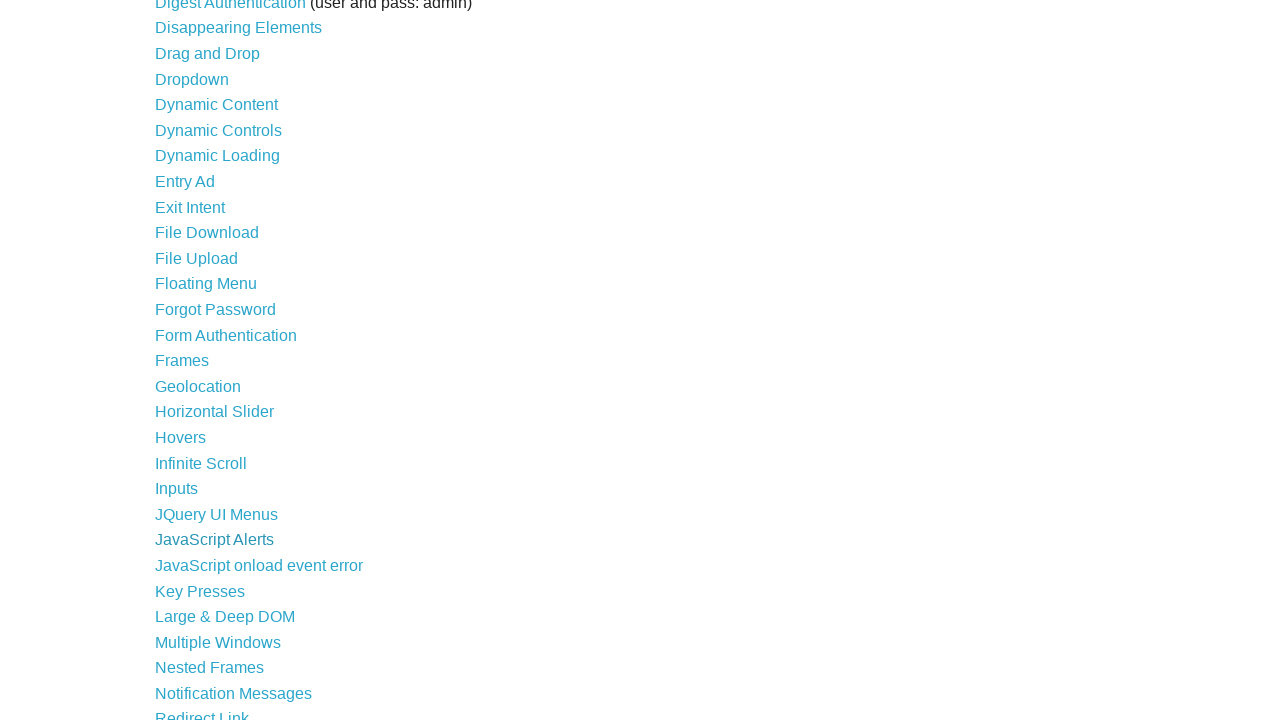

Retrieved href attribute: /javascript_error
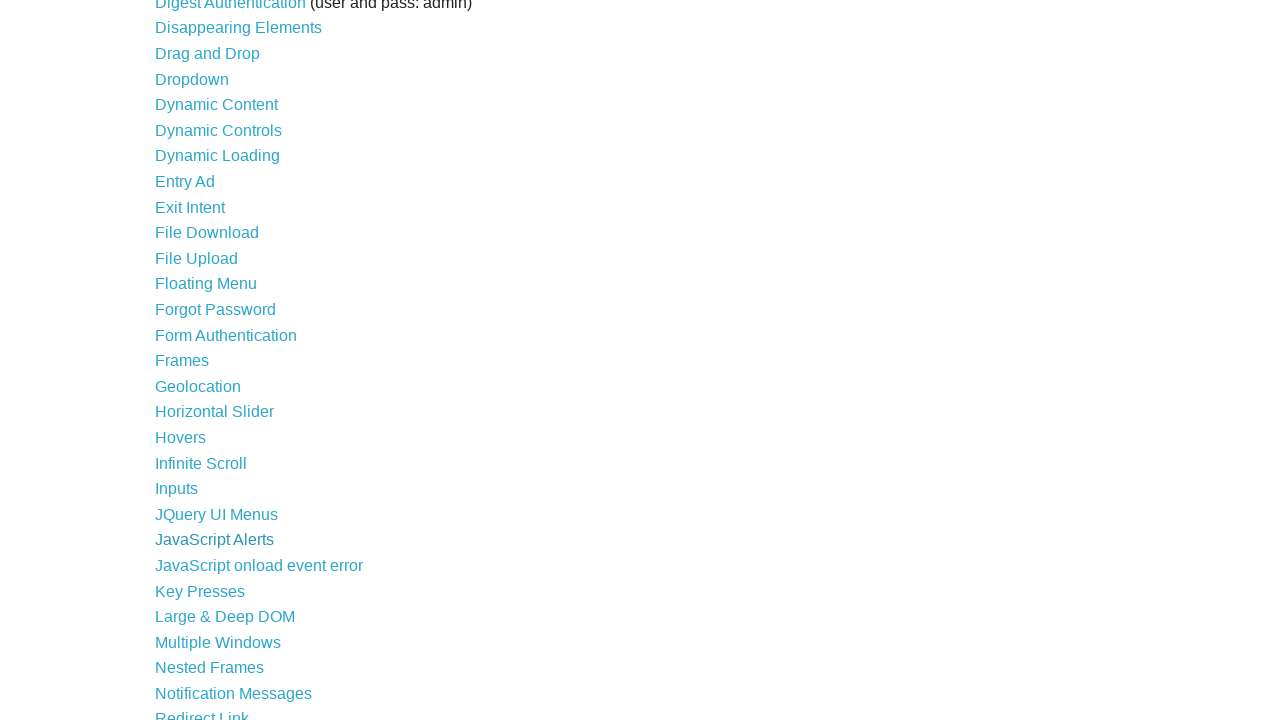

Clicked link: JavaScript onload event error (/javascript_error) at (259, 565) on ul li a >> nth=29
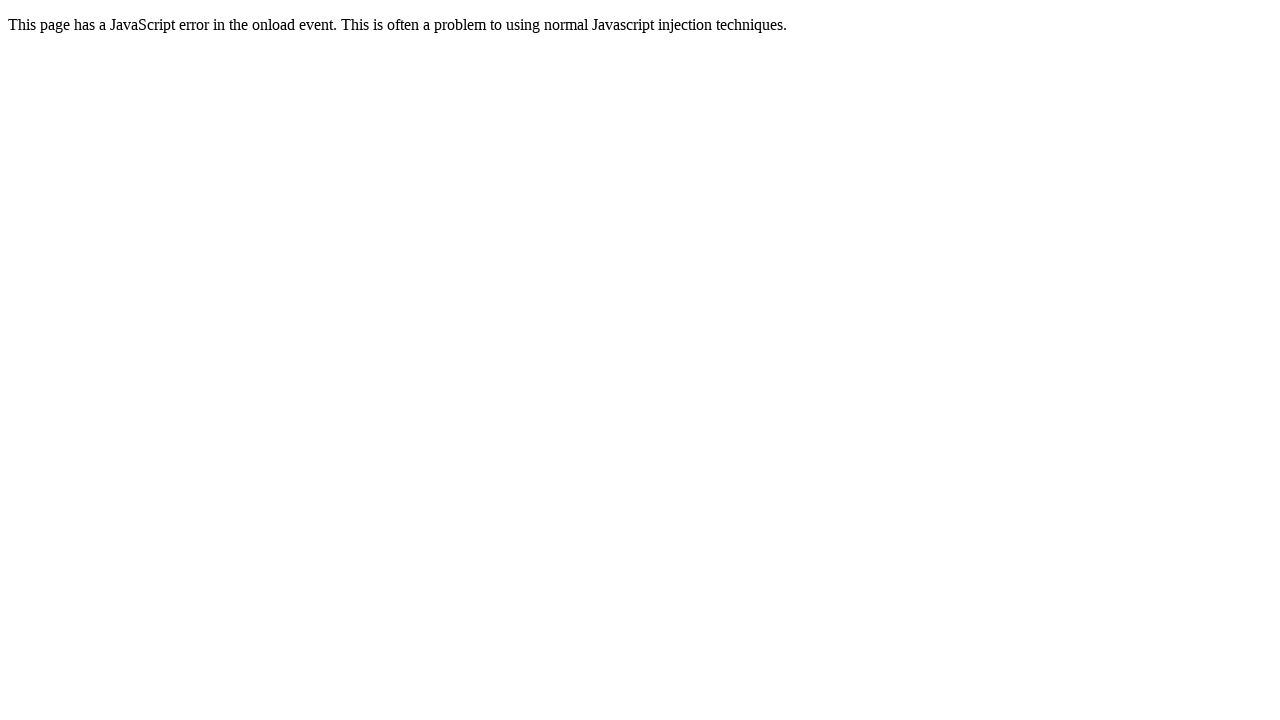

Navigated back to homepage
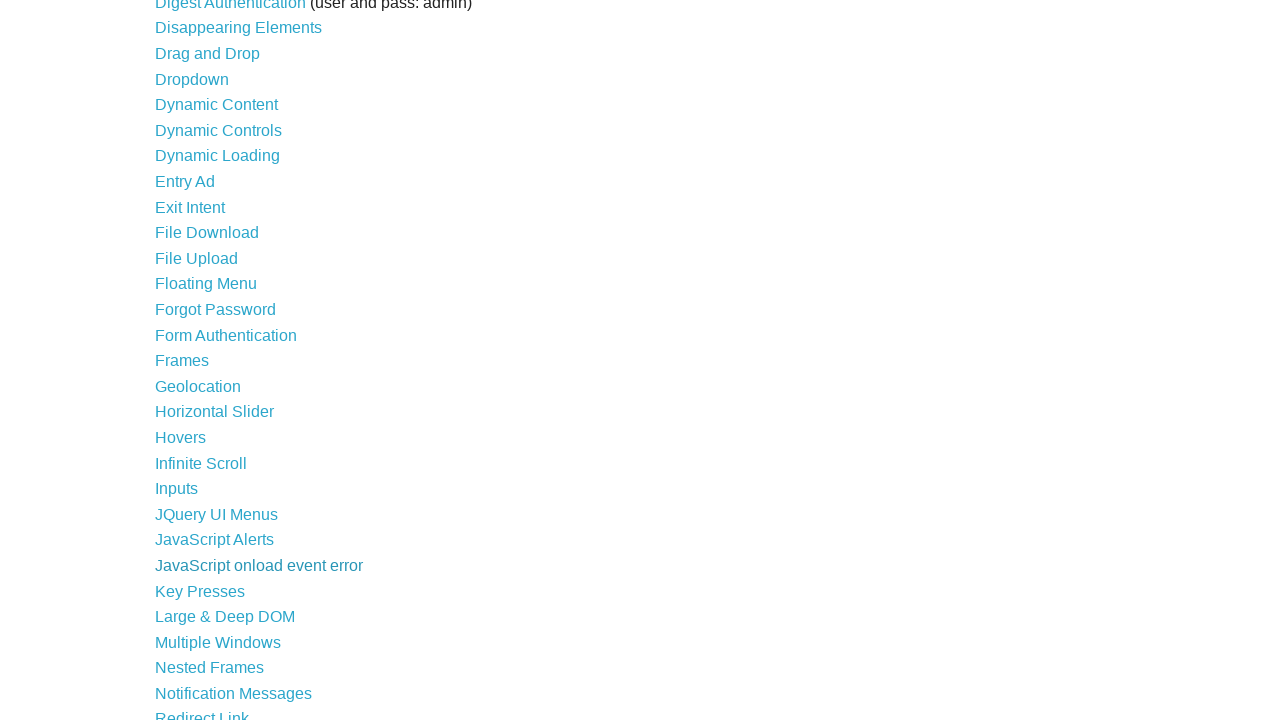

Waited for homepage links to load
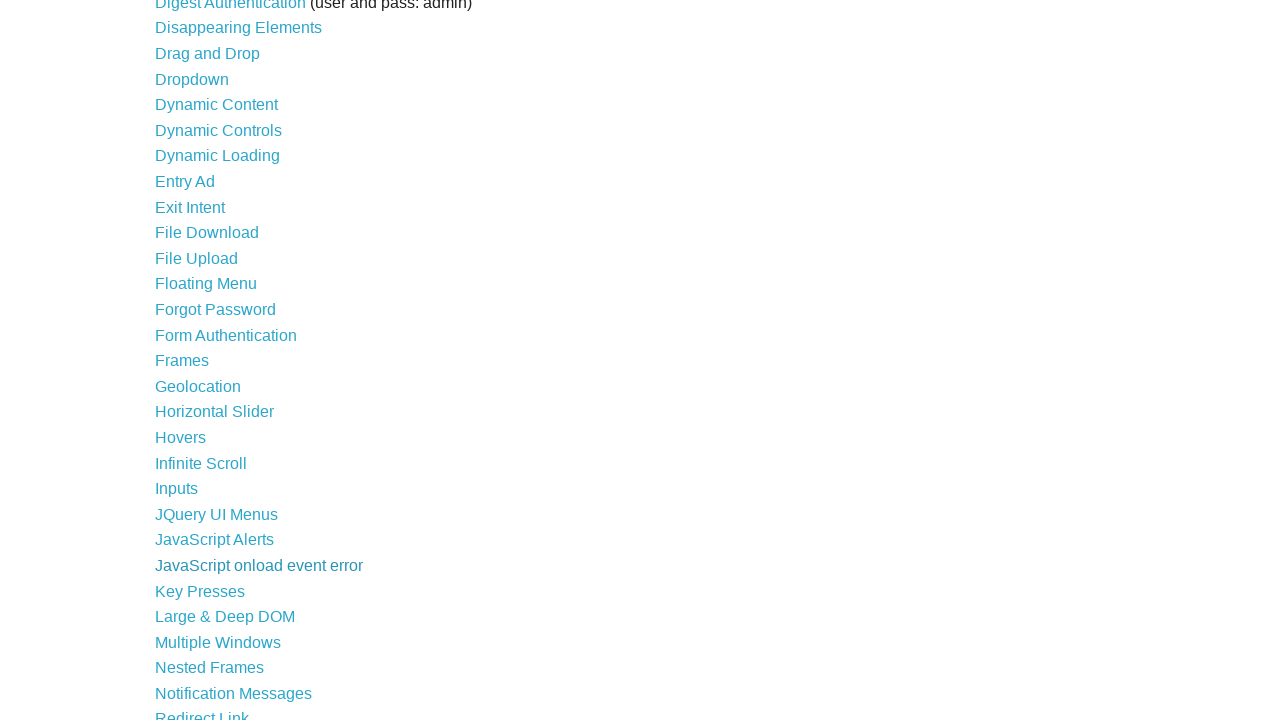

Re-located link at index 30 to avoid stale reference
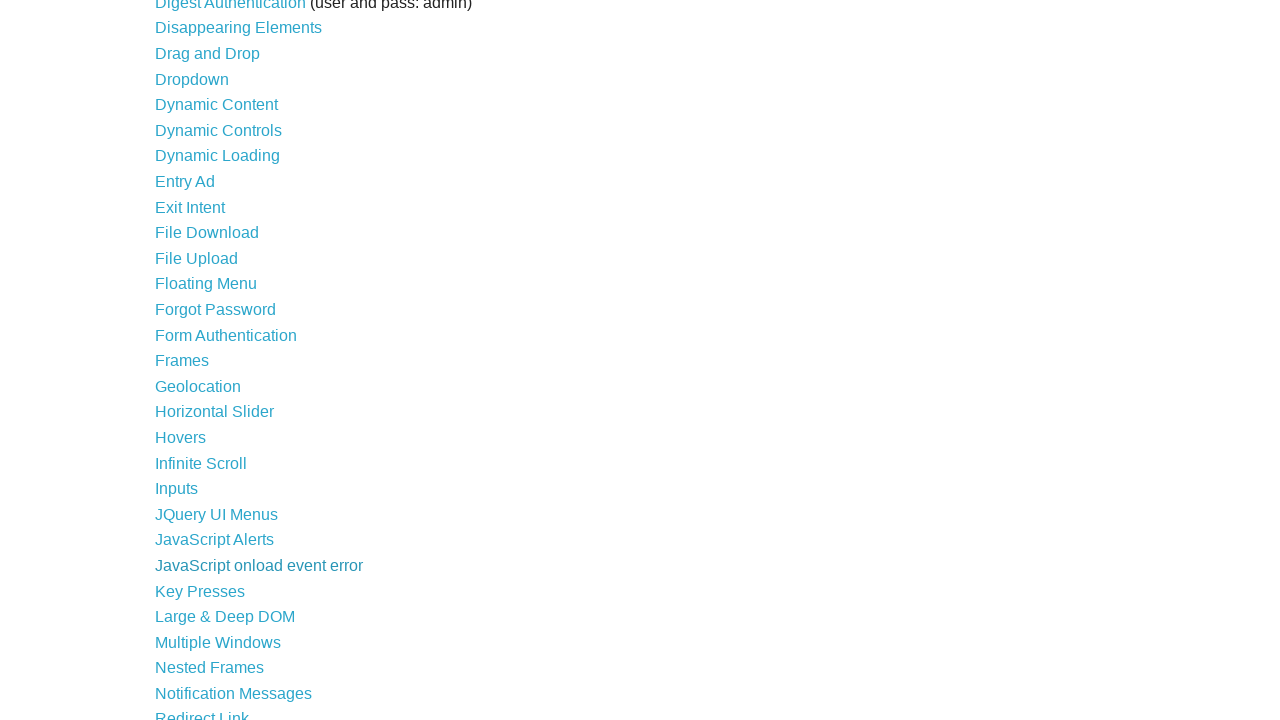

Verified link is visible and enabled: Key Presses
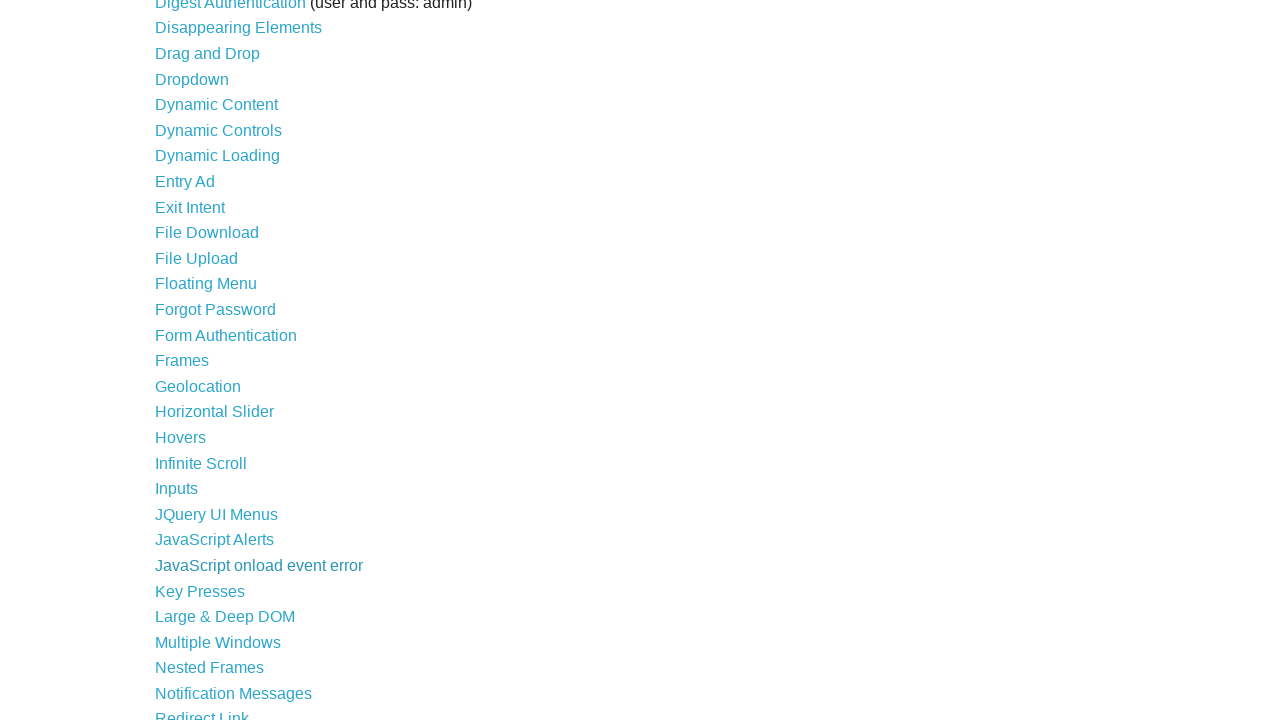

Retrieved href attribute: /key_presses
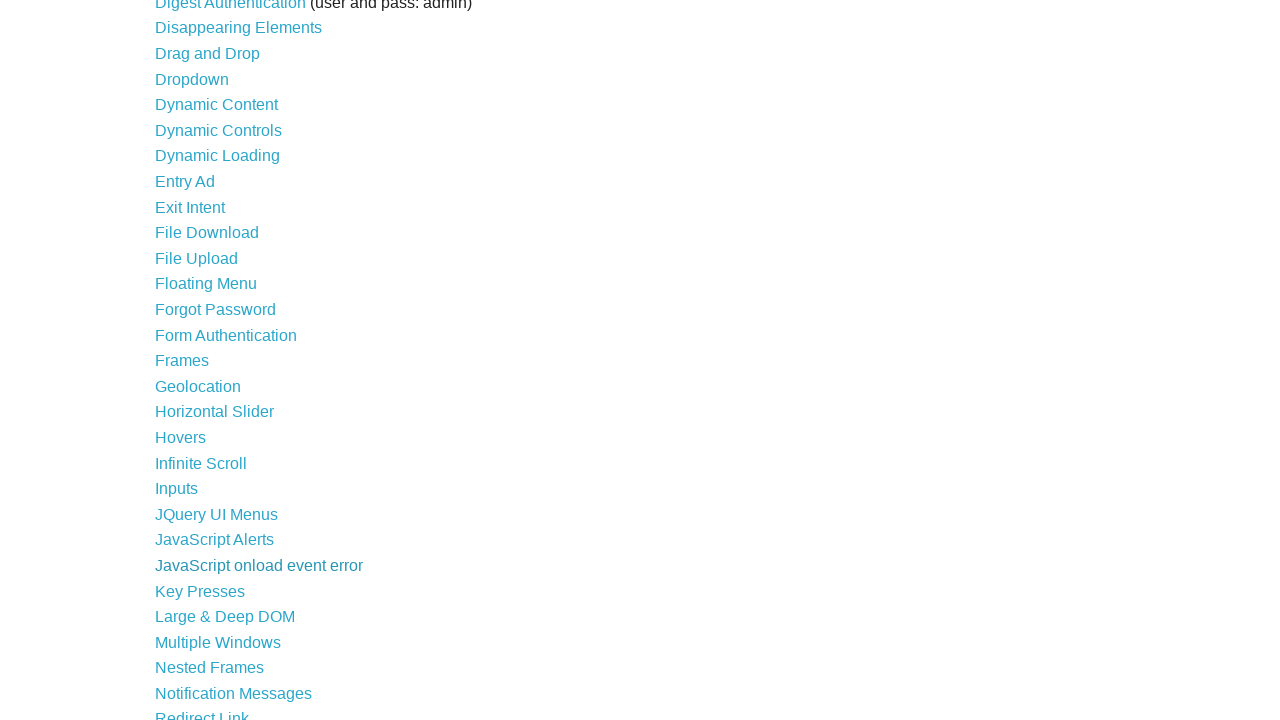

Clicked link: Key Presses (/key_presses) at (200, 591) on ul li a >> nth=30
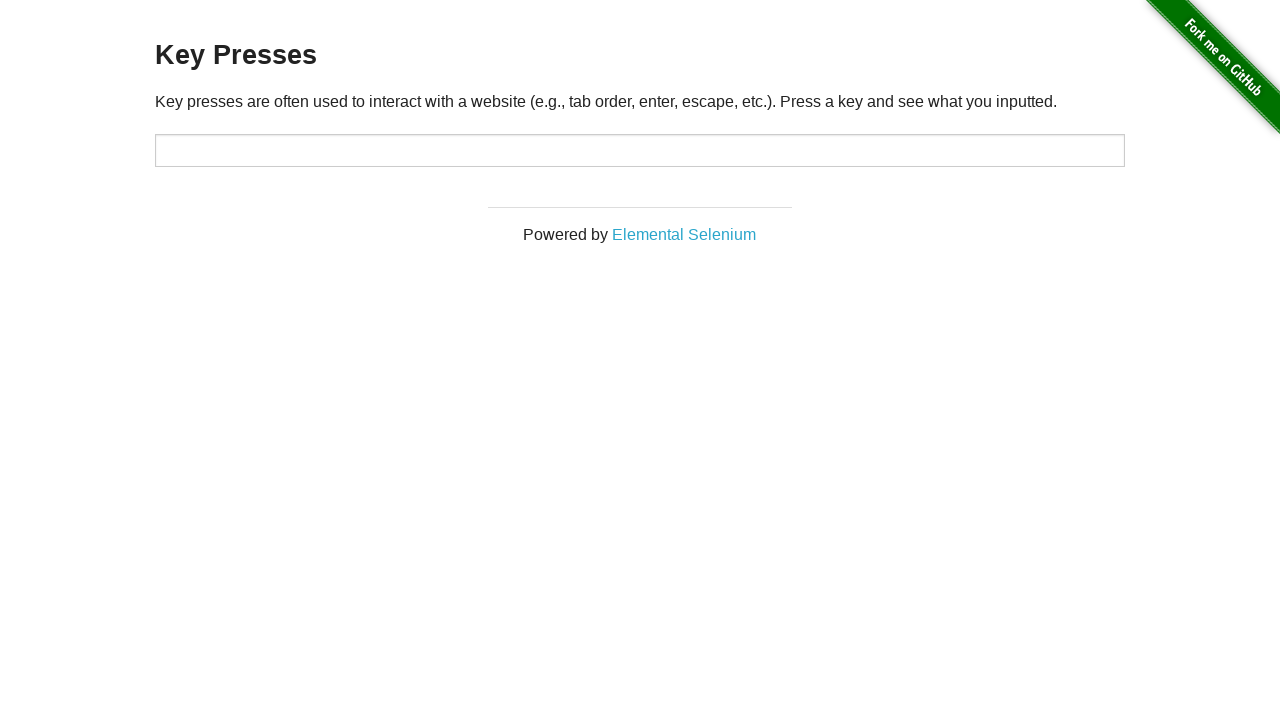

Navigated back to homepage
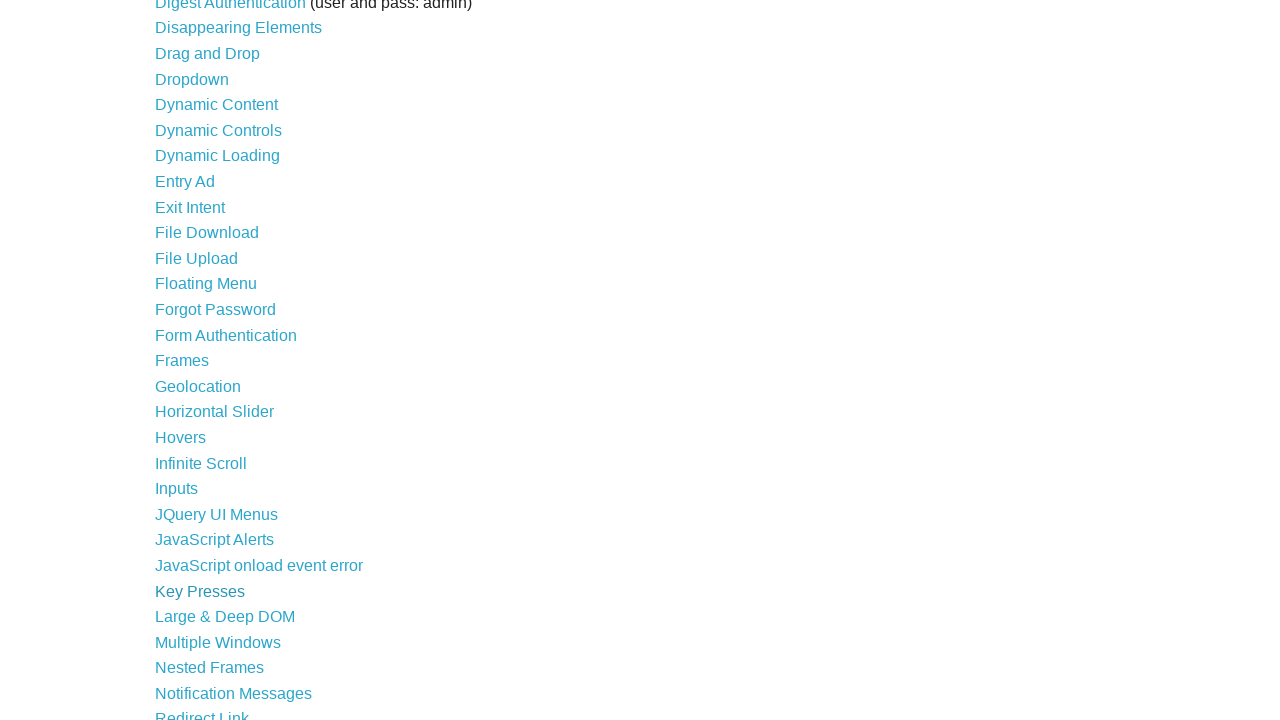

Waited for homepage links to load
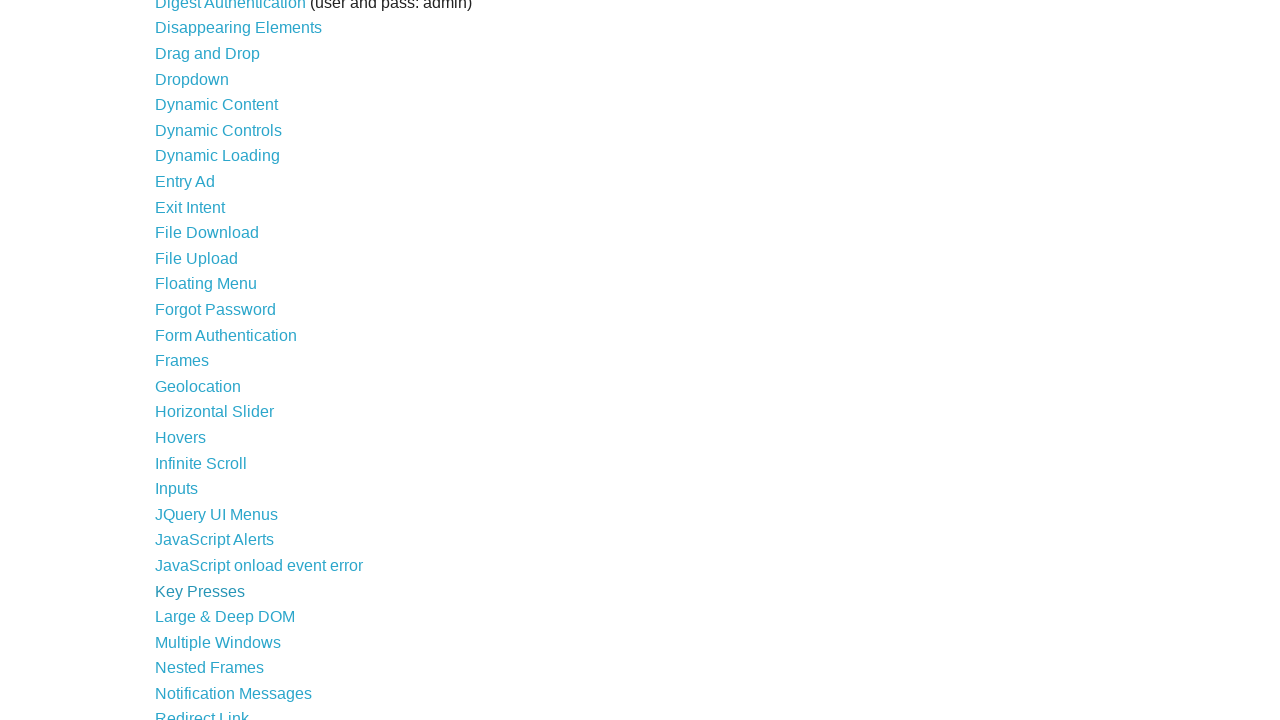

Re-located link at index 31 to avoid stale reference
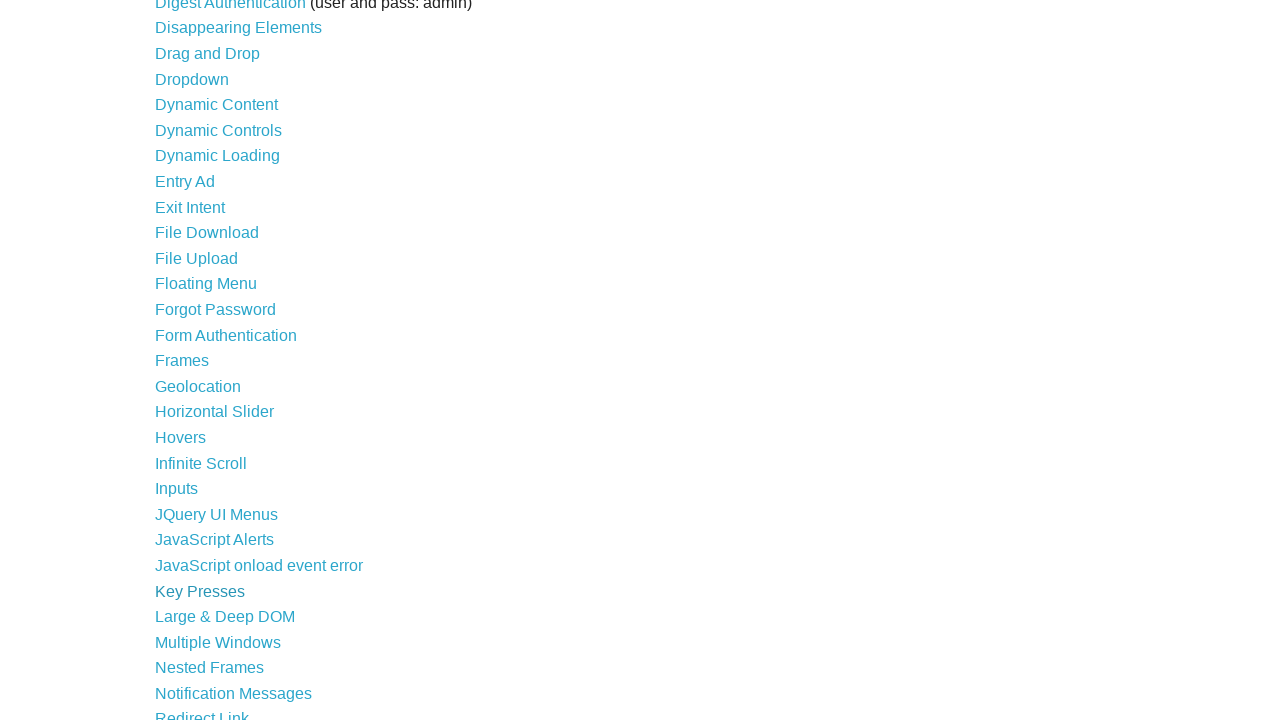

Verified link is visible and enabled: Large & Deep DOM
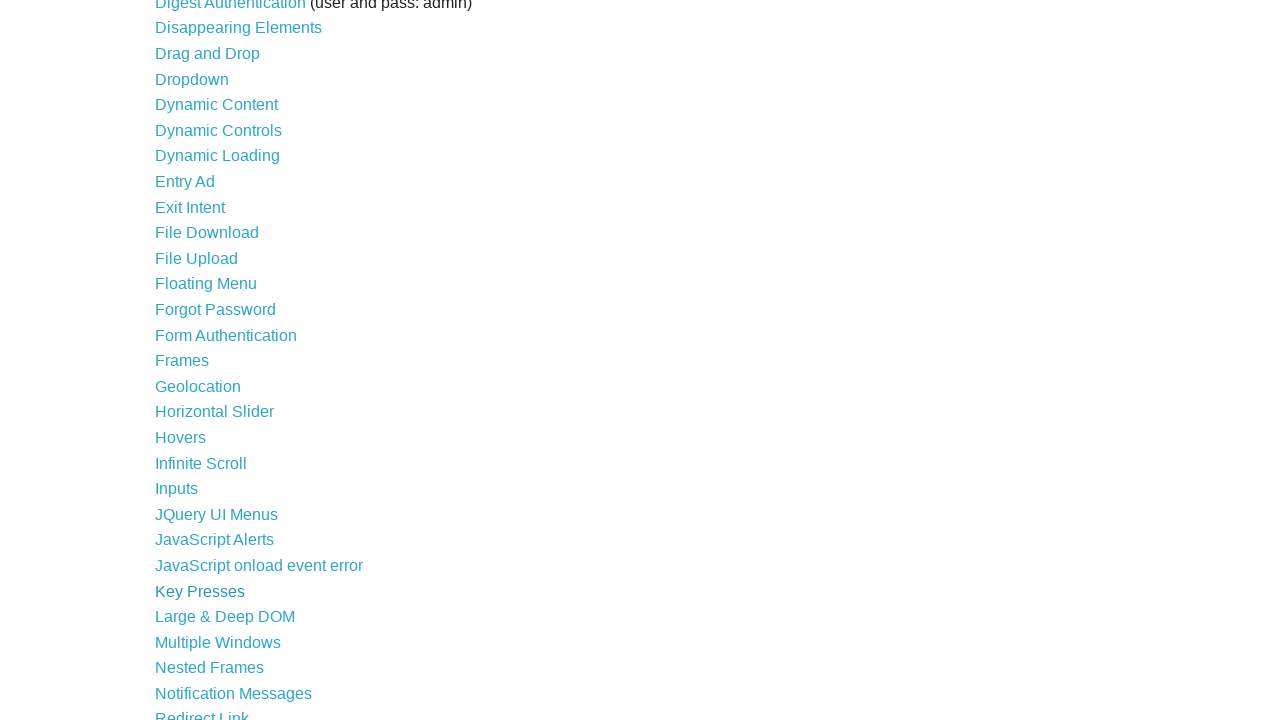

Retrieved href attribute: /large
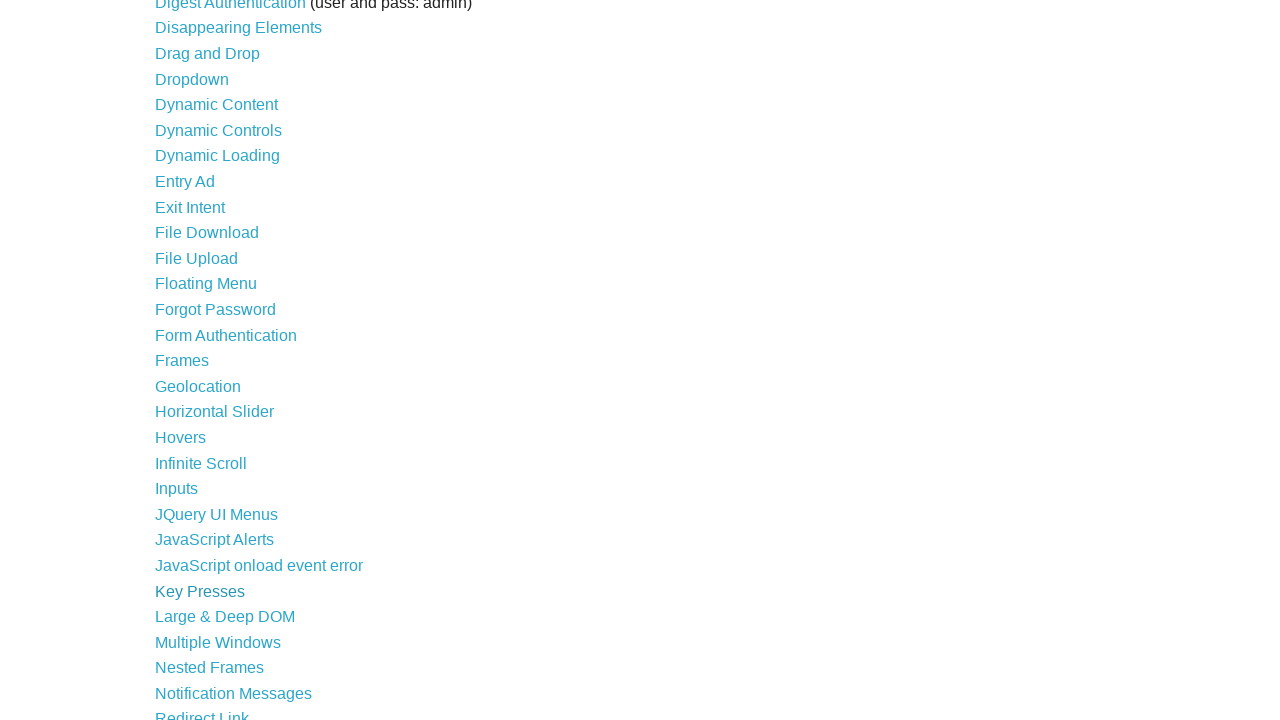

Clicked link: Large & Deep DOM (/large) at (225, 617) on ul li a >> nth=31
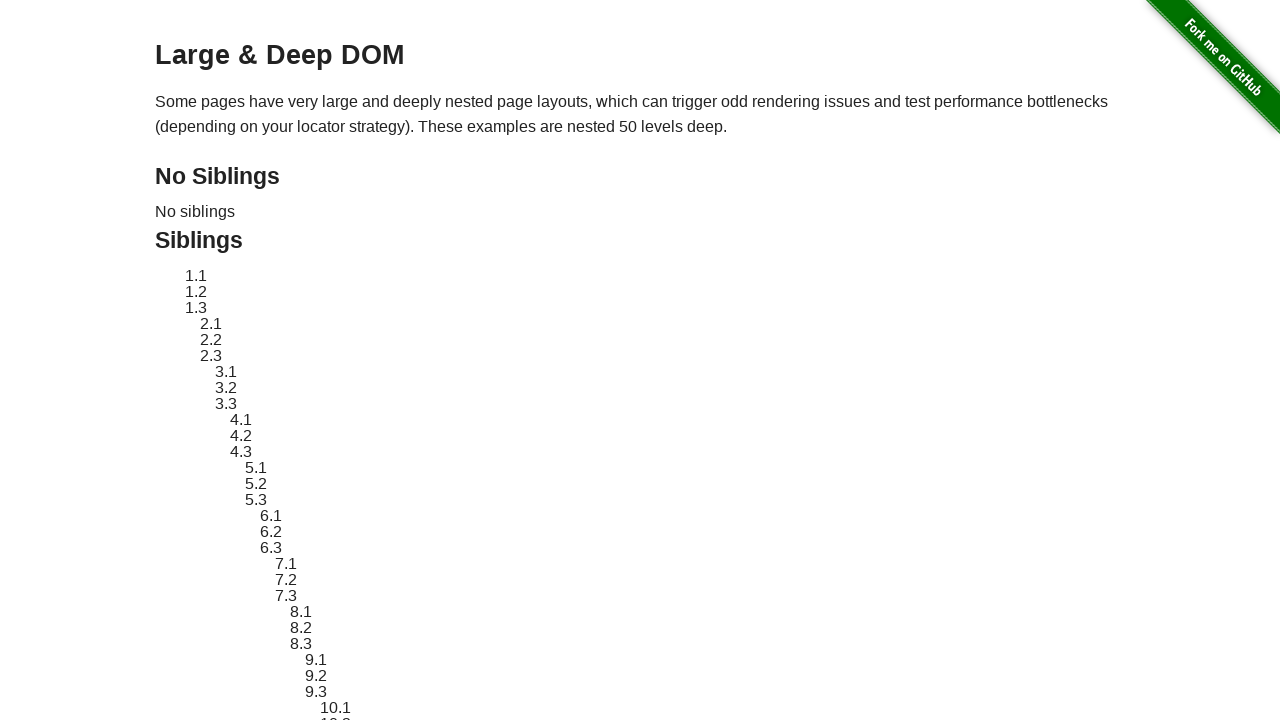

Navigated back to homepage
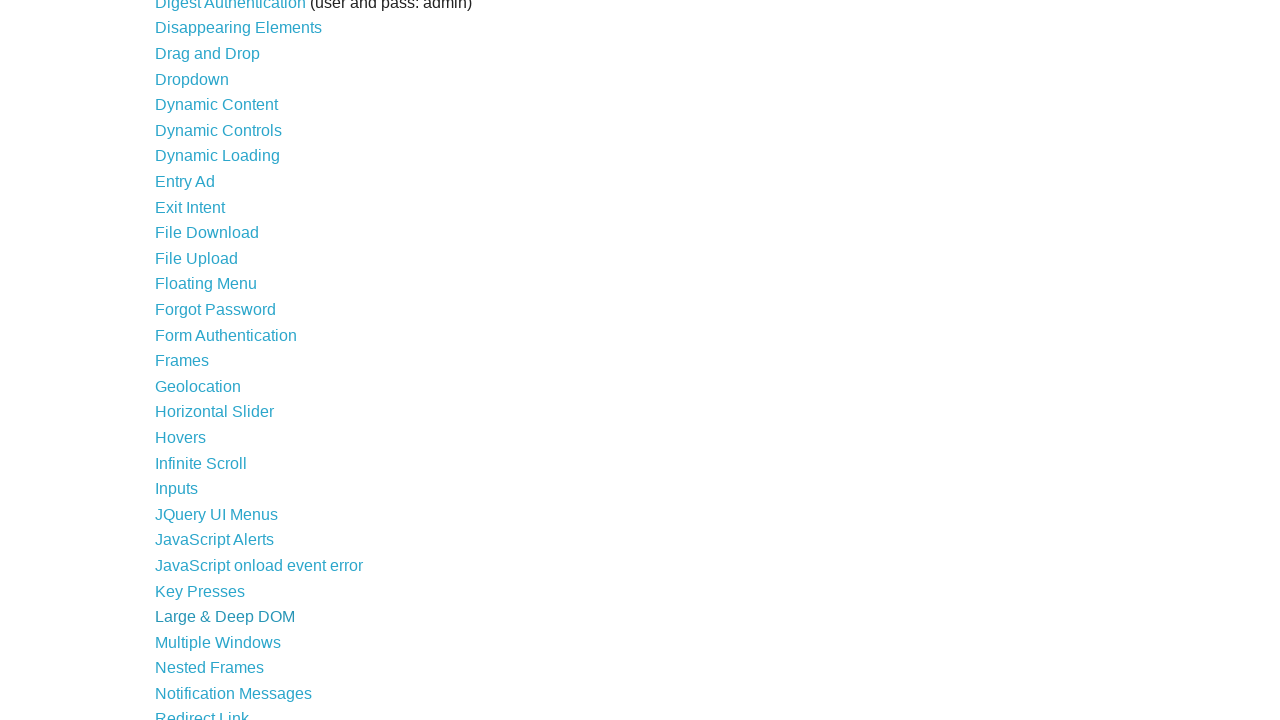

Waited for homepage links to load
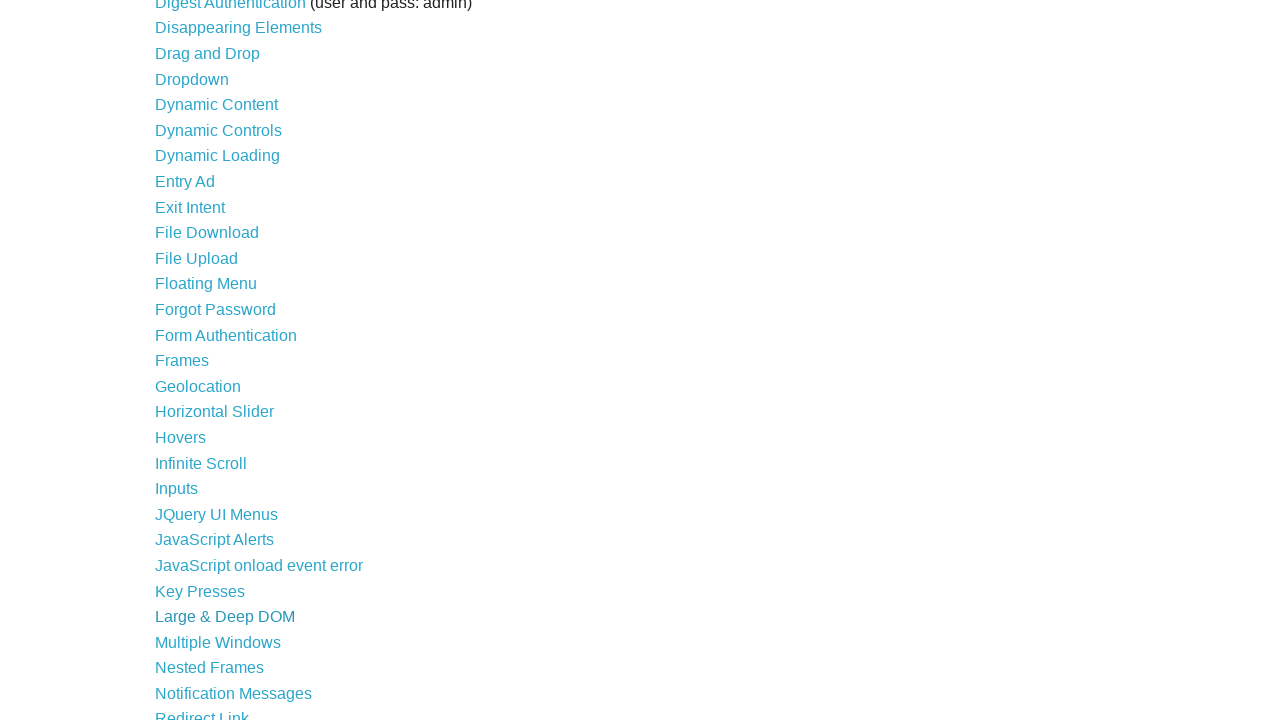

Re-located link at index 32 to avoid stale reference
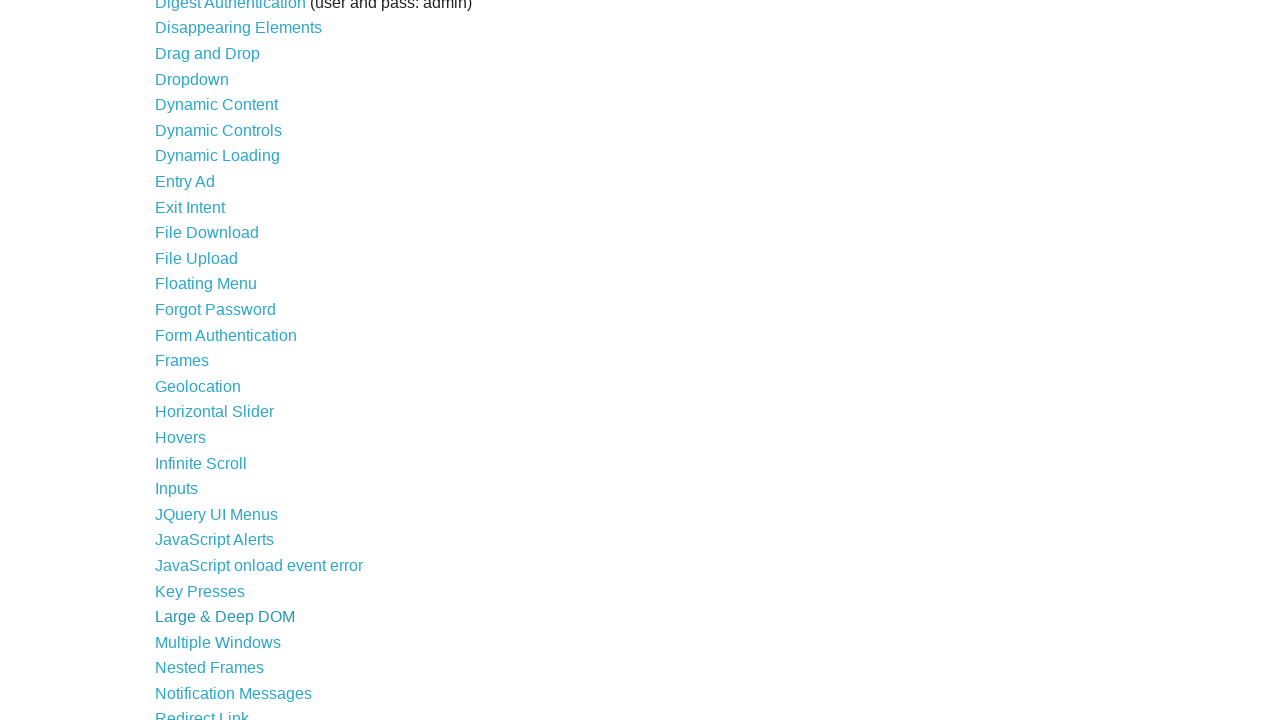

Verified link is visible and enabled: Multiple Windows
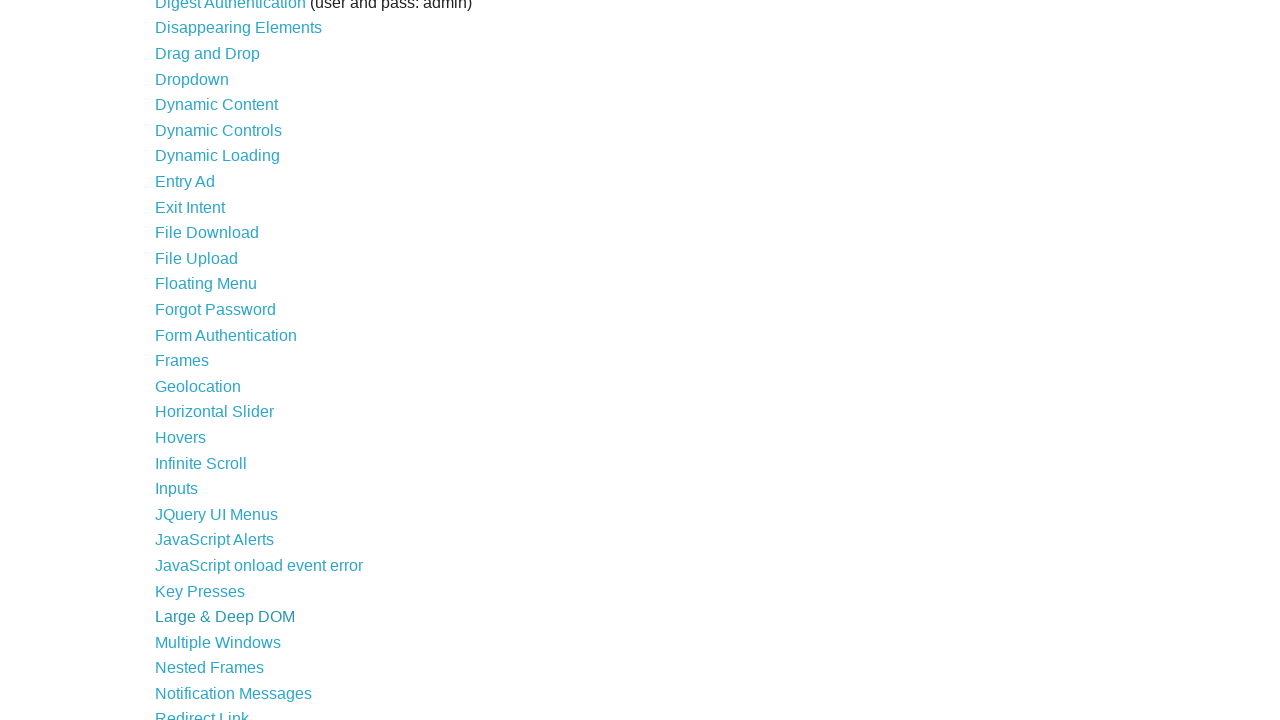

Retrieved href attribute: /windows
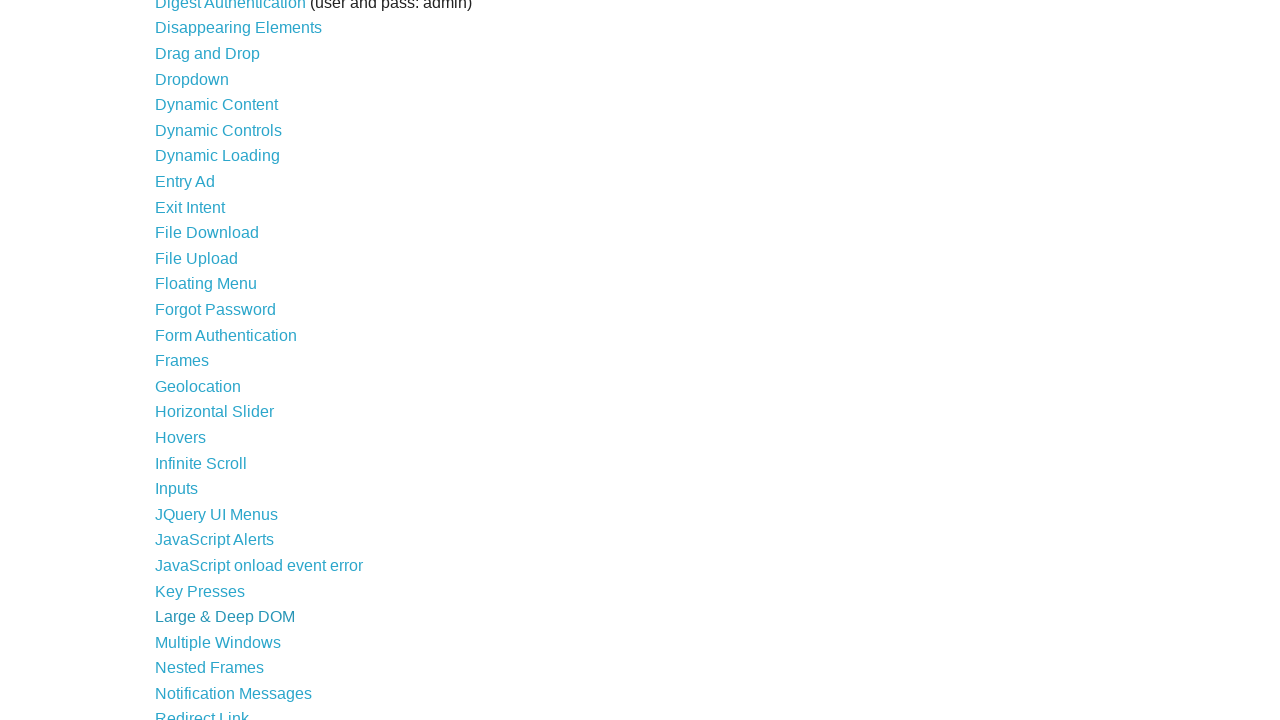

Clicked link: Multiple Windows (/windows) at (218, 642) on ul li a >> nth=32
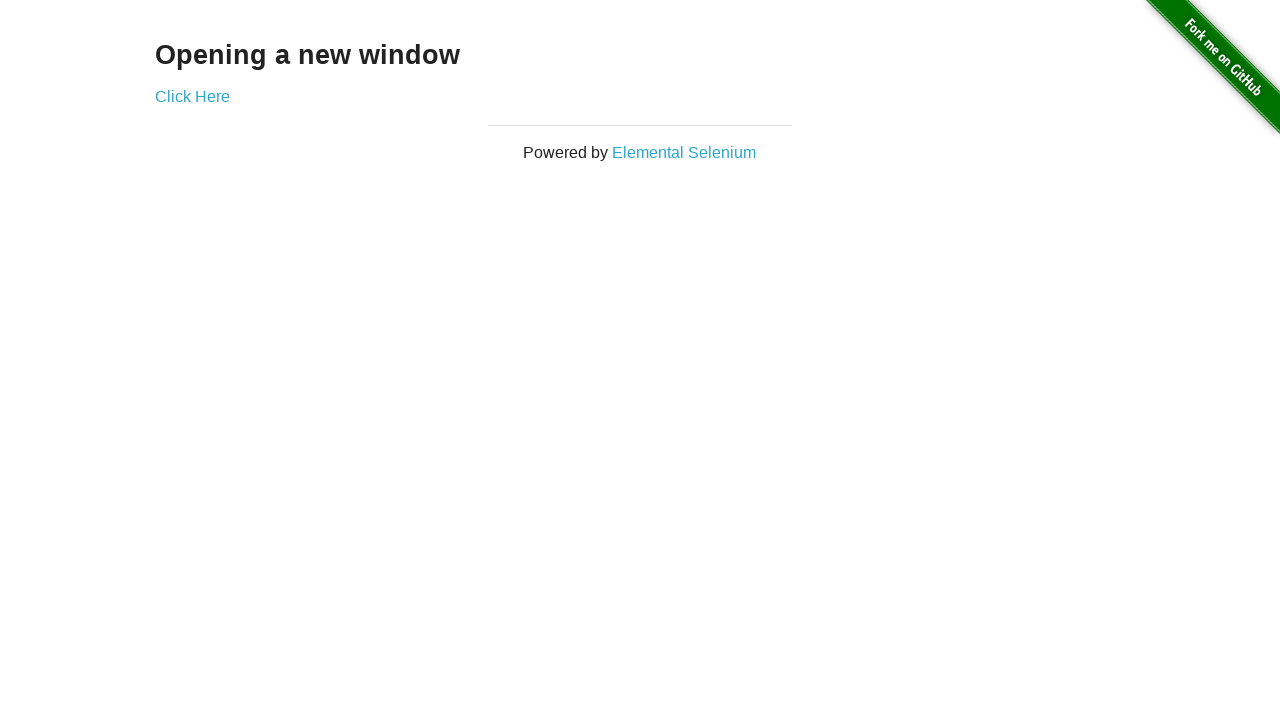

Navigated back to homepage
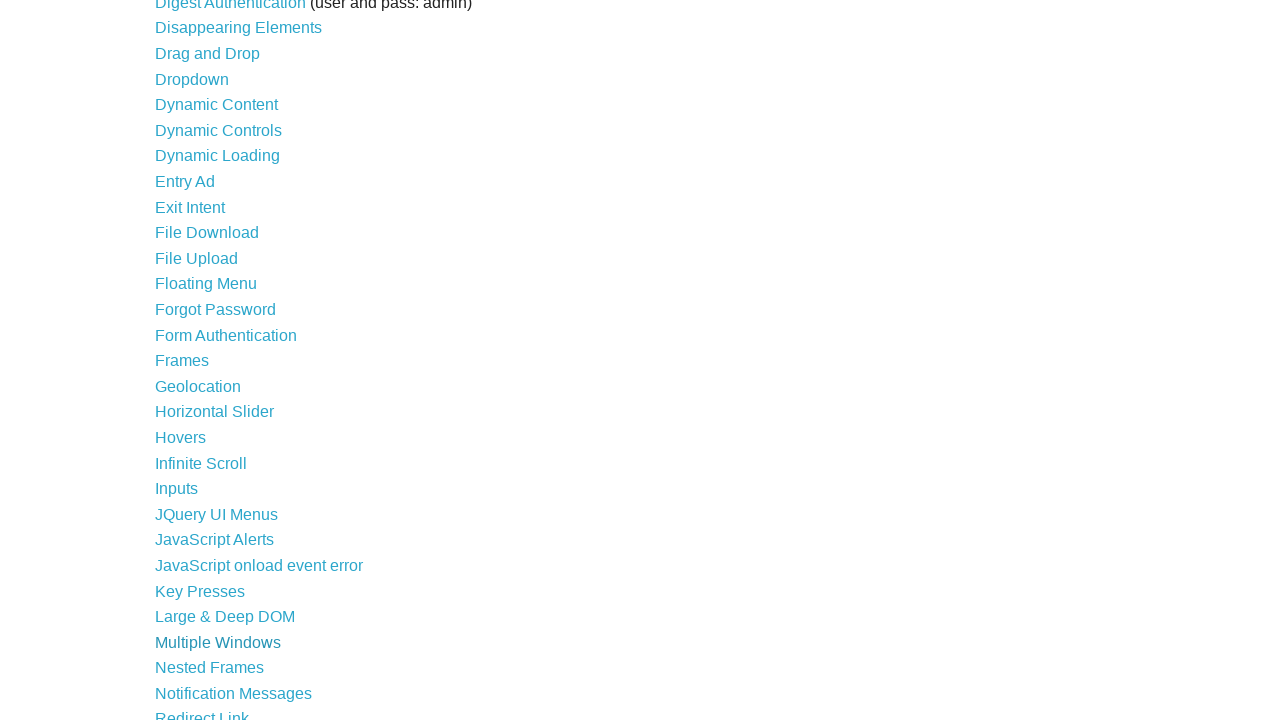

Waited for homepage links to load
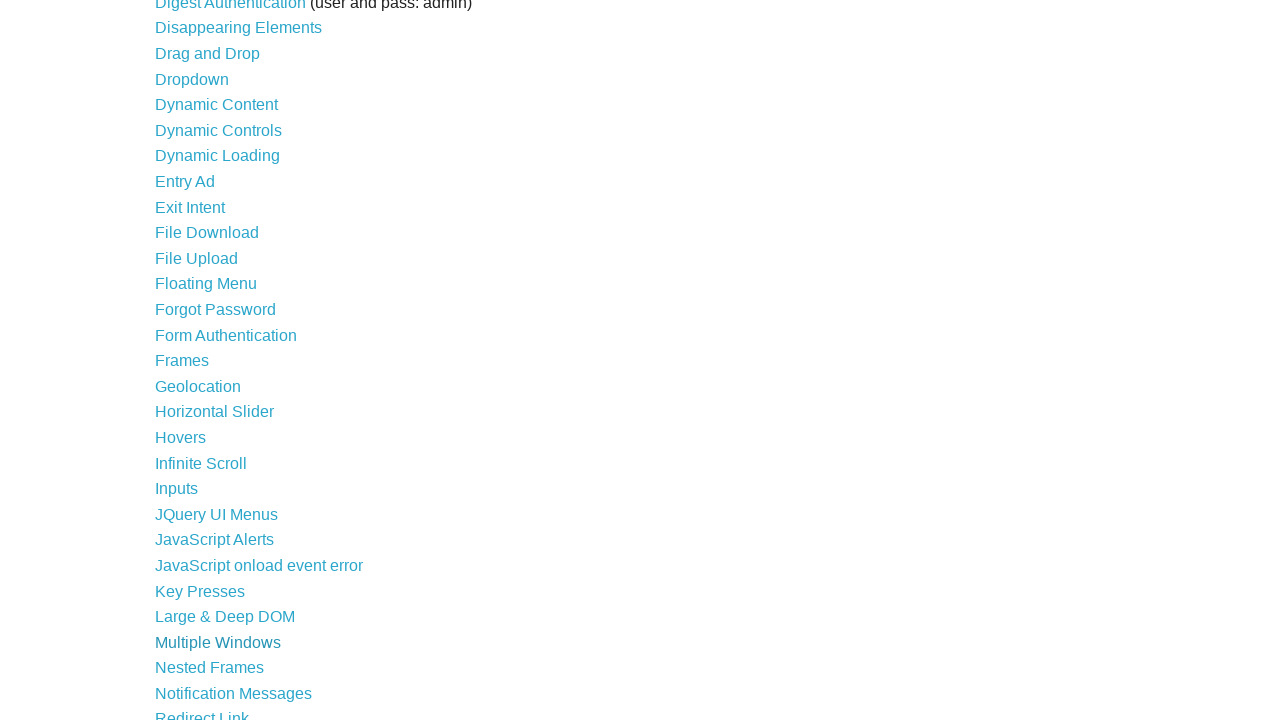

Re-located link at index 33 to avoid stale reference
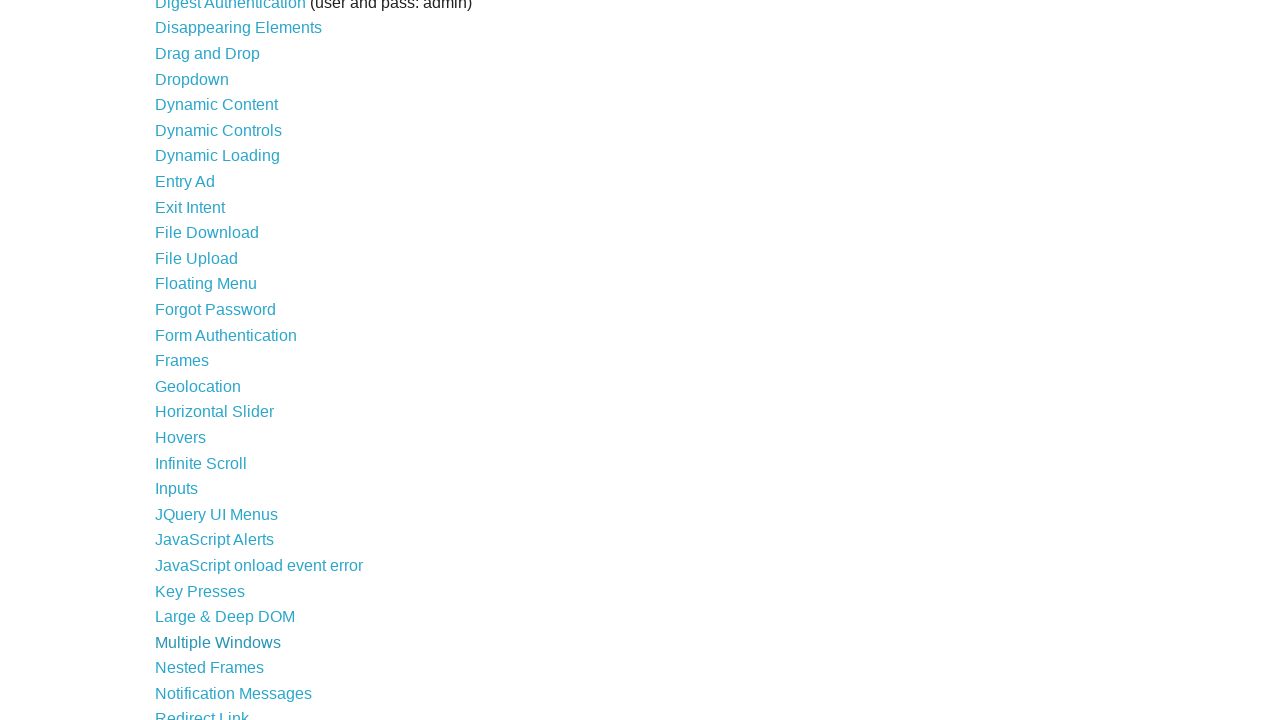

Verified link is visible and enabled: Nested Frames
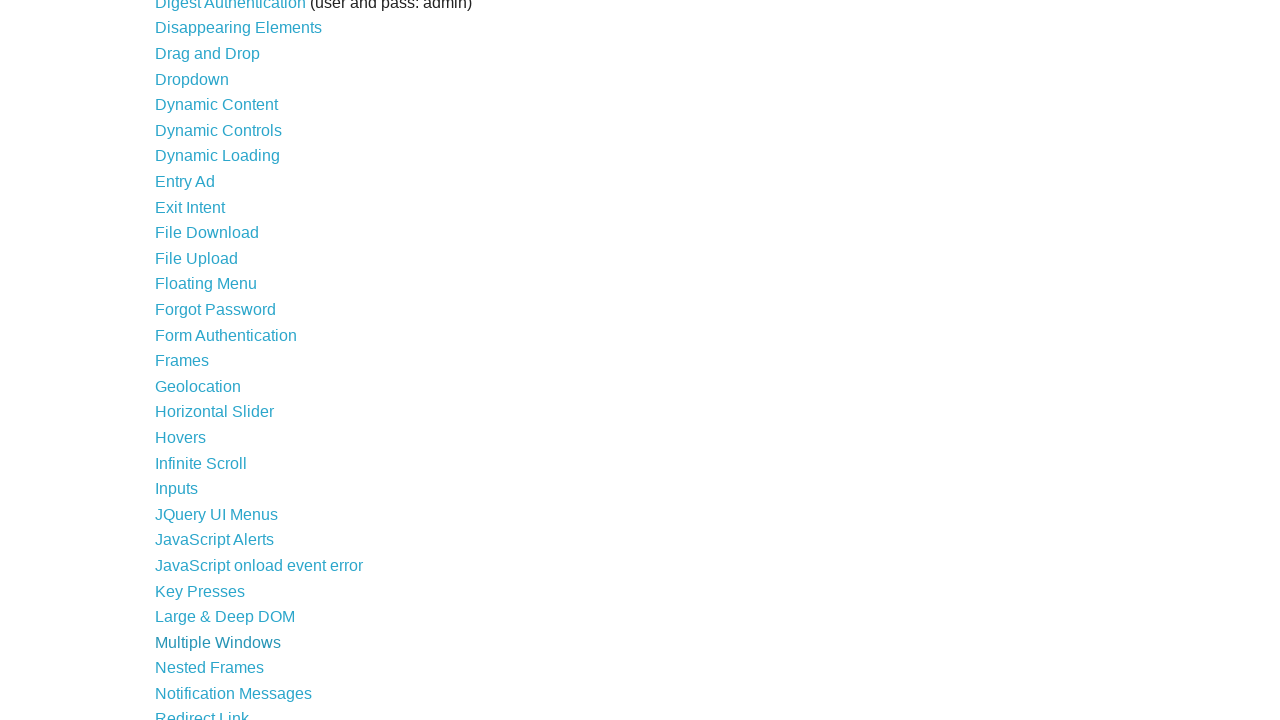

Retrieved href attribute: /nested_frames
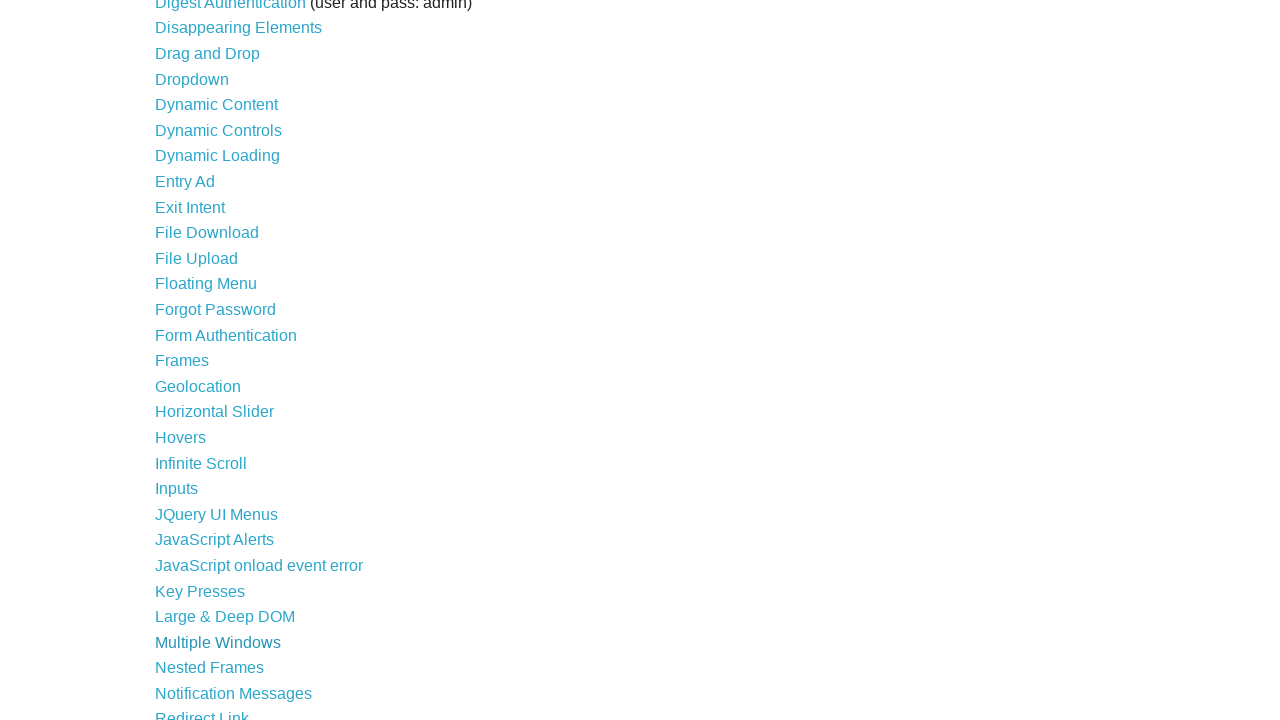

Clicked link: Nested Frames (/nested_frames) at (210, 668) on ul li a >> nth=33
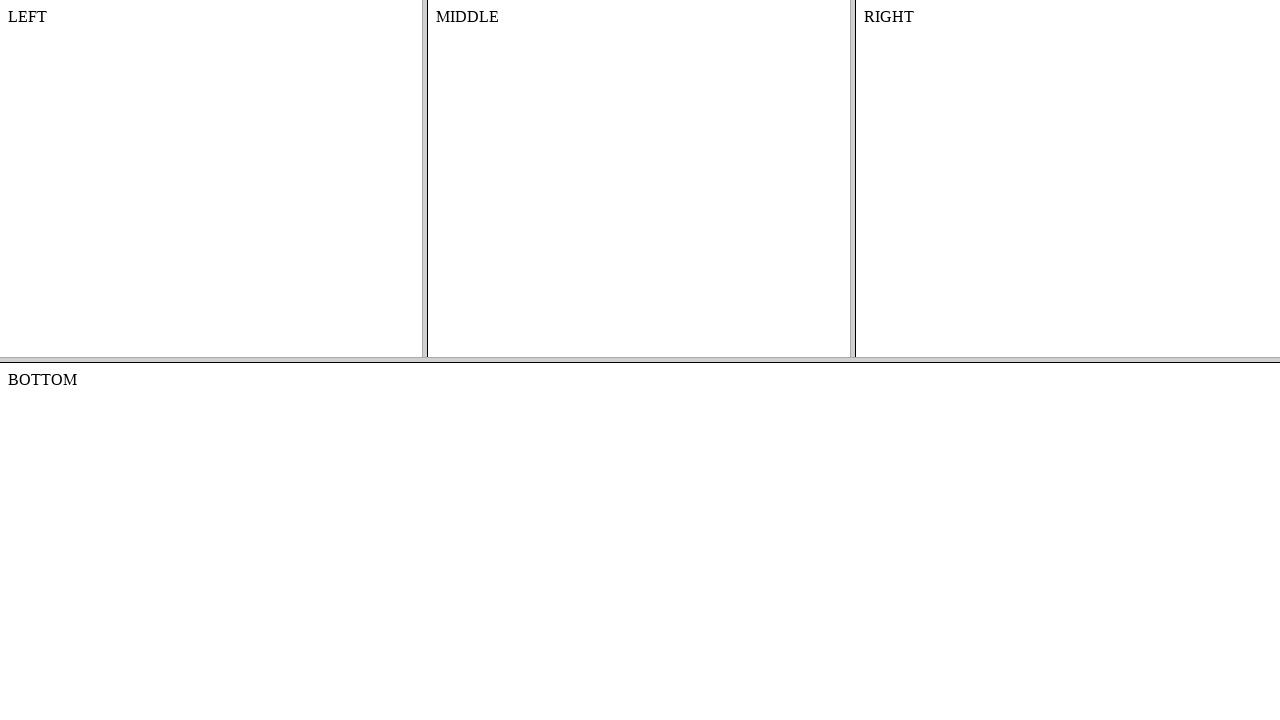

Navigated back to homepage
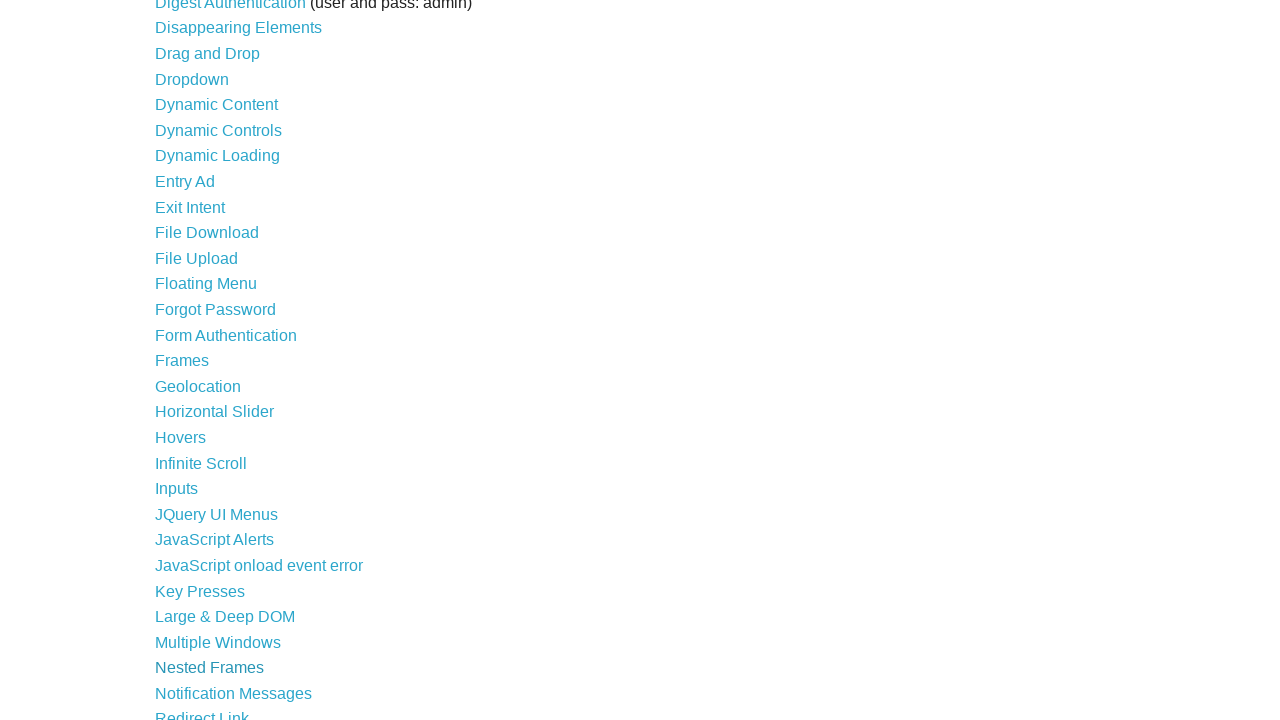

Waited for homepage links to load
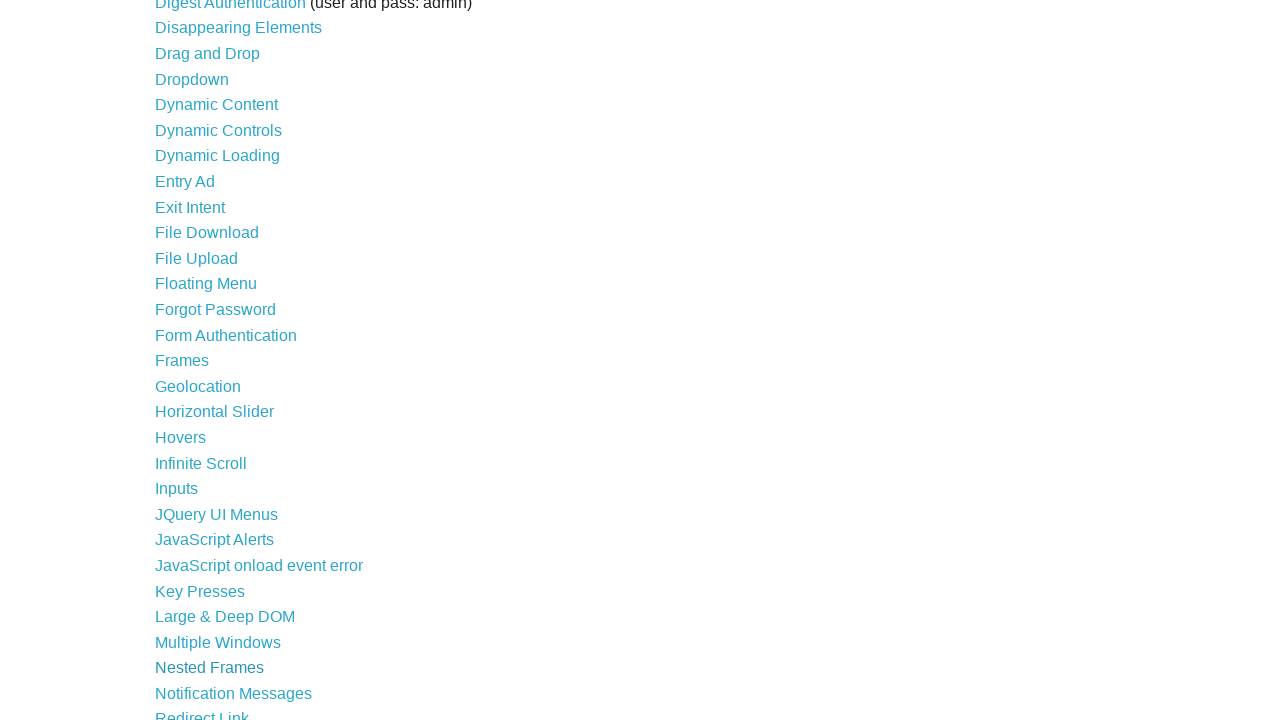

Re-located link at index 34 to avoid stale reference
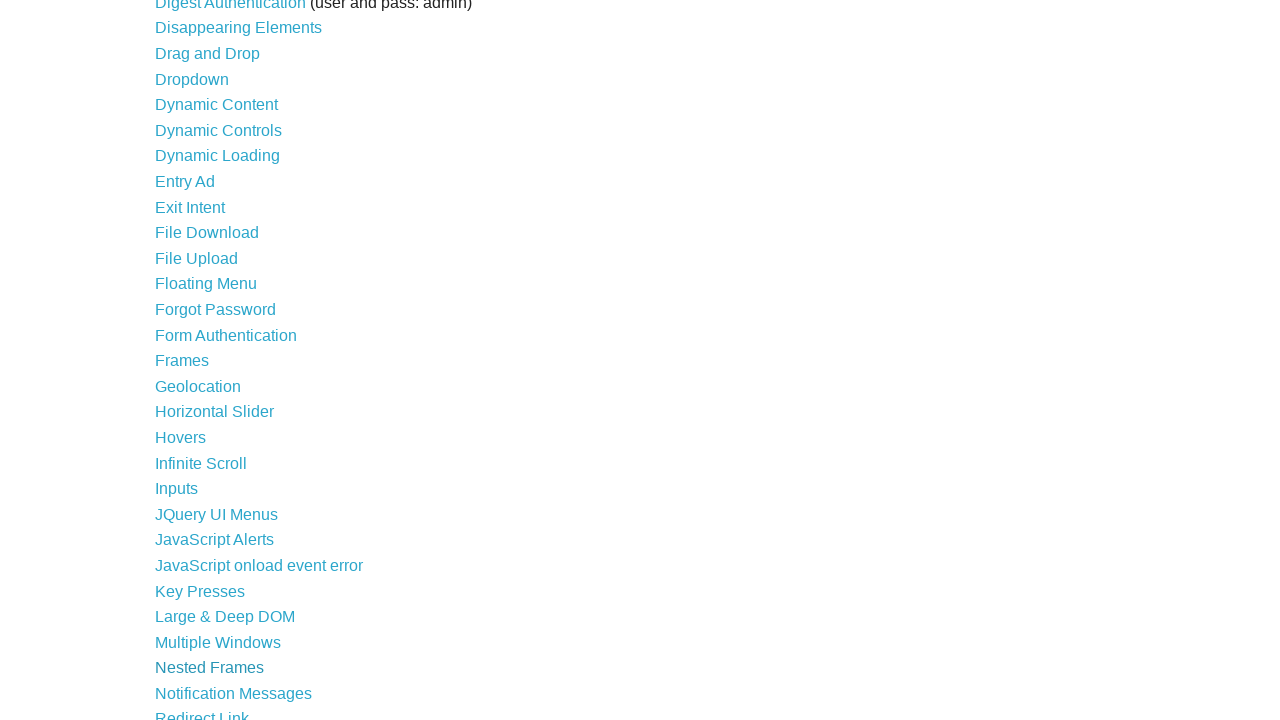

Verified link is visible and enabled: Notification Messages
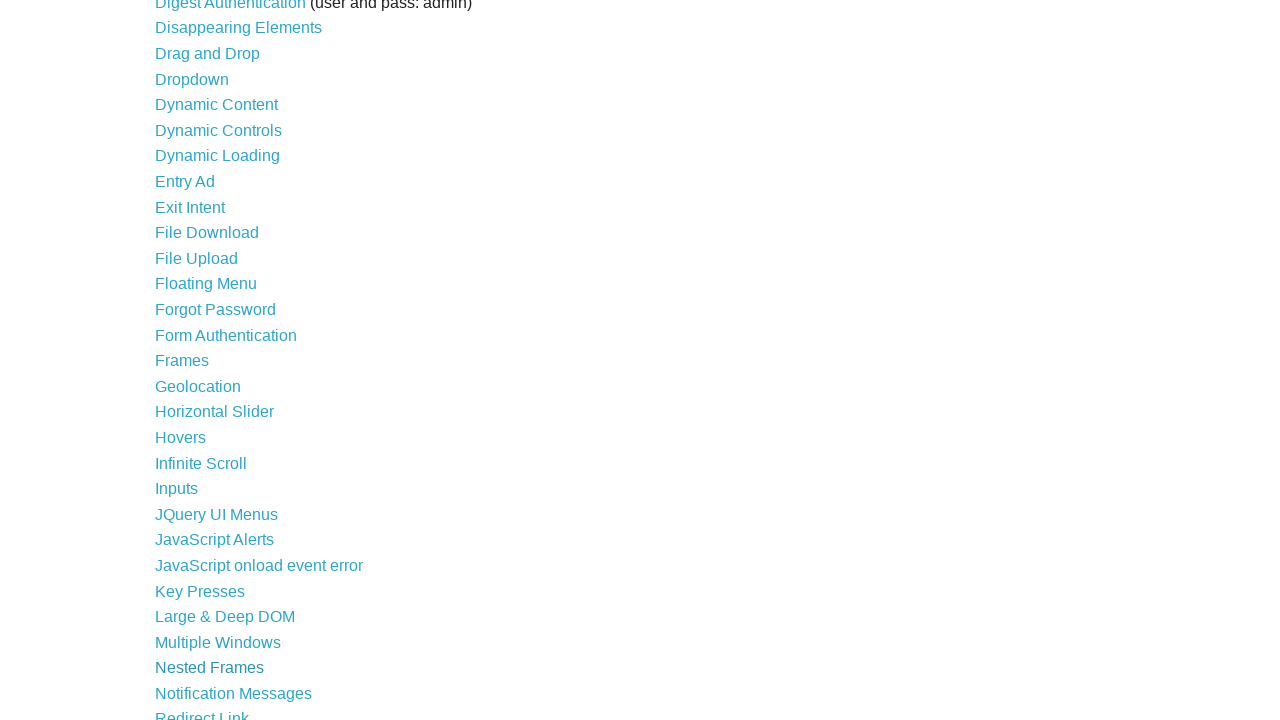

Retrieved href attribute: /notification_message
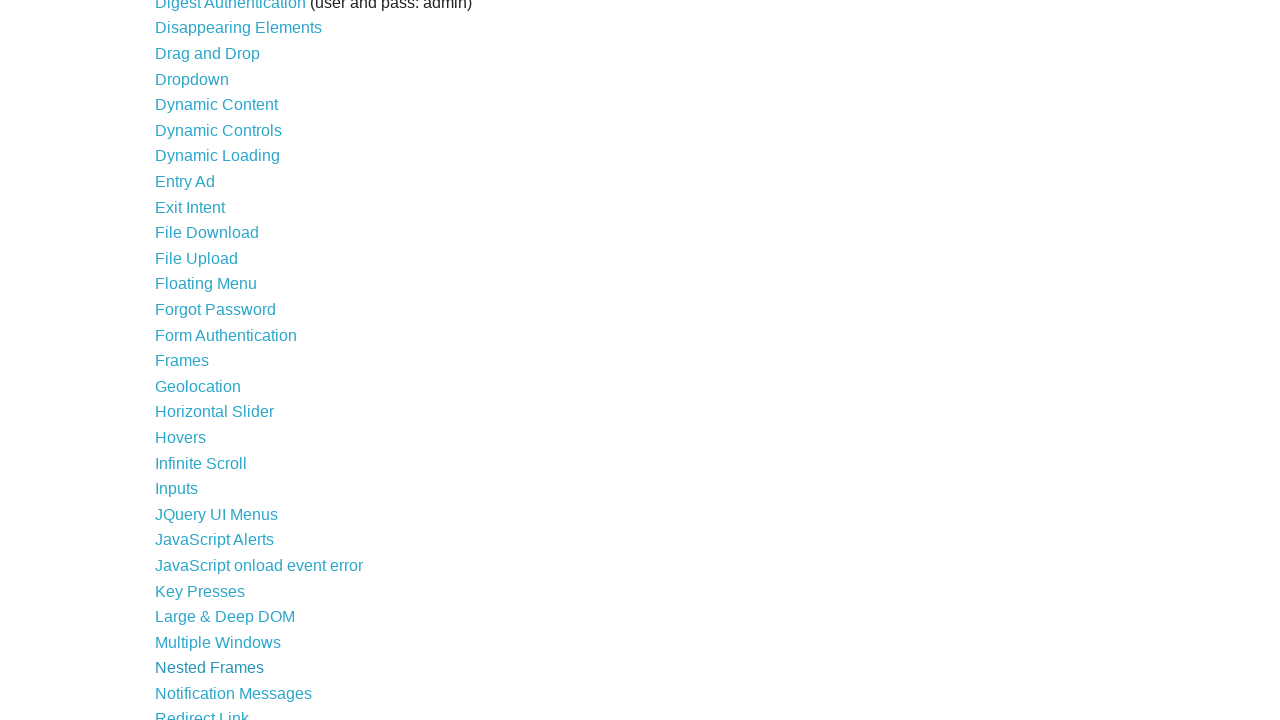

Clicked link: Notification Messages (/notification_message) at (234, 693) on ul li a >> nth=34
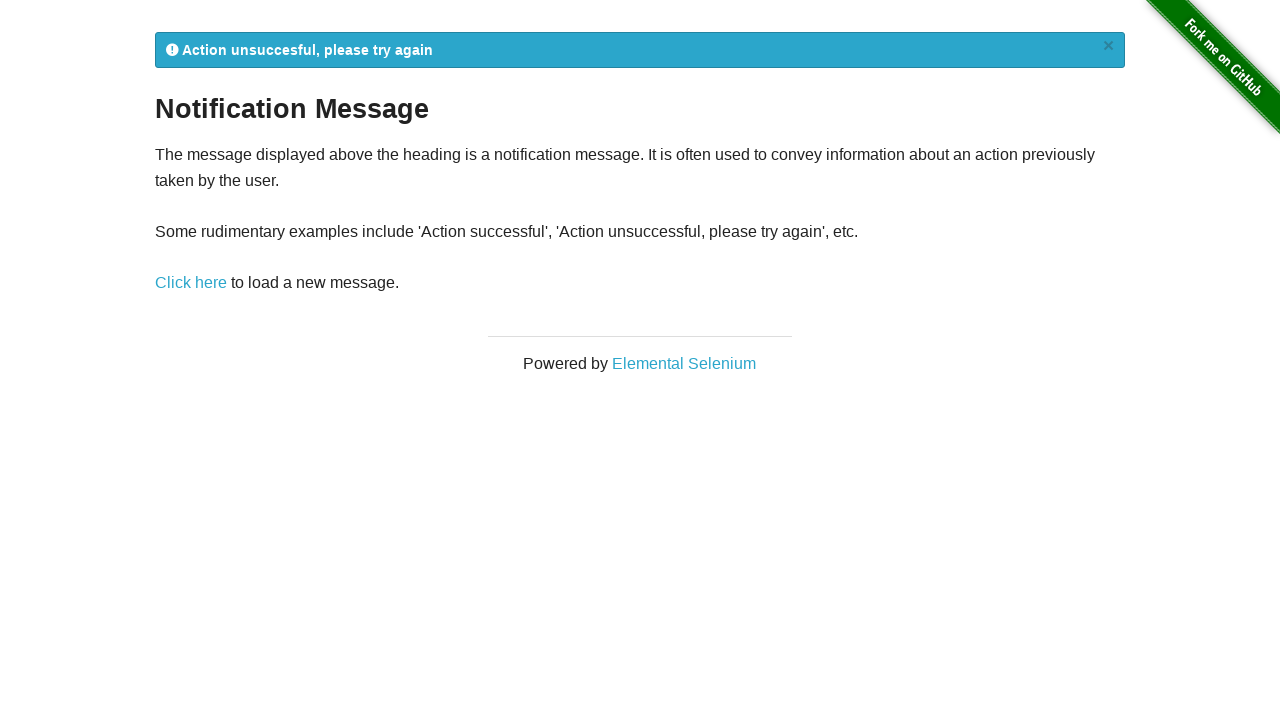

Navigated back to homepage
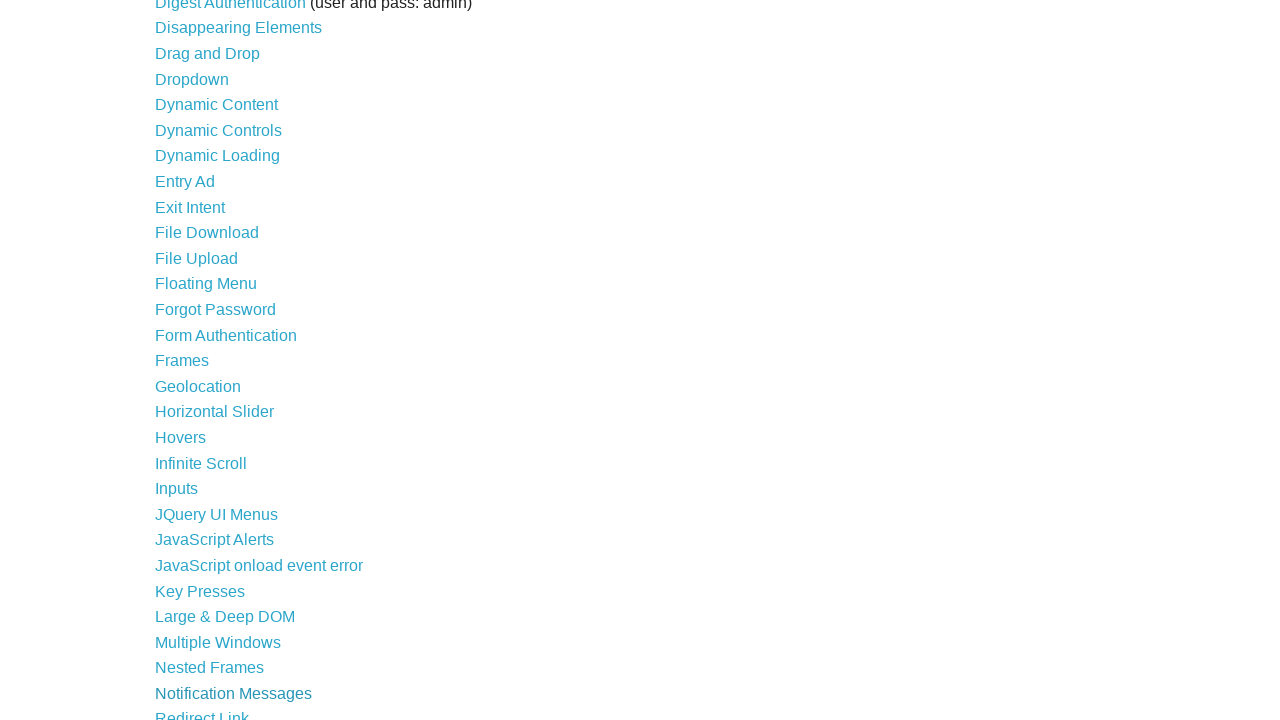

Waited for homepage links to load
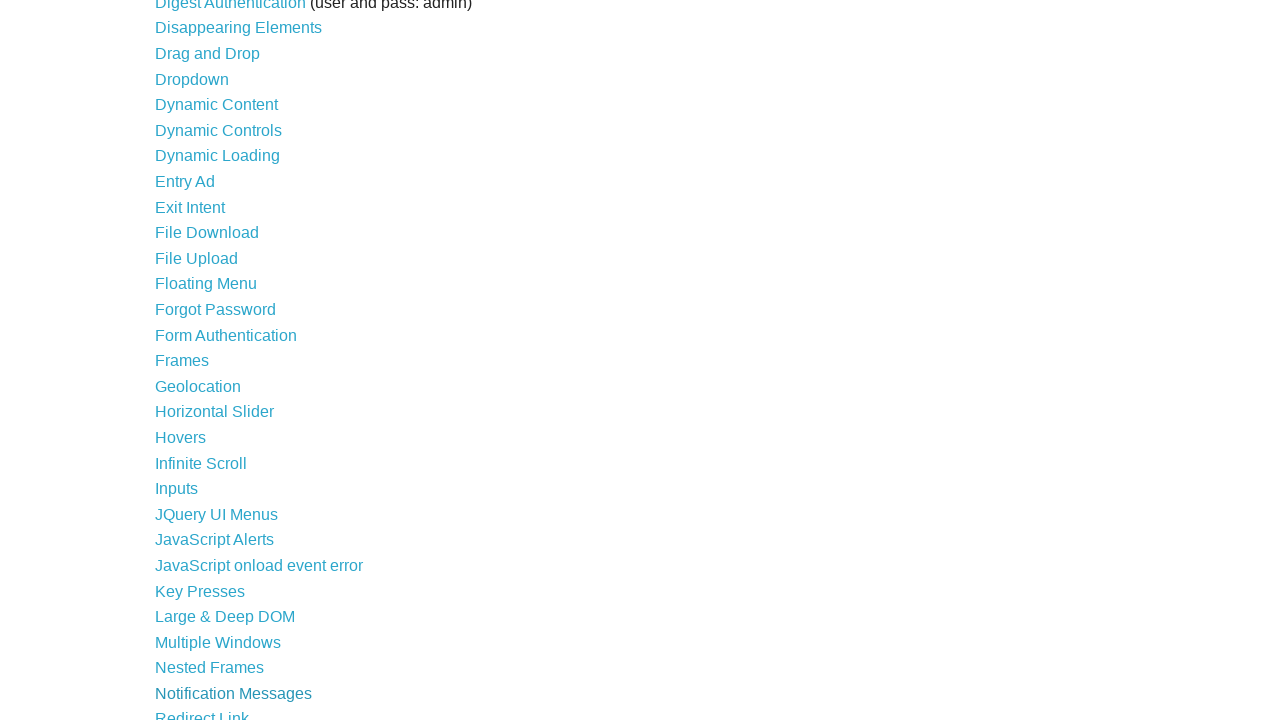

Re-located link at index 35 to avoid stale reference
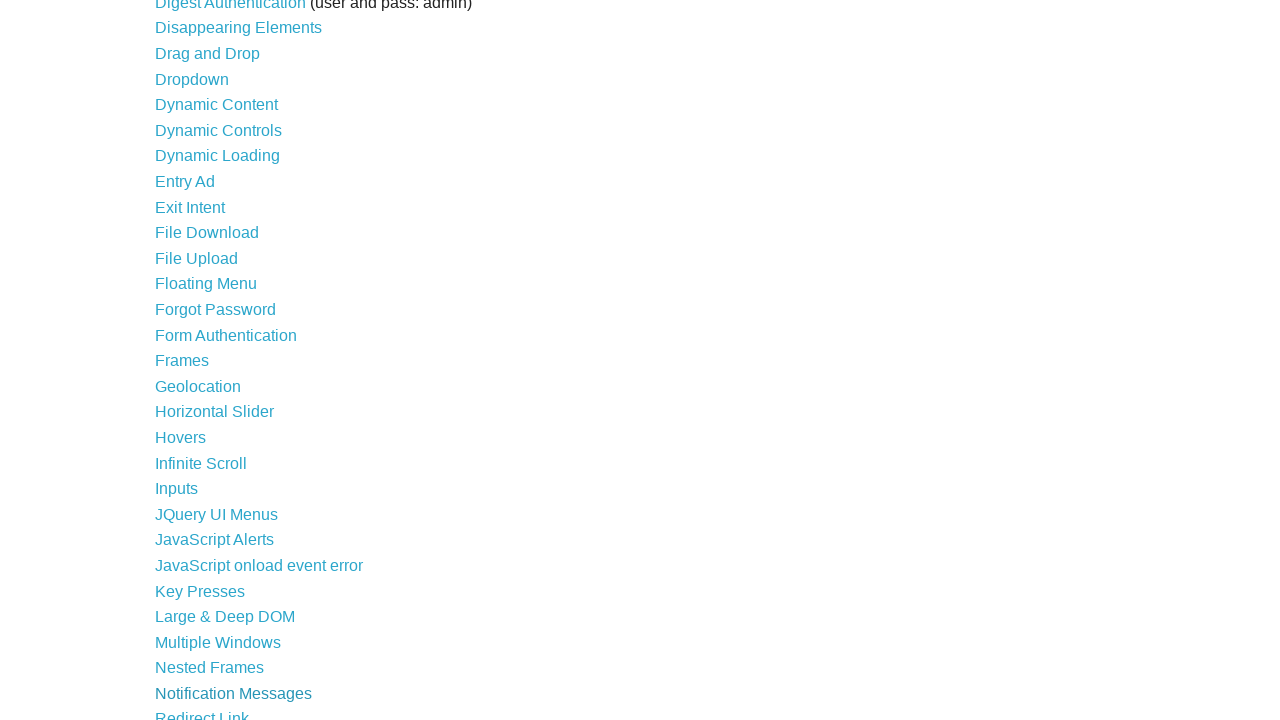

Verified link is visible and enabled: Redirect Link
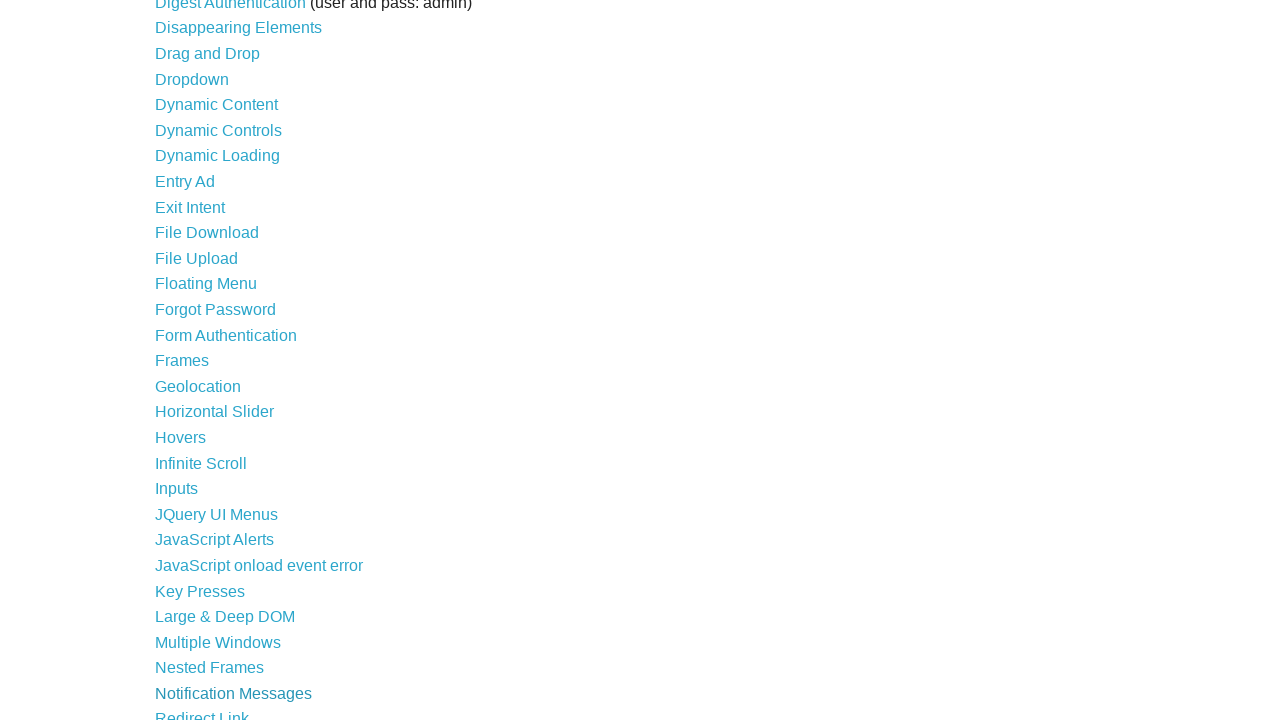

Retrieved href attribute: /redirector
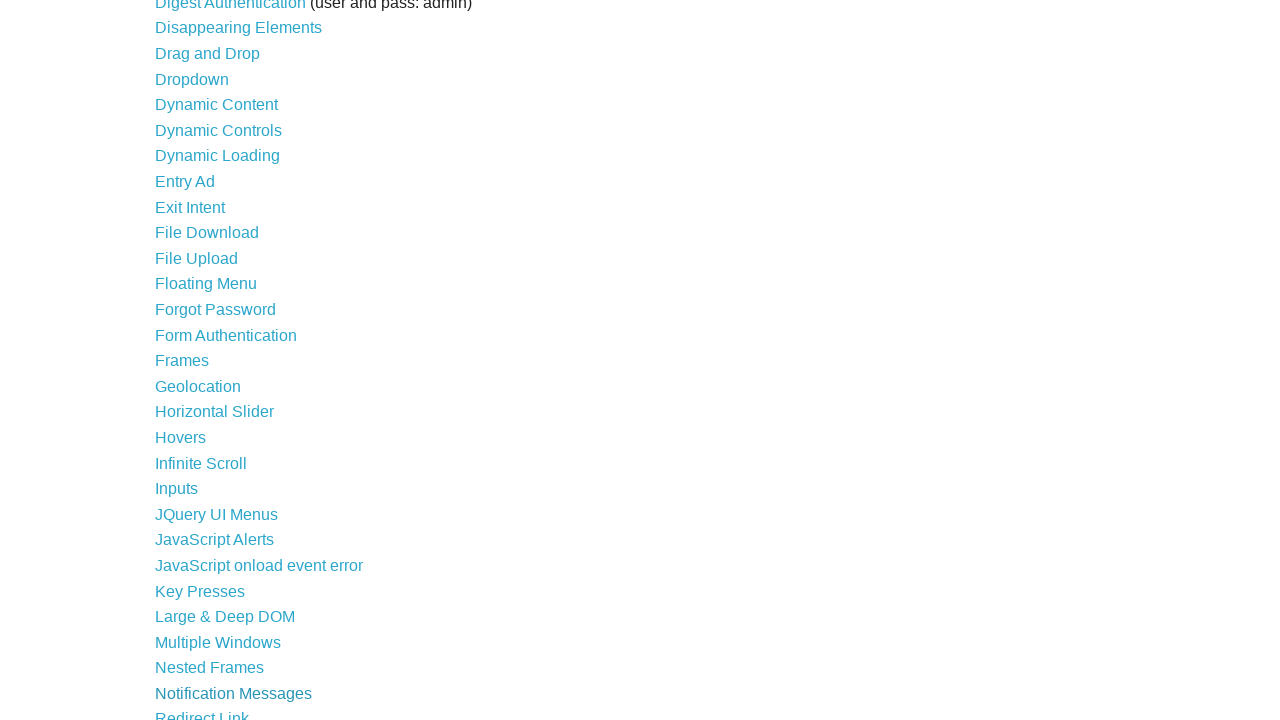

Clicked link: Redirect Link (/redirector) at (202, 712) on ul li a >> nth=35
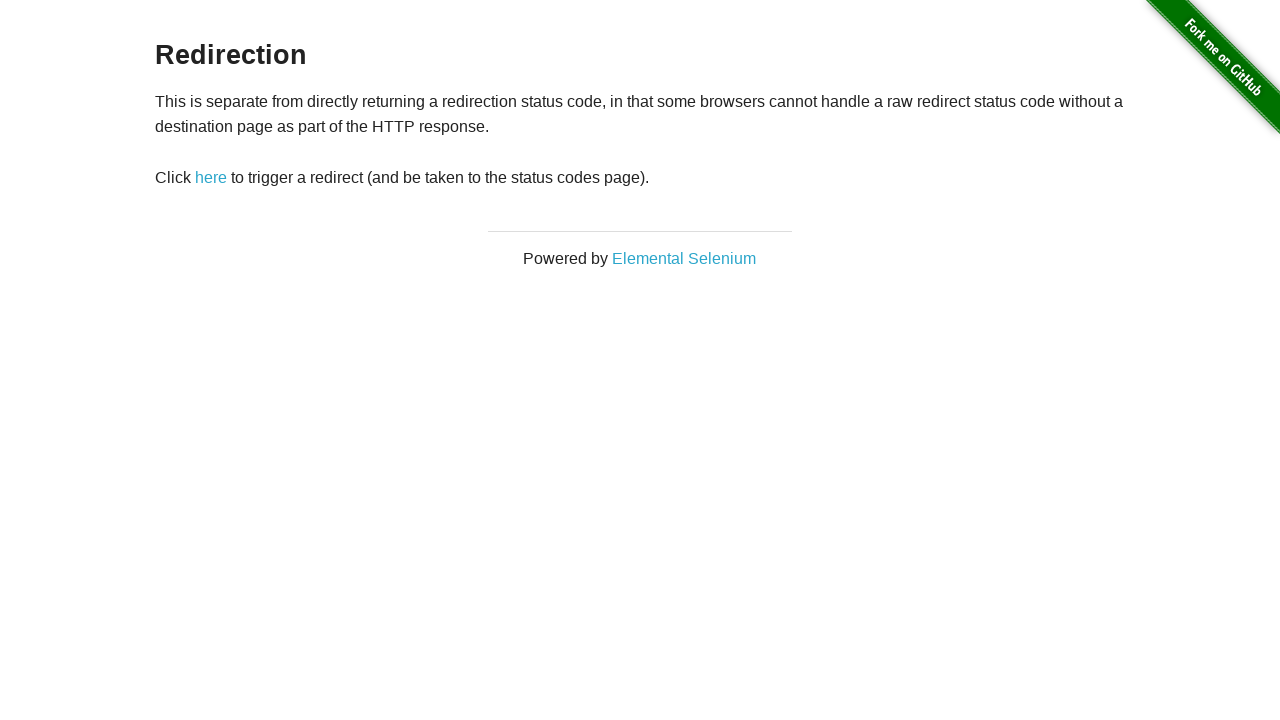

Navigated back to homepage
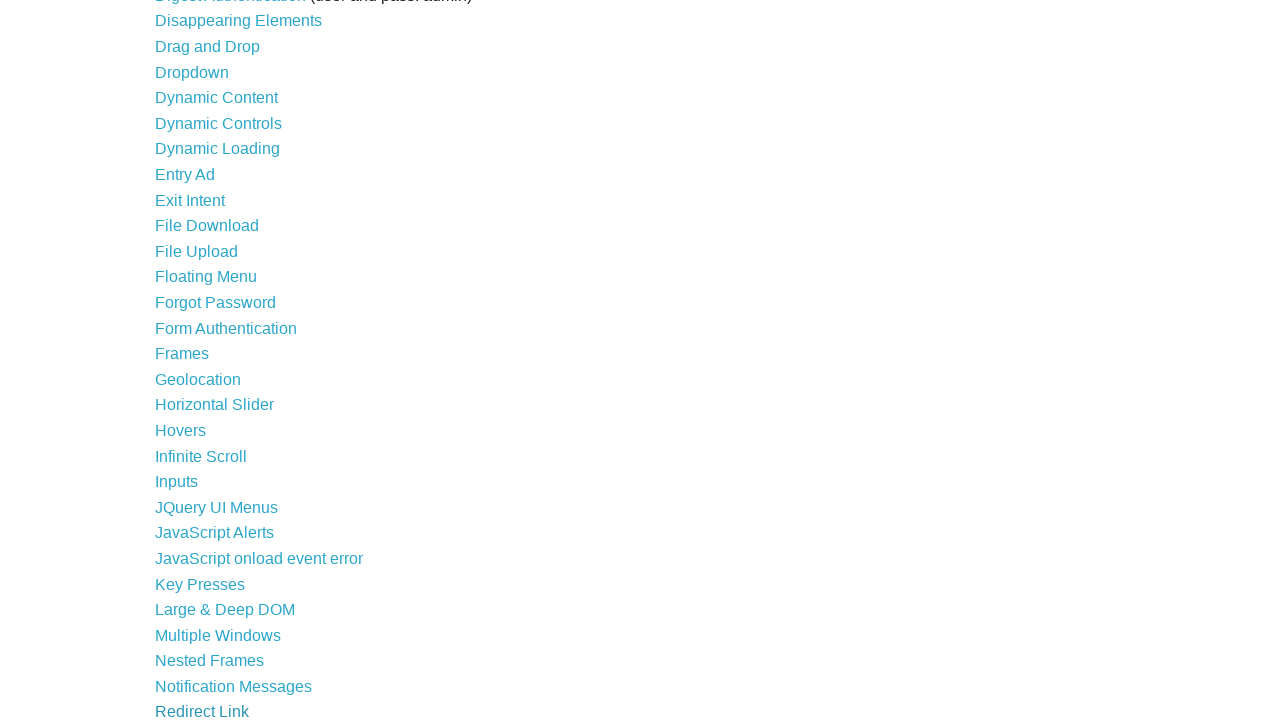

Waited for homepage links to load
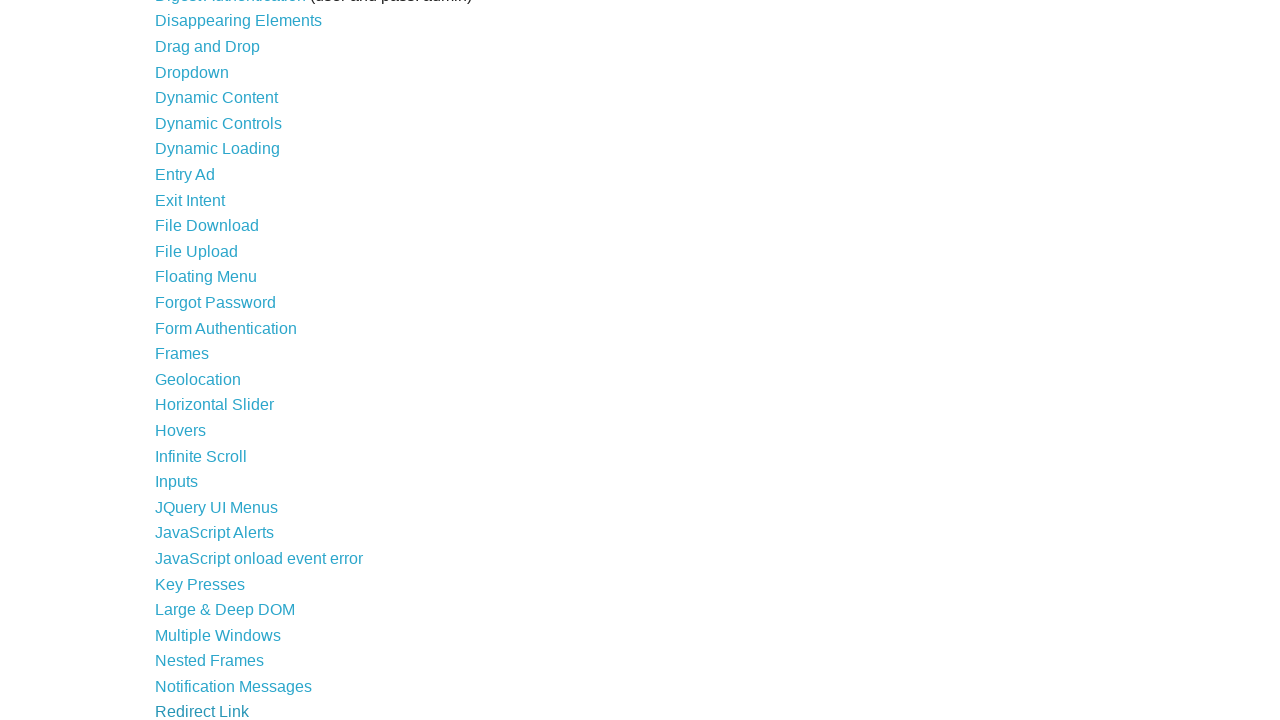

Re-located link at index 36 to avoid stale reference
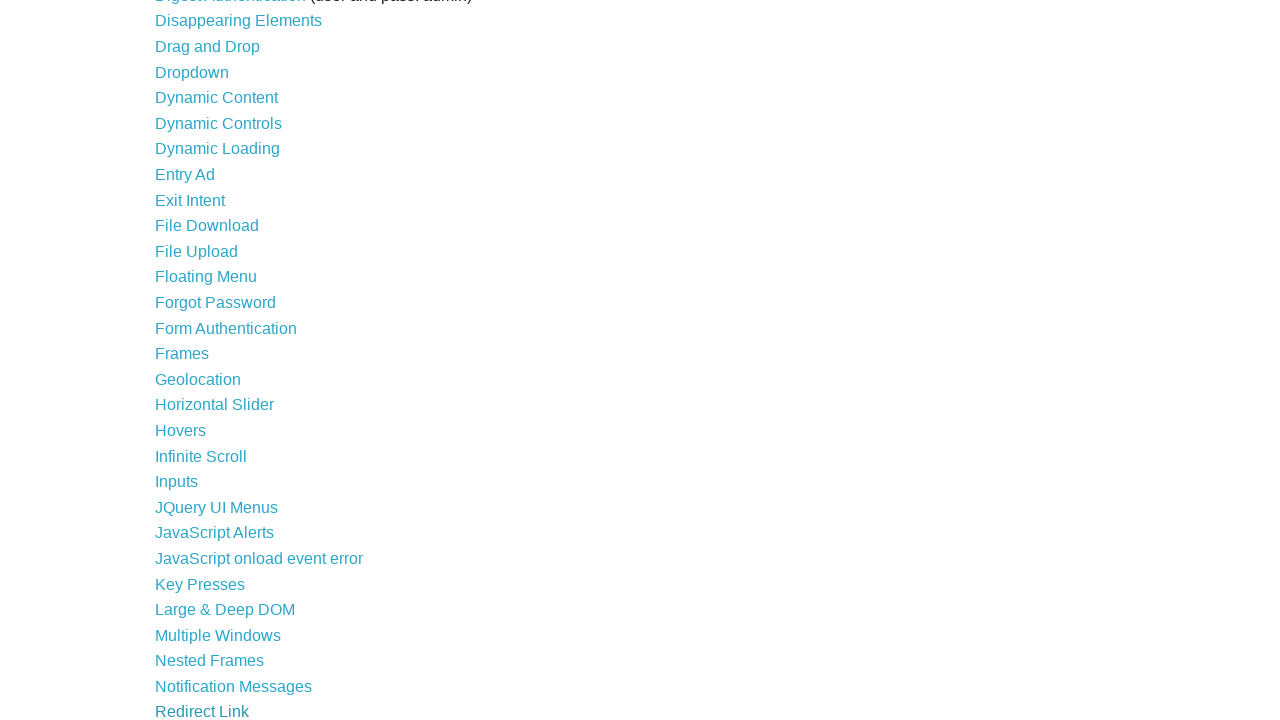

Verified link is visible and enabled: Secure File Download
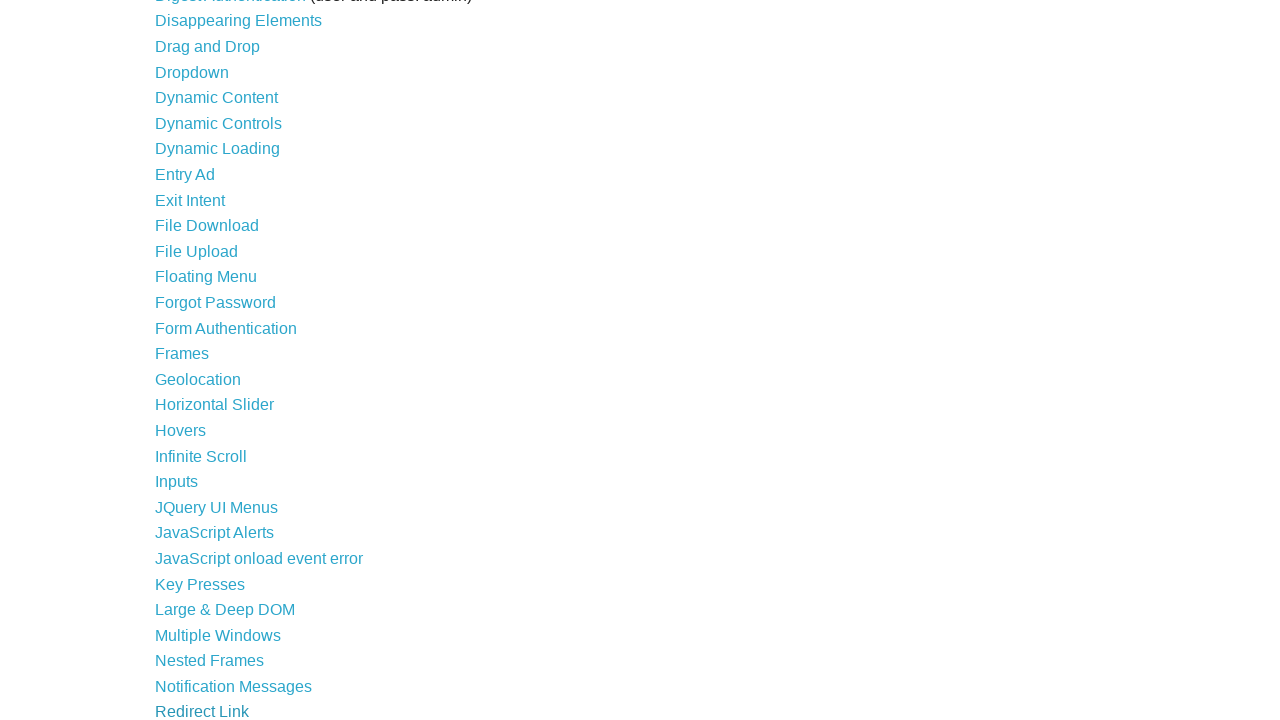

Retrieved href attribute: /download_secure
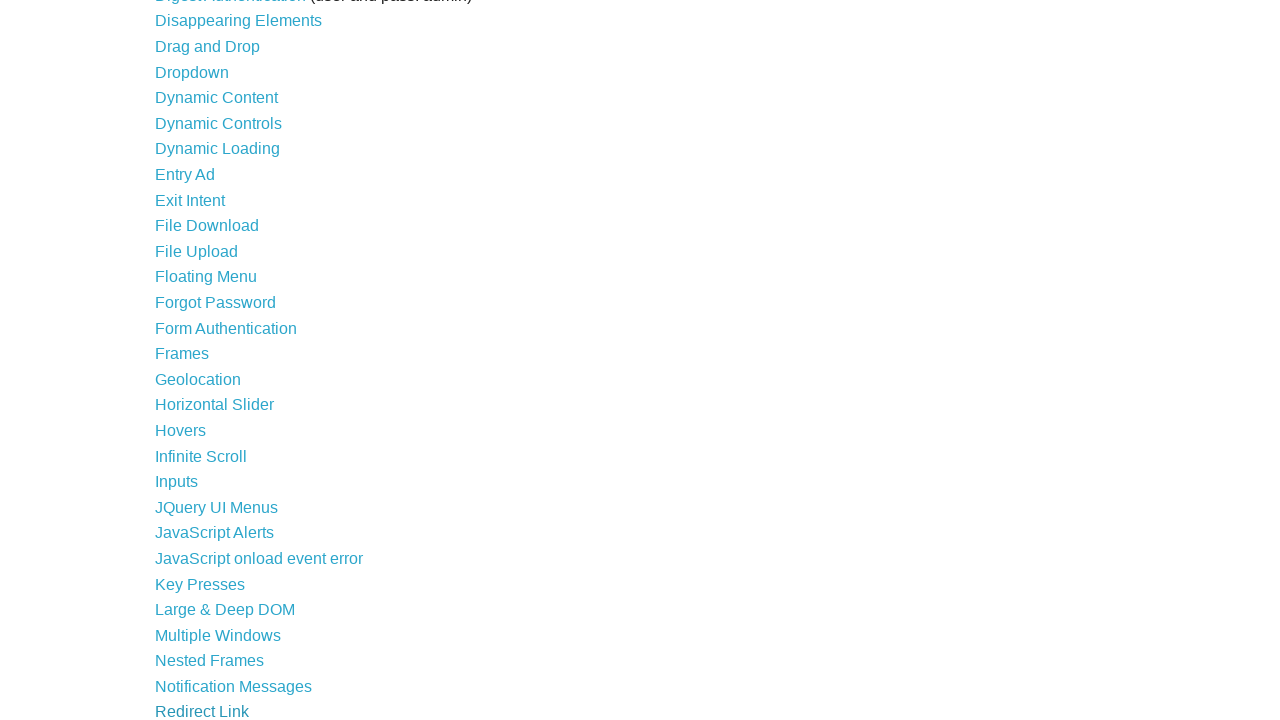

Clicked link: Secure File Download (/download_secure) at (234, 472) on ul li a >> nth=36
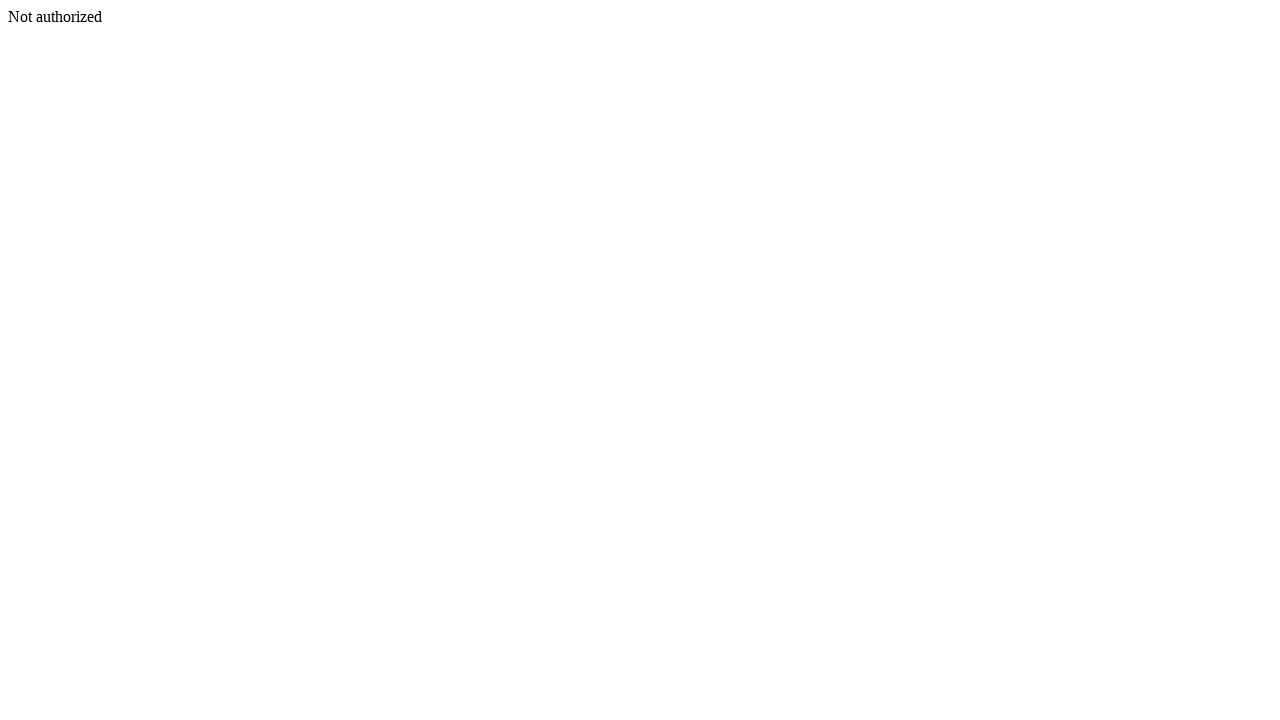

Navigated back to homepage
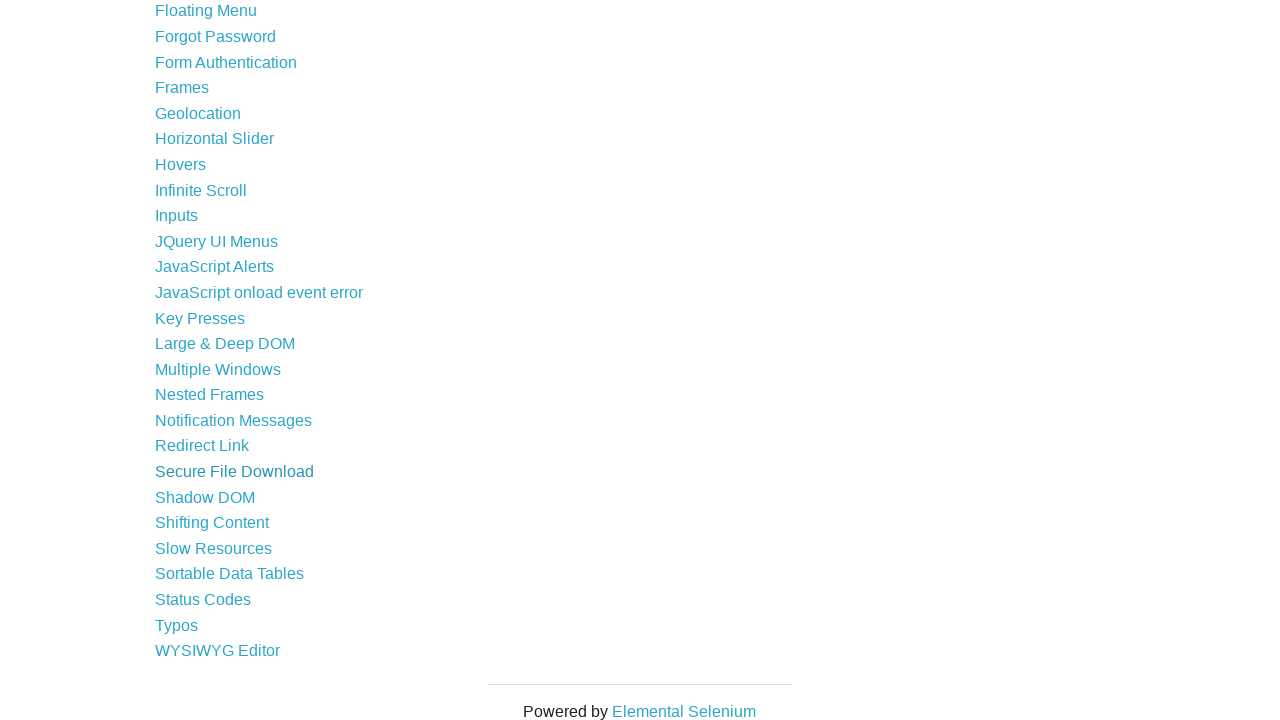

Waited for homepage links to load
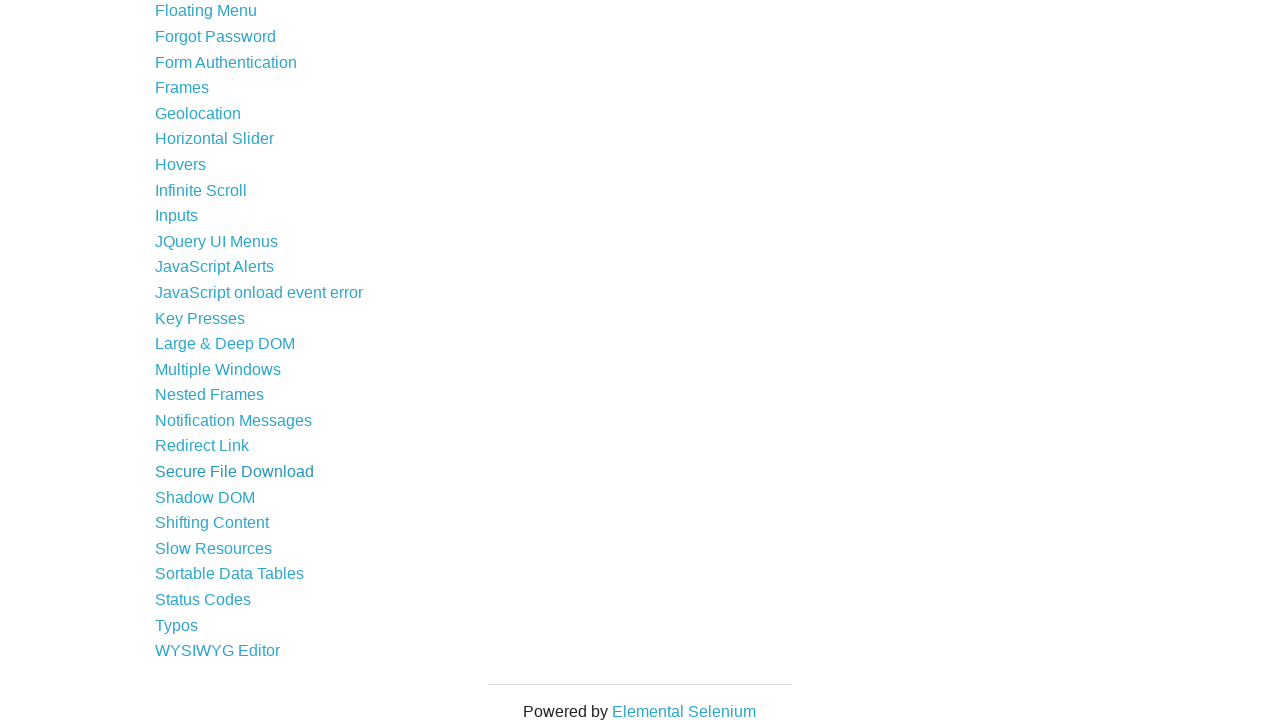

Re-located link at index 37 to avoid stale reference
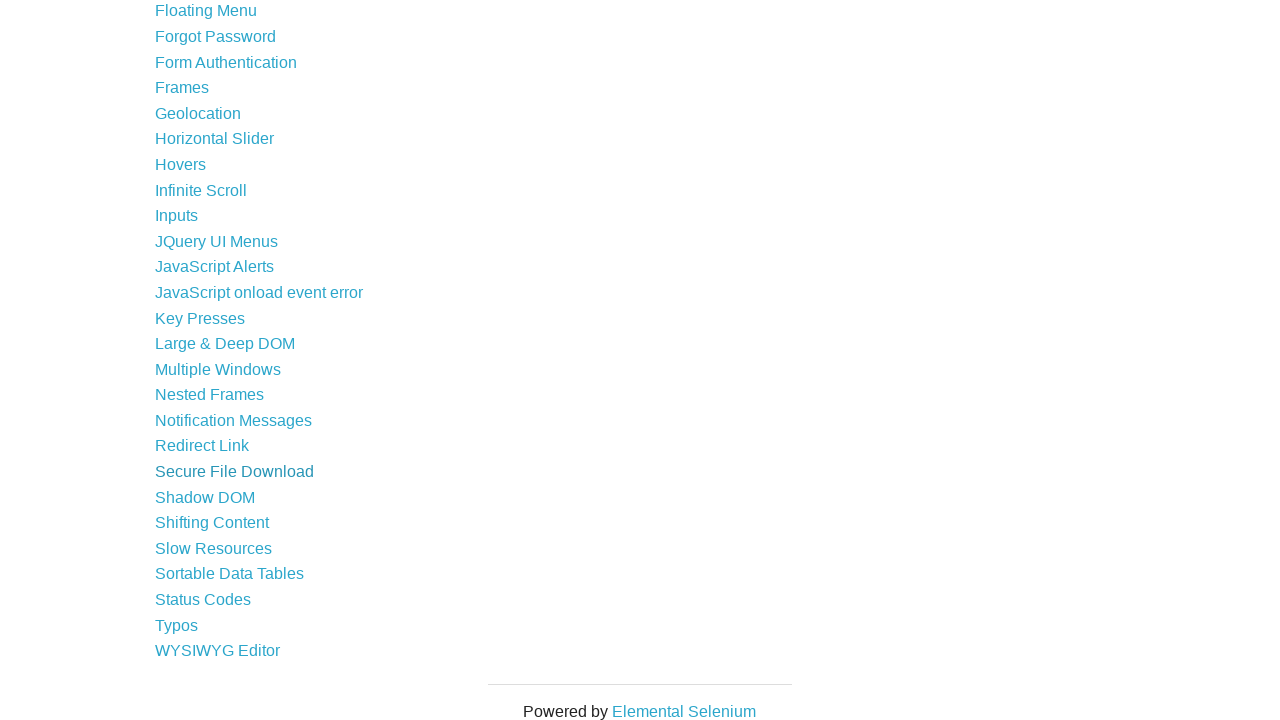

Verified link is visible and enabled: Shadow DOM
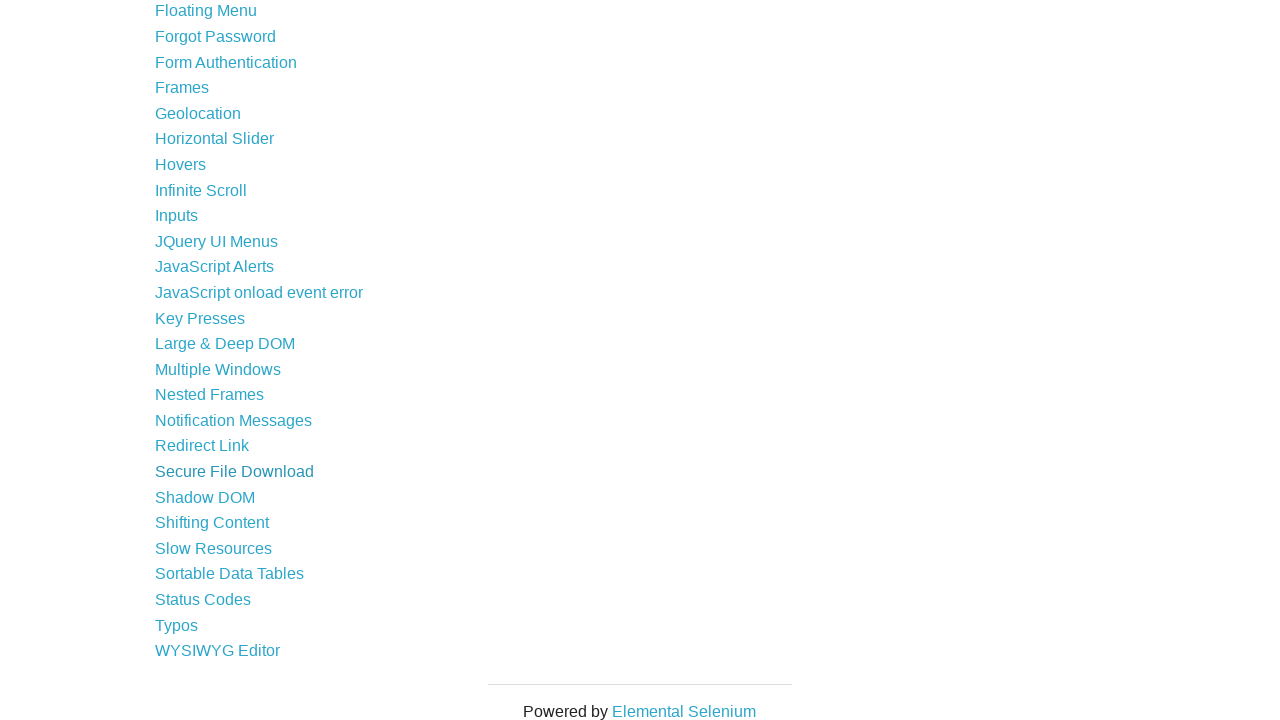

Retrieved href attribute: /shadowdom
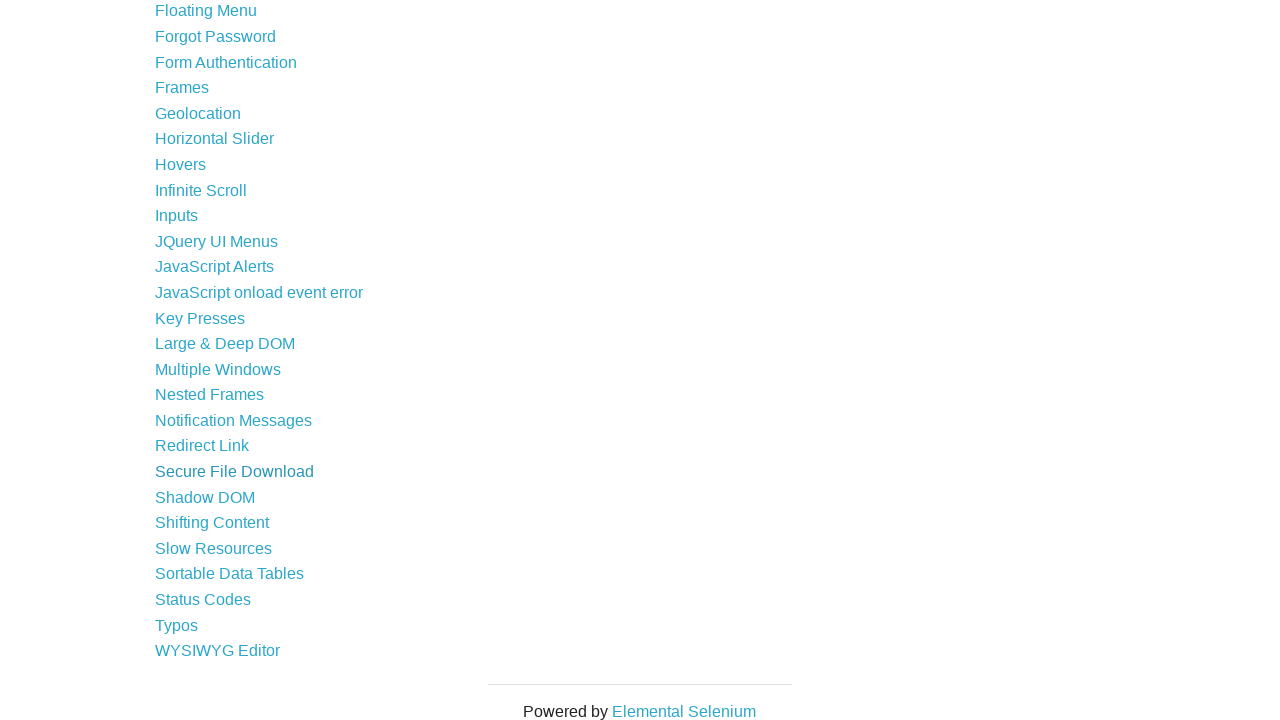

Clicked link: Shadow DOM (/shadowdom) at (205, 497) on ul li a >> nth=37
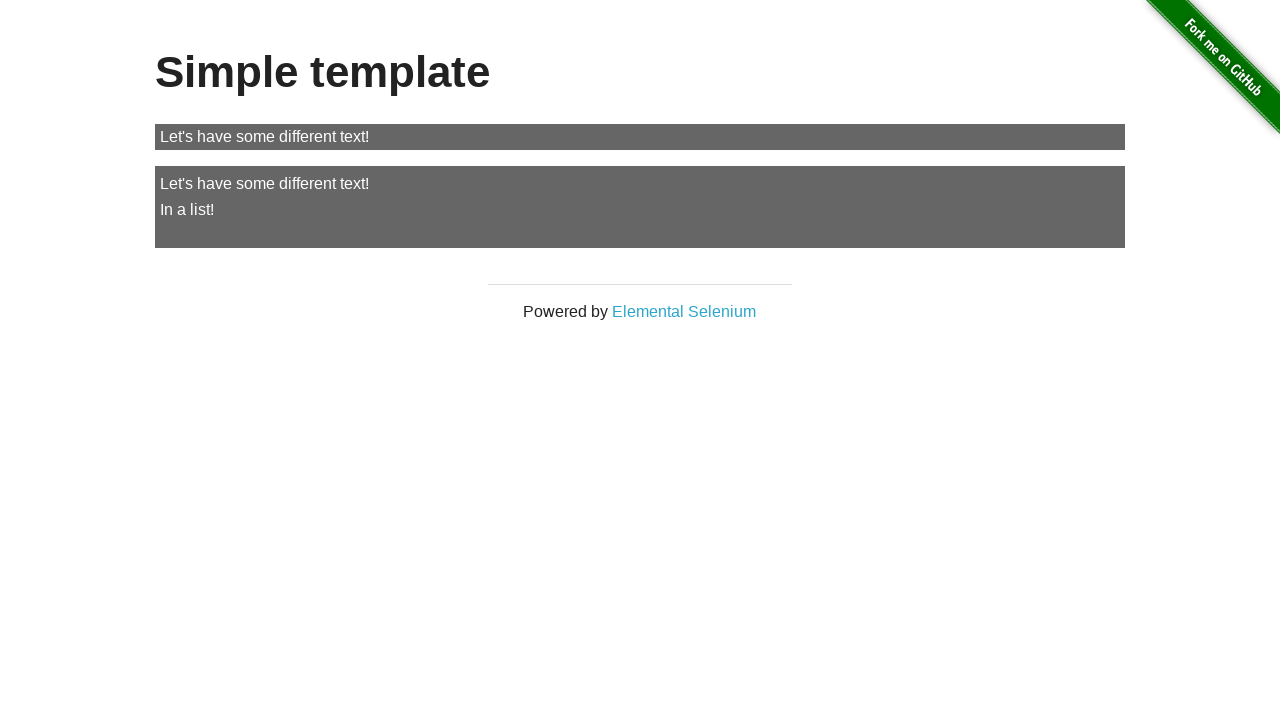

Navigated back to homepage
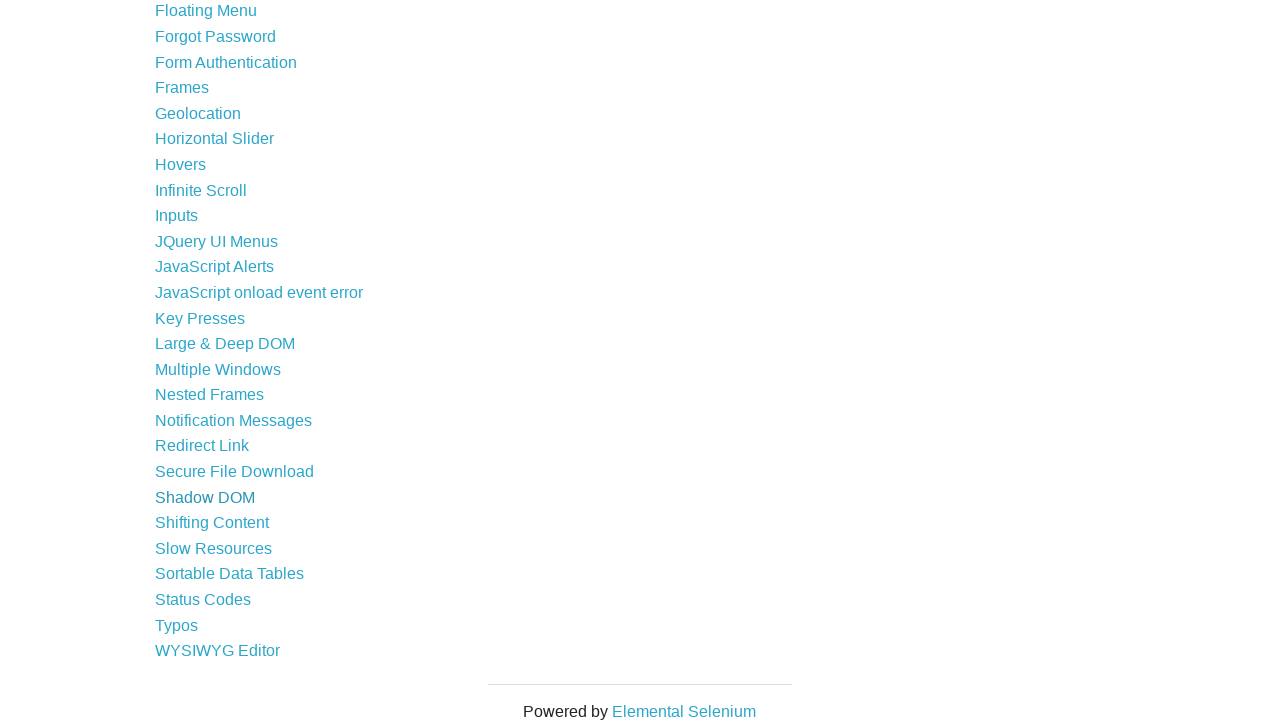

Waited for homepage links to load
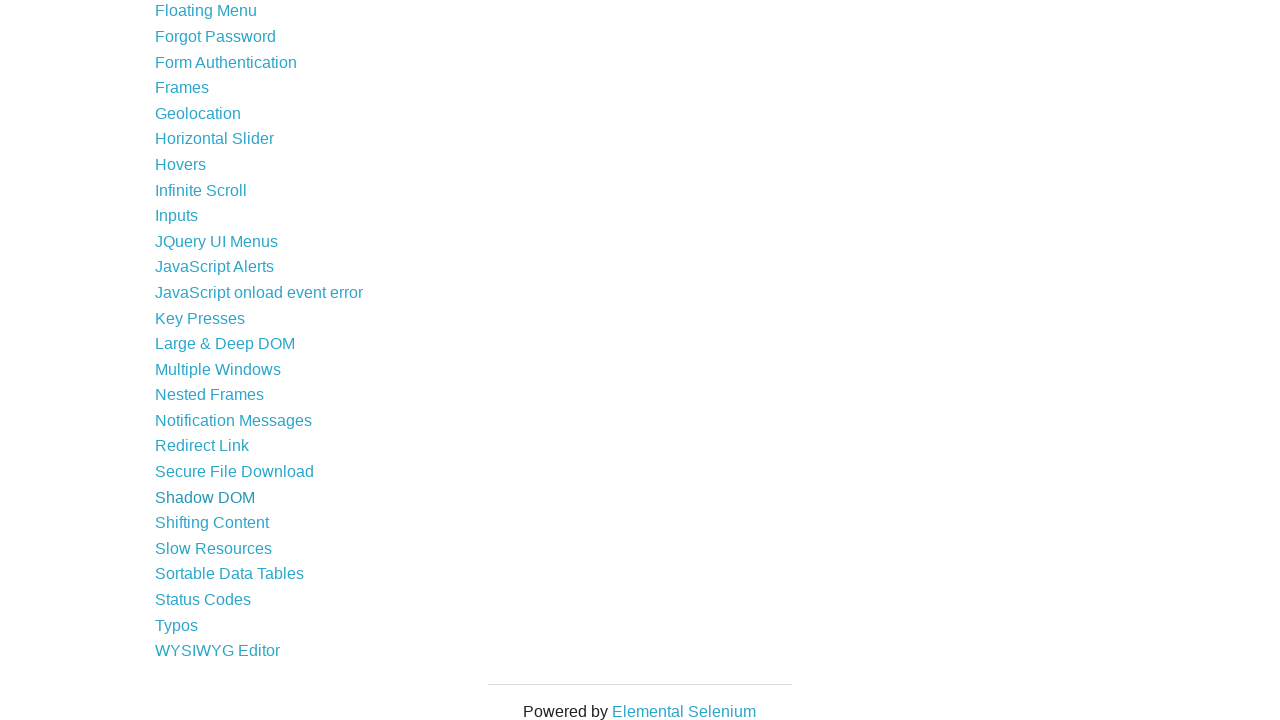

Re-located link at index 38 to avoid stale reference
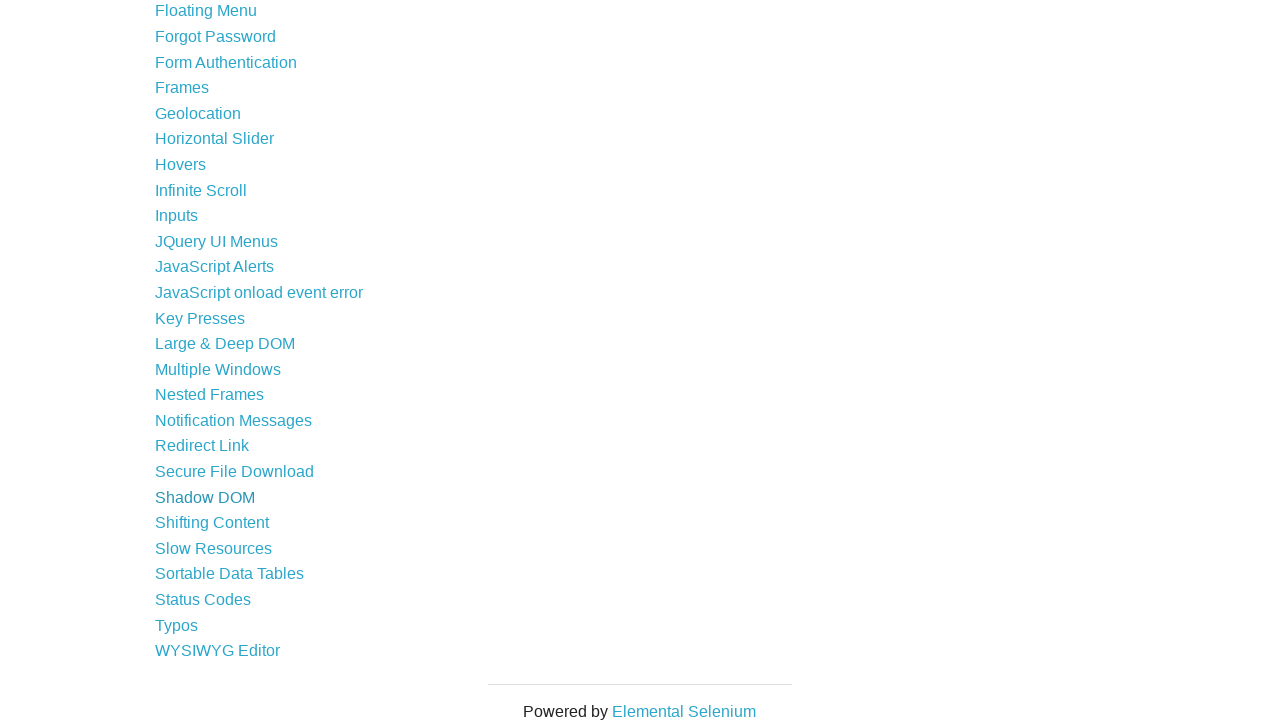

Verified link is visible and enabled: Shifting Content
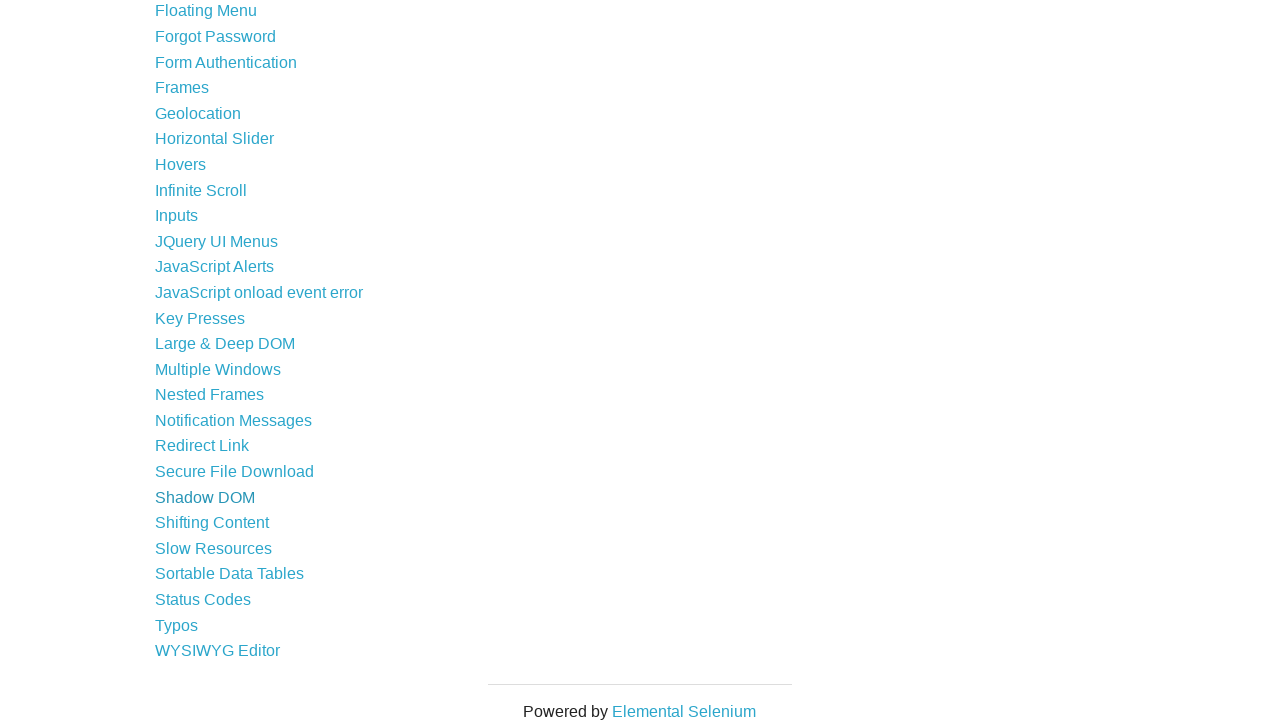

Retrieved href attribute: /shifting_content
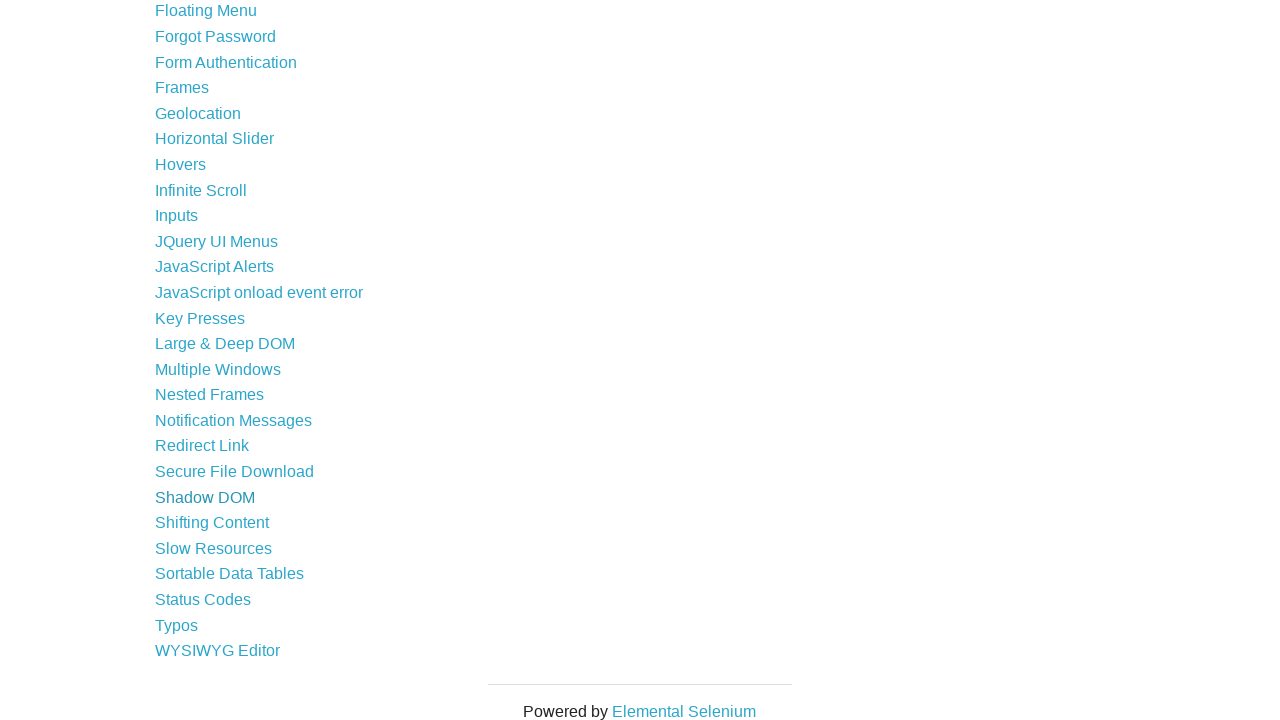

Clicked link: Shifting Content (/shifting_content) at (212, 523) on ul li a >> nth=38
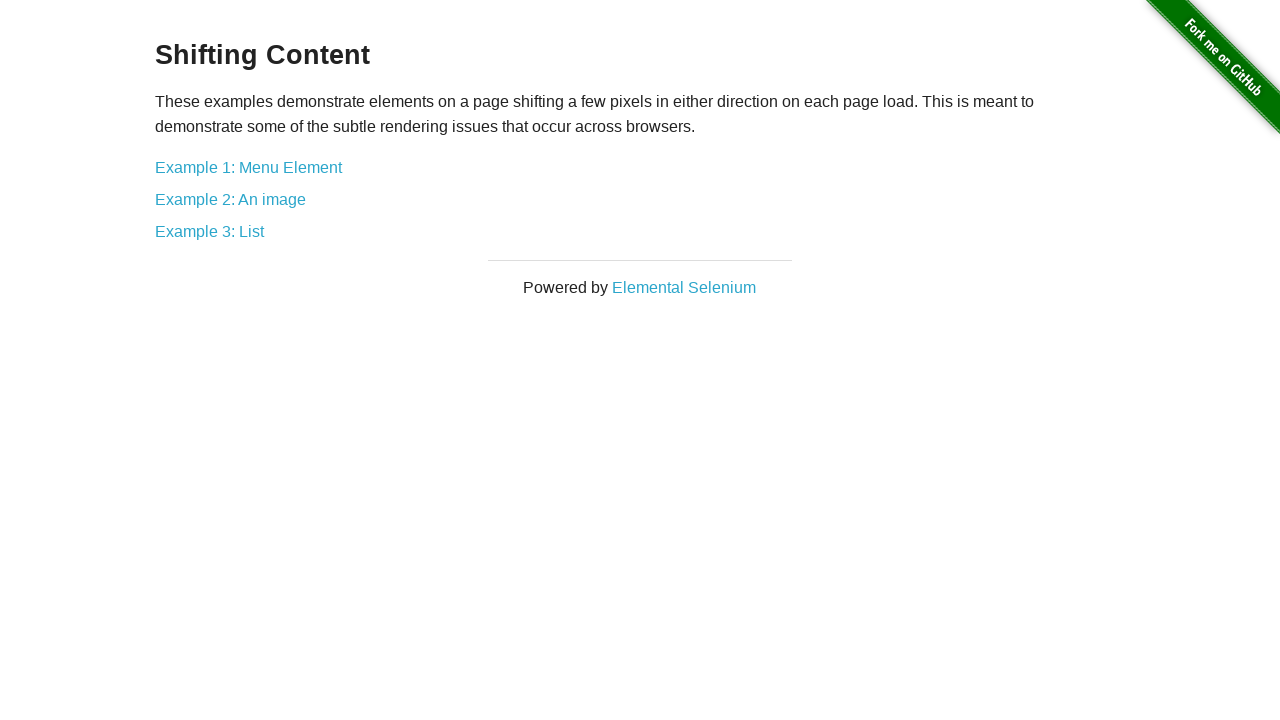

Navigated back to homepage
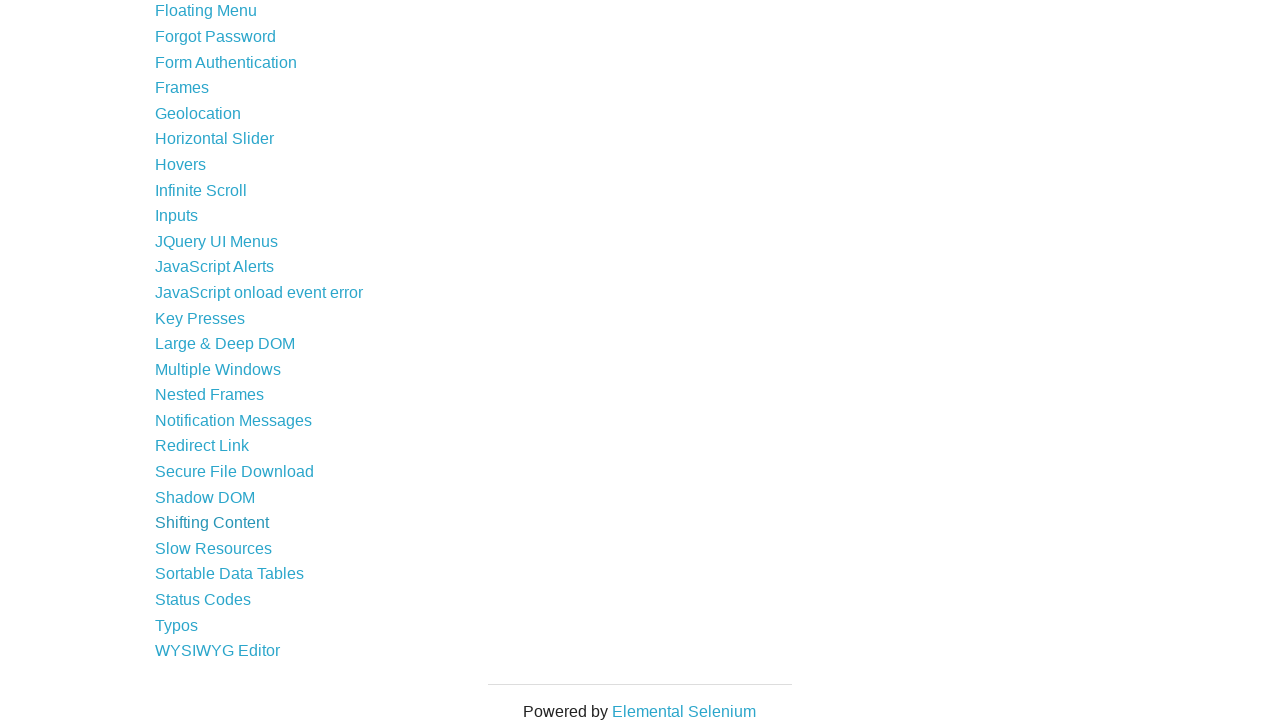

Waited for homepage links to load
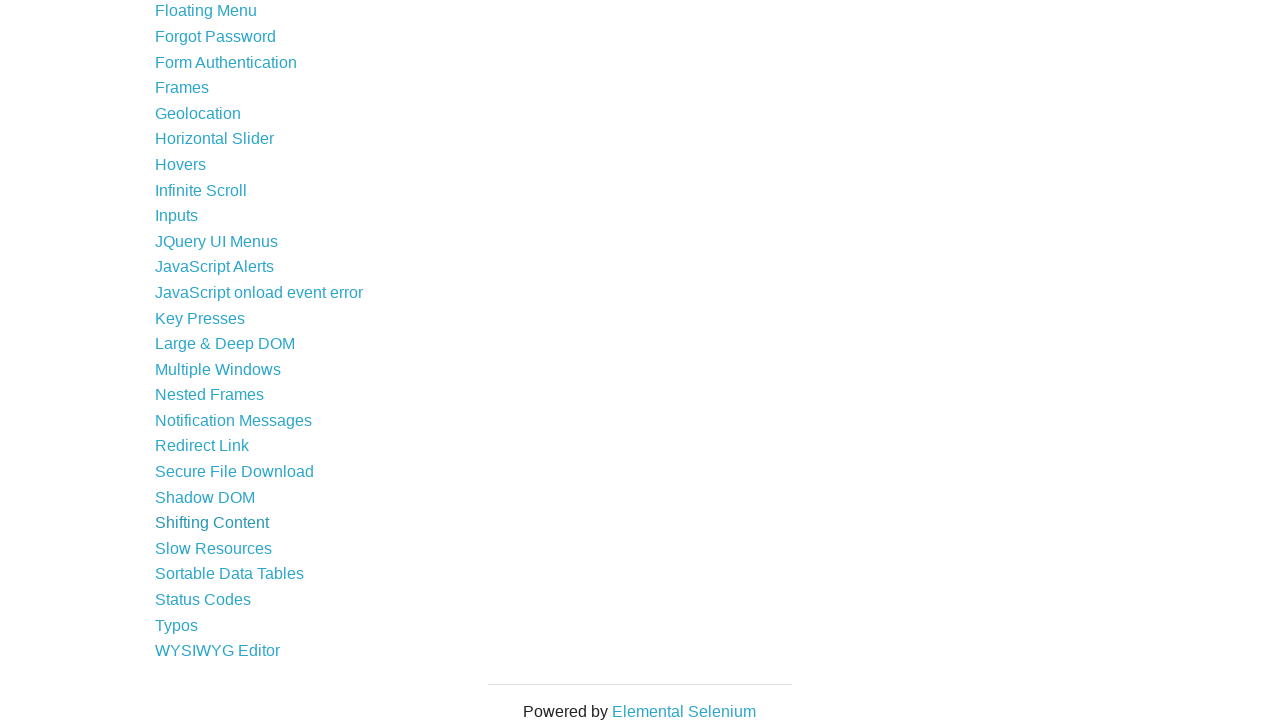

Re-located link at index 39 to avoid stale reference
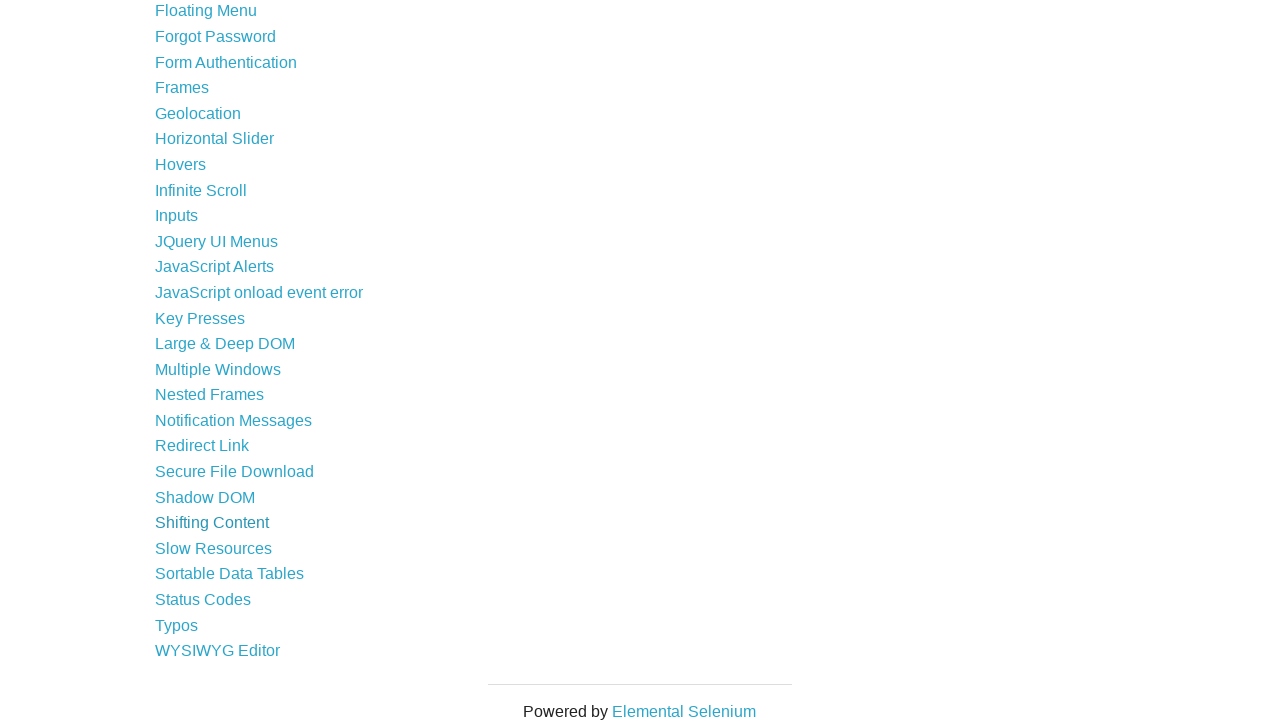

Verified link is visible and enabled: Slow Resources
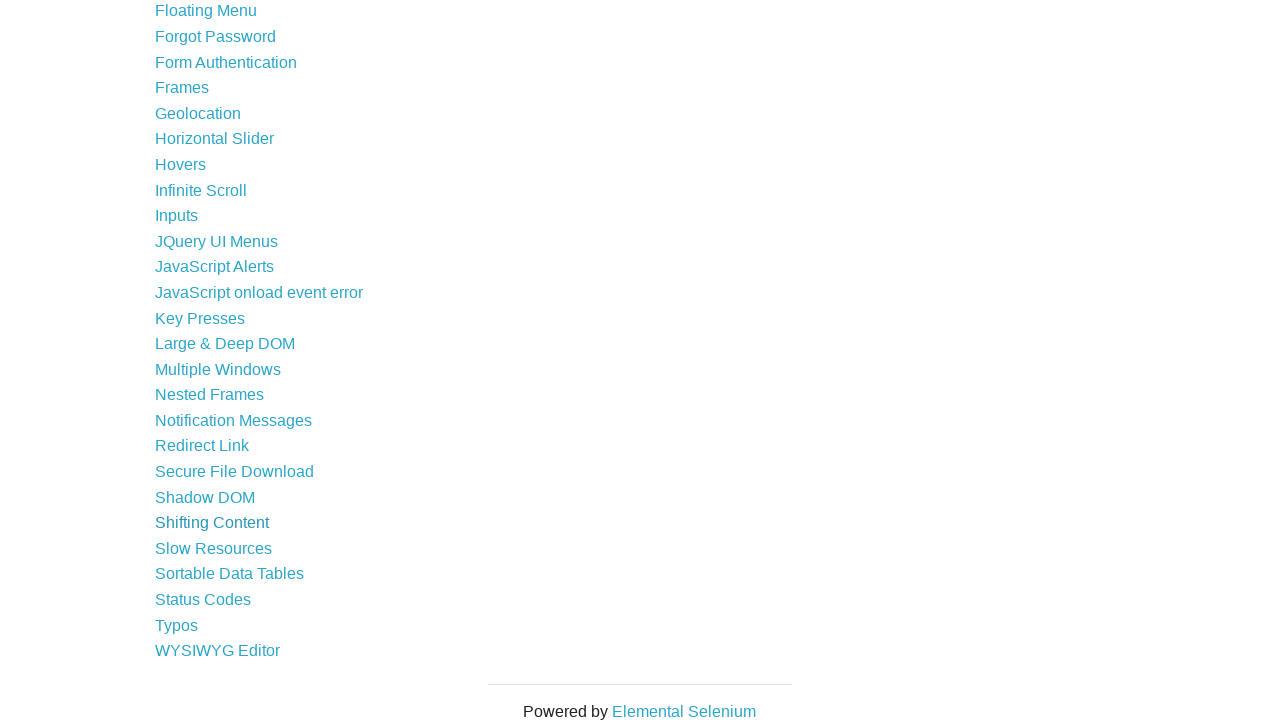

Retrieved href attribute: /slow
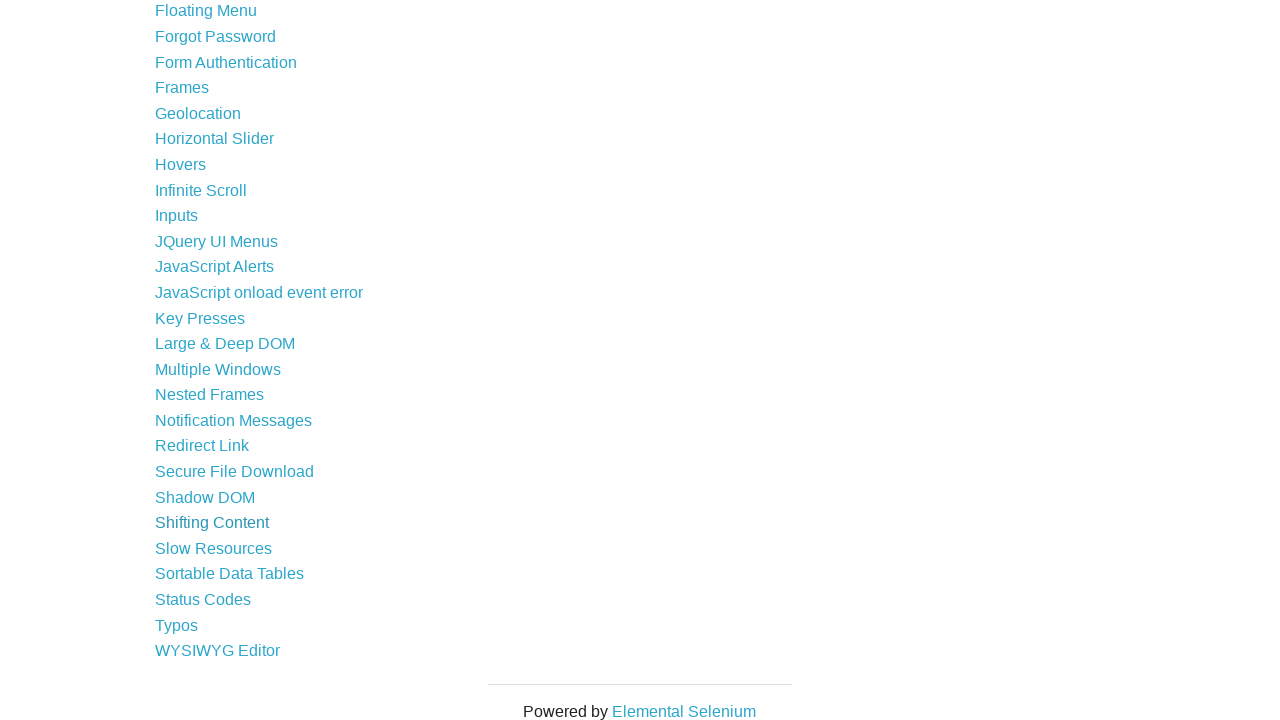

Clicked link: Slow Resources (/slow) at (214, 548) on ul li a >> nth=39
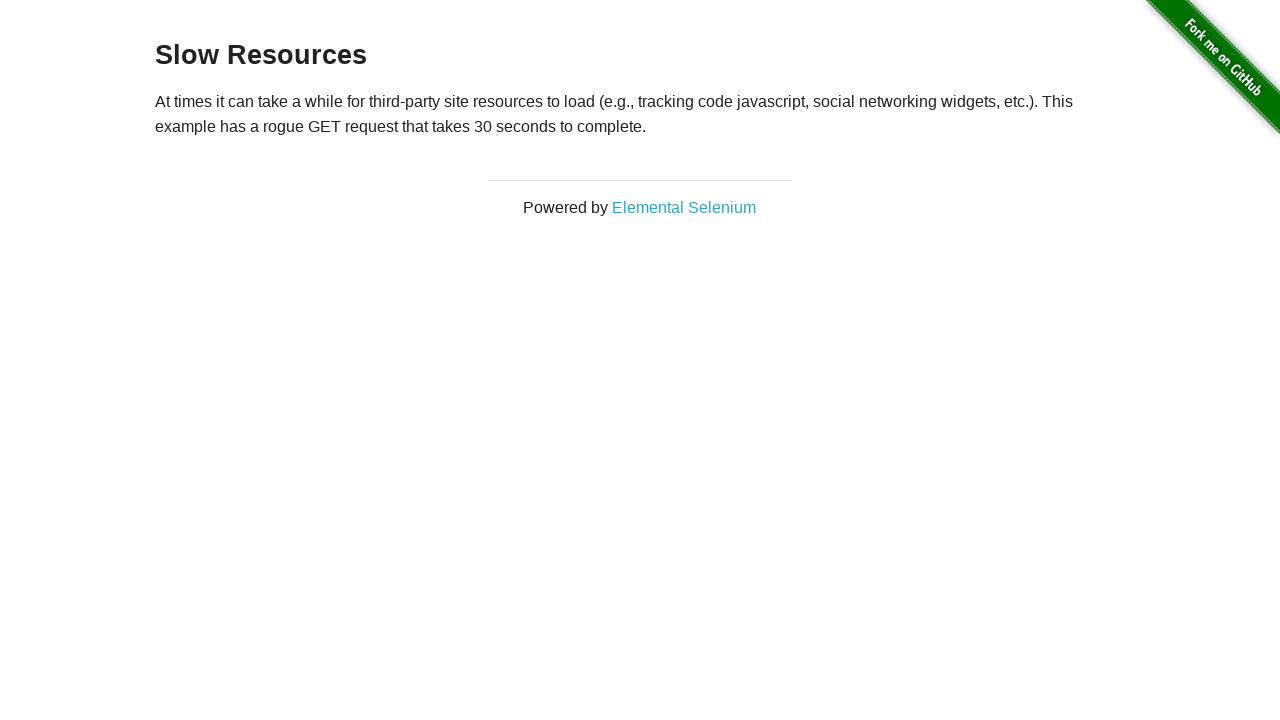

Navigated back to homepage
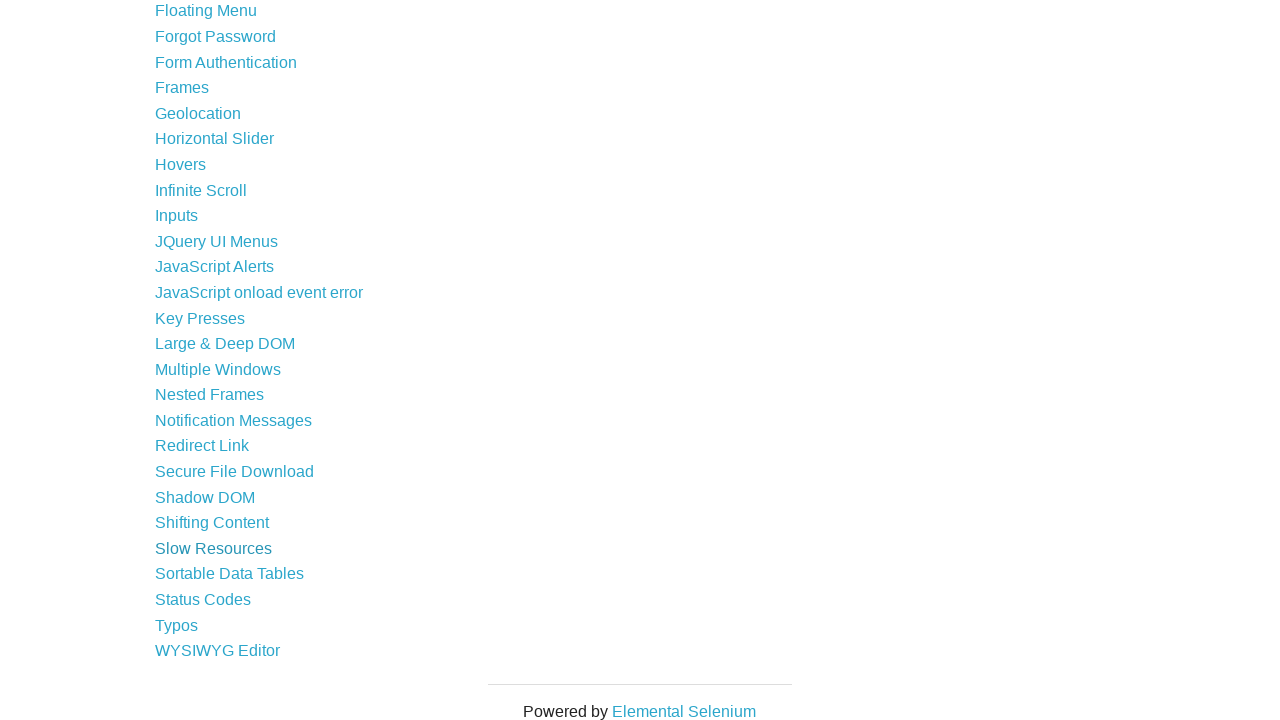

Waited for homepage links to load
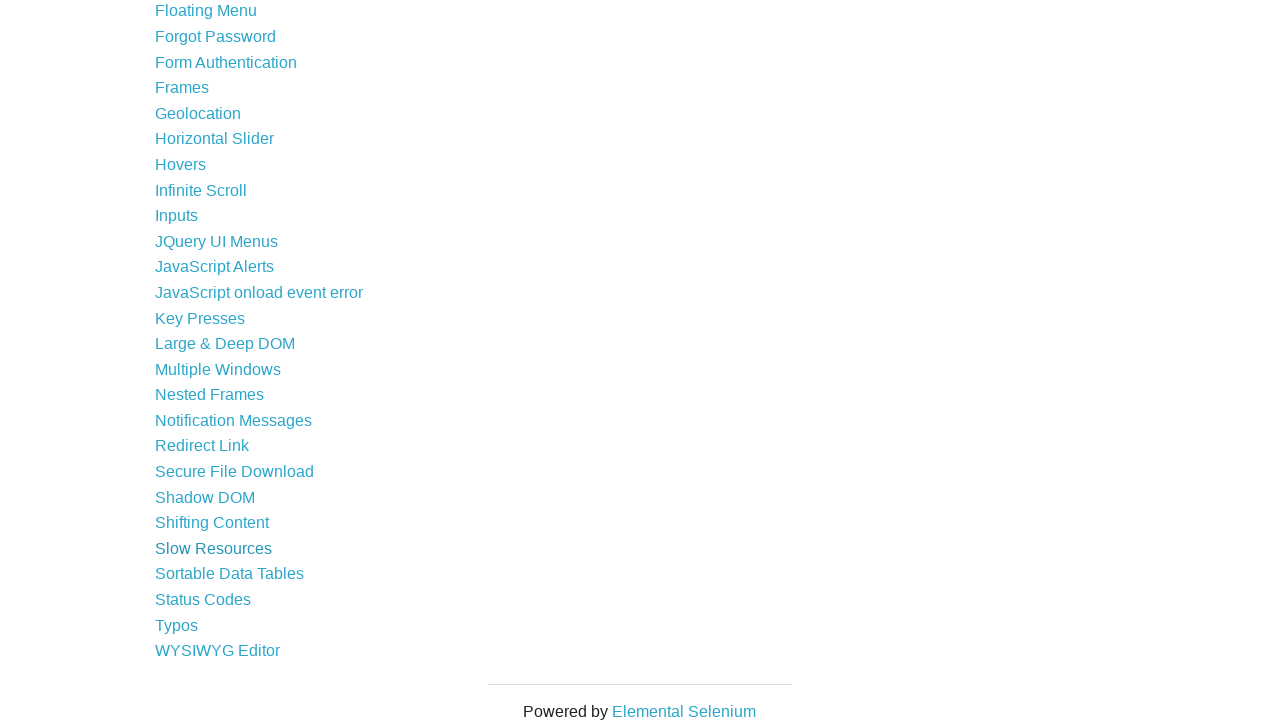

Re-located link at index 40 to avoid stale reference
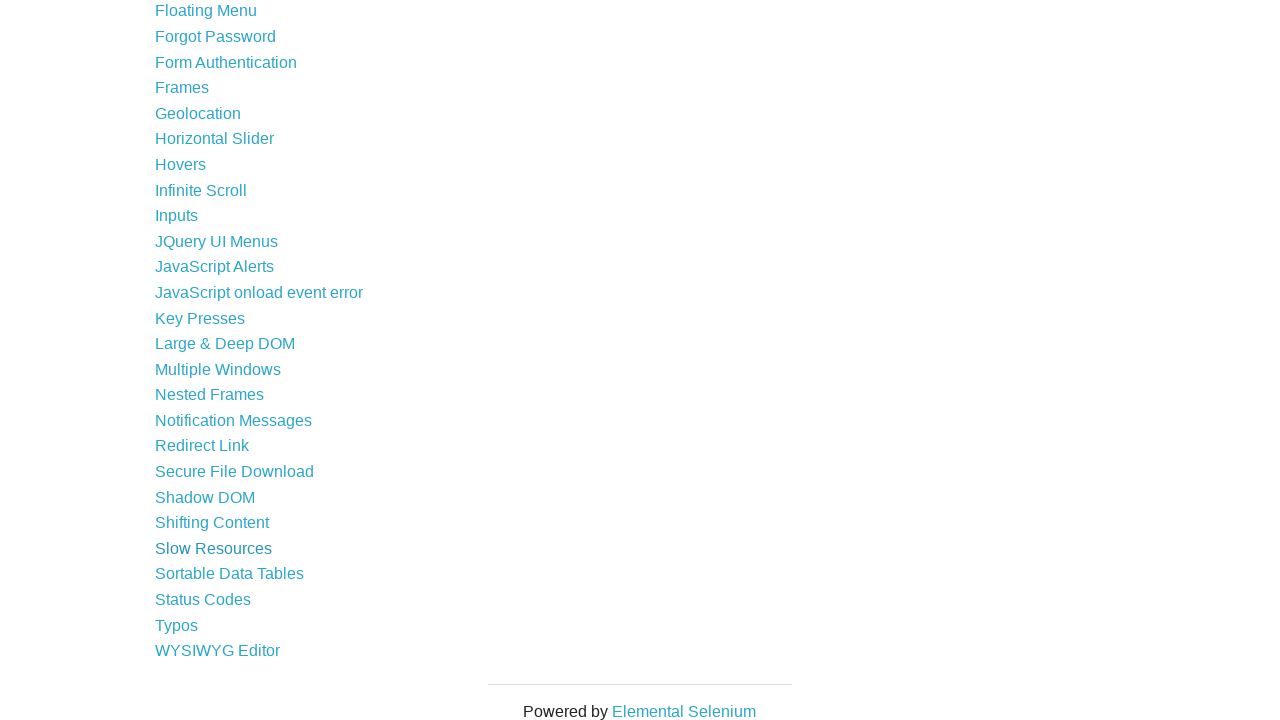

Verified link is visible and enabled: Sortable Data Tables
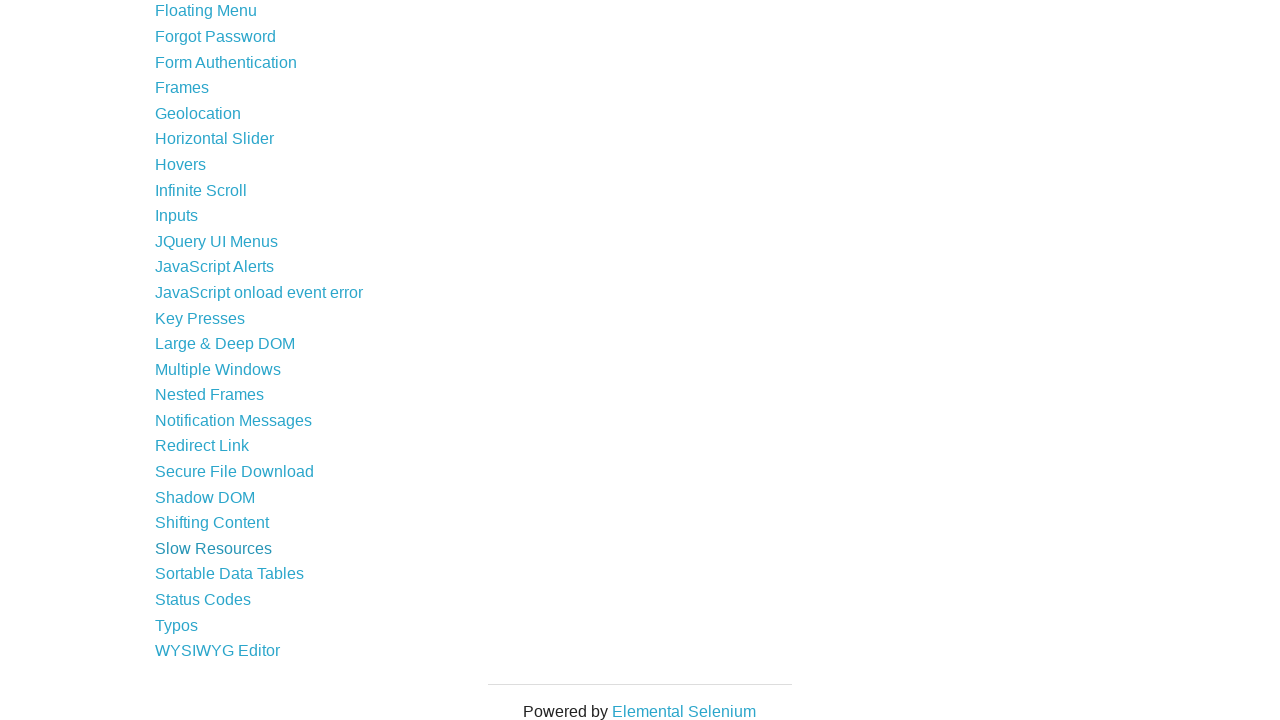

Retrieved href attribute: /tables
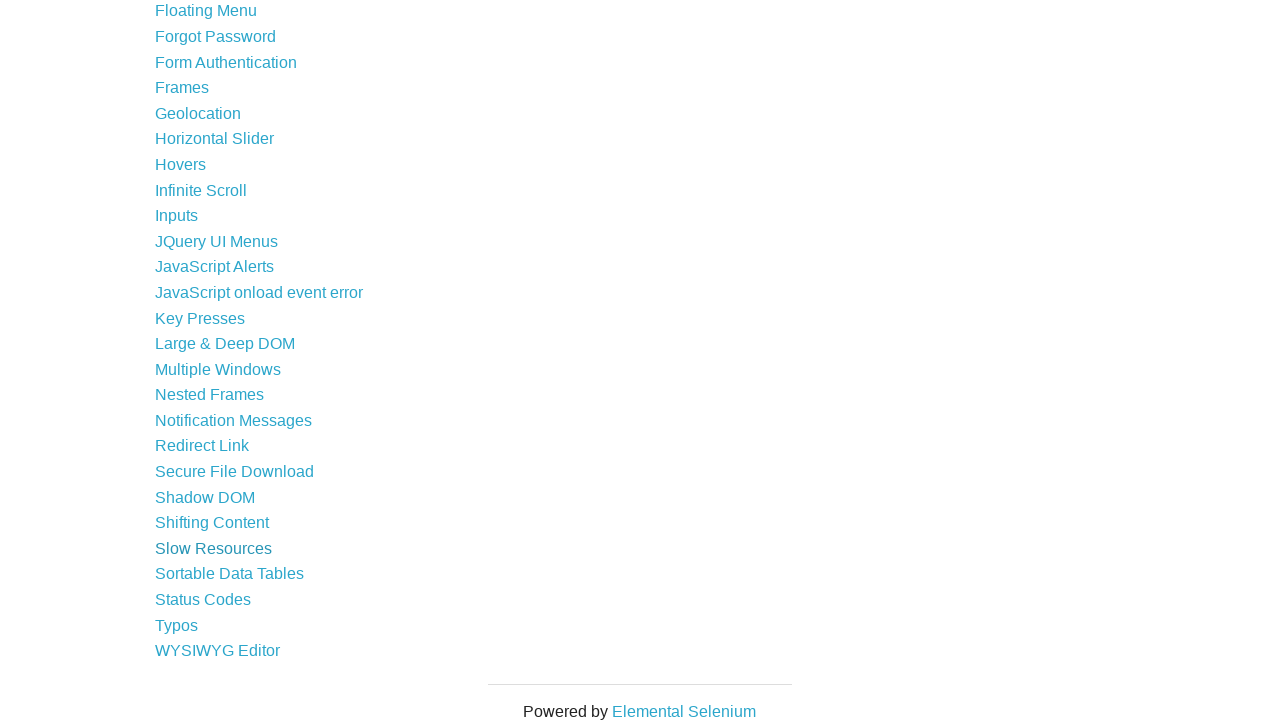

Clicked link: Sortable Data Tables (/tables) at (230, 574) on ul li a >> nth=40
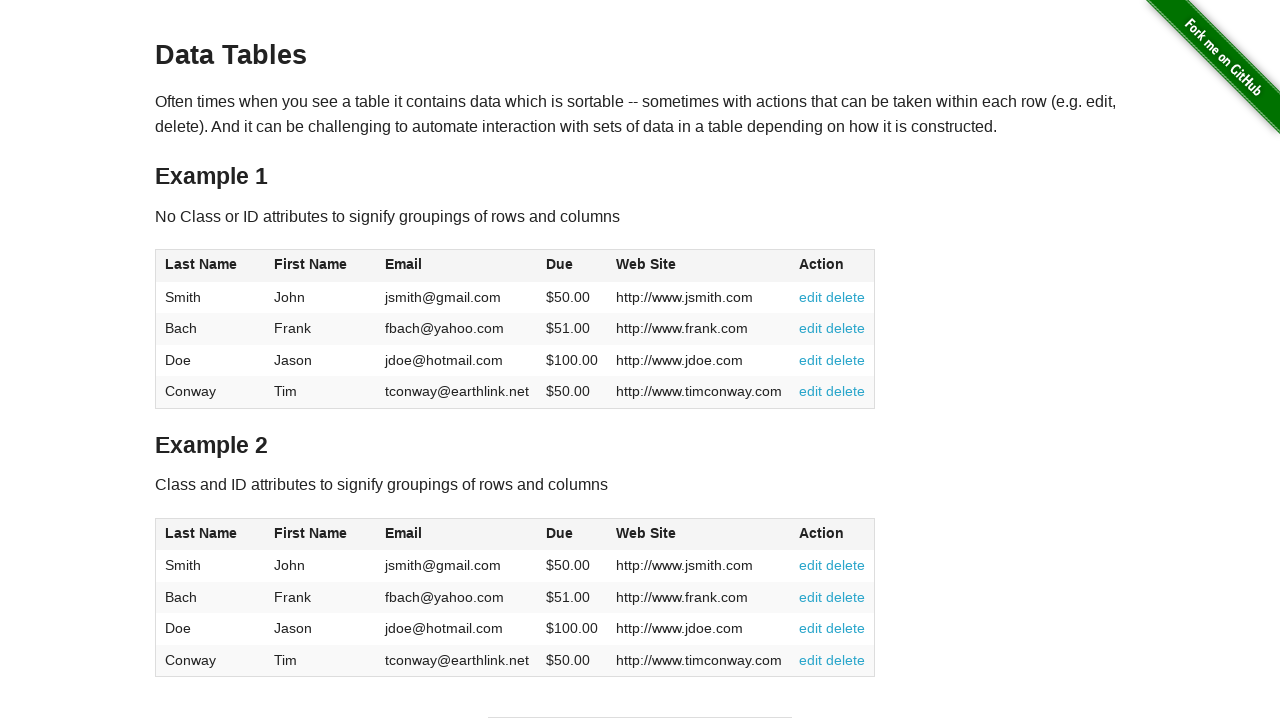

Navigated back to homepage
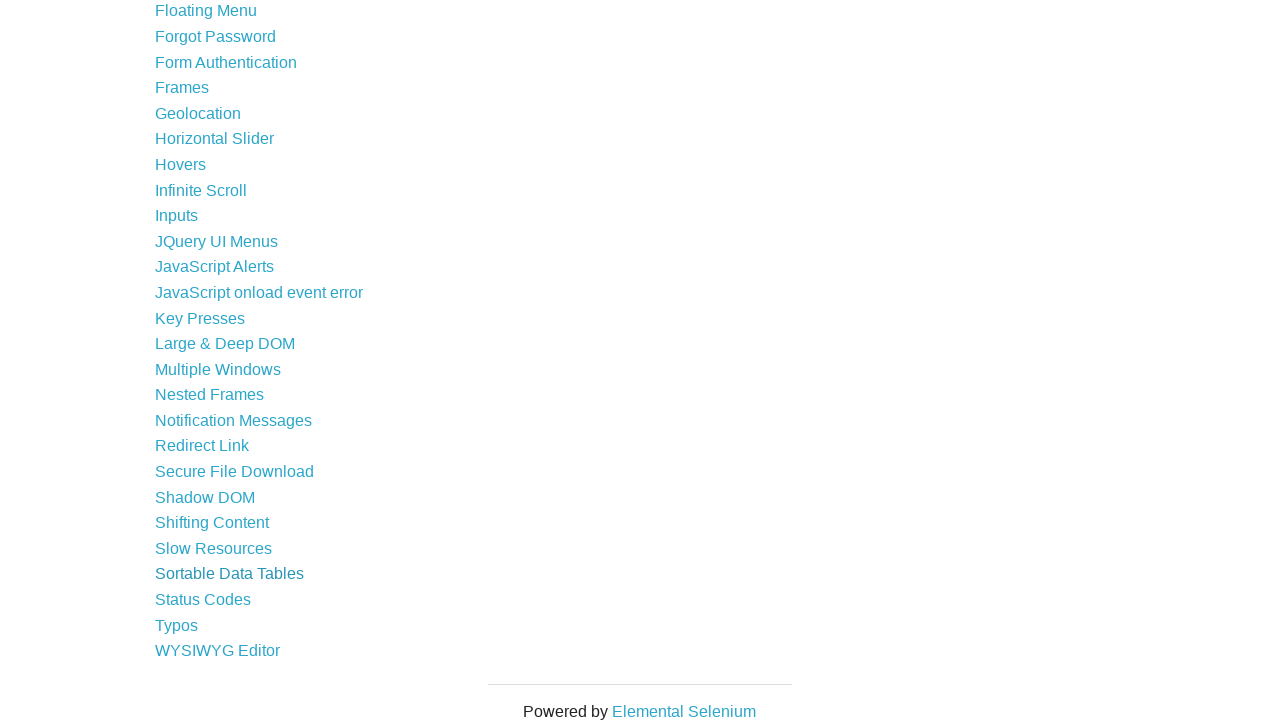

Waited for homepage links to load
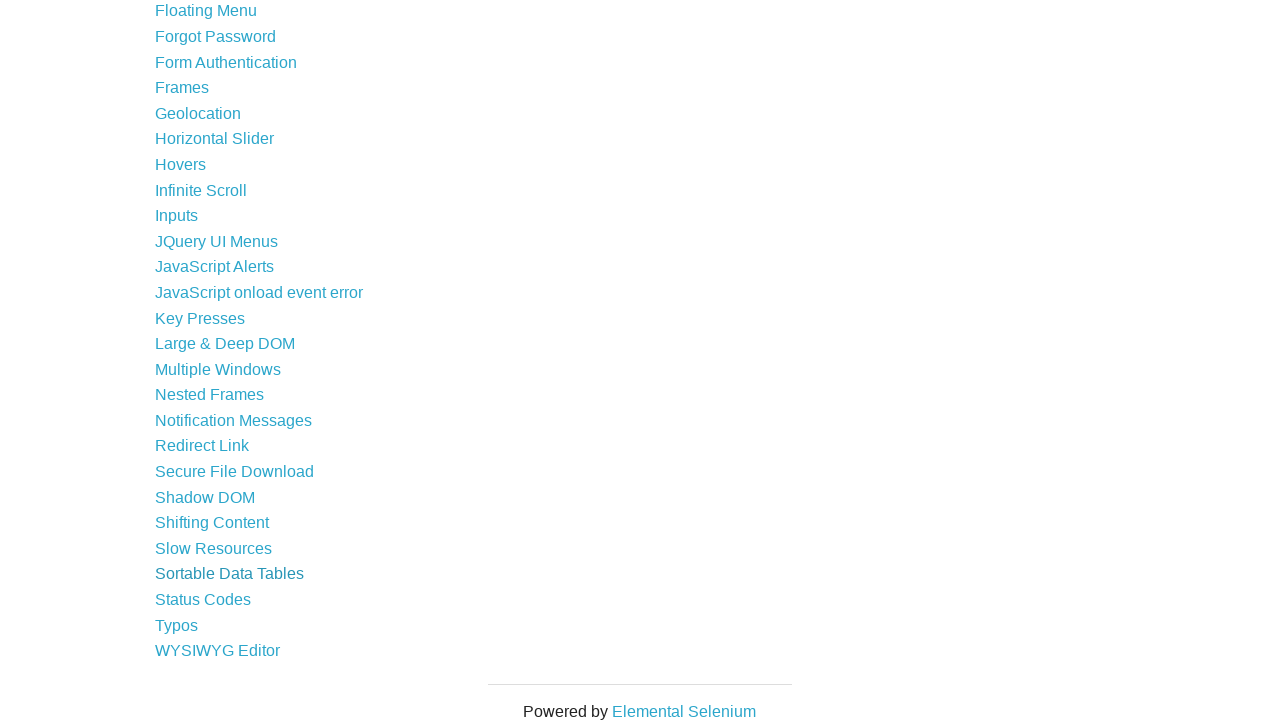

Re-located link at index 41 to avoid stale reference
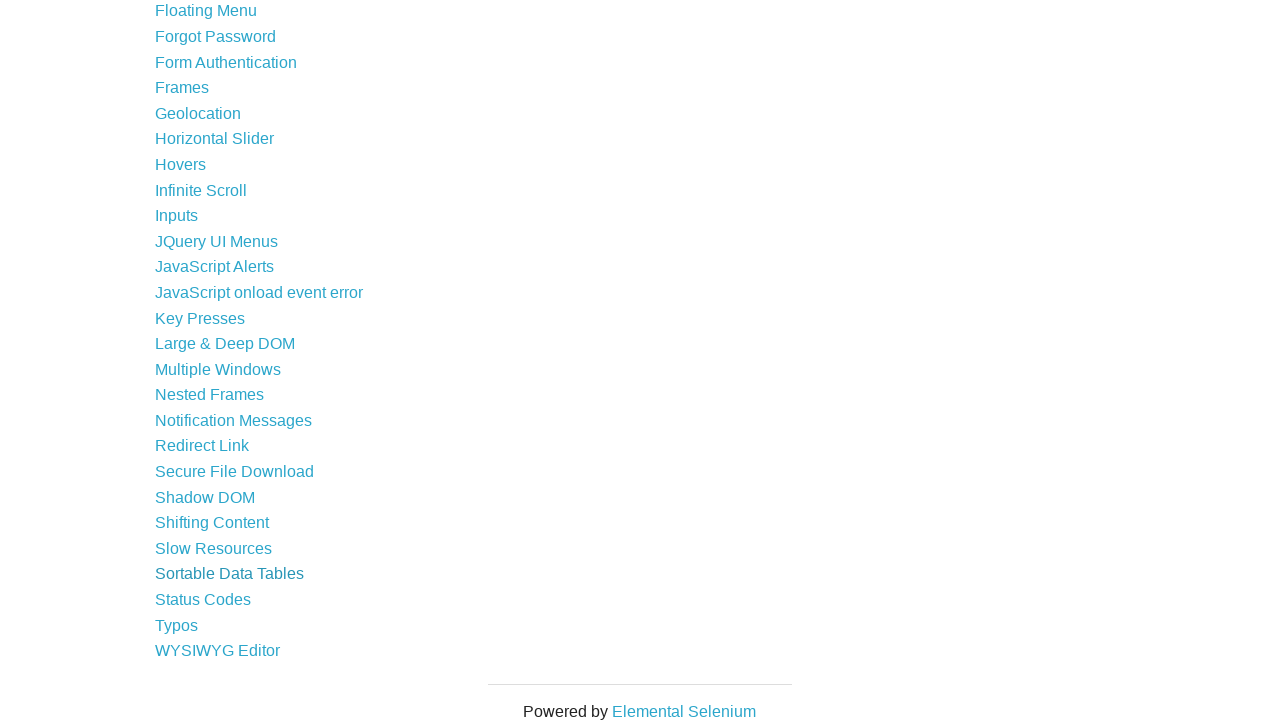

Verified link is visible and enabled: Status Codes
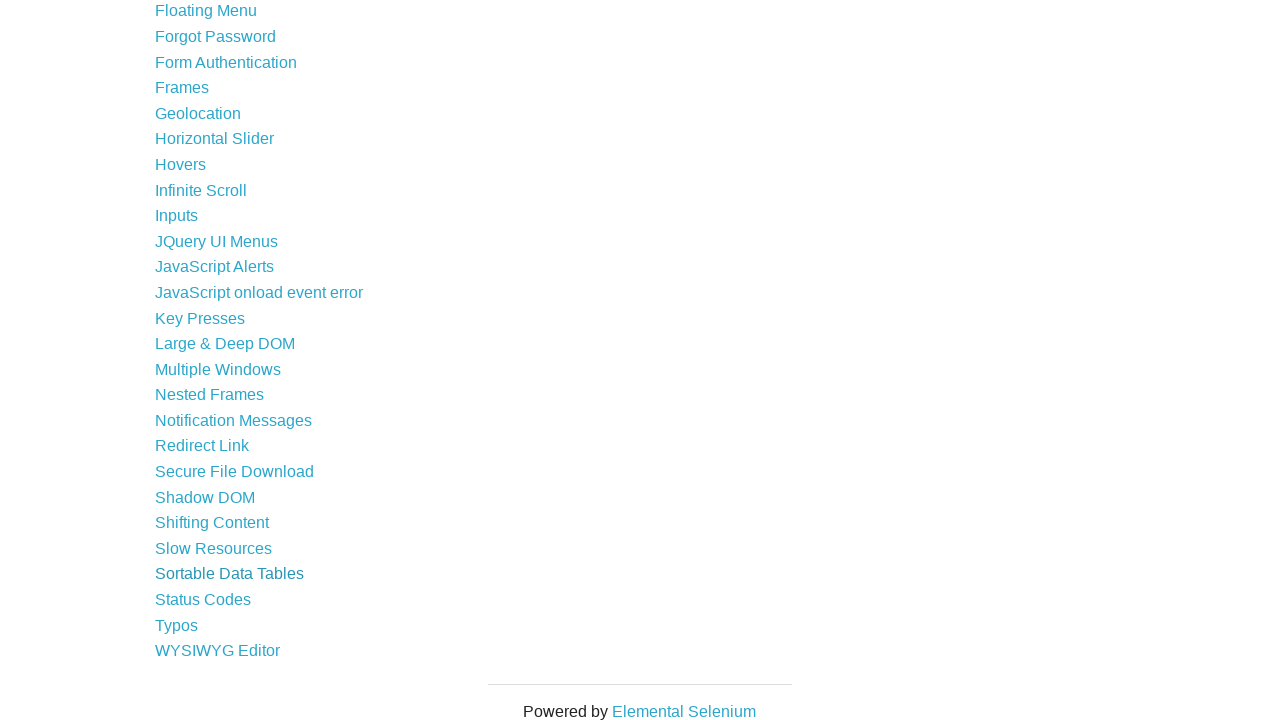

Retrieved href attribute: /status_codes
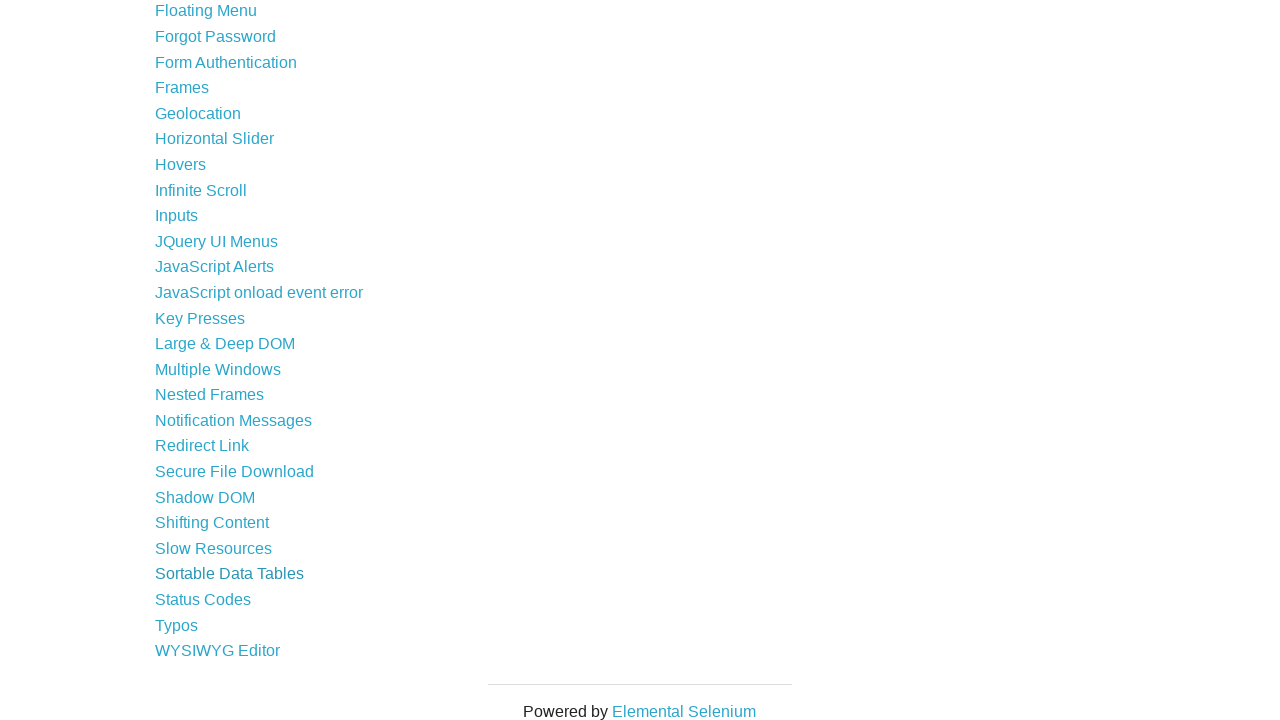

Clicked link: Status Codes (/status_codes) at (203, 600) on ul li a >> nth=41
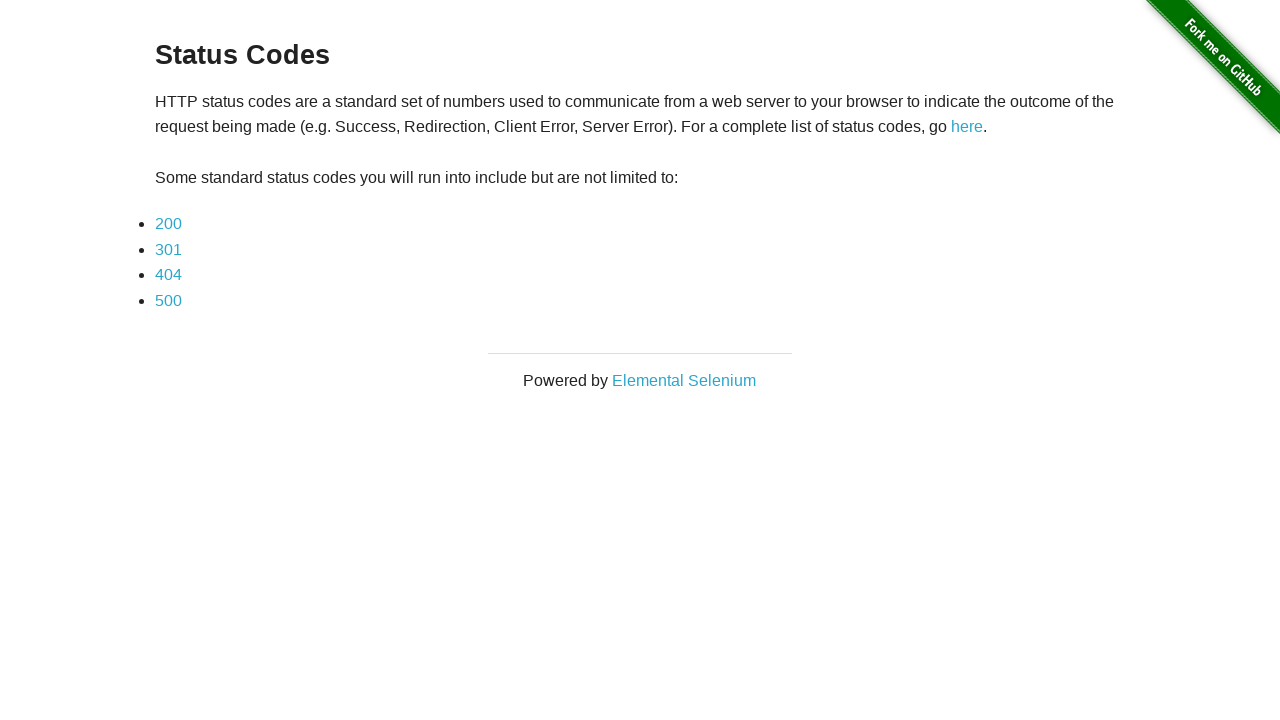

Navigated back to homepage
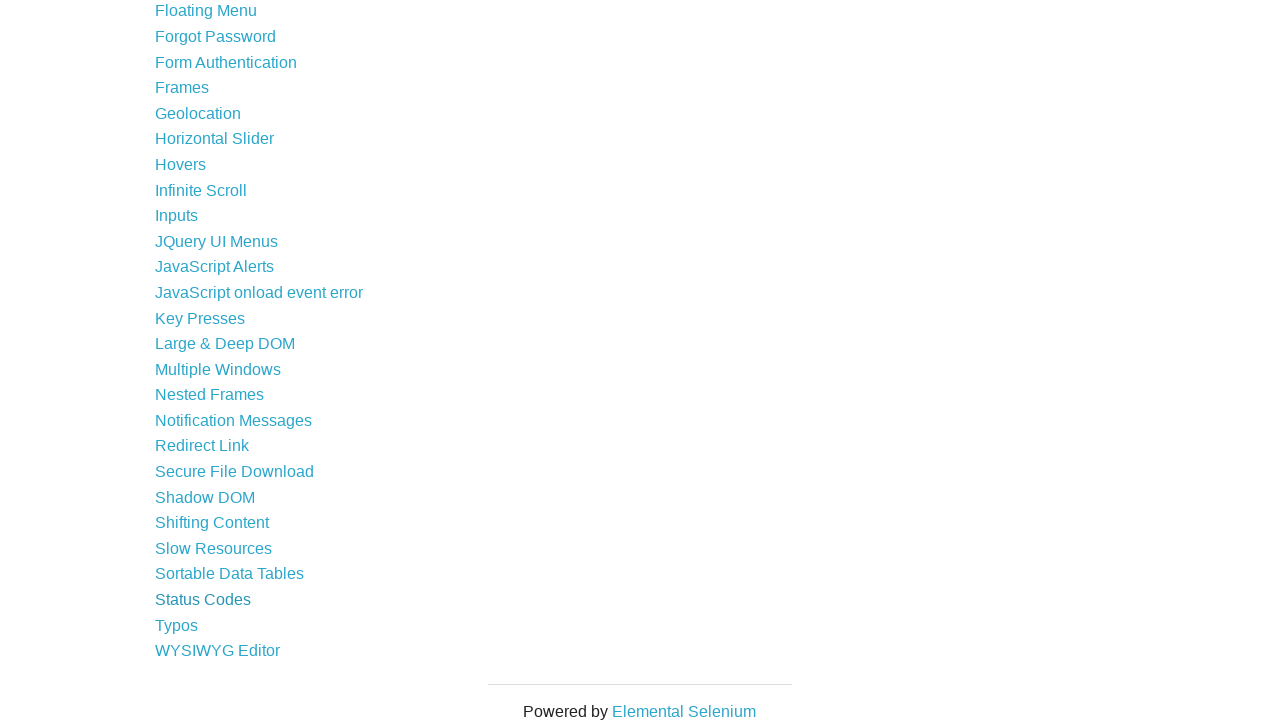

Waited for homepage links to load
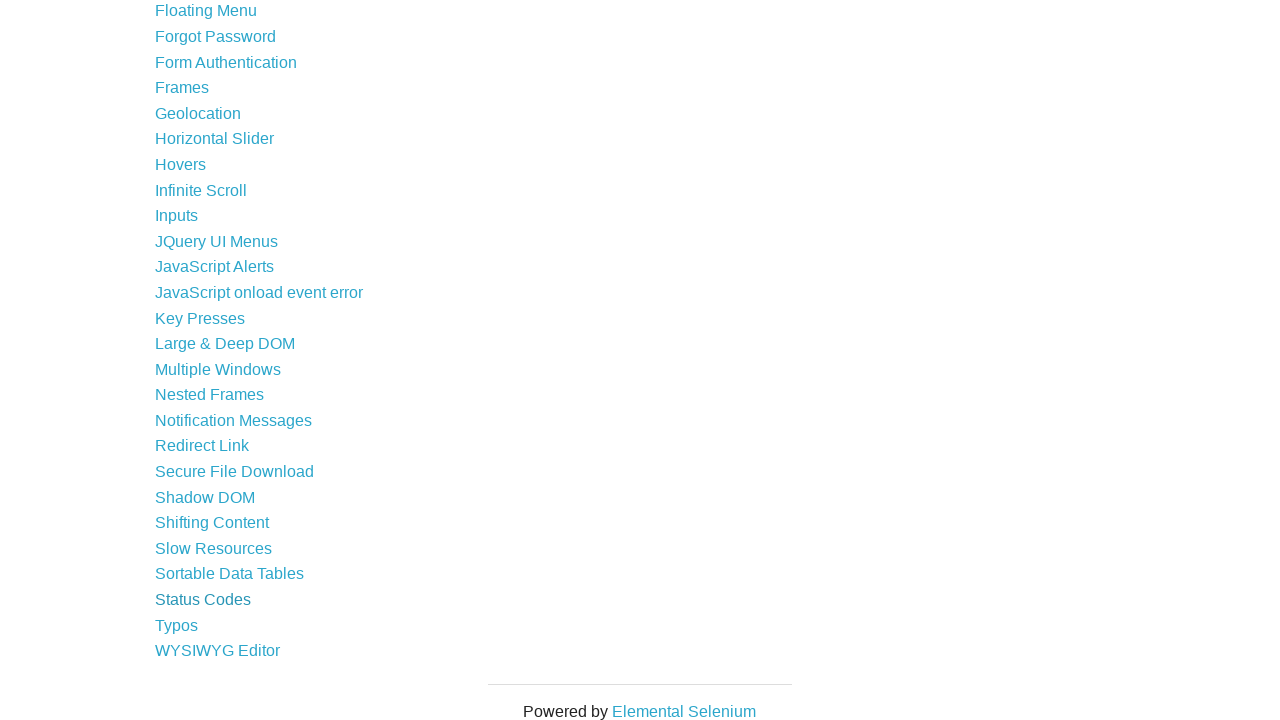

Re-located link at index 42 to avoid stale reference
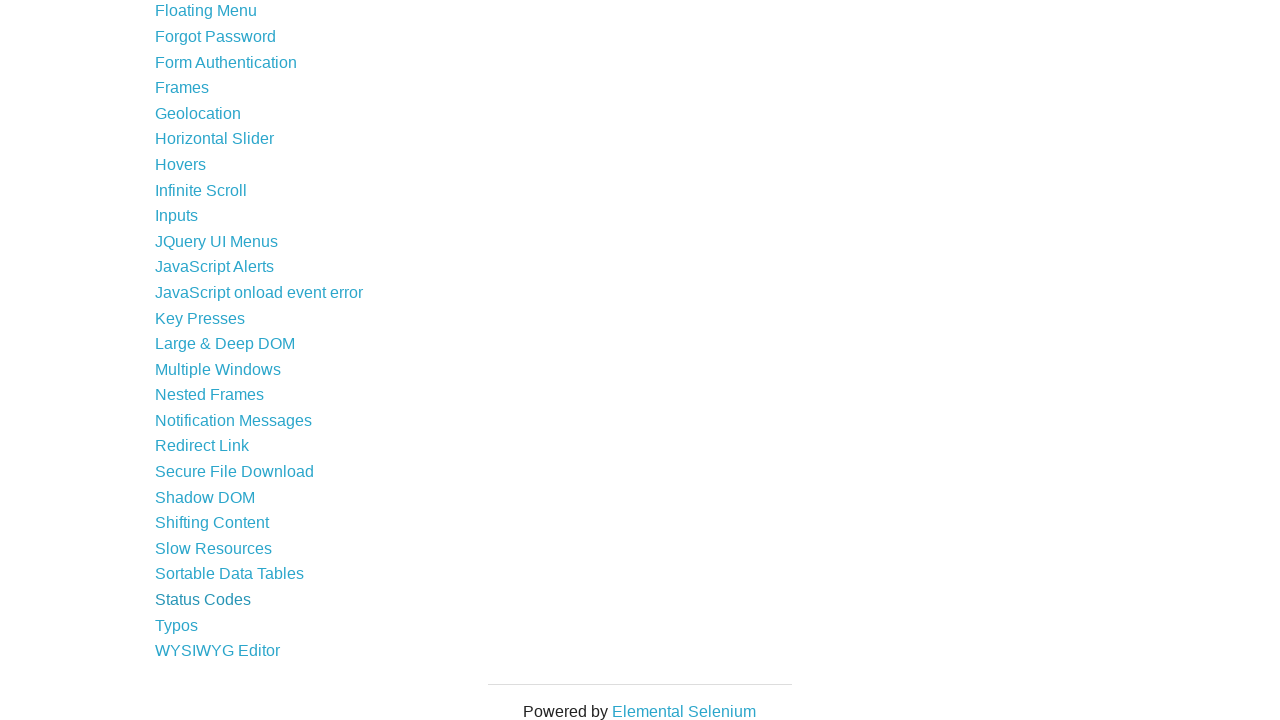

Verified link is visible and enabled: Typos
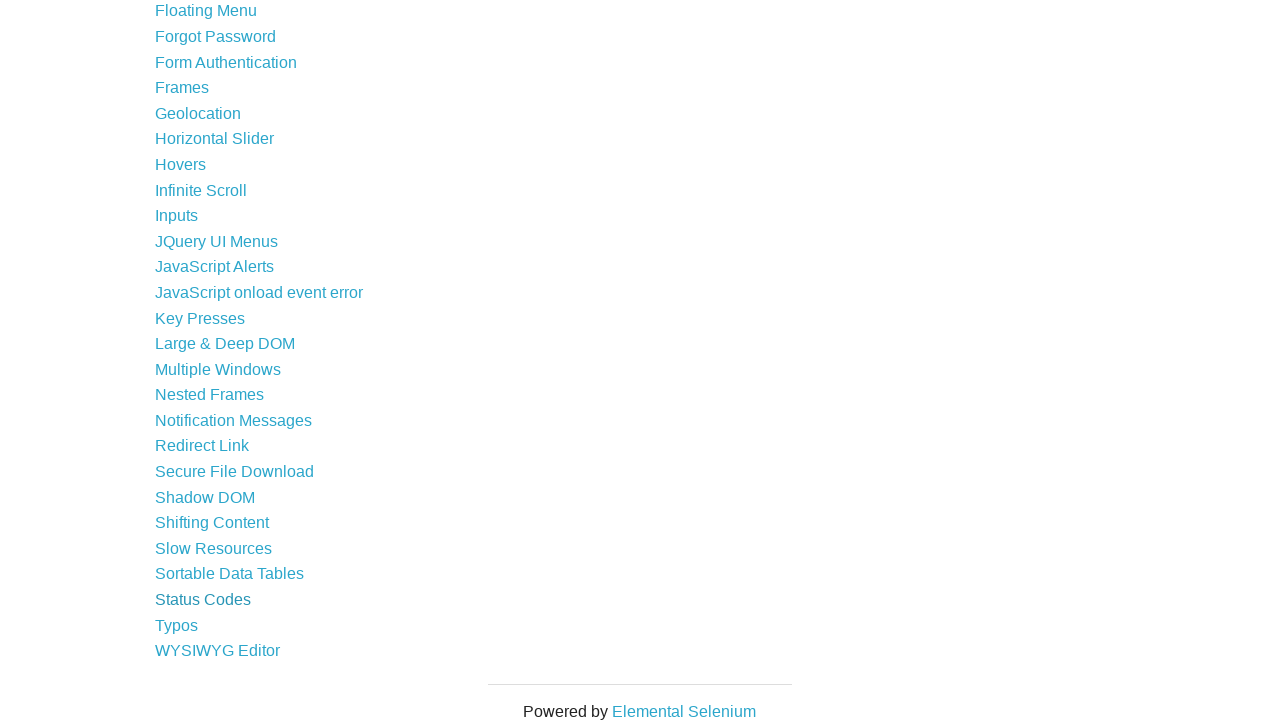

Retrieved href attribute: /typos
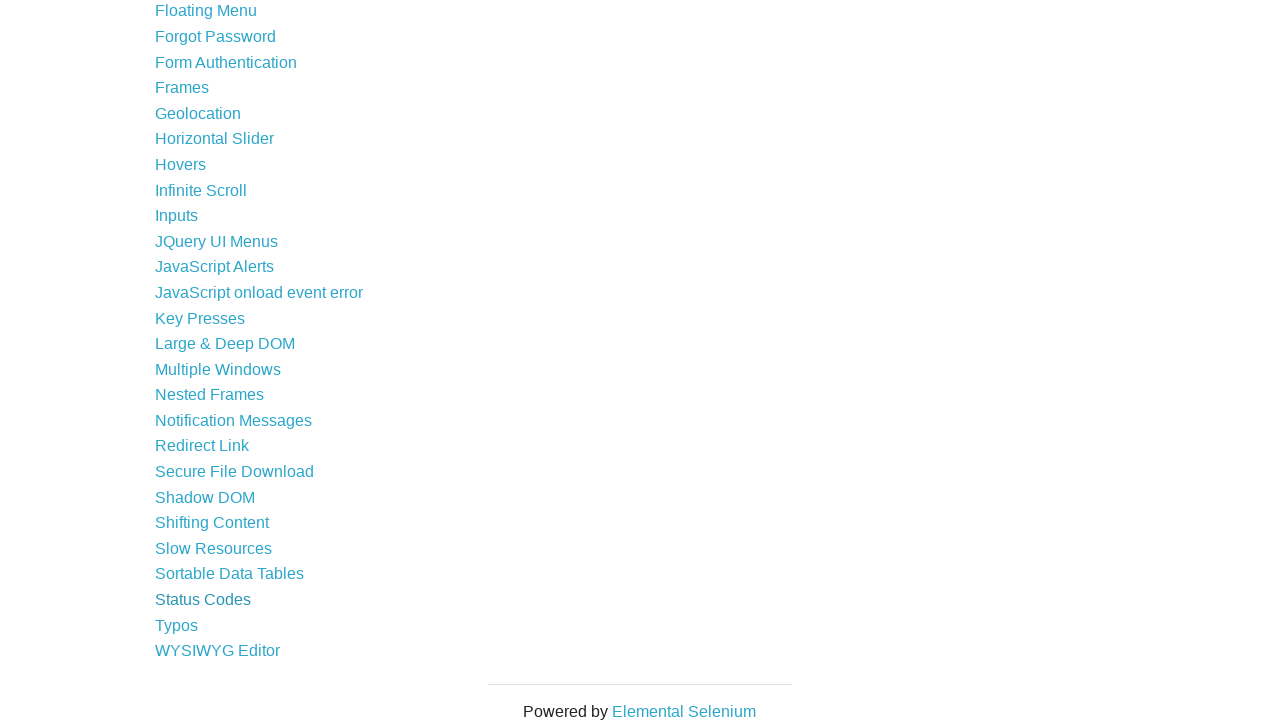

Clicked link: Typos (/typos) at (176, 625) on ul li a >> nth=42
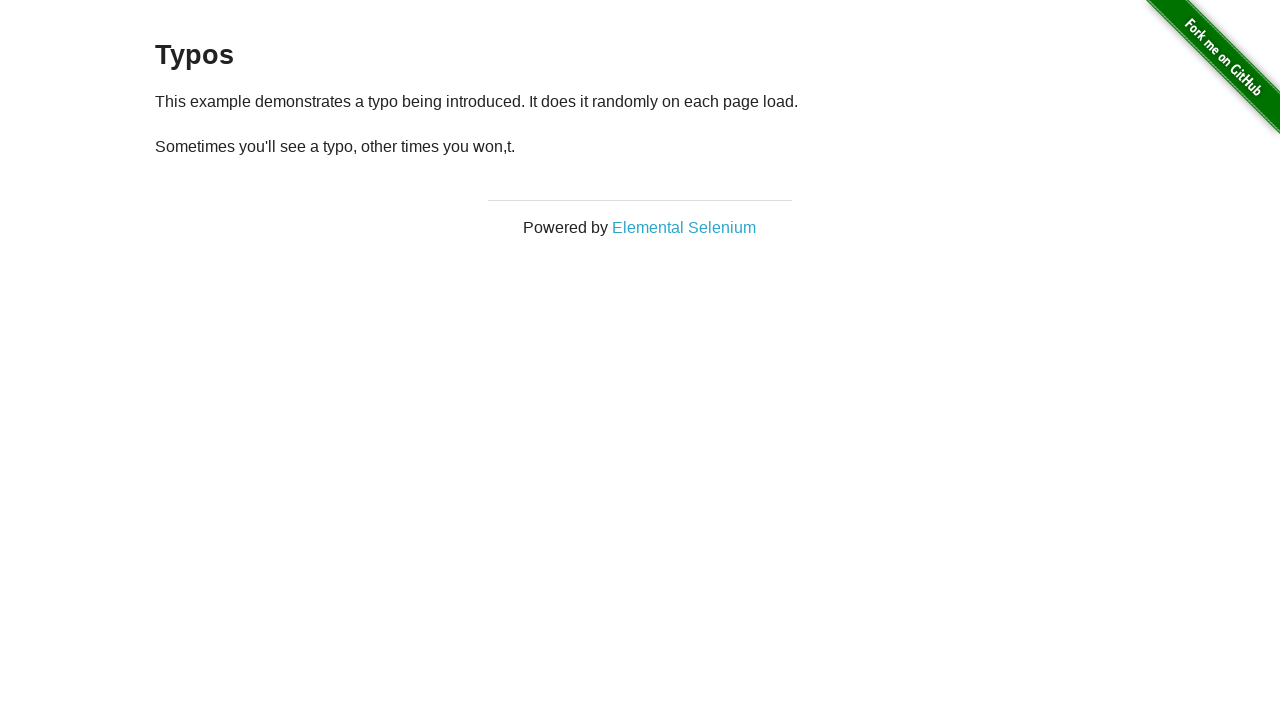

Navigated back to homepage
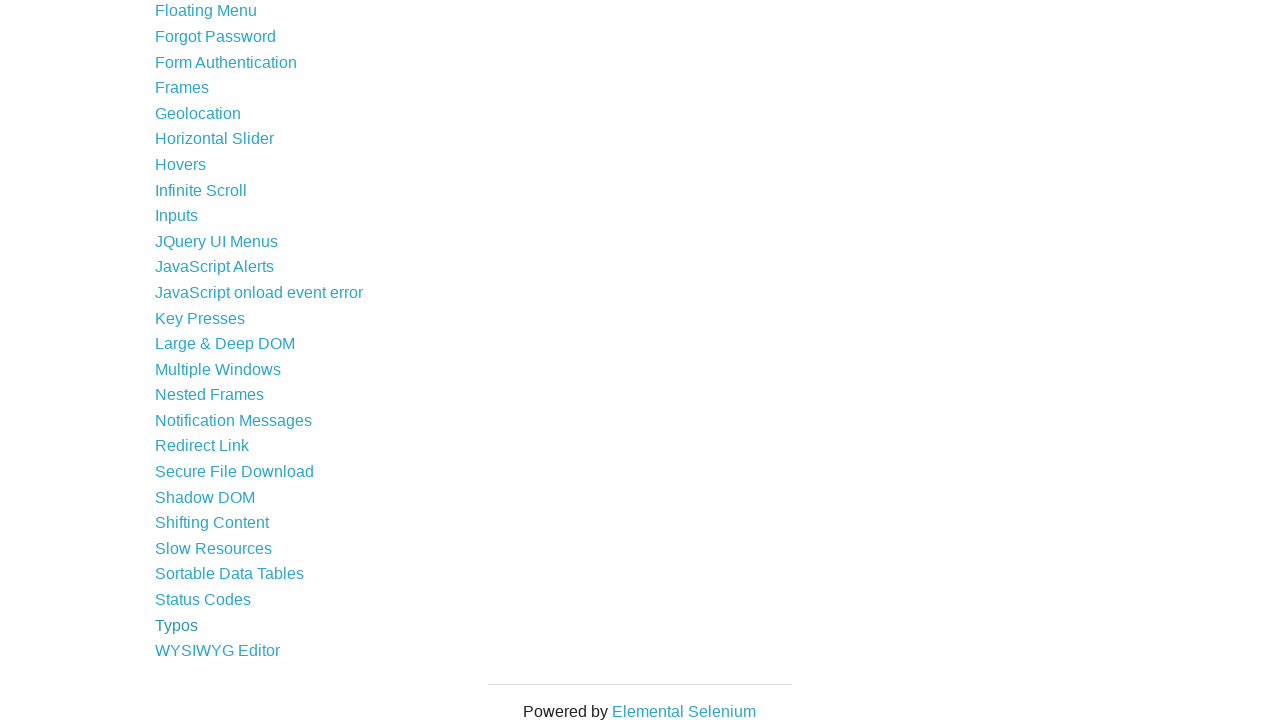

Waited for homepage links to load
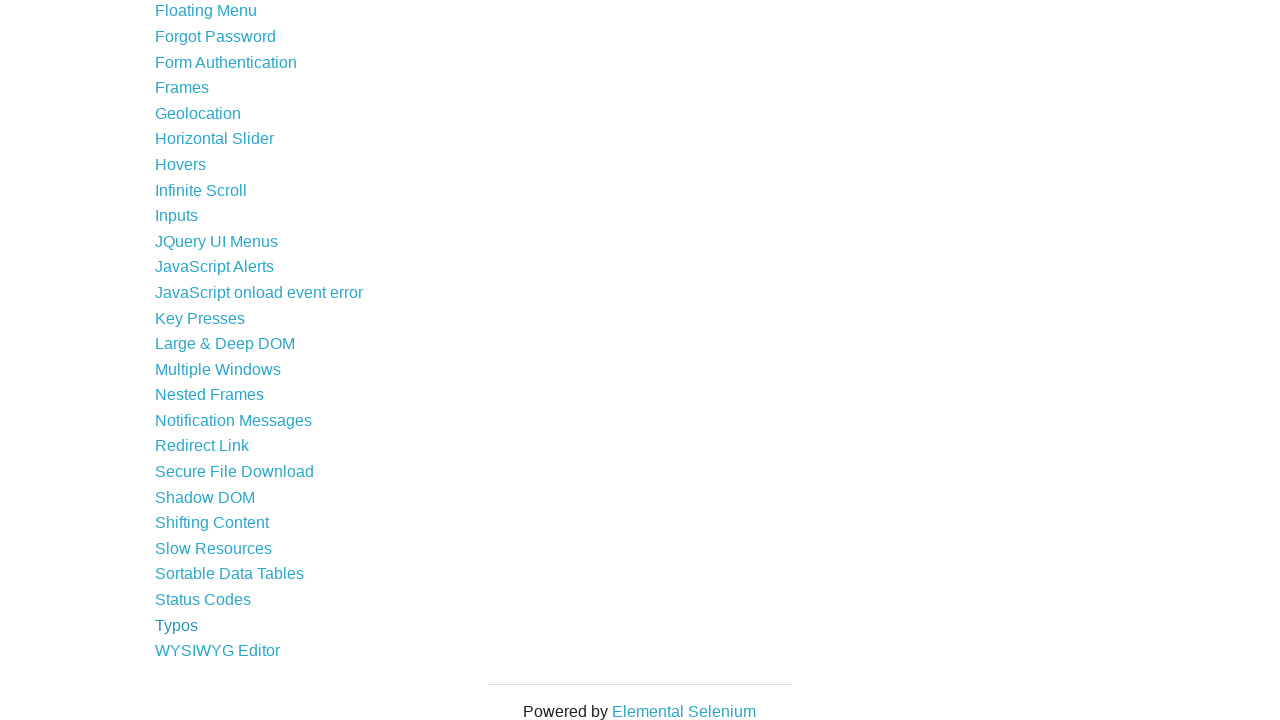

Re-located link at index 43 to avoid stale reference
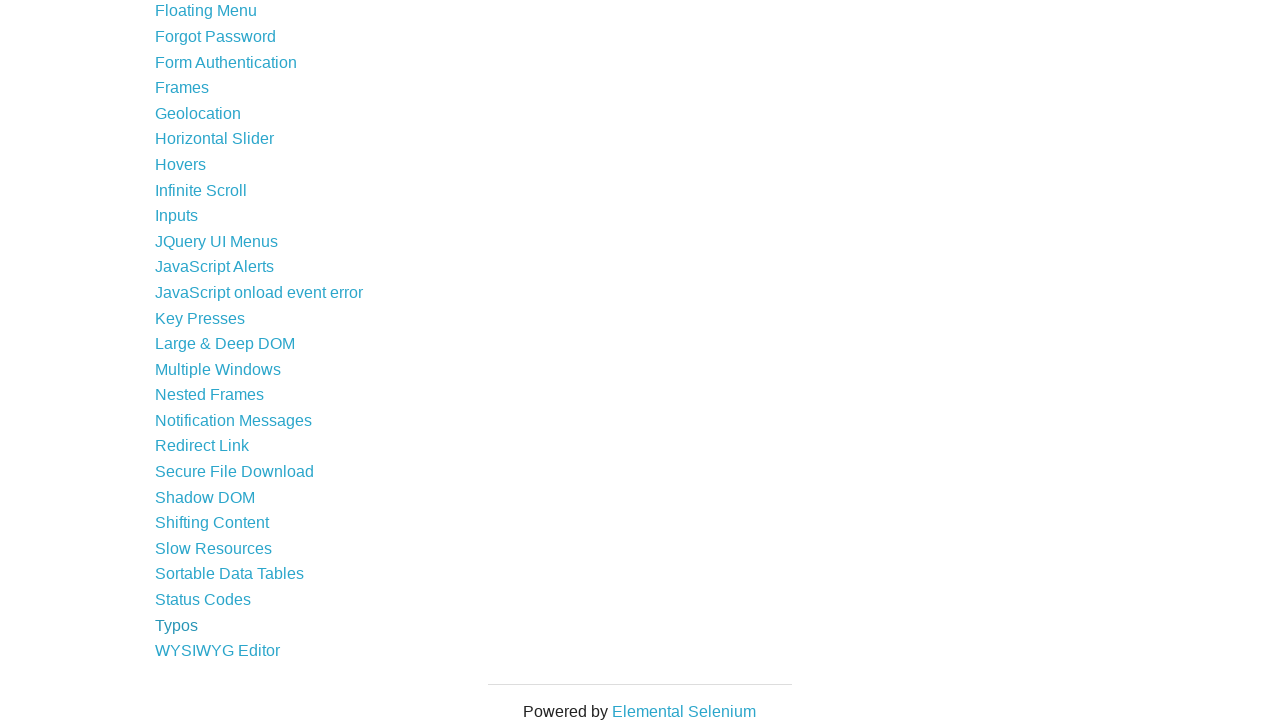

Verified link is visible and enabled: WYSIWYG Editor
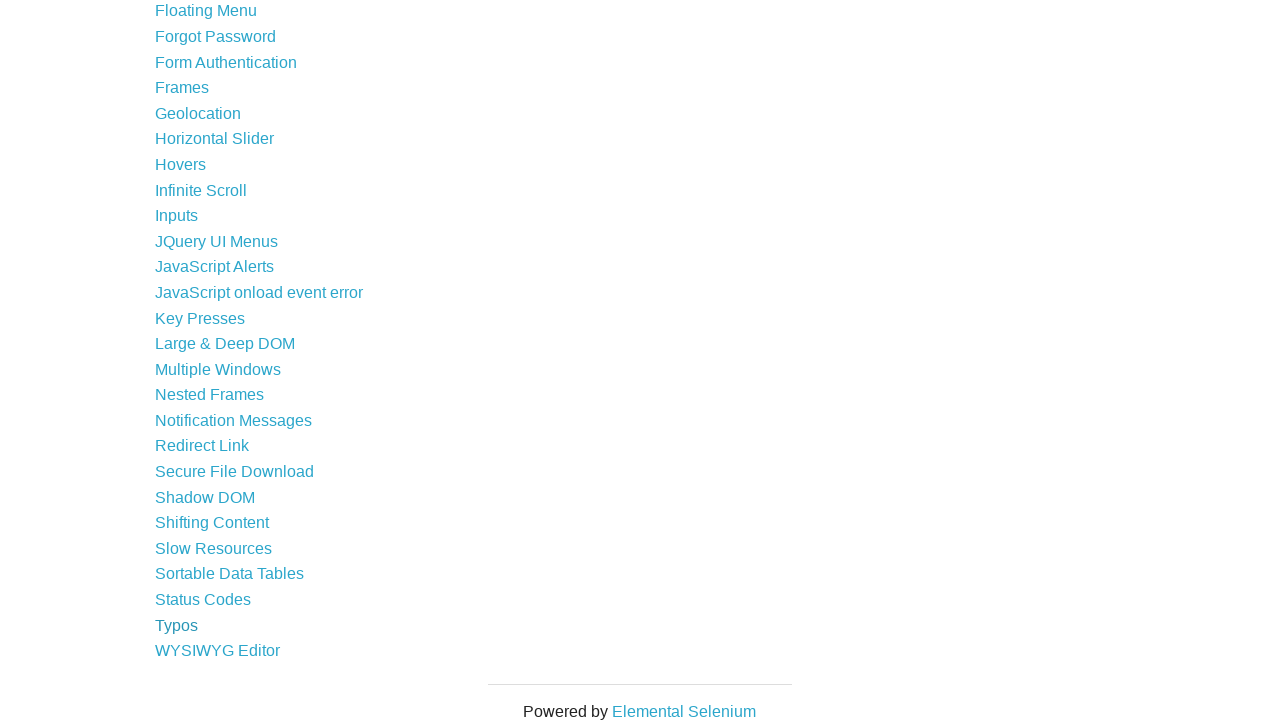

Retrieved href attribute: /tinymce
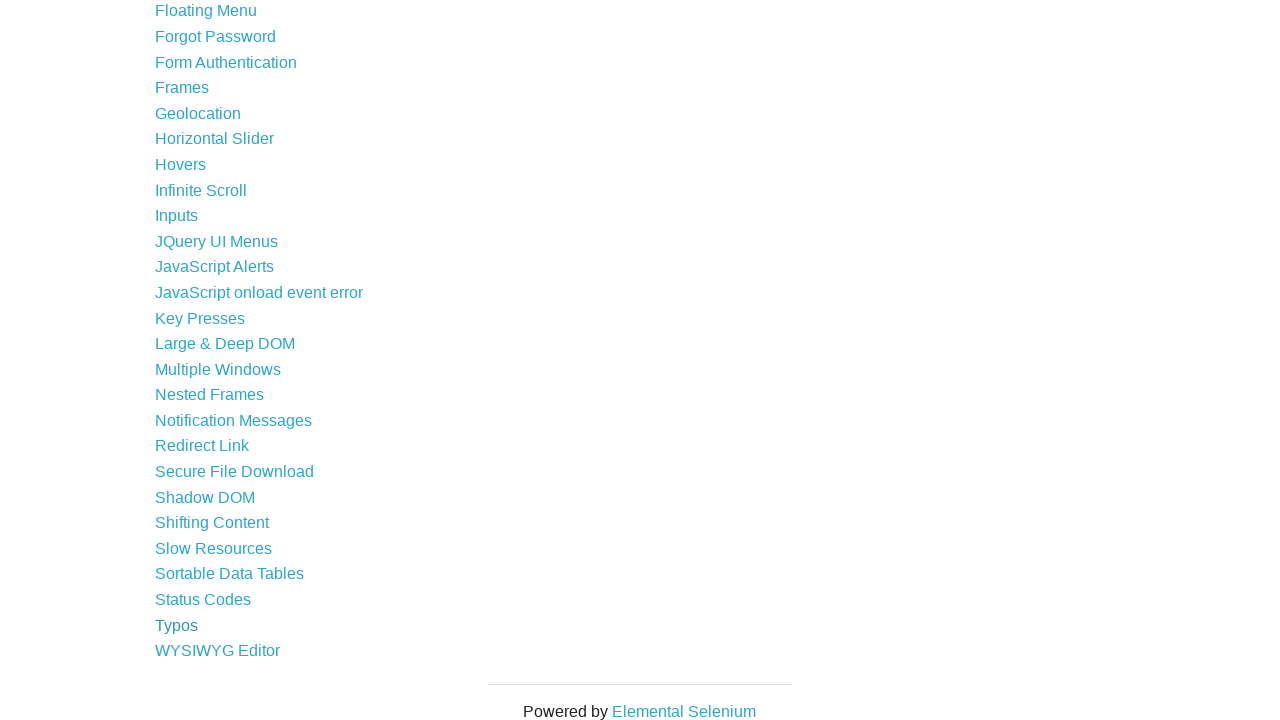

Clicked link: WYSIWYG Editor (/tinymce) at (218, 651) on ul li a >> nth=43
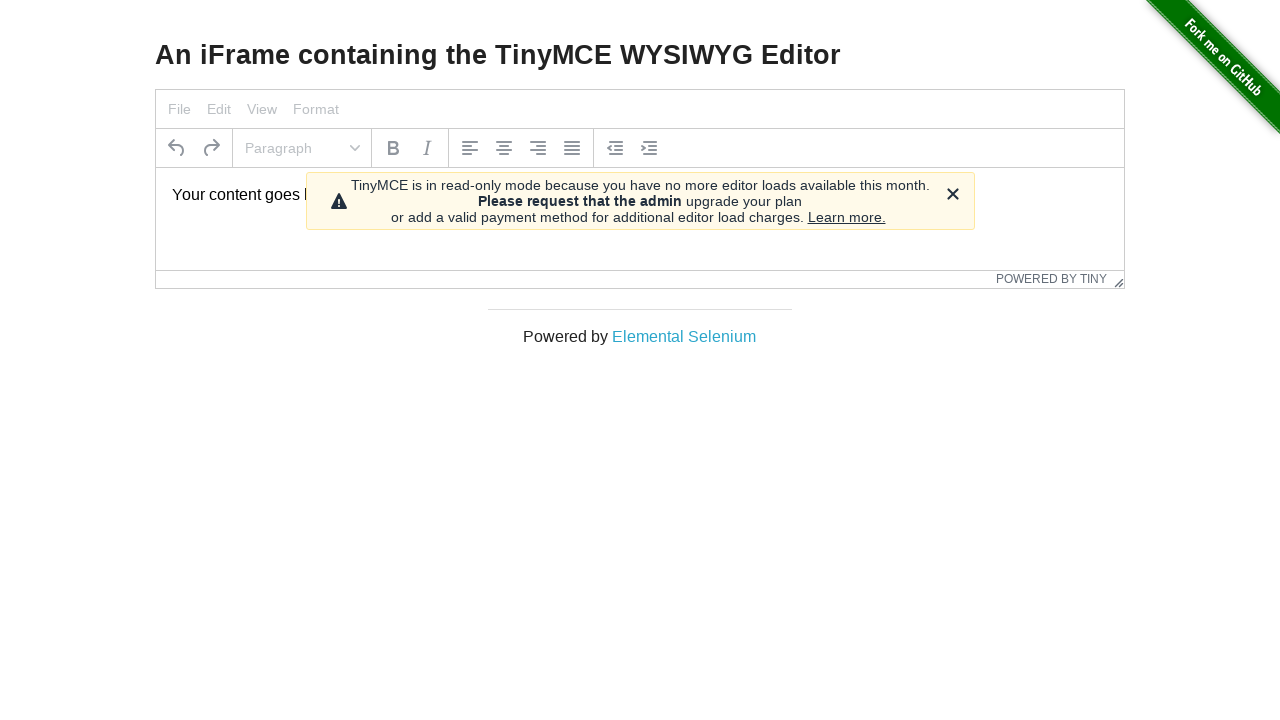

Navigated back to homepage
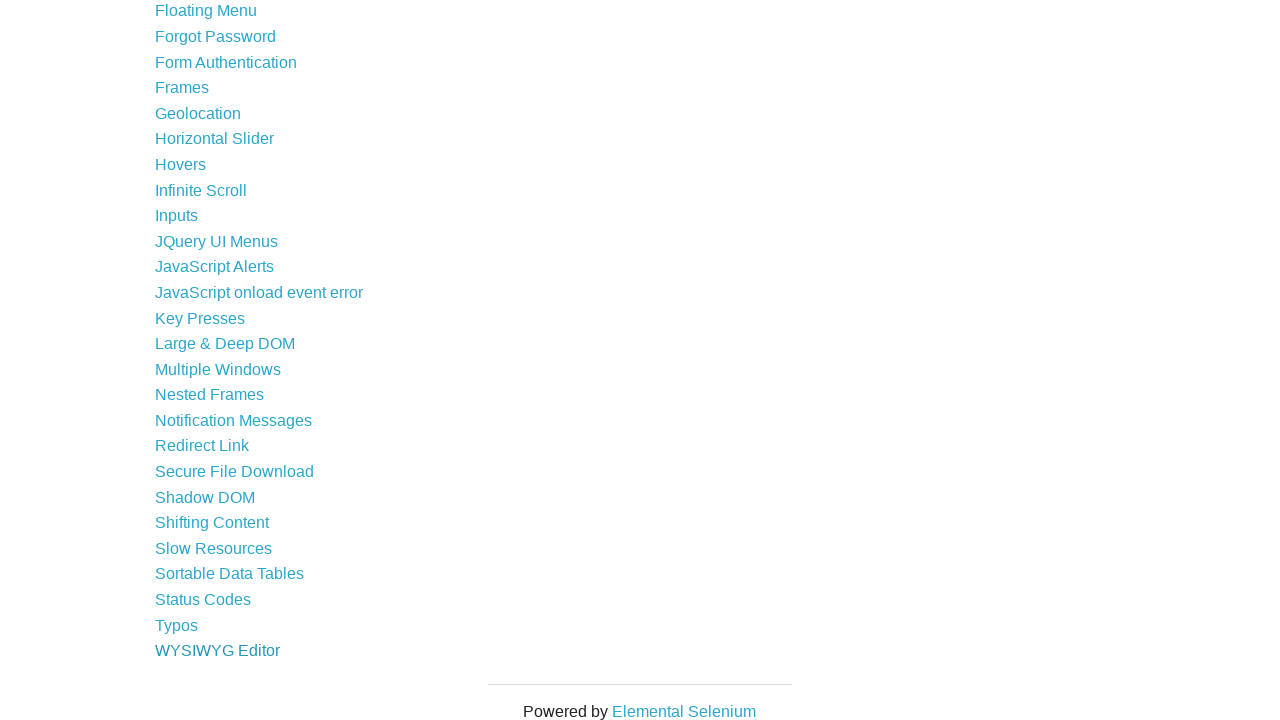

Waited for homepage links to load
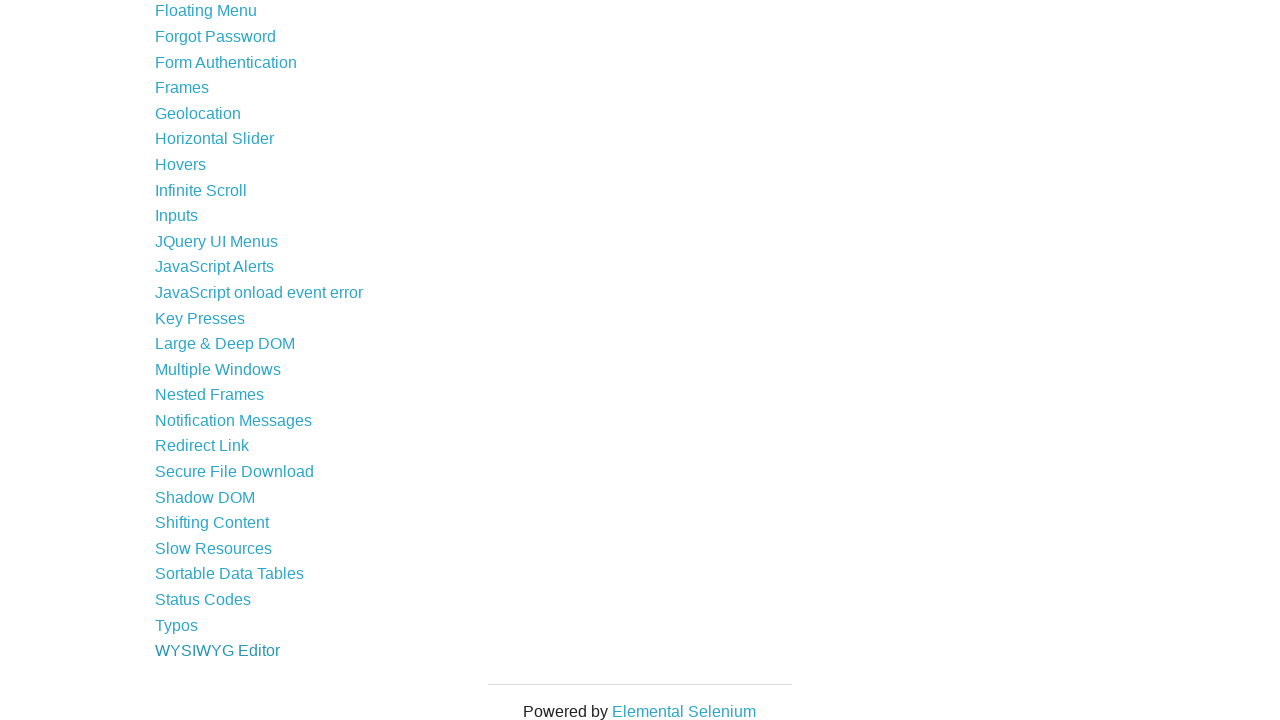

All homepage links tested and verified successfully
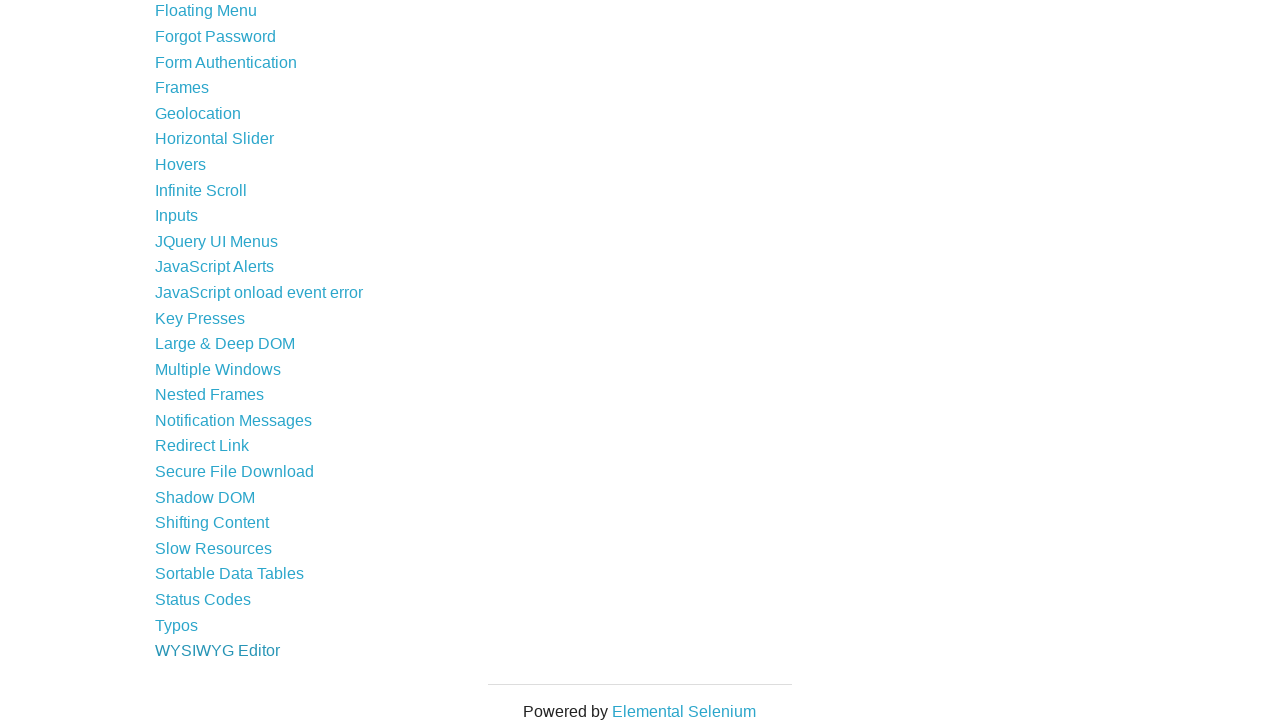

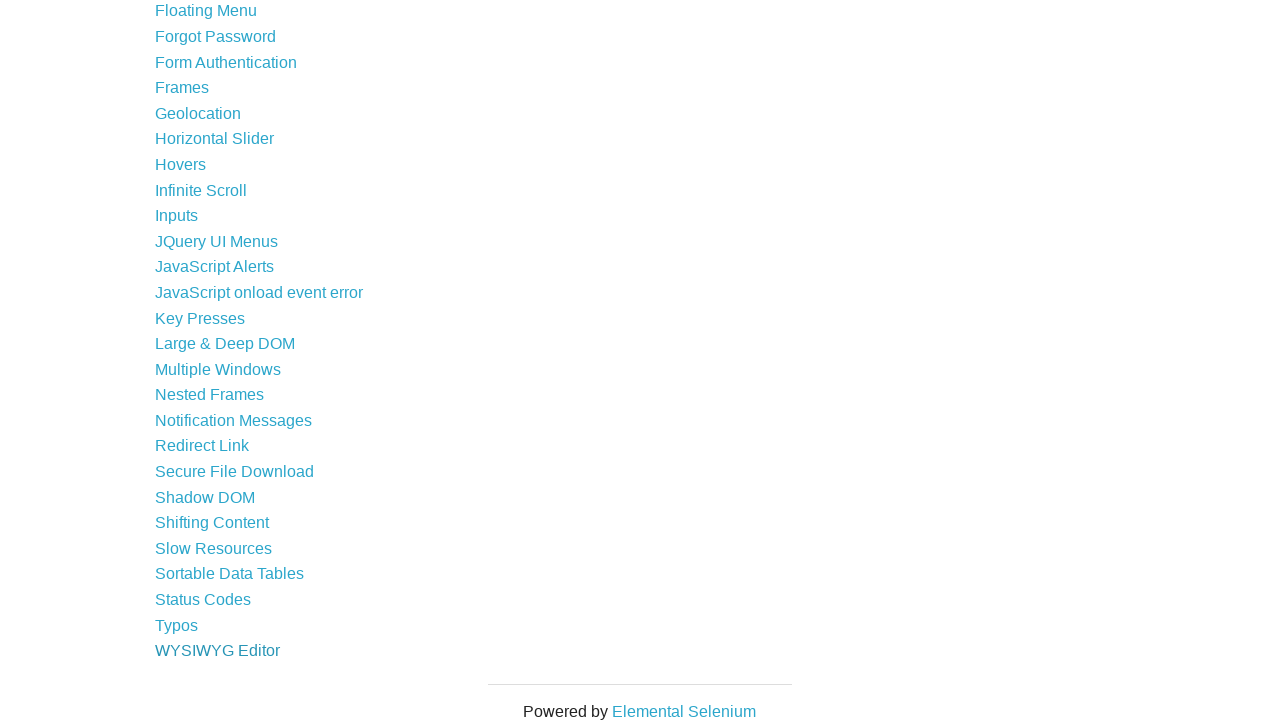